Tests an interactive drum kit application by clicking on different drum elements to create a random melody pattern

Starting URL: https://nika-chinchaladze.github.io/Drum_Kit_App/

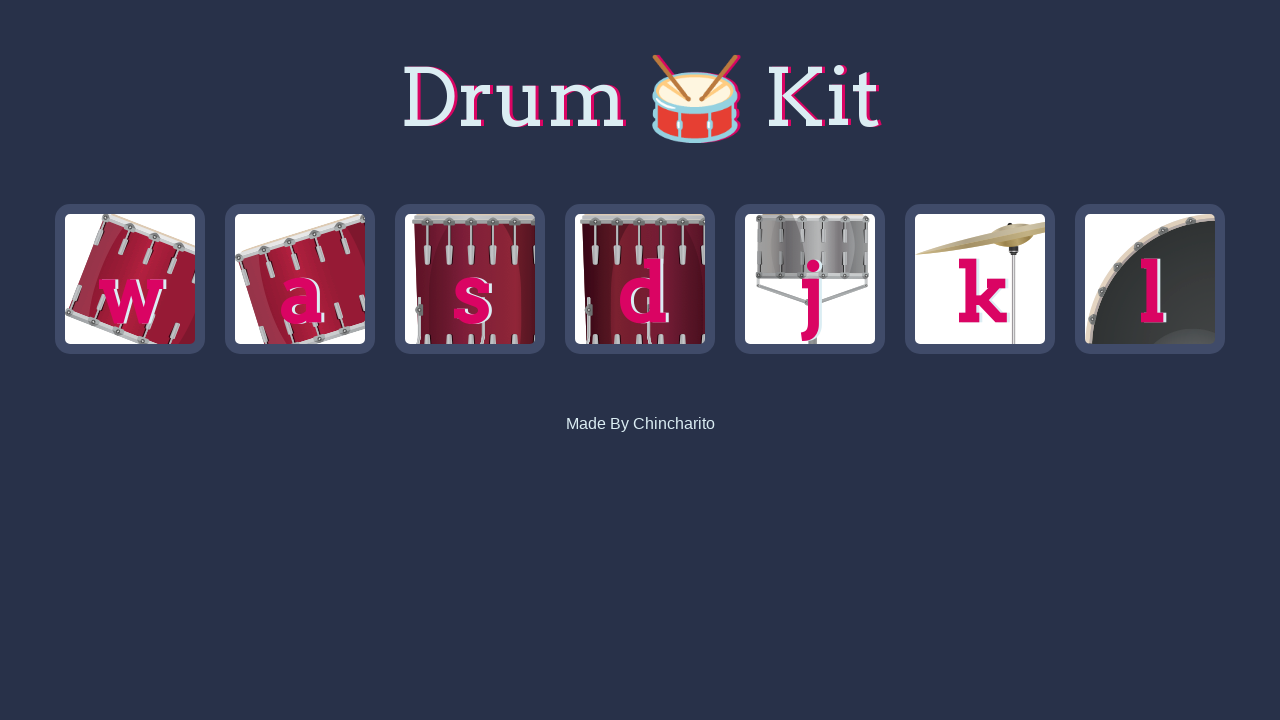

Navigated to Drum Kit App
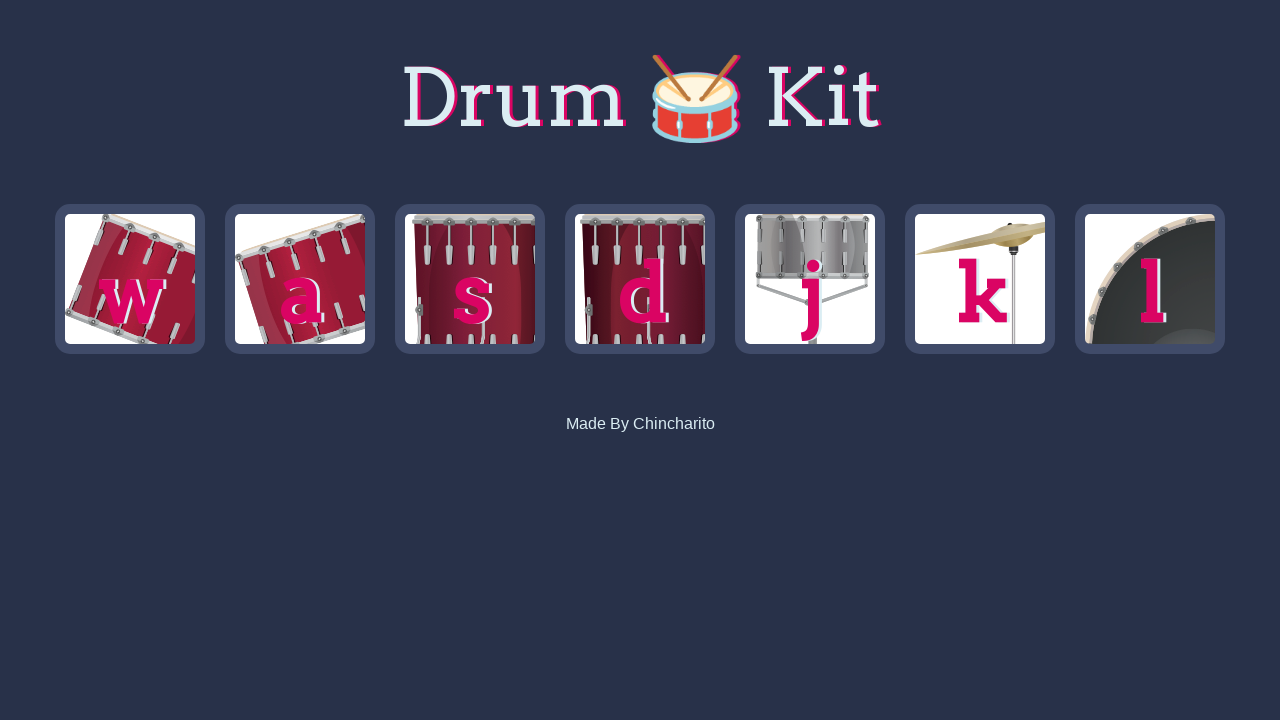

Located tom1 drum element (.w)
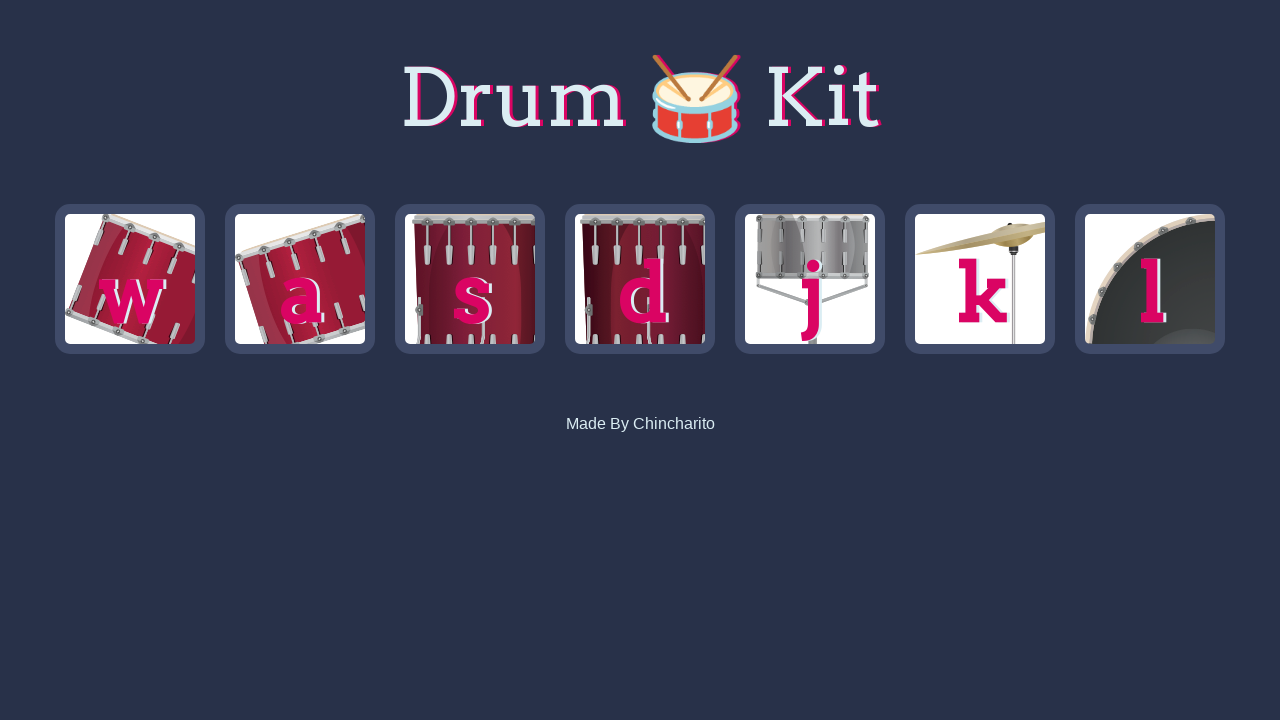

Located tom2 drum element (.a)
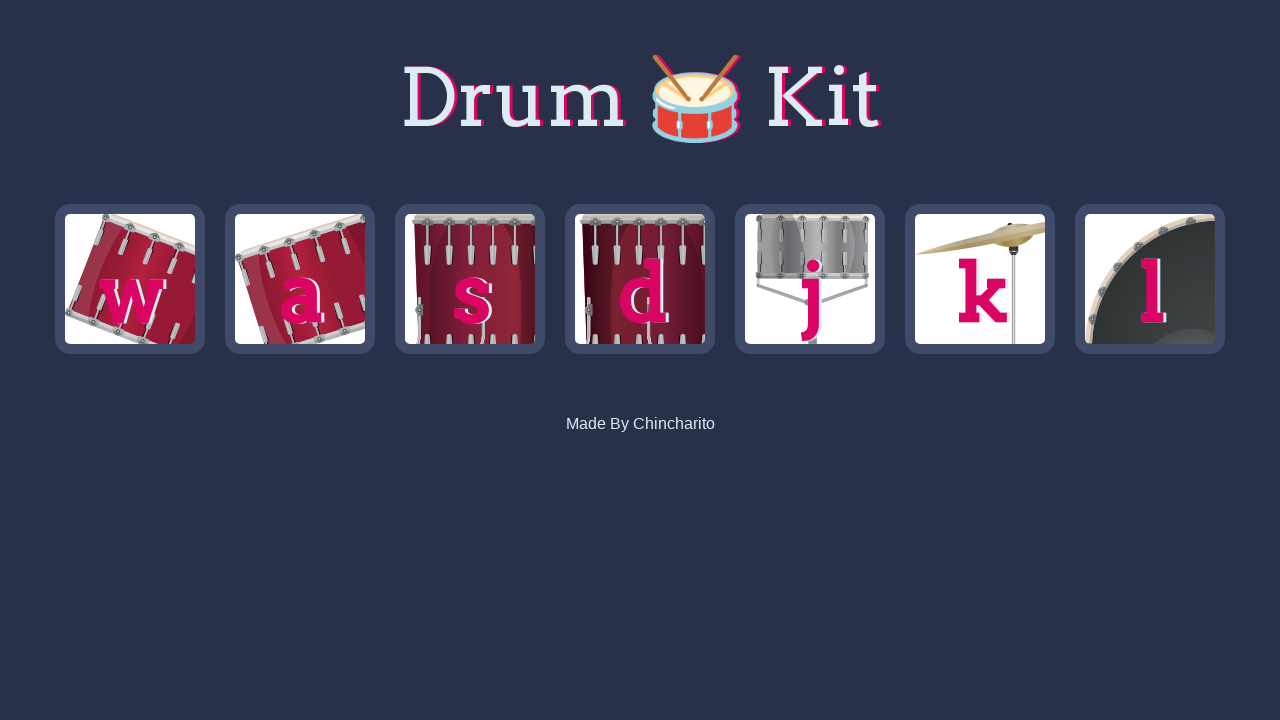

Located tom3 drum element (.s)
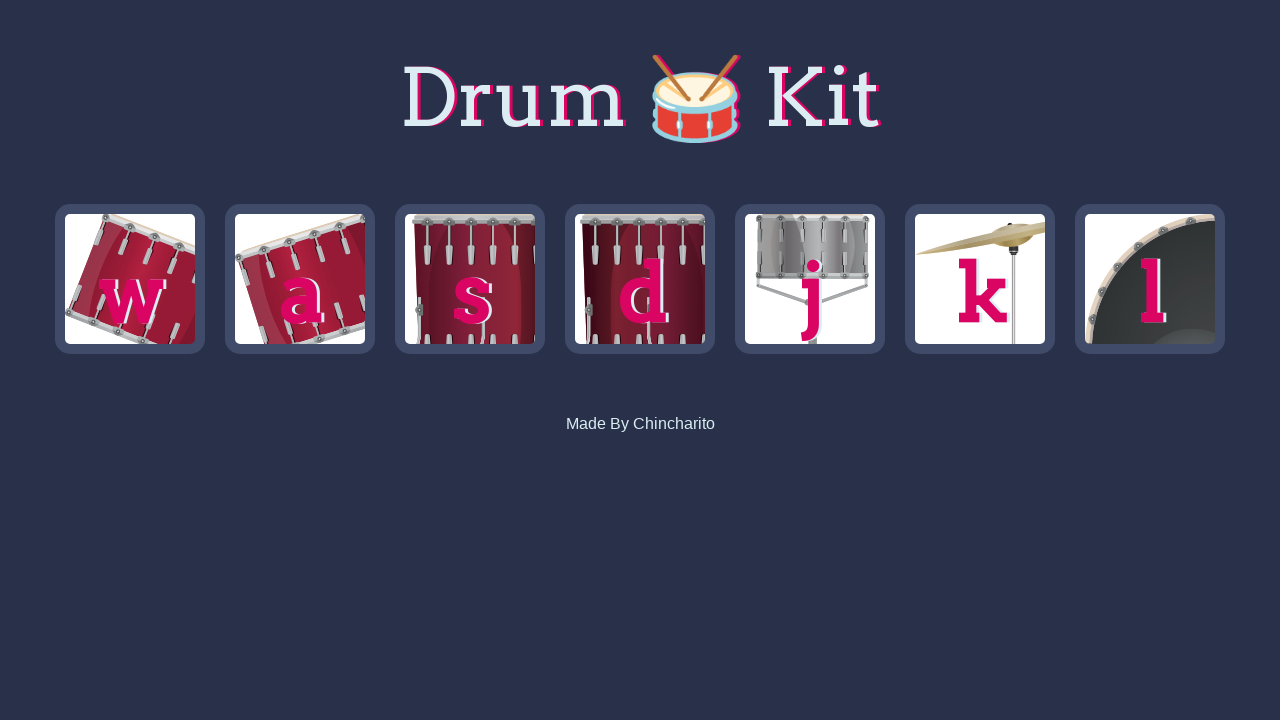

Located tom4 drum element (.d)
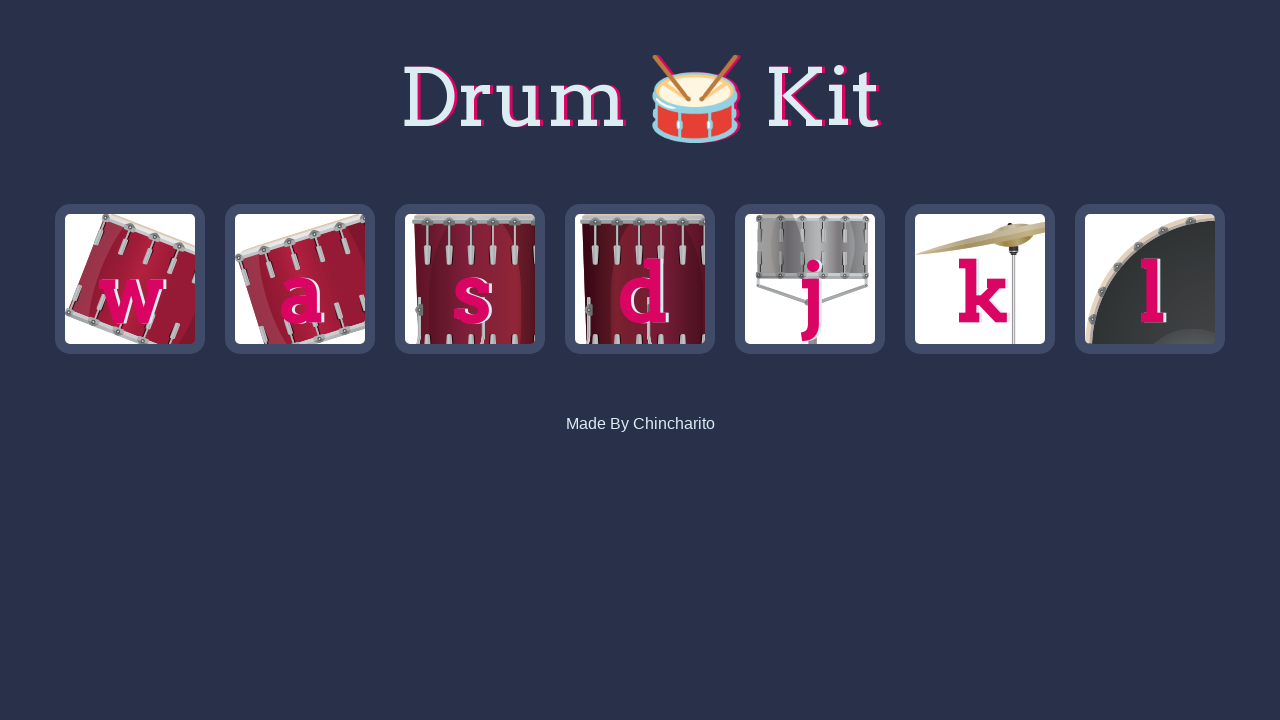

Located crash drum element (.k)
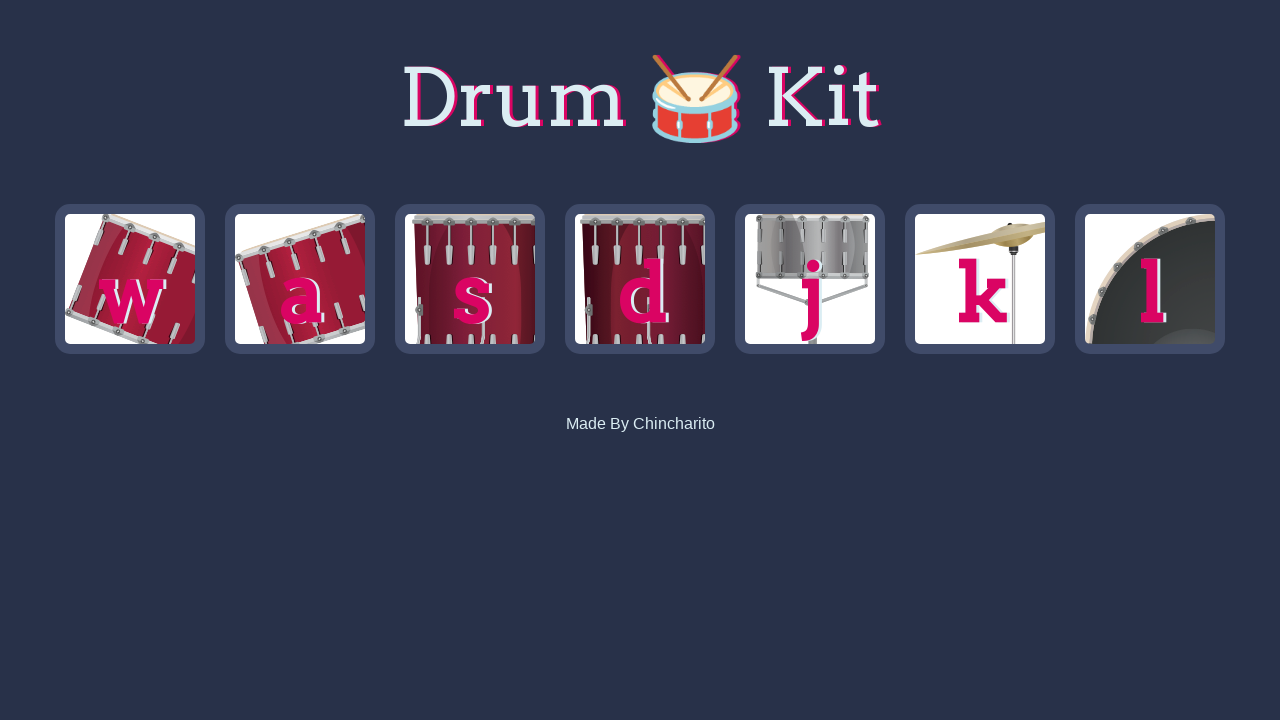

Located snare drum element (.j)
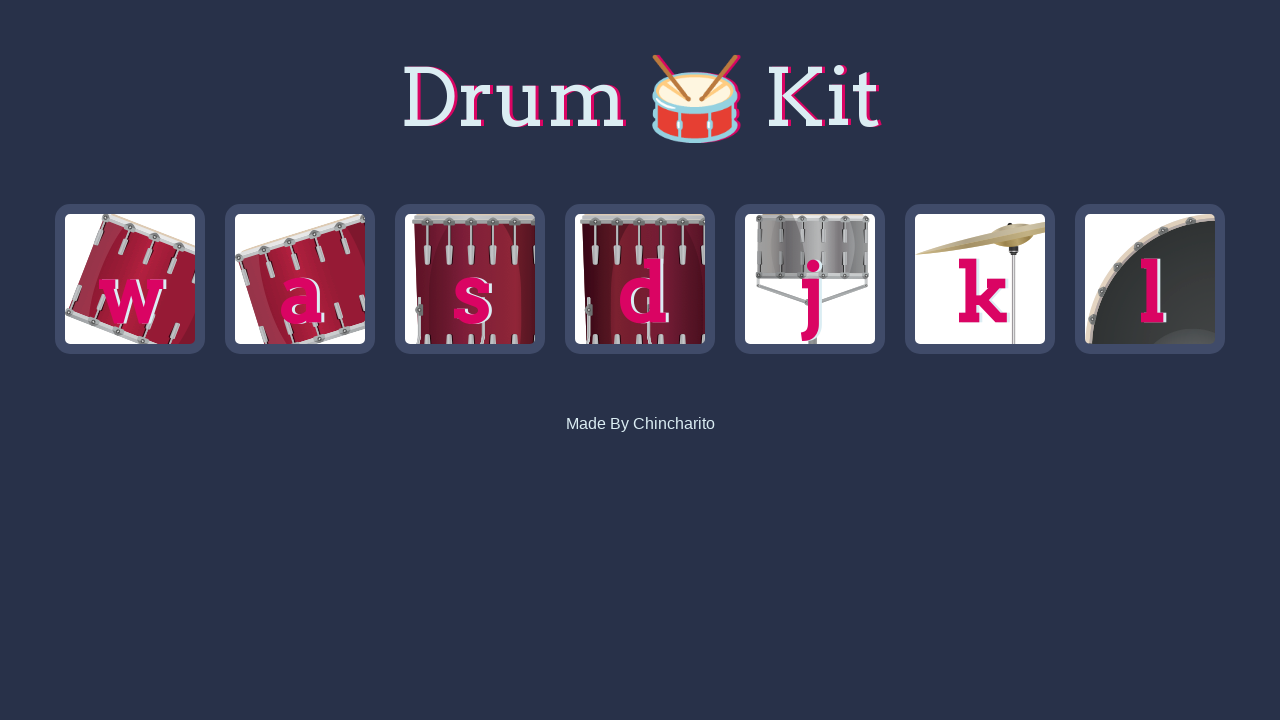

Located kick drum element (.l)
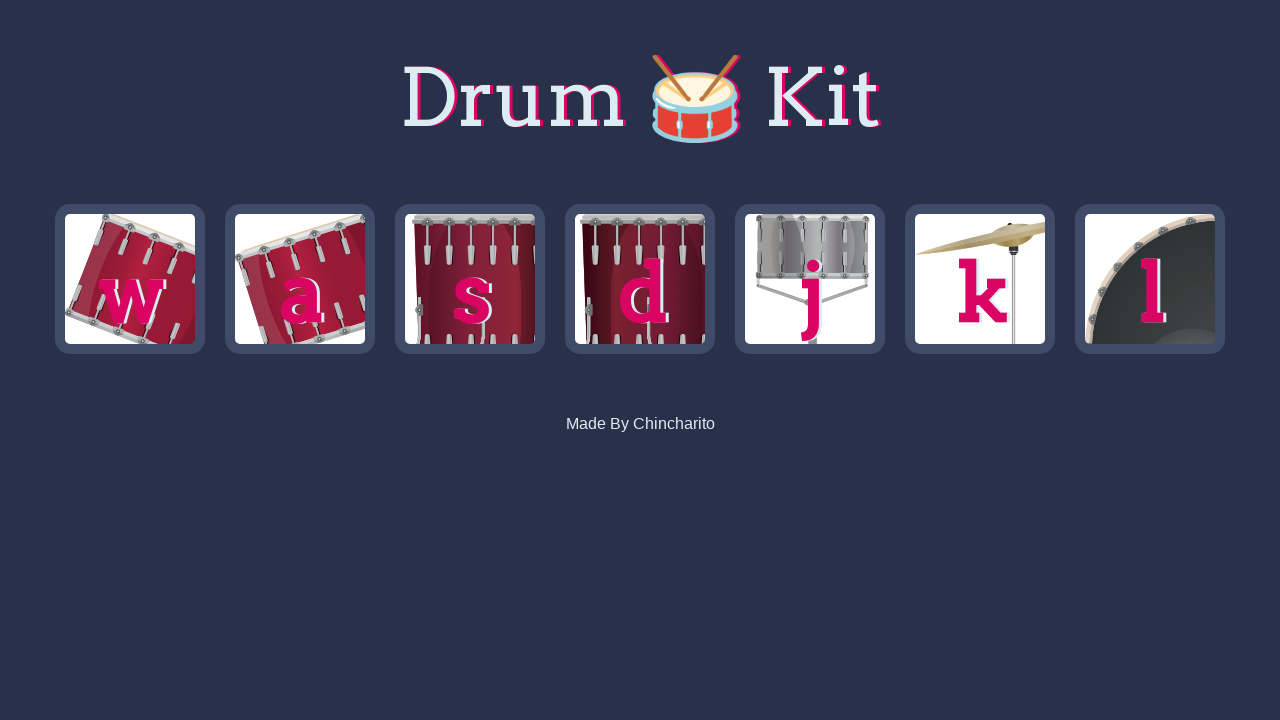

Clicked tom4 drum (iteration 1/100) at (640, 279) on .d
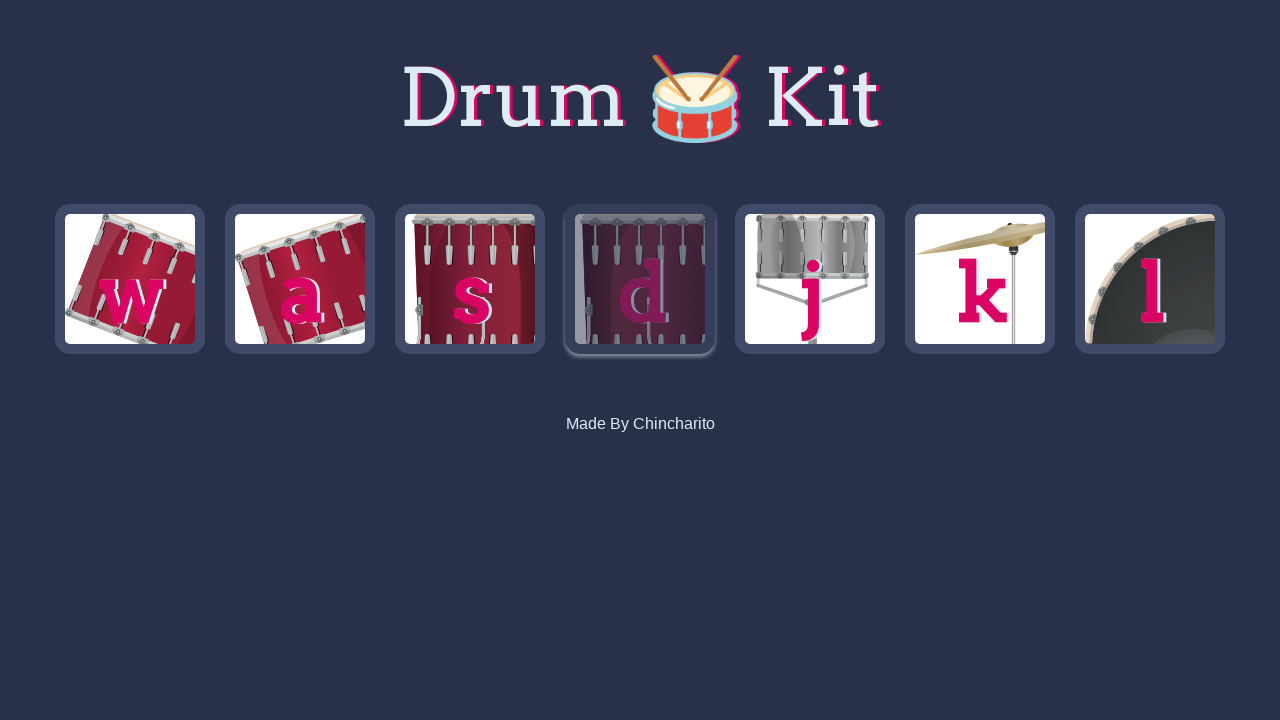

Waited 500ms before next drum hit
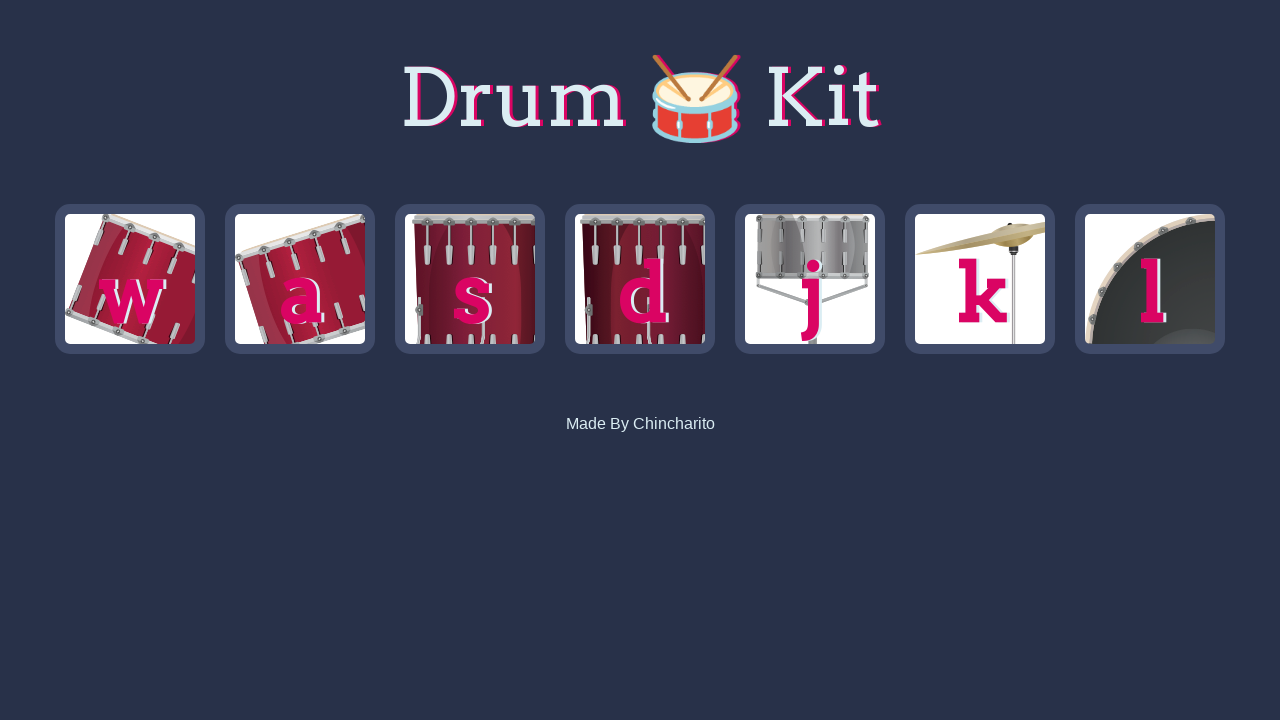

Clicked kick drum (iteration 2/100) at (1150, 279) on .l
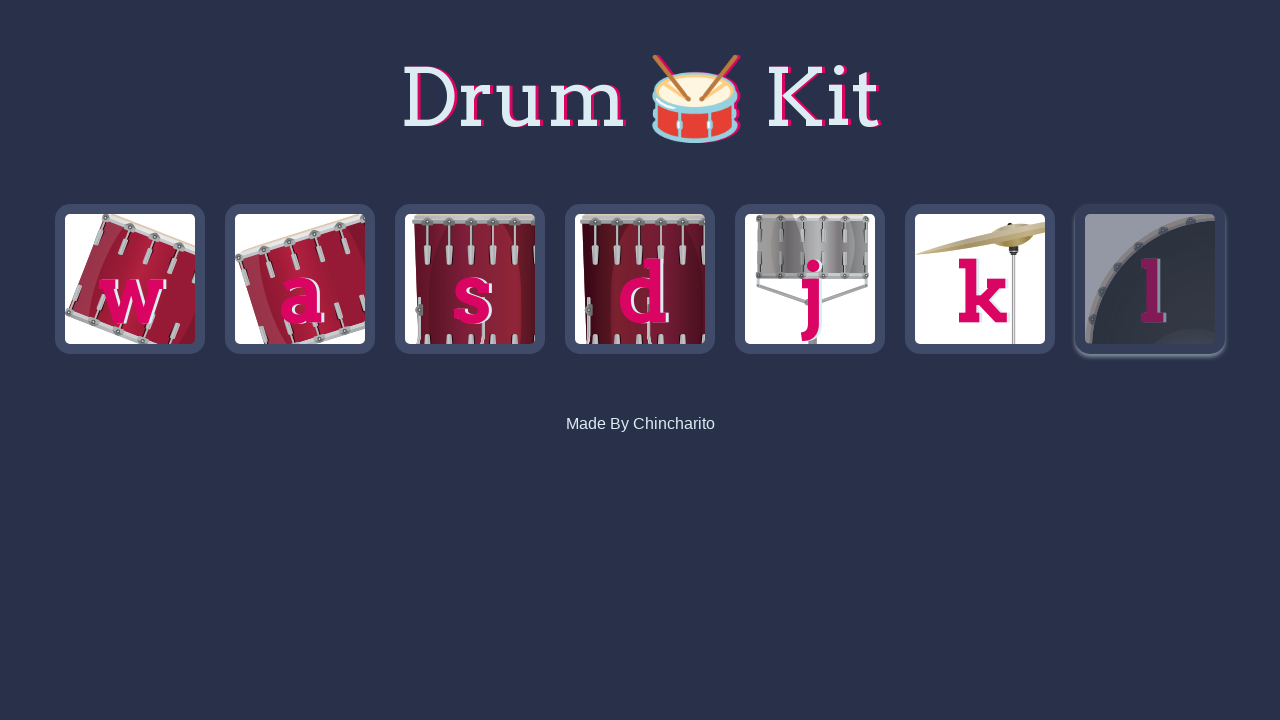

Waited 500ms before next drum hit
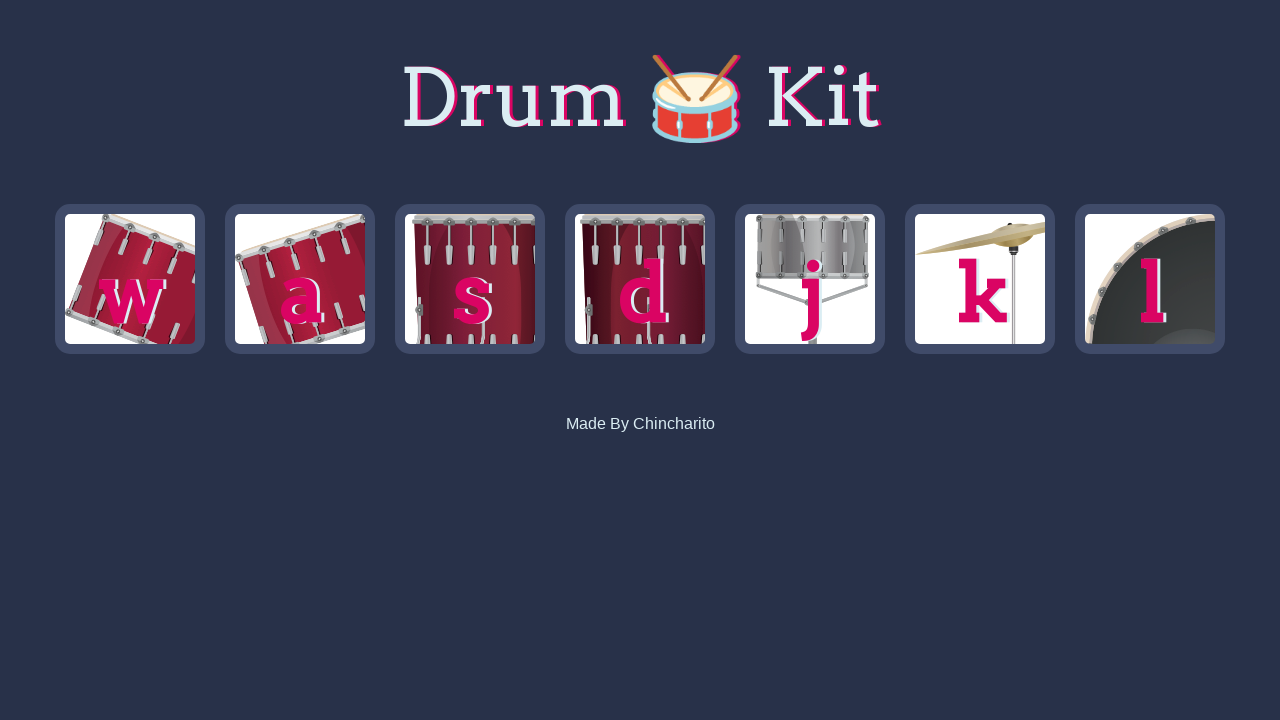

Clicked snare drum (iteration 3/100) at (810, 279) on .j
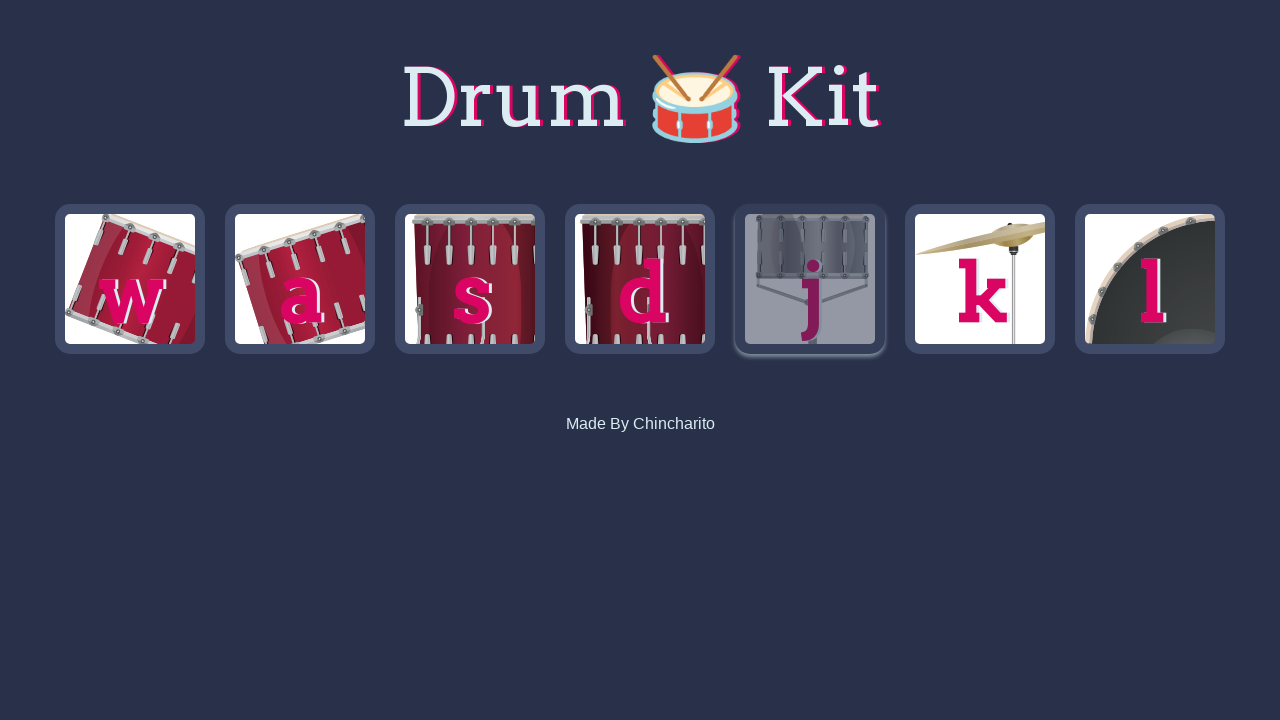

Waited 500ms before next drum hit
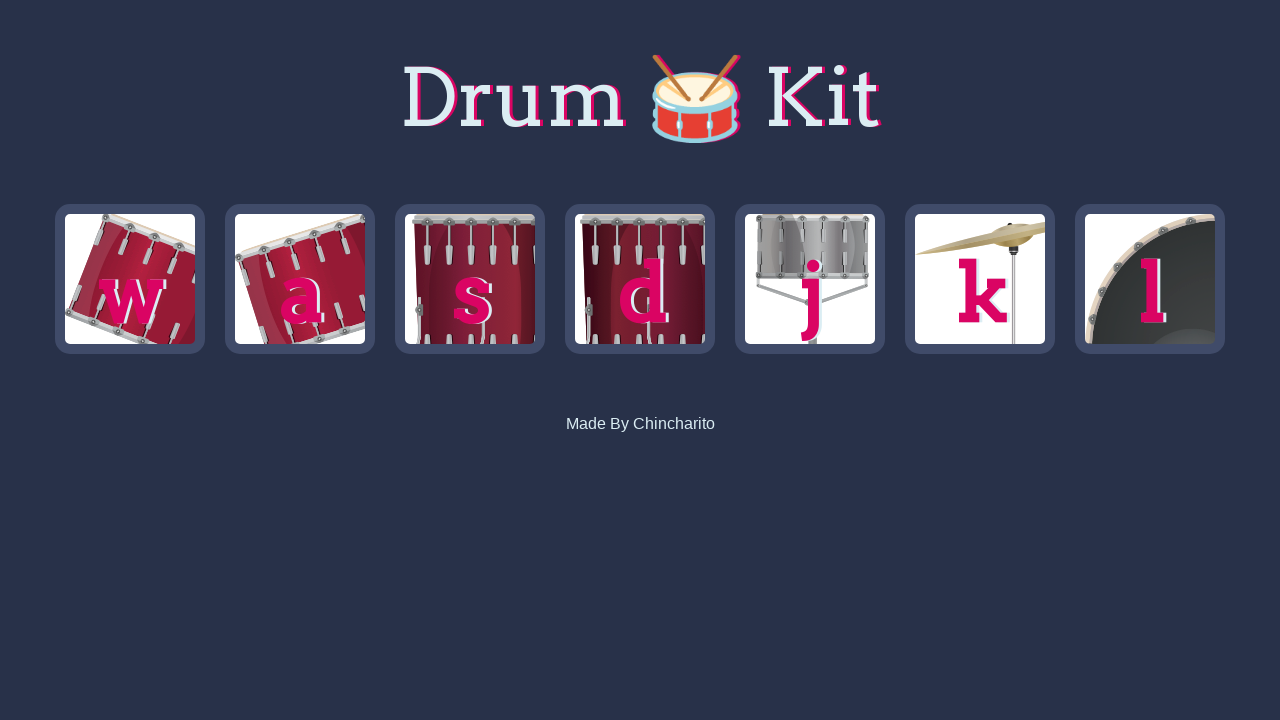

Clicked kick drum (iteration 4/100) at (1150, 279) on .l
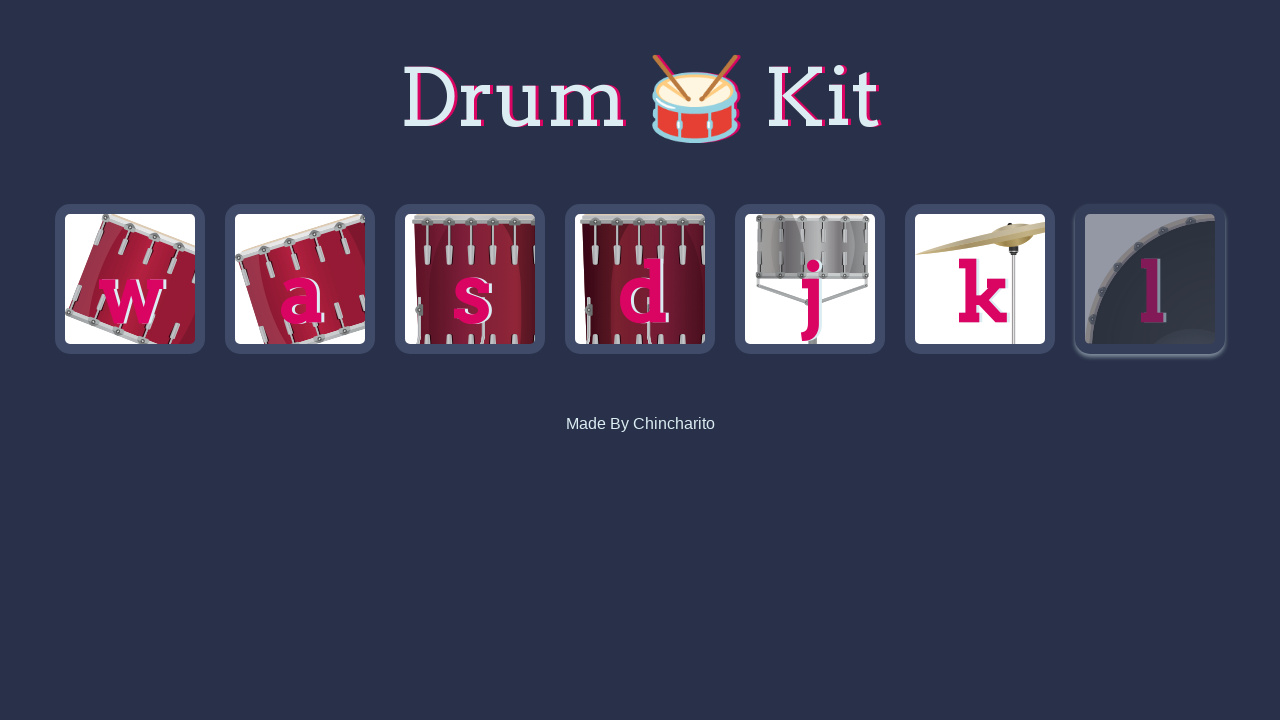

Waited 500ms before next drum hit
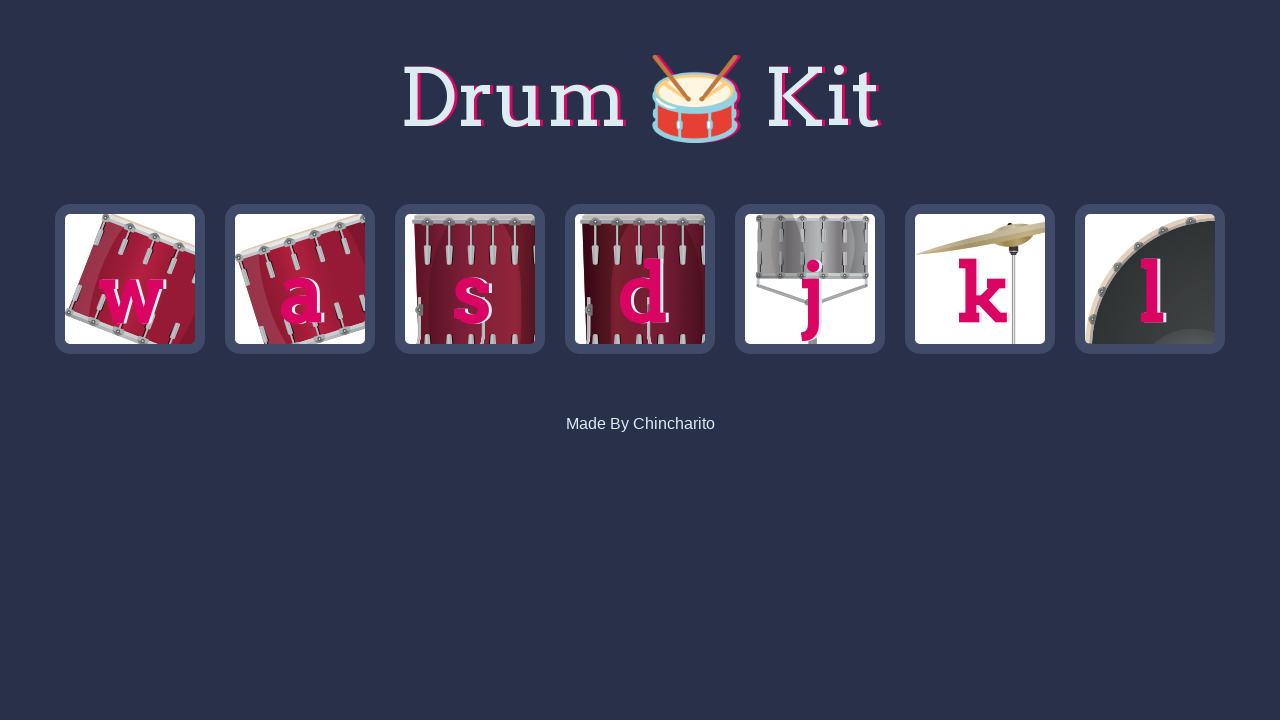

Clicked tom2 drum (iteration 5/100) at (300, 279) on .a
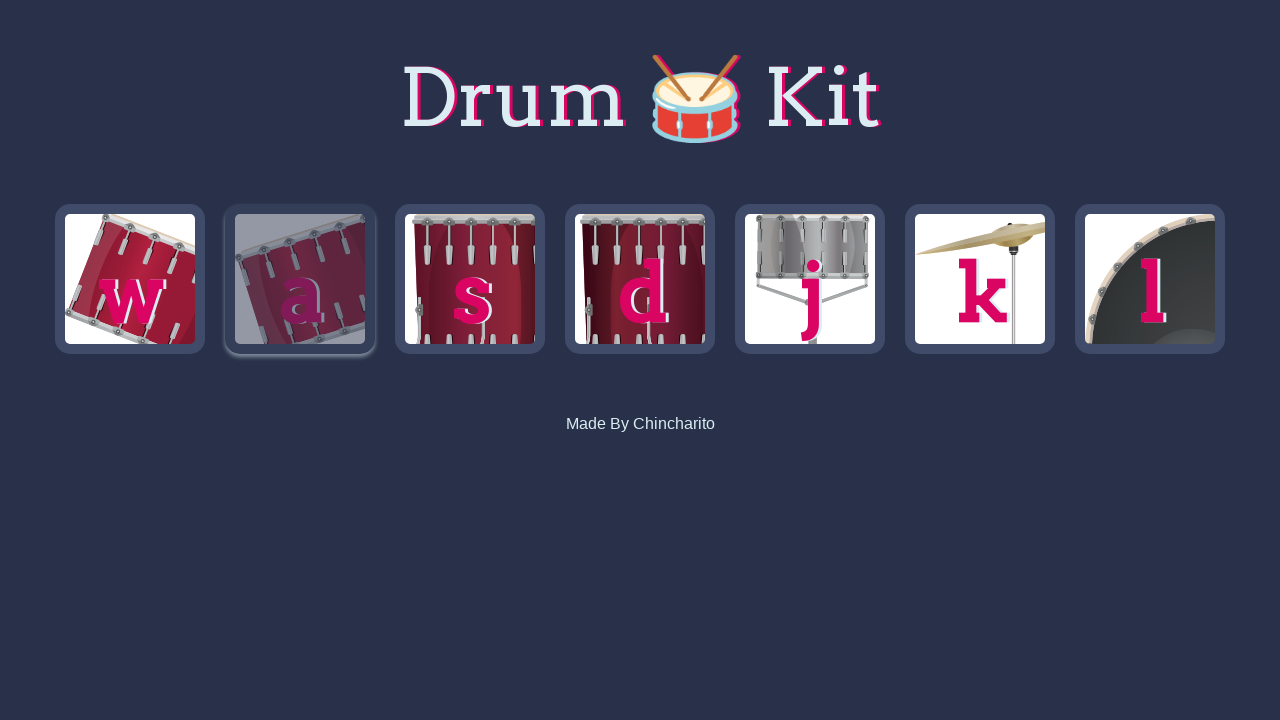

Waited 500ms before next drum hit
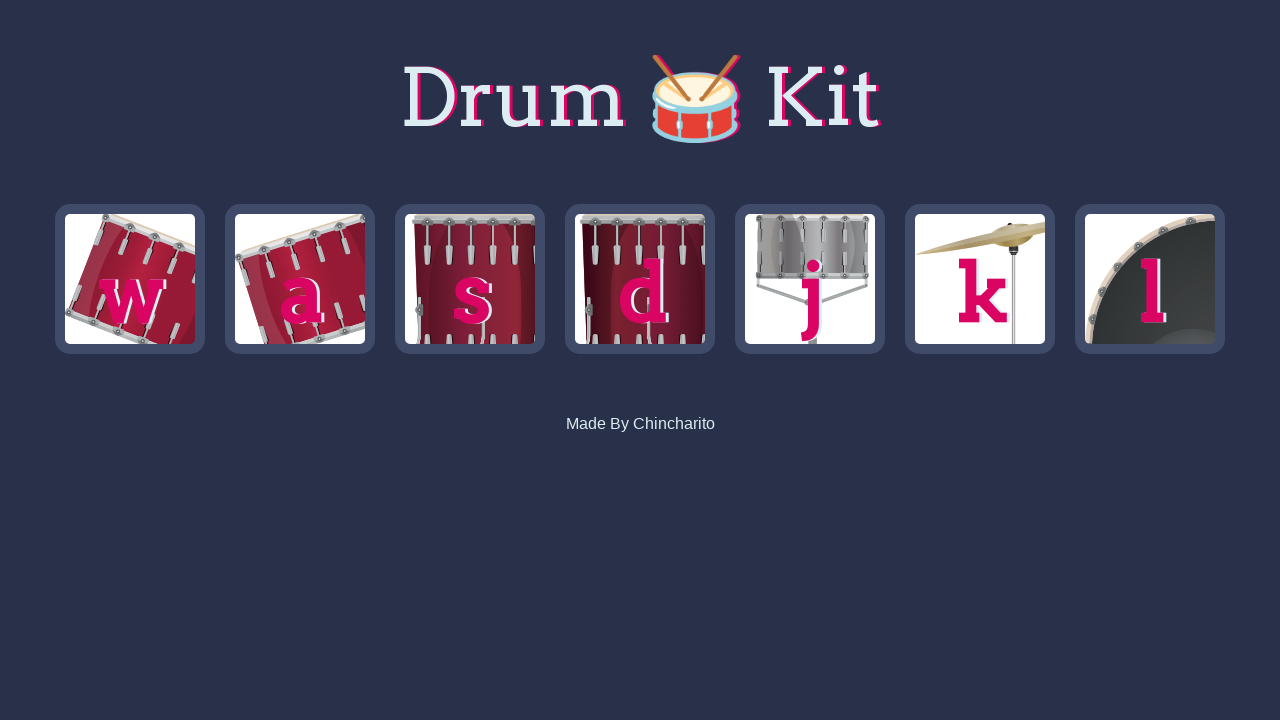

Clicked tom3 drum (iteration 6/100) at (470, 279) on .s
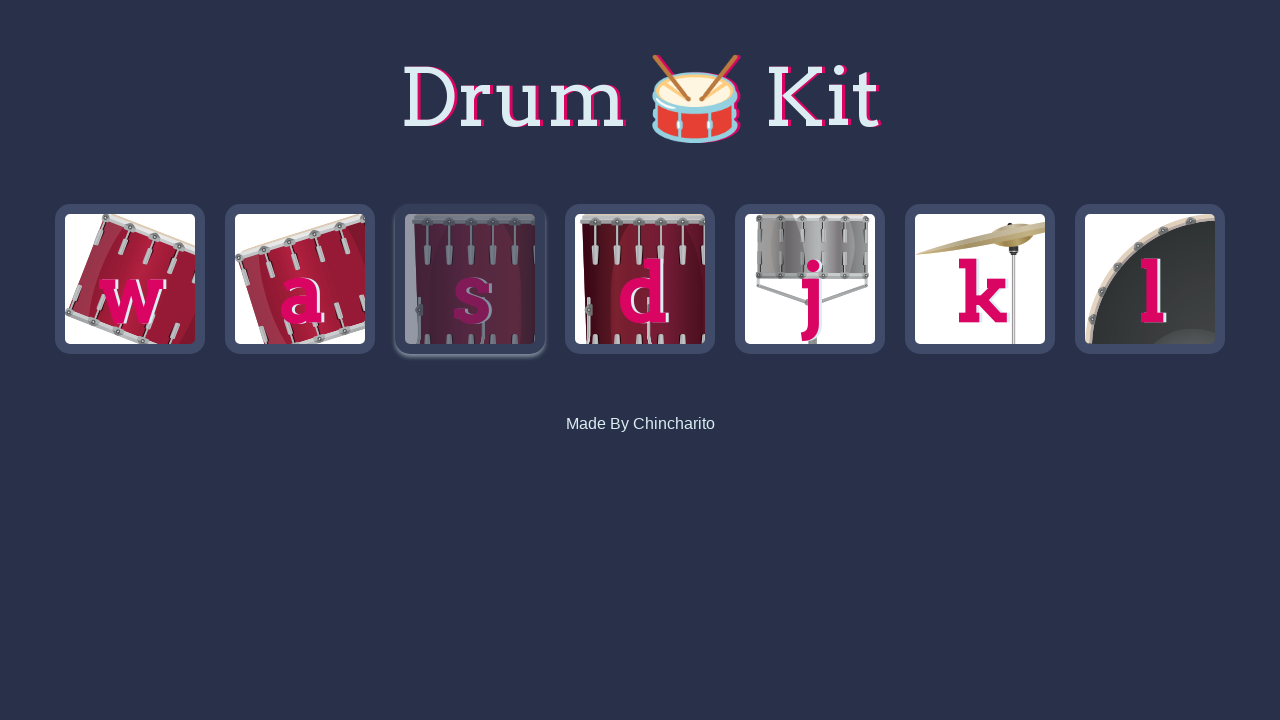

Waited 500ms before next drum hit
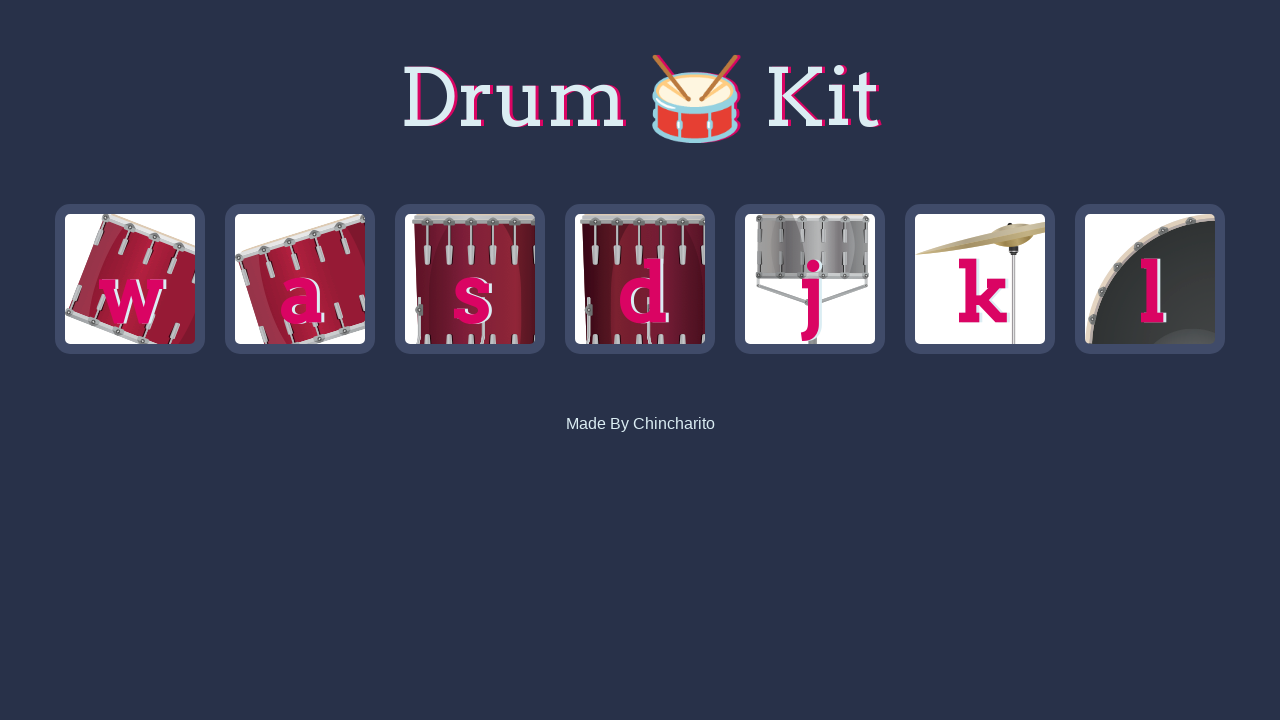

Clicked snare drum (iteration 7/100) at (810, 279) on .j
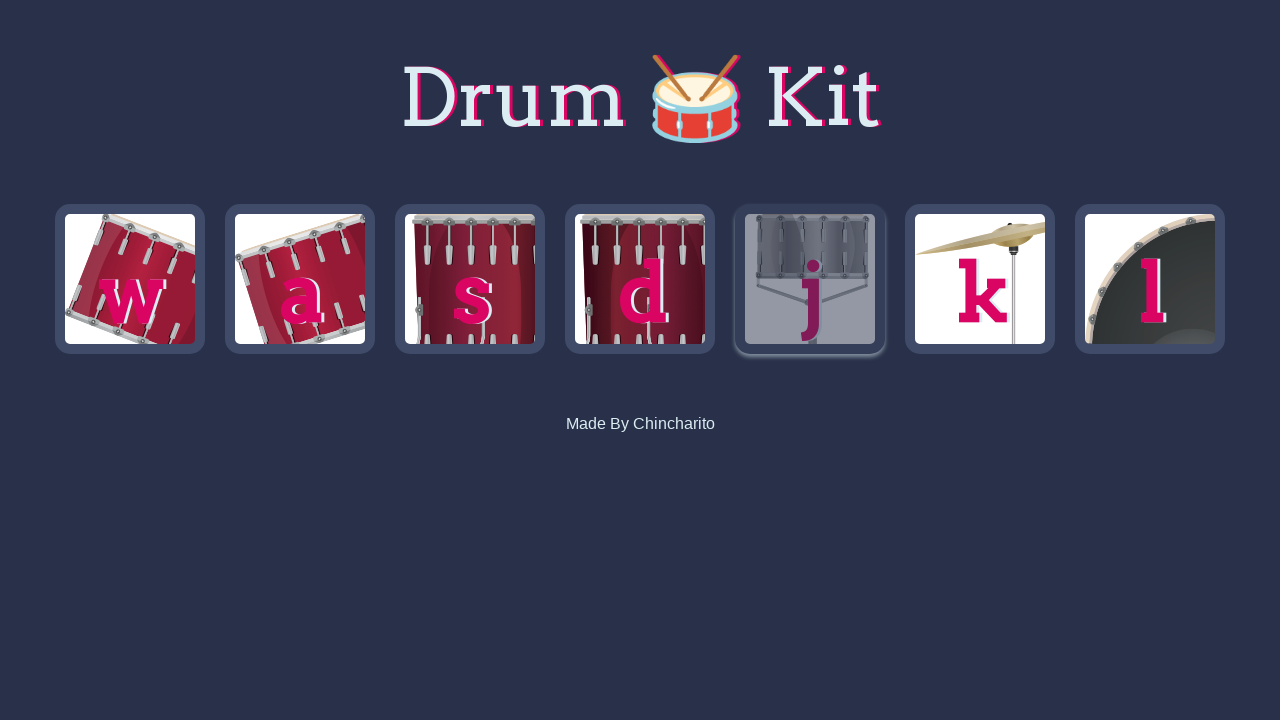

Waited 500ms before next drum hit
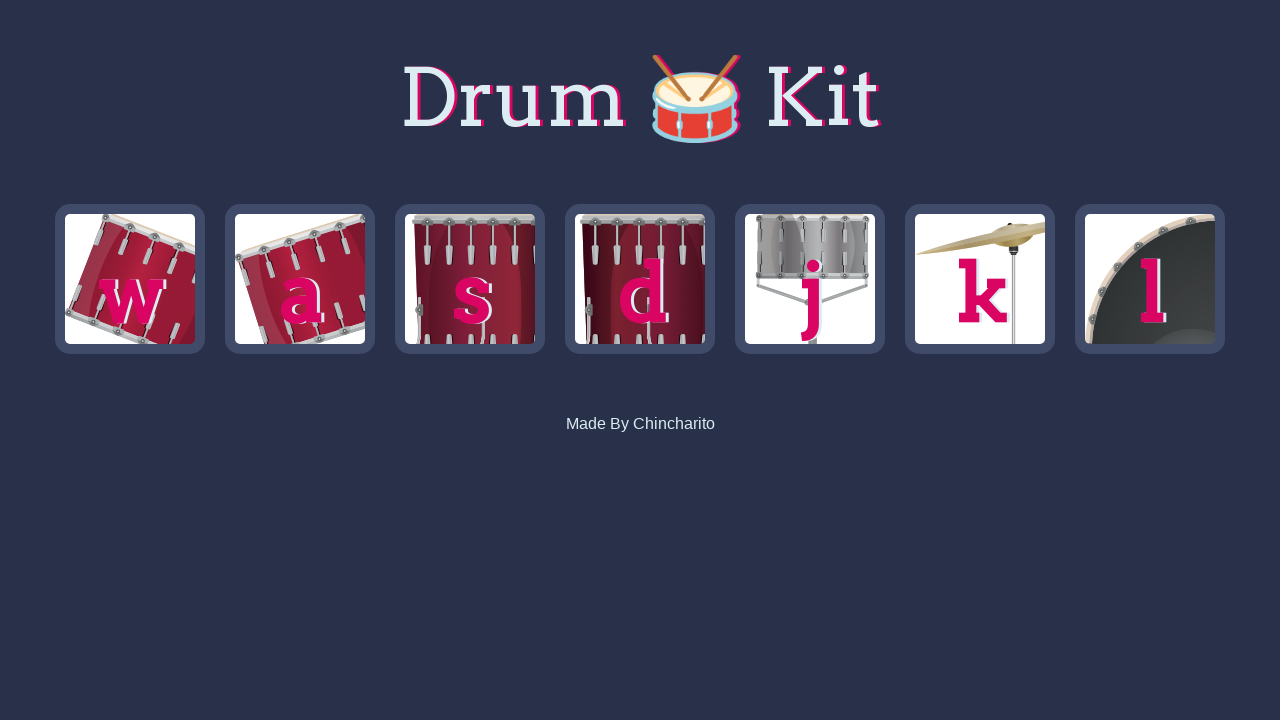

Clicked kick drum (iteration 8/100) at (1150, 279) on .l
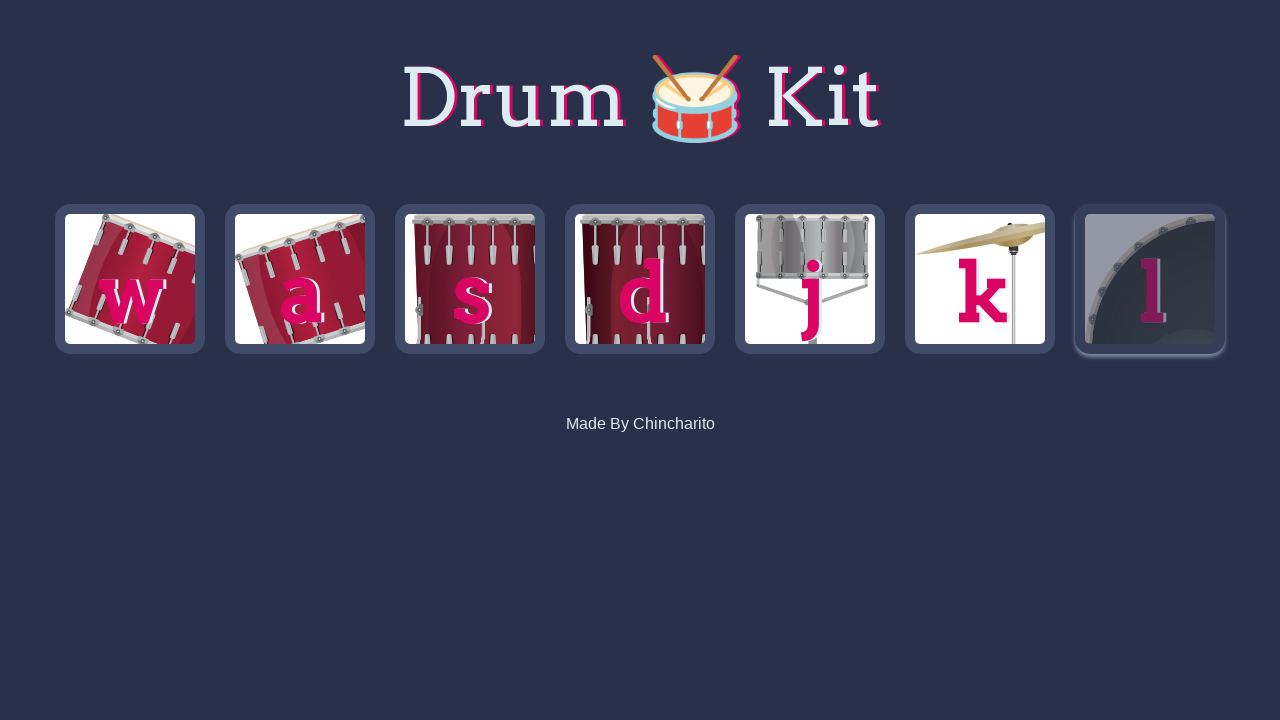

Waited 500ms before next drum hit
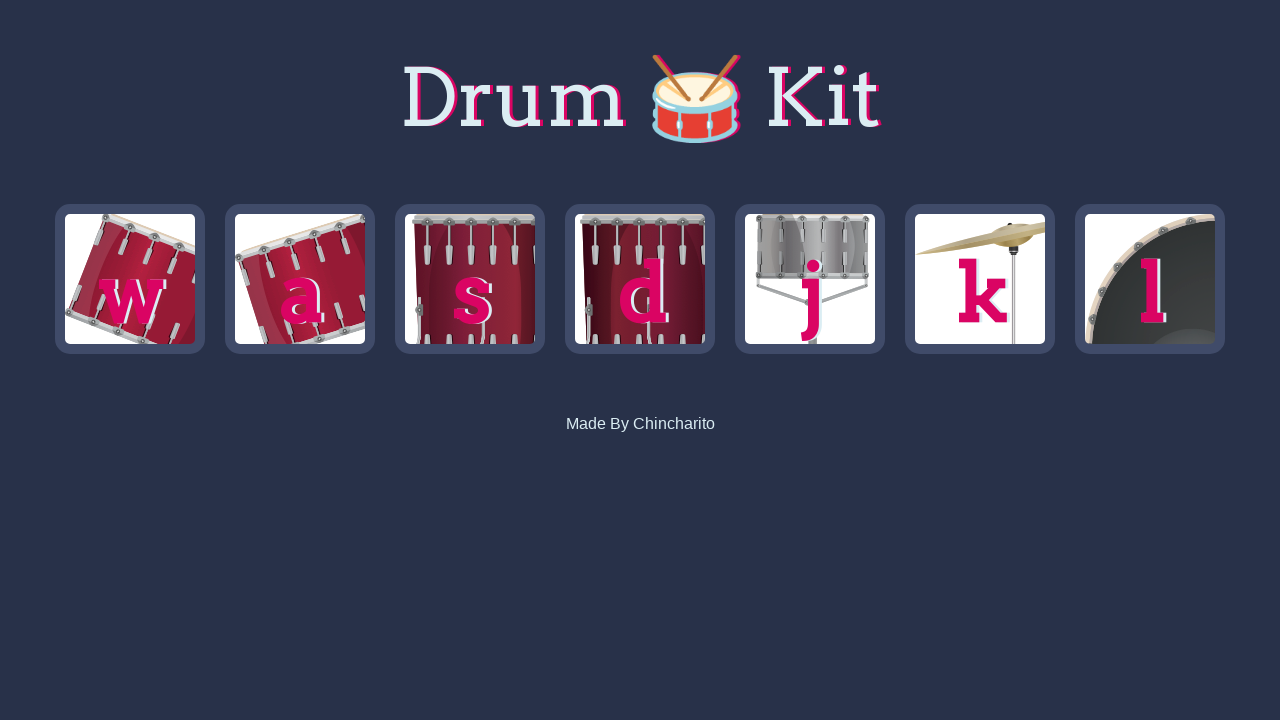

Clicked crash drum (iteration 9/100) at (980, 279) on .k
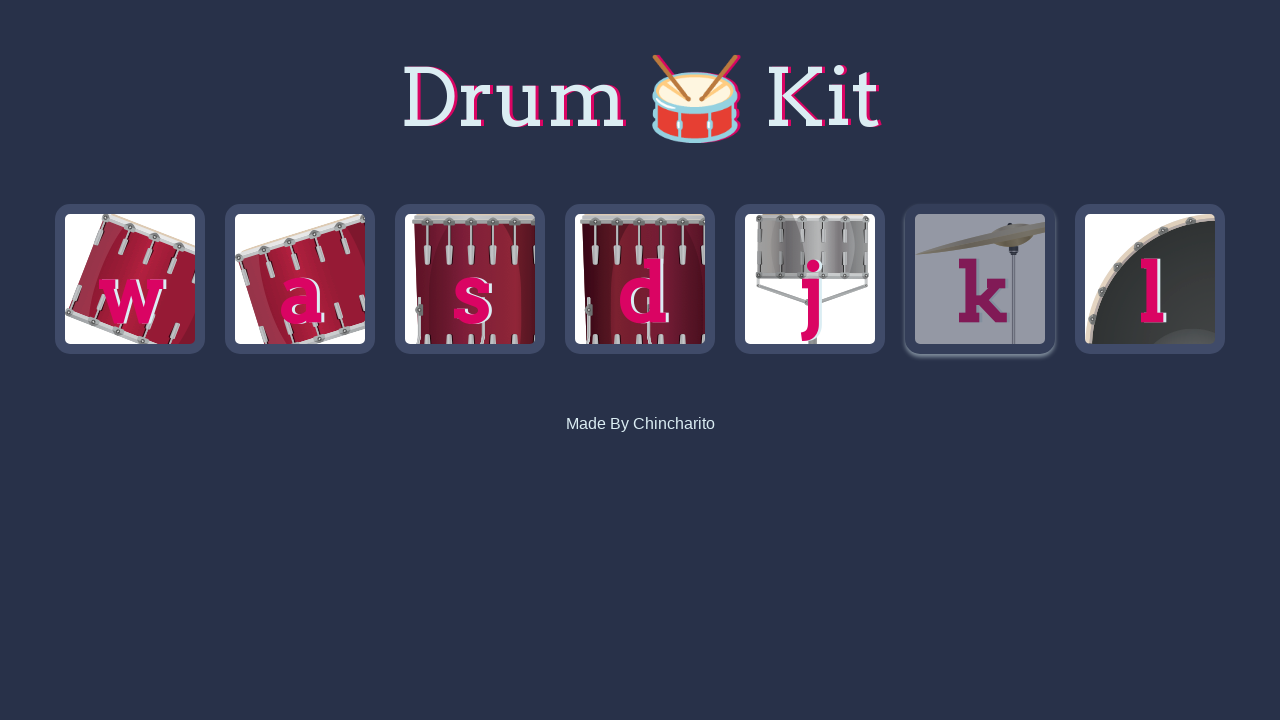

Waited 500ms before next drum hit
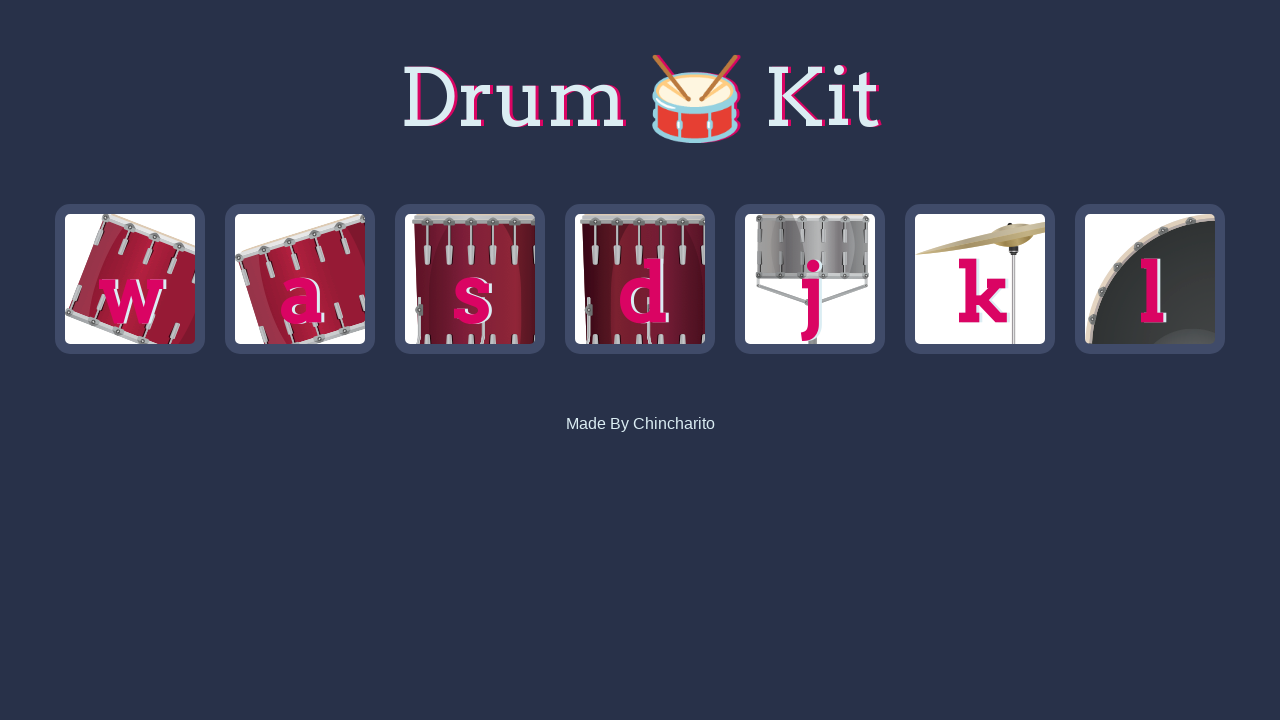

Clicked tom3 drum (iteration 10/100) at (470, 279) on .s
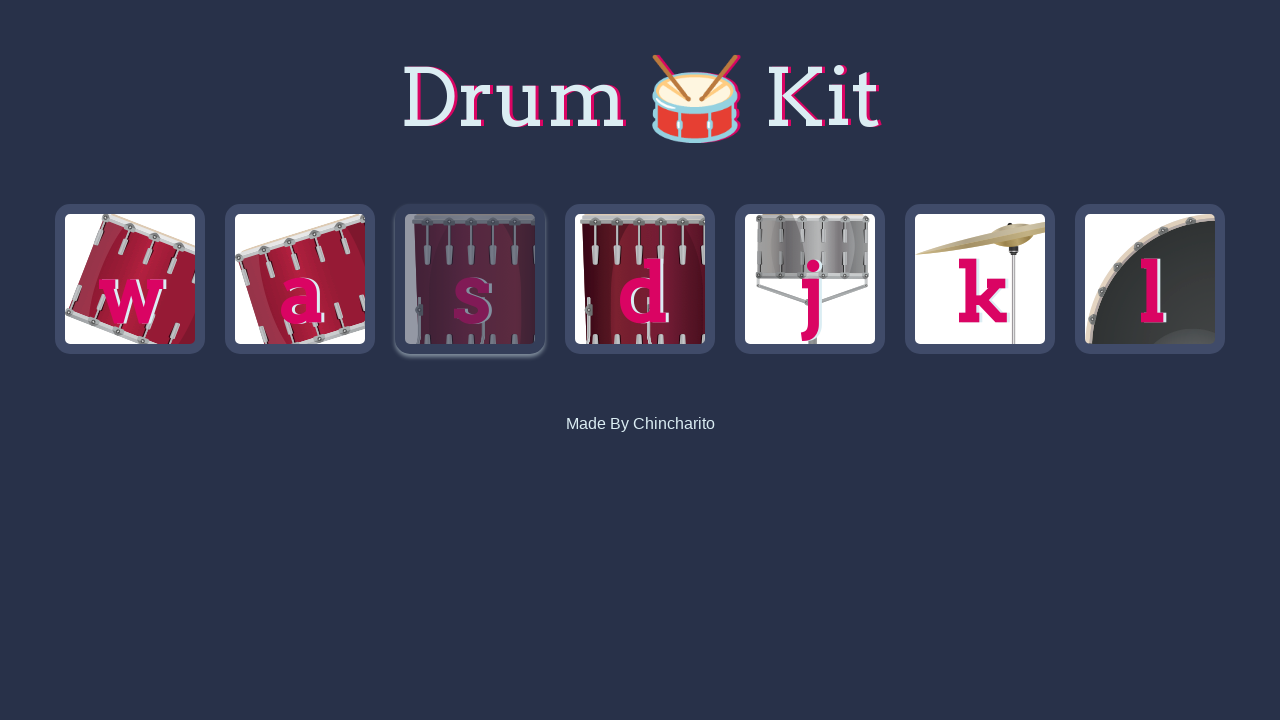

Waited 500ms before next drum hit
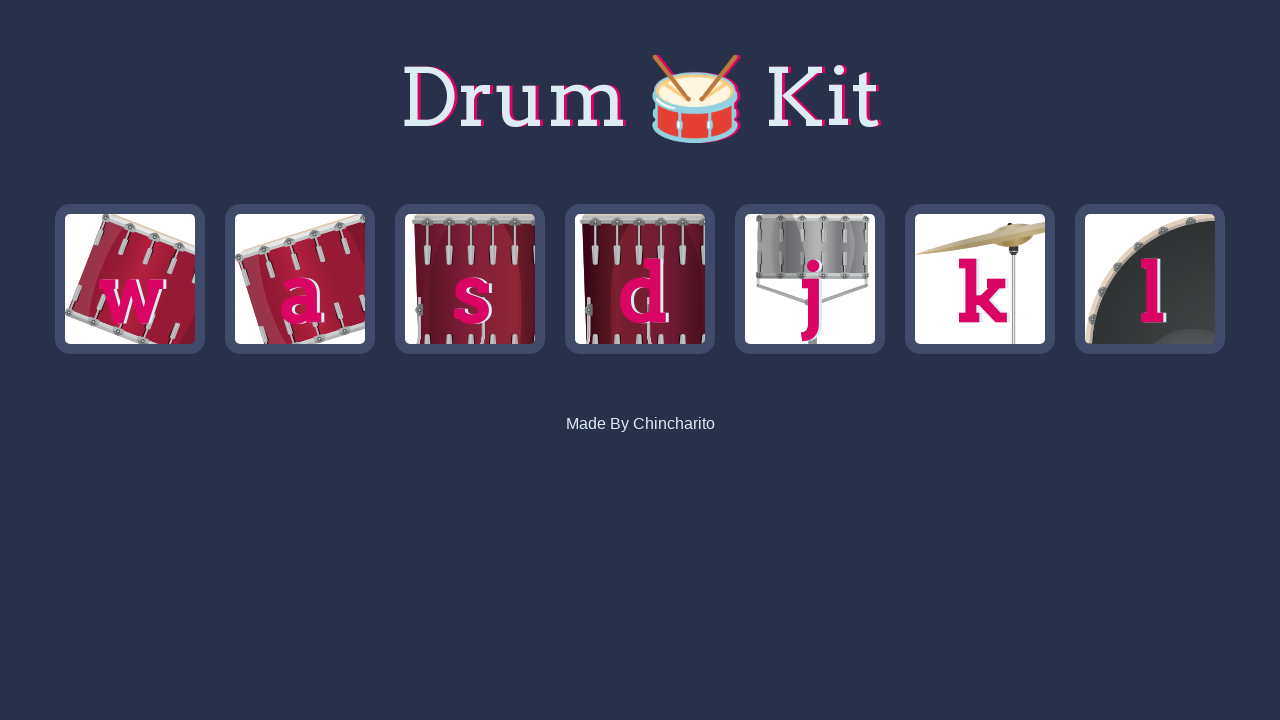

Clicked crash drum (iteration 11/100) at (980, 279) on .k
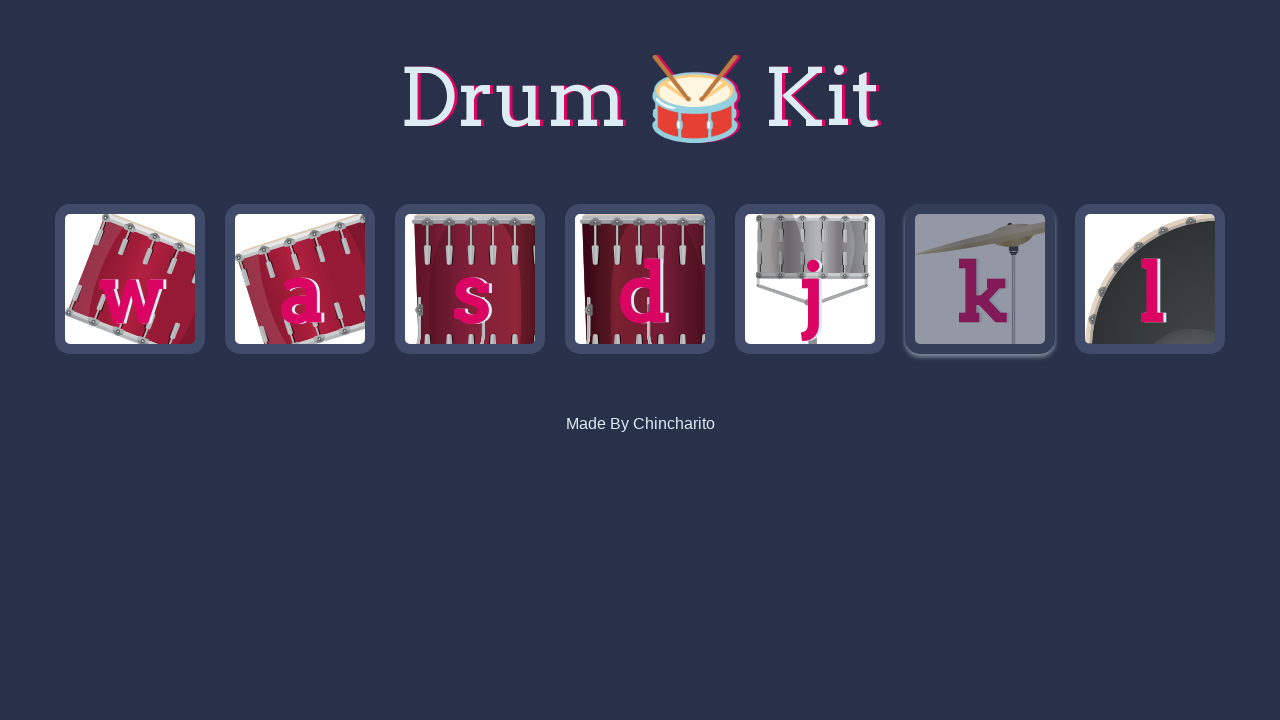

Waited 500ms before next drum hit
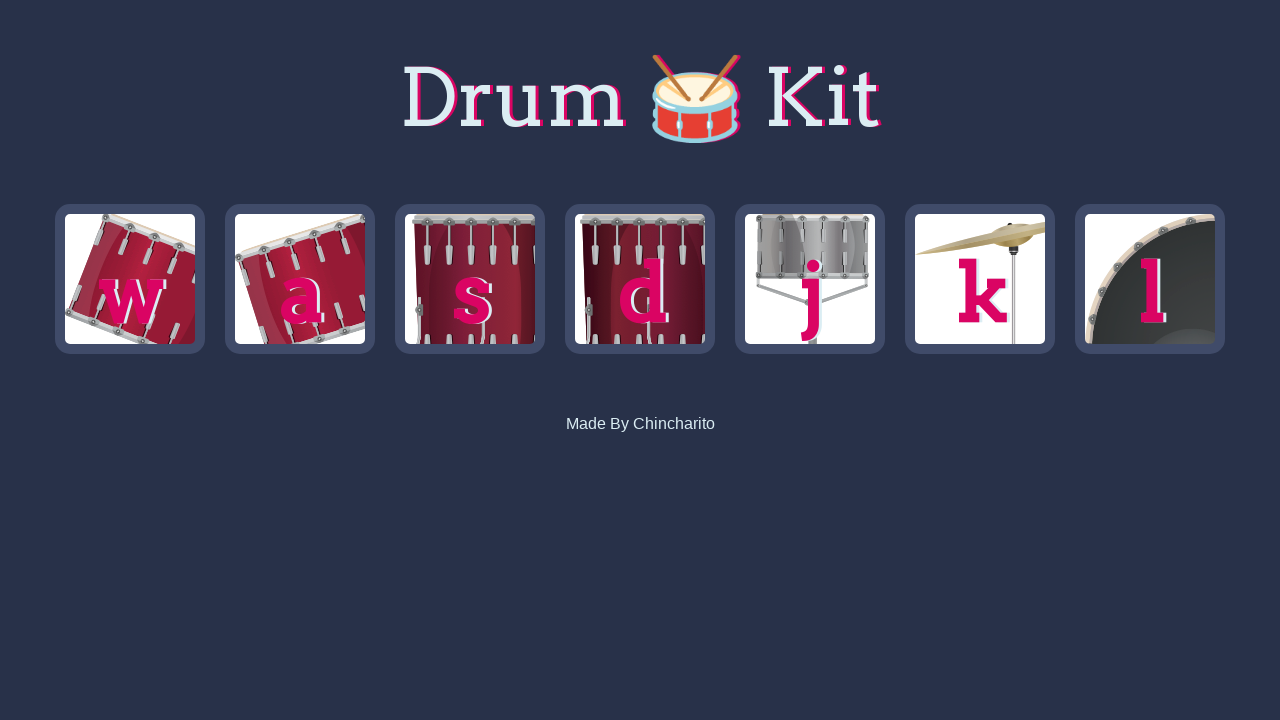

Clicked tom3 drum (iteration 12/100) at (470, 279) on .s
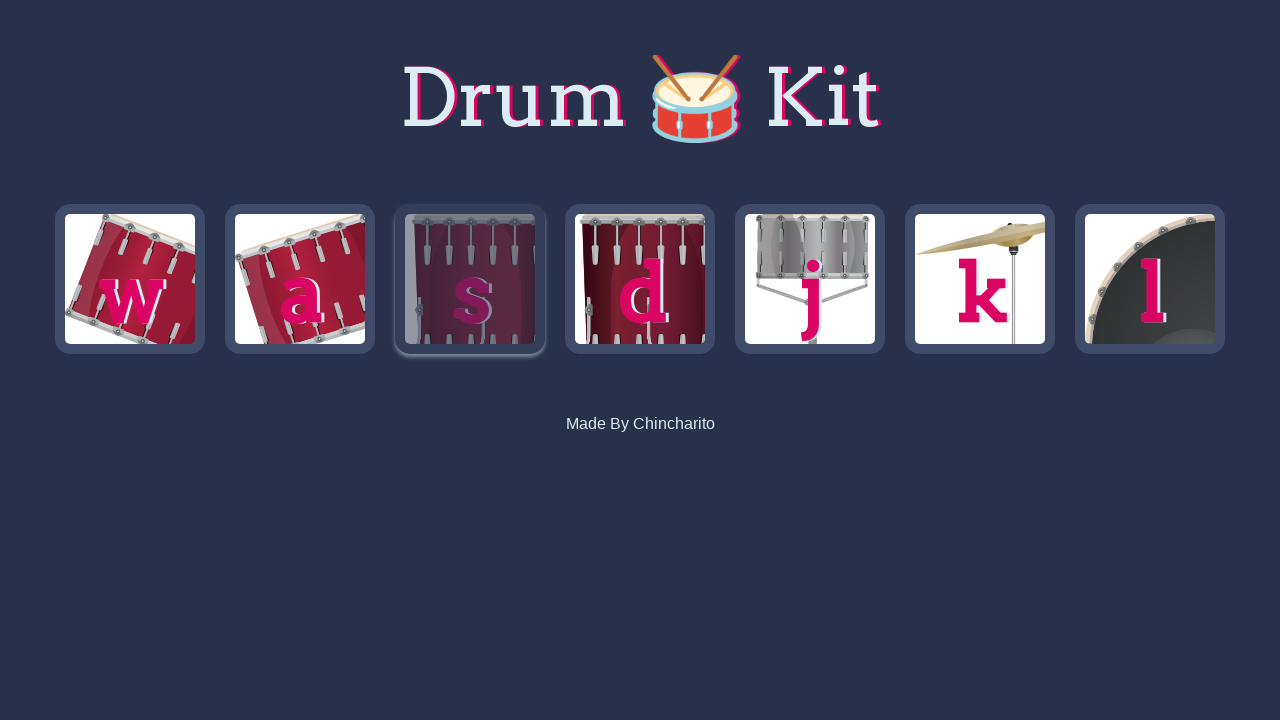

Waited 500ms before next drum hit
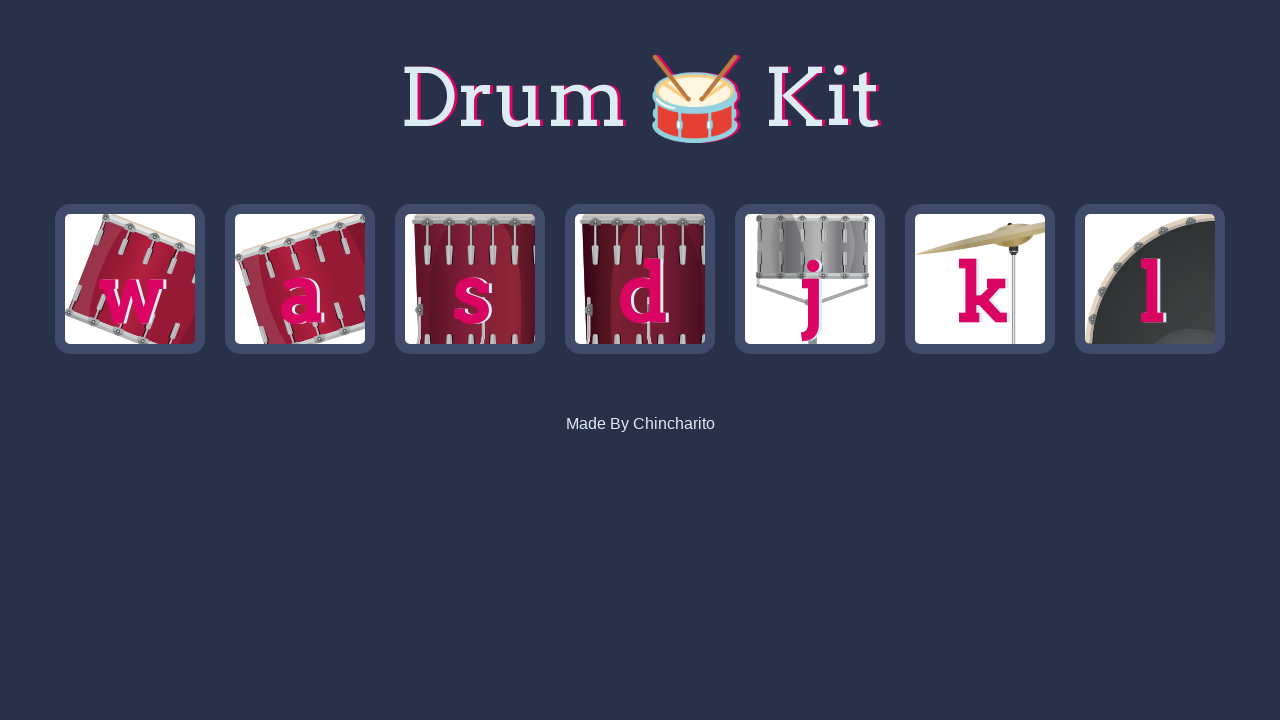

Clicked snare drum (iteration 13/100) at (810, 279) on .j
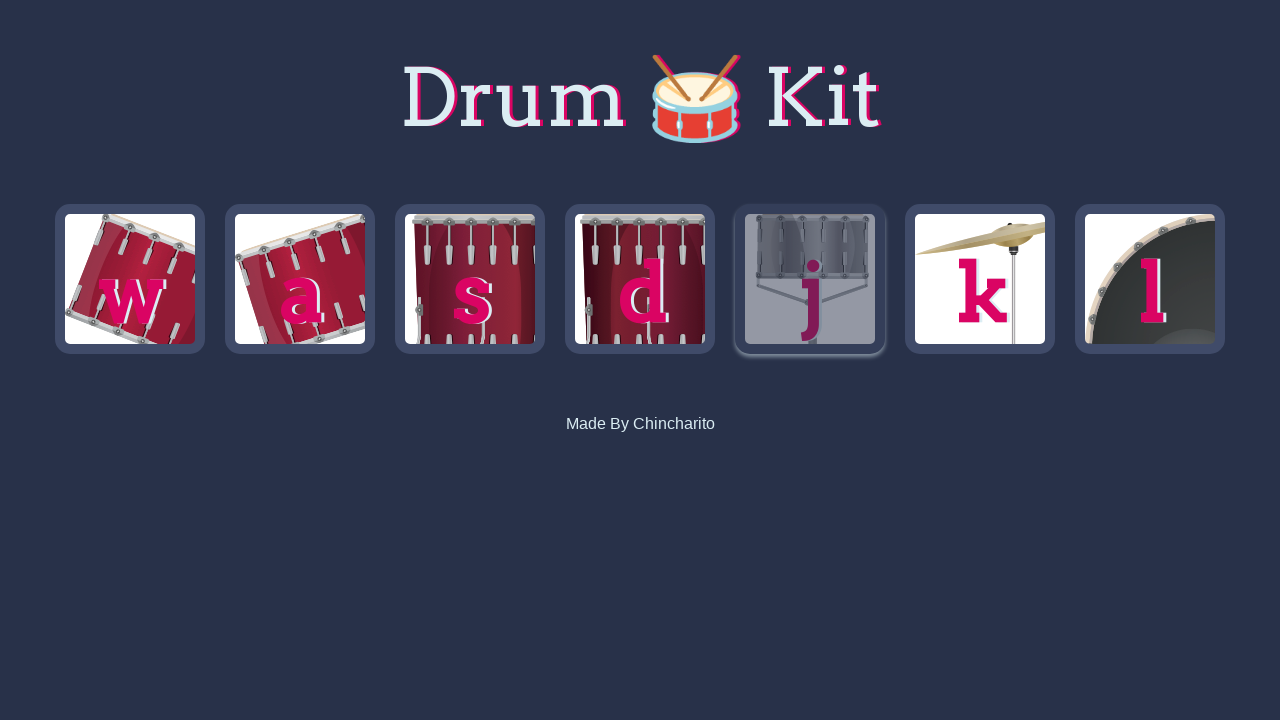

Waited 500ms before next drum hit
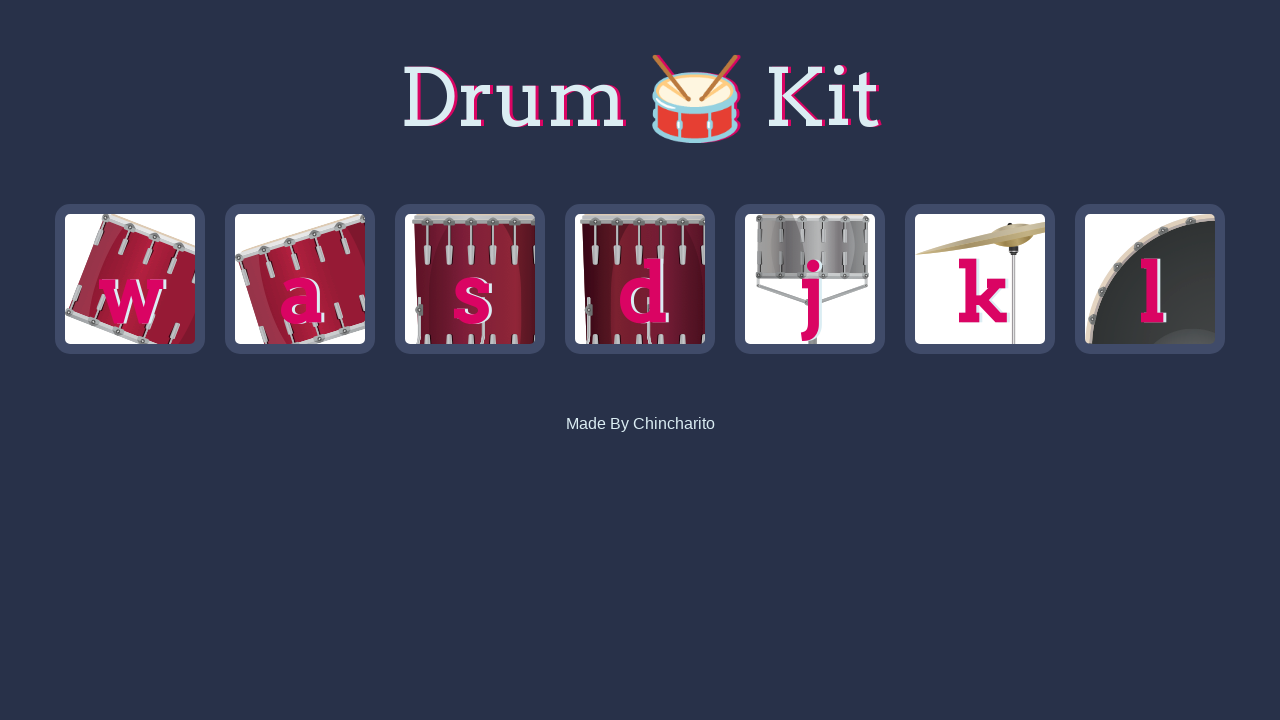

Clicked tom1 drum (iteration 14/100) at (130, 279) on .w
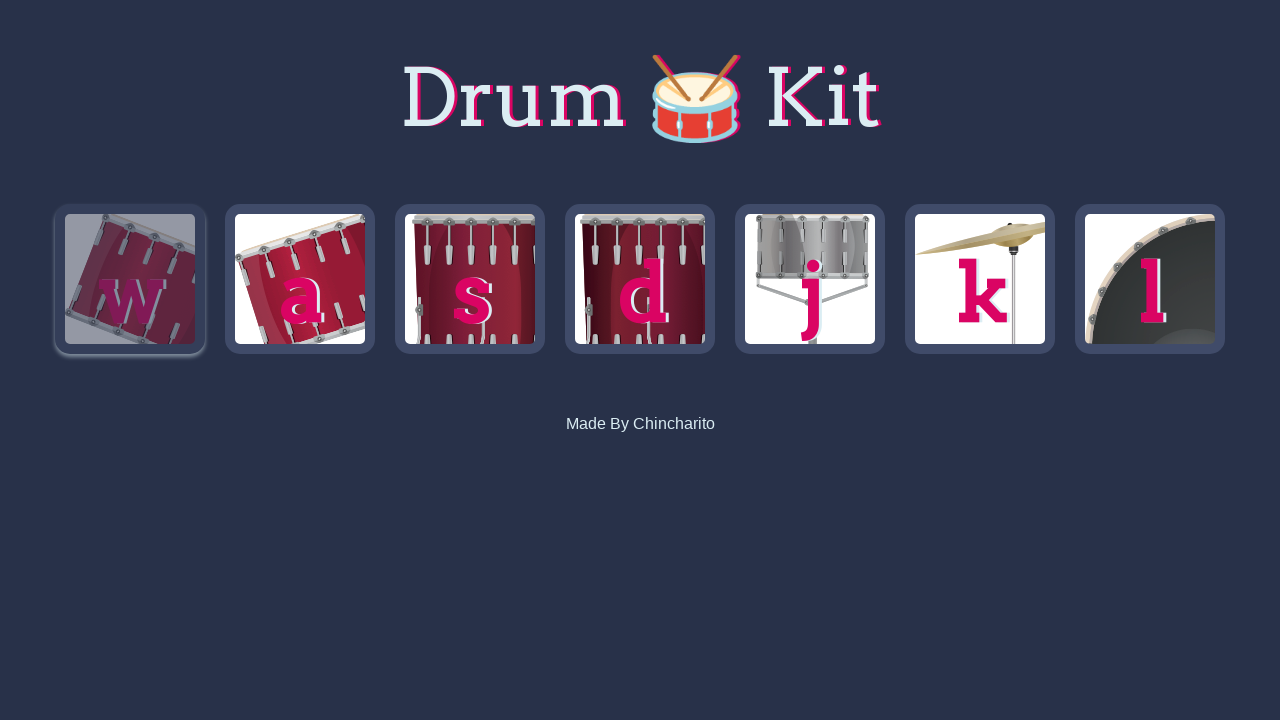

Waited 500ms before next drum hit
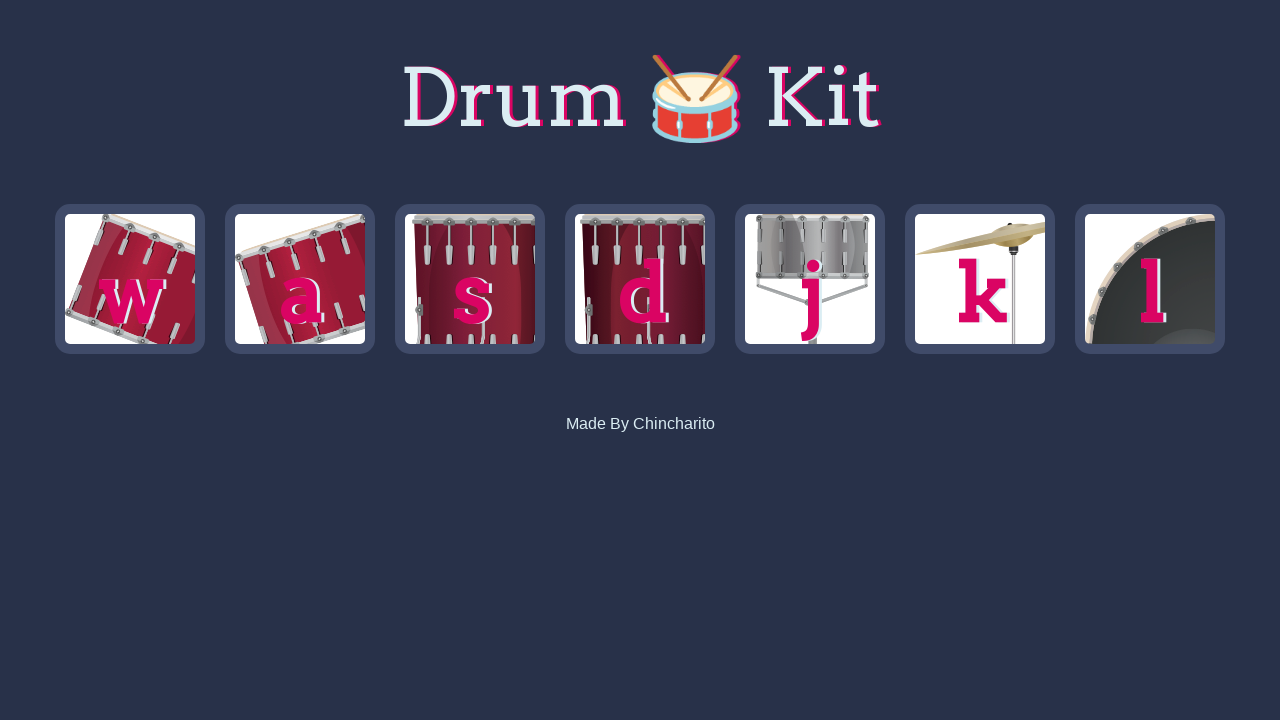

Clicked tom3 drum (iteration 15/100) at (470, 279) on .s
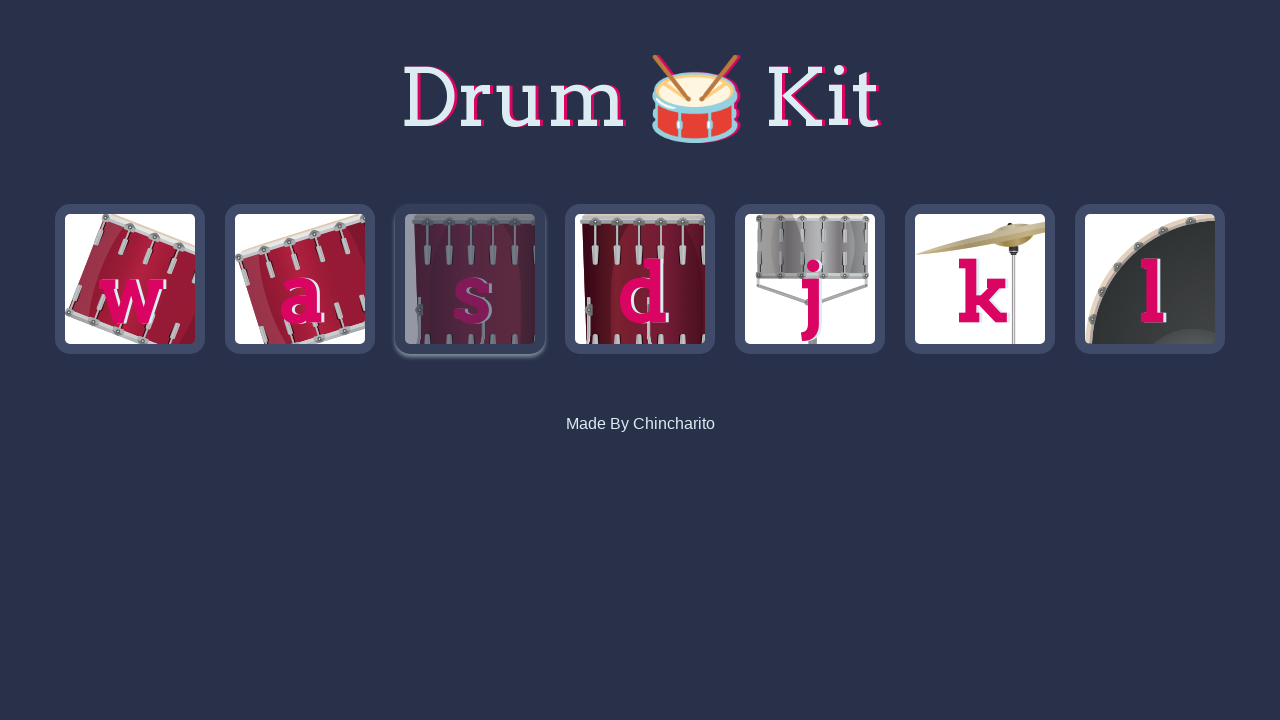

Waited 500ms before next drum hit
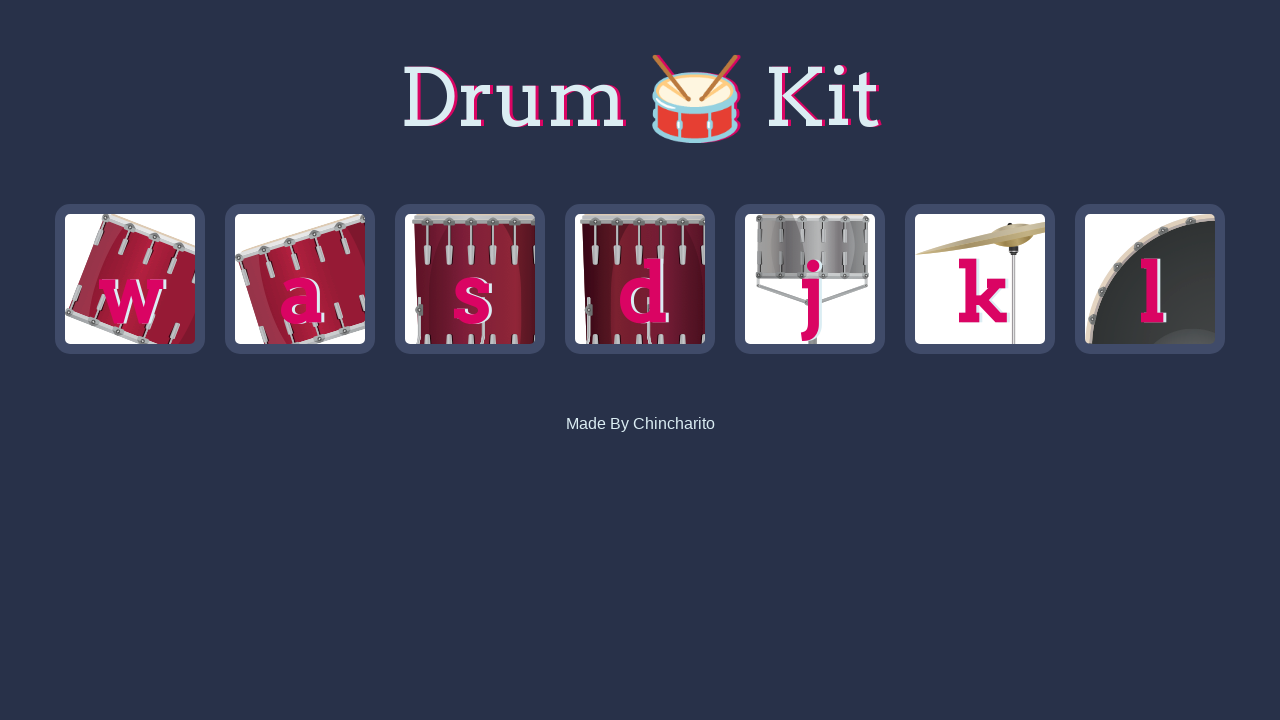

Clicked tom4 drum (iteration 16/100) at (640, 279) on .d
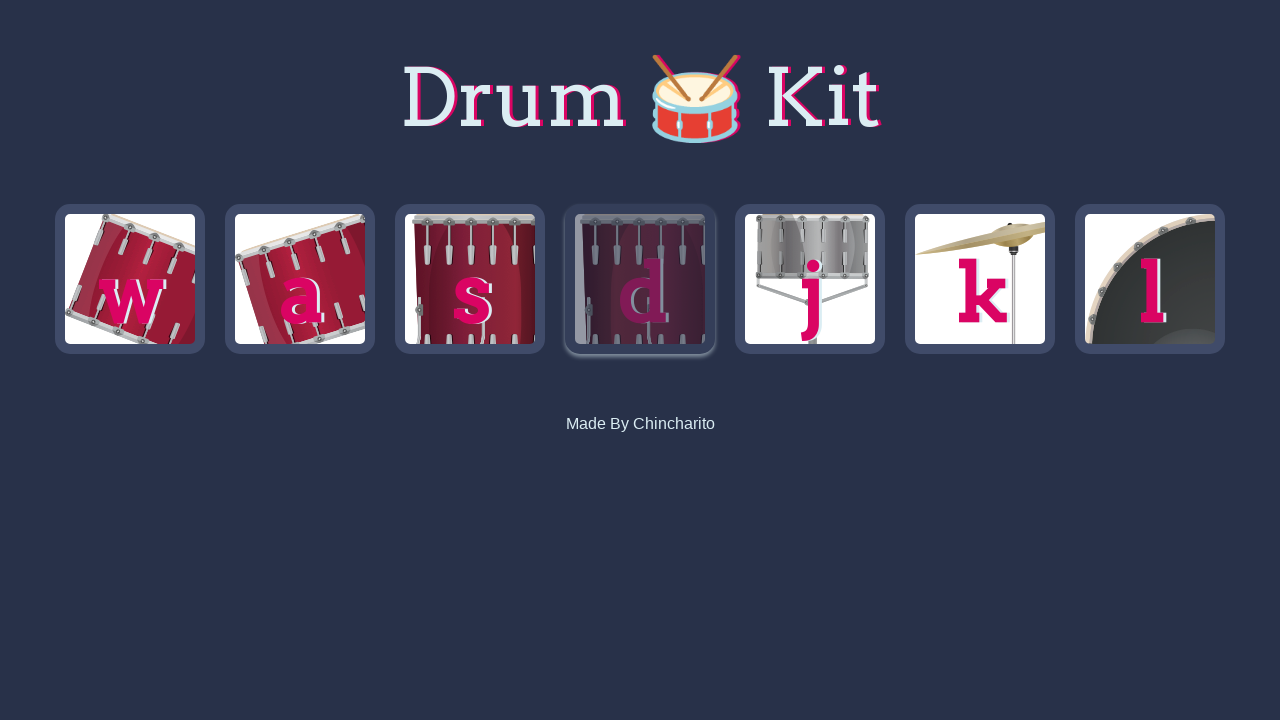

Waited 500ms before next drum hit
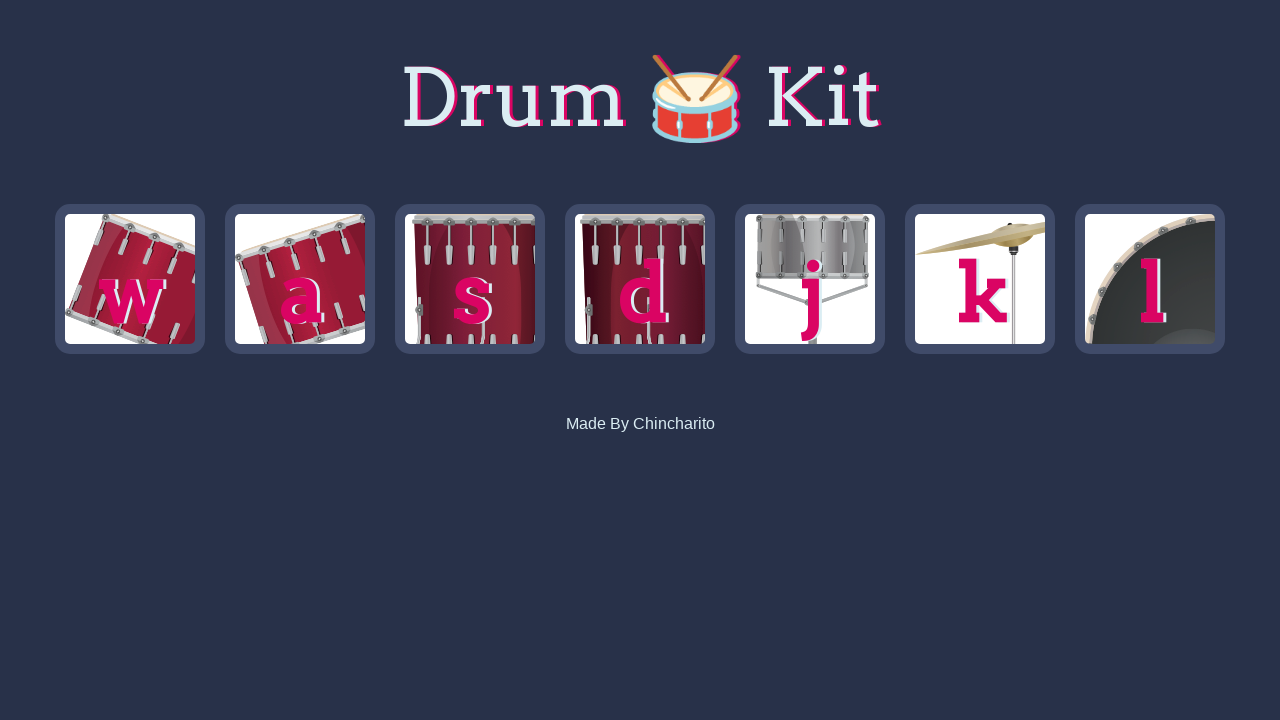

Clicked tom4 drum (iteration 17/100) at (640, 279) on .d
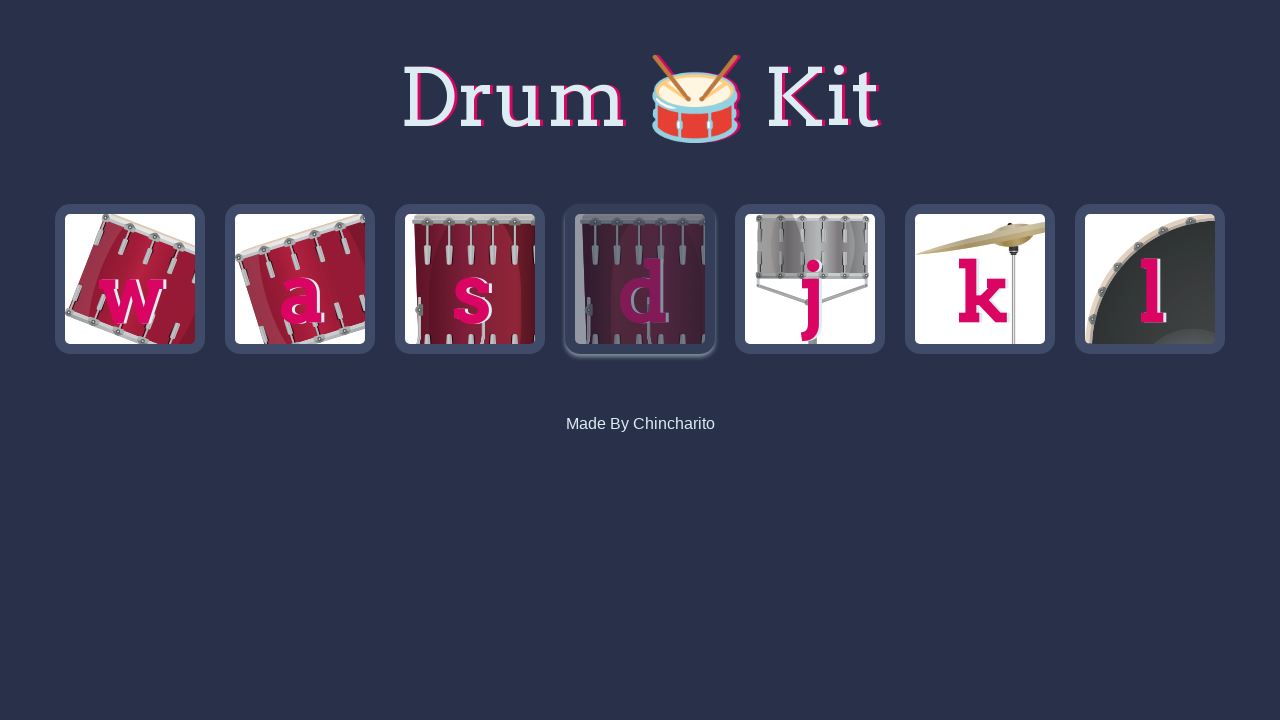

Waited 500ms before next drum hit
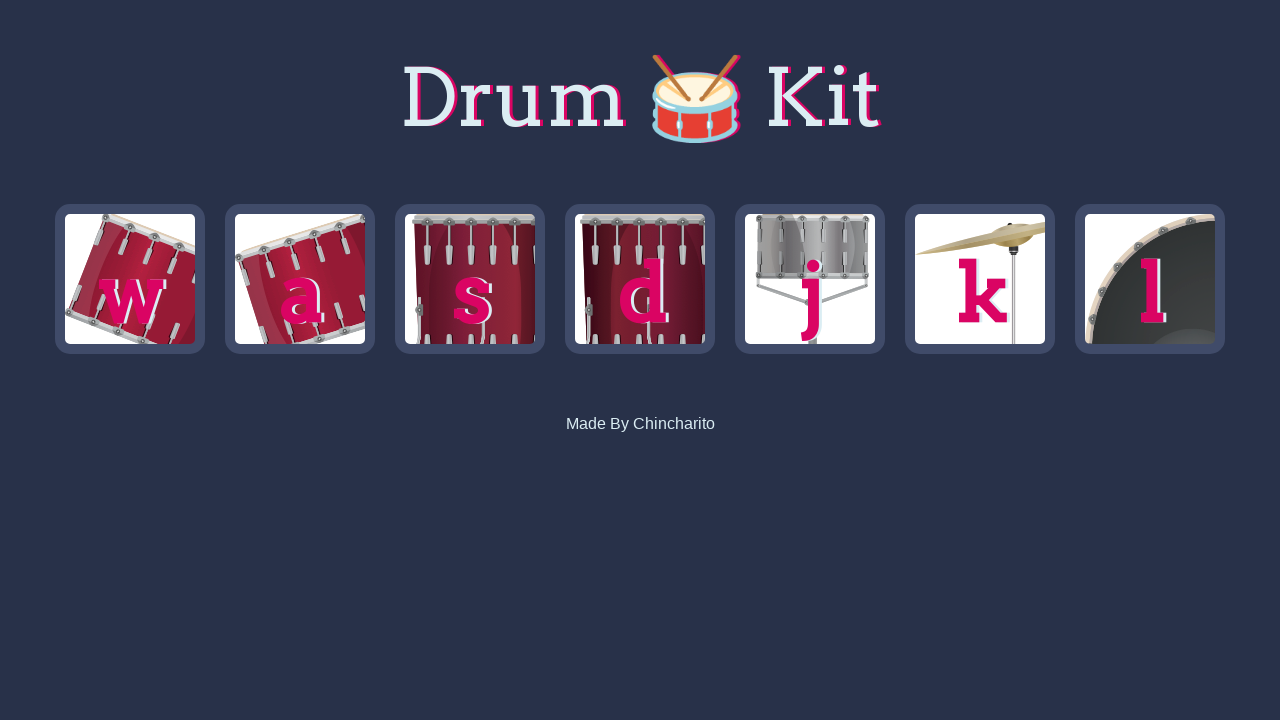

Clicked snare drum (iteration 18/100) at (810, 279) on .j
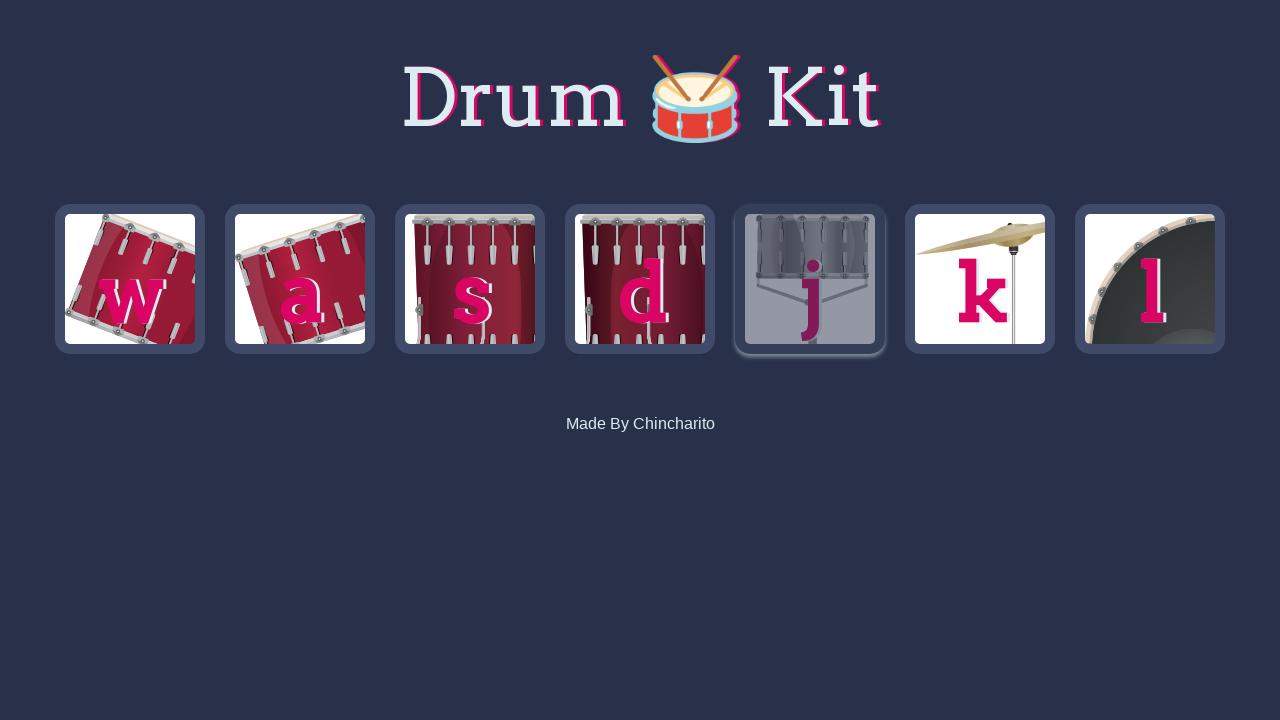

Waited 500ms before next drum hit
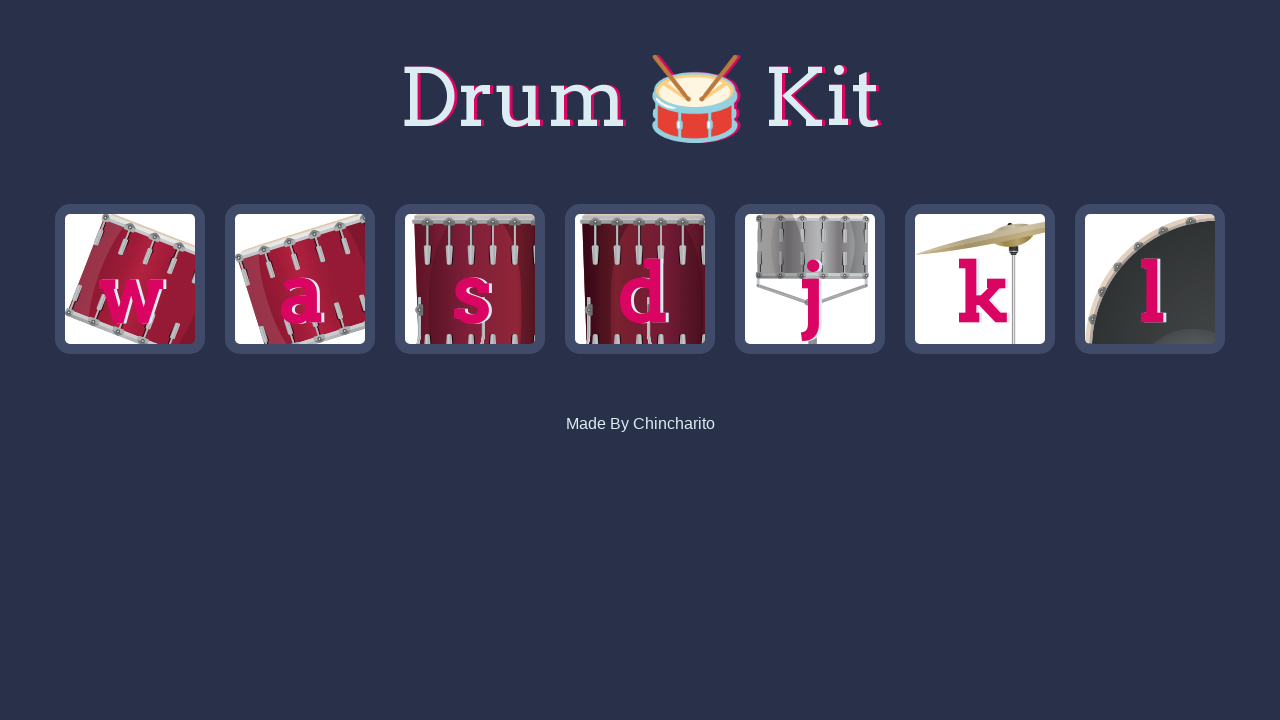

Clicked snare drum (iteration 19/100) at (810, 279) on .j
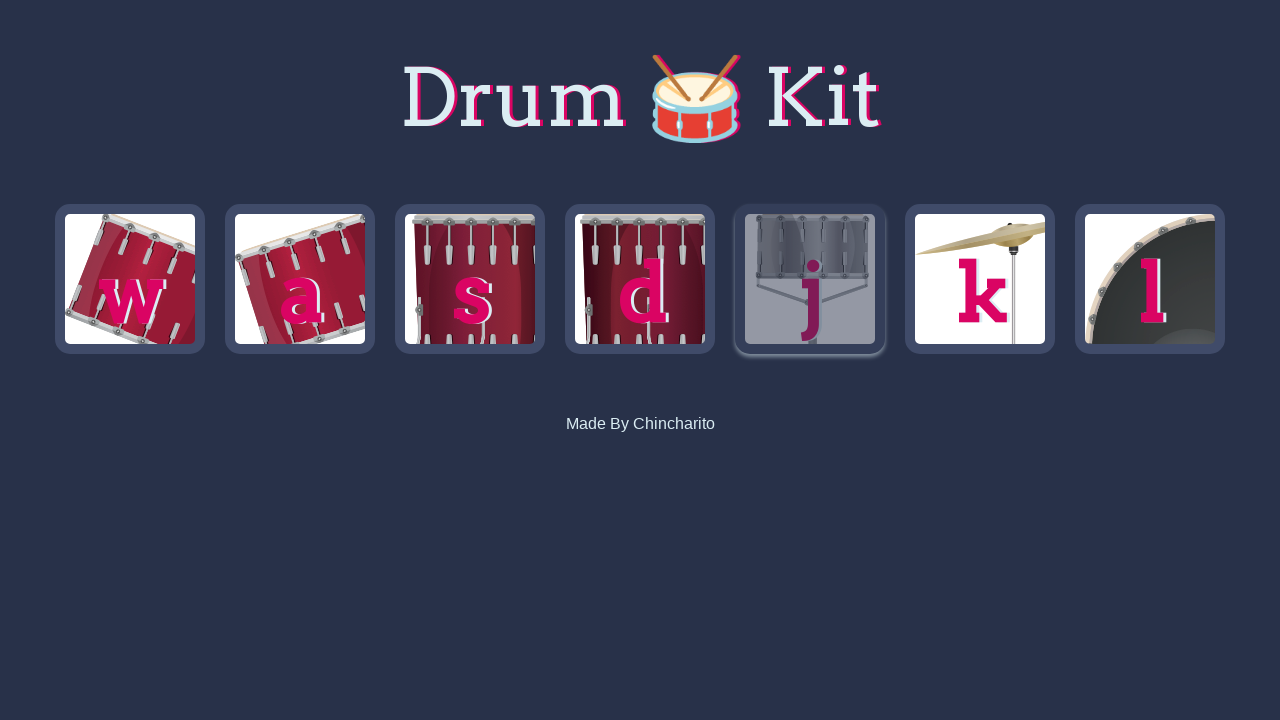

Waited 500ms before next drum hit
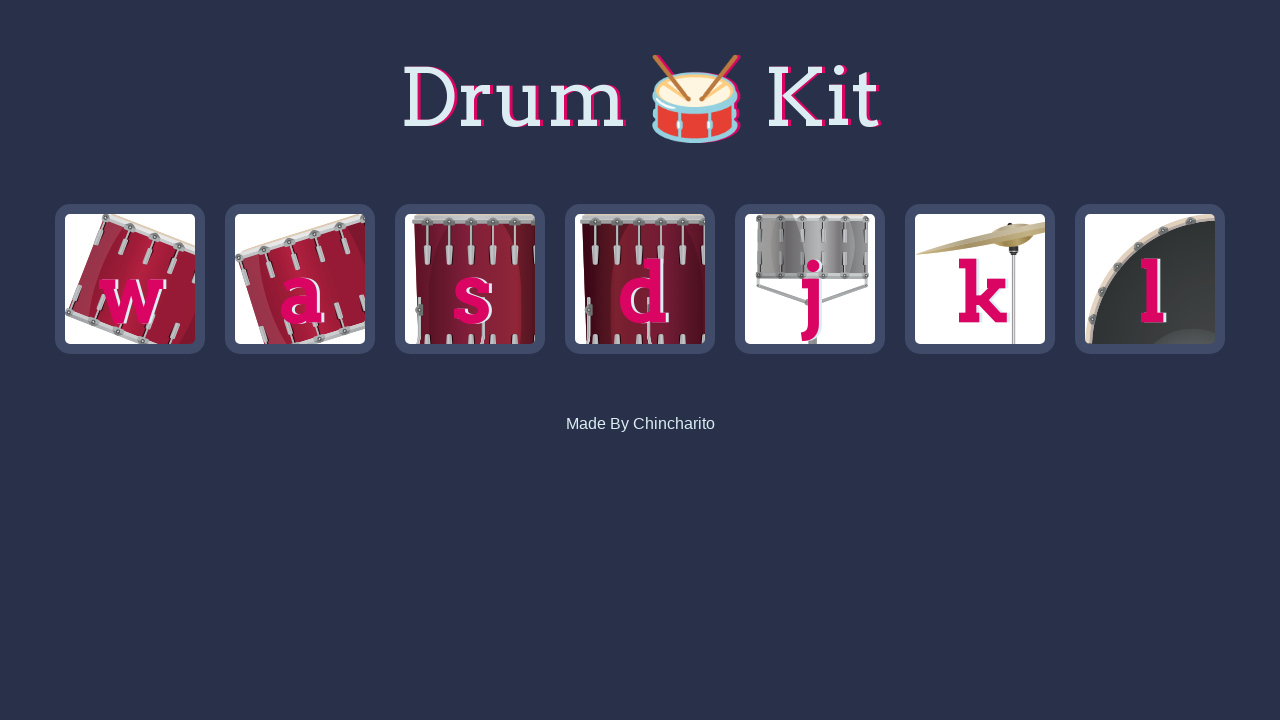

Clicked snare drum (iteration 20/100) at (810, 279) on .j
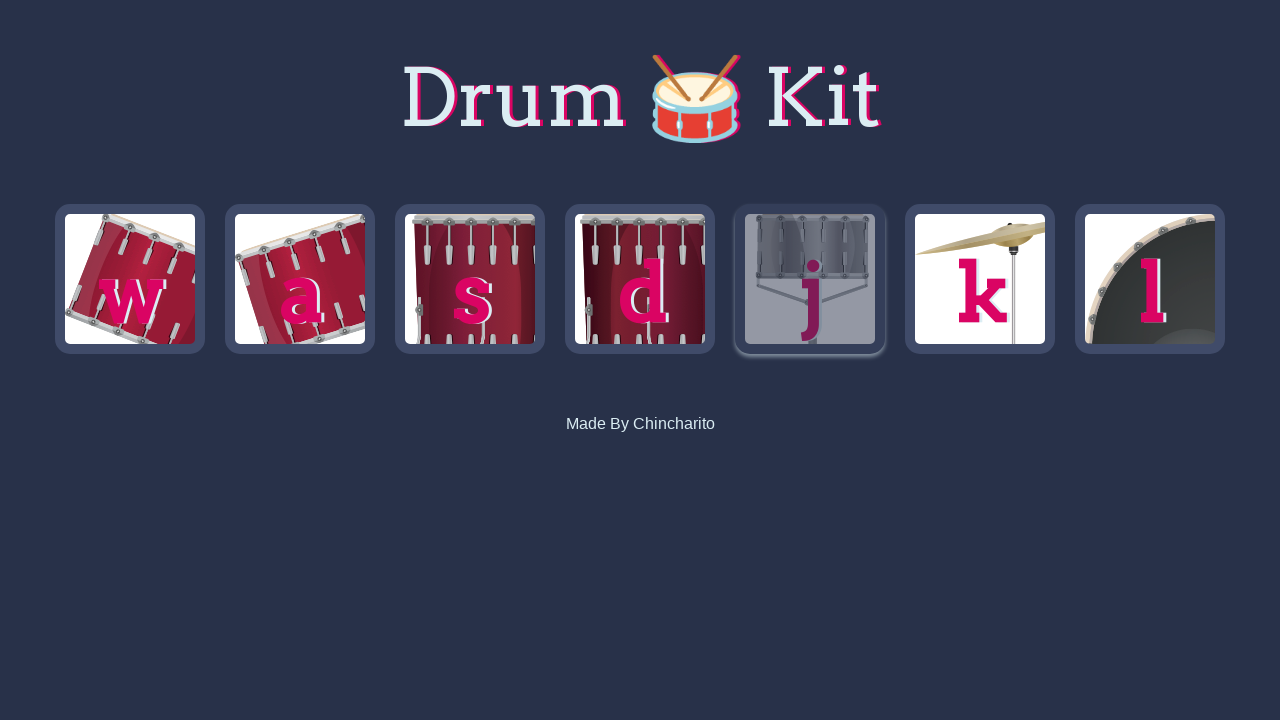

Waited 500ms before next drum hit
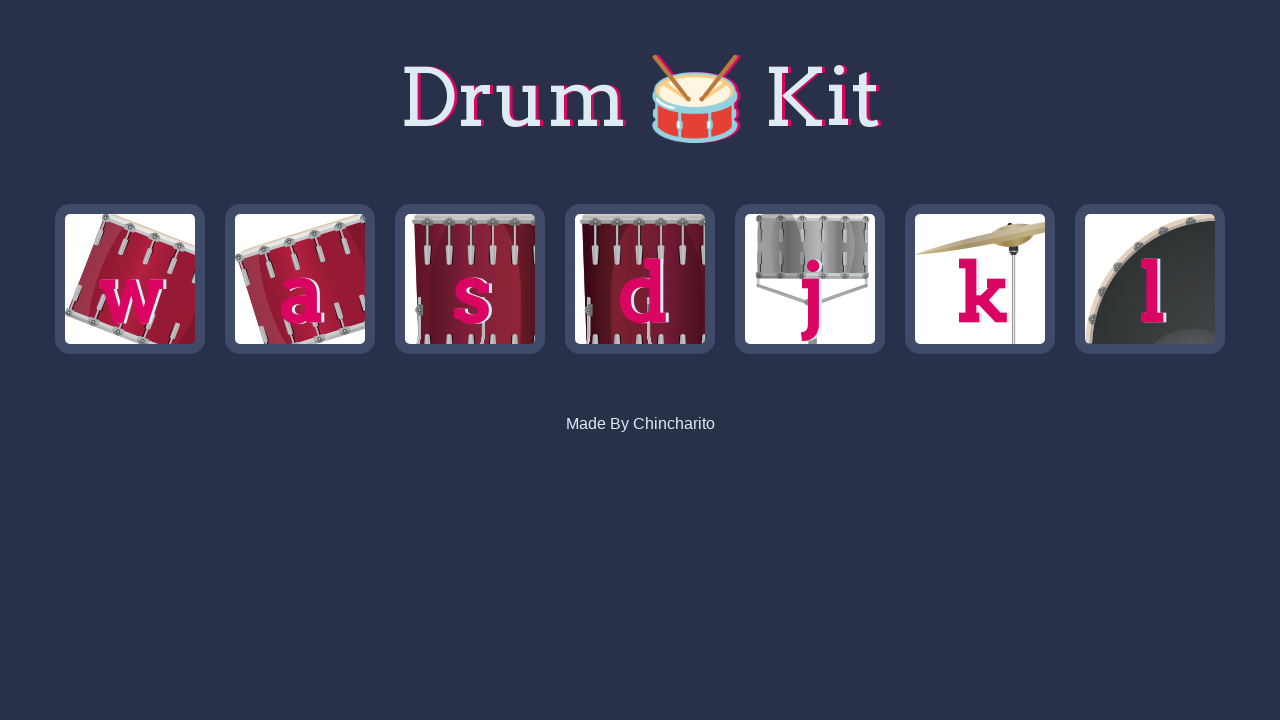

Clicked tom3 drum (iteration 21/100) at (470, 279) on .s
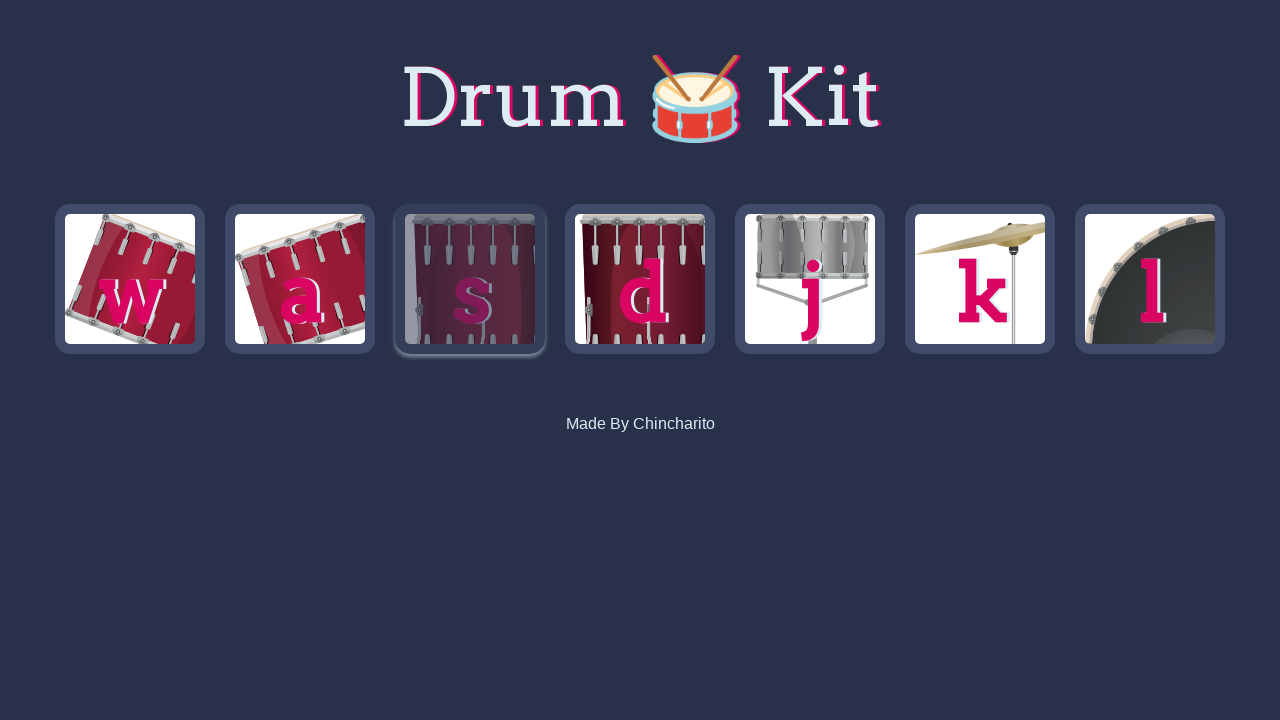

Waited 500ms before next drum hit
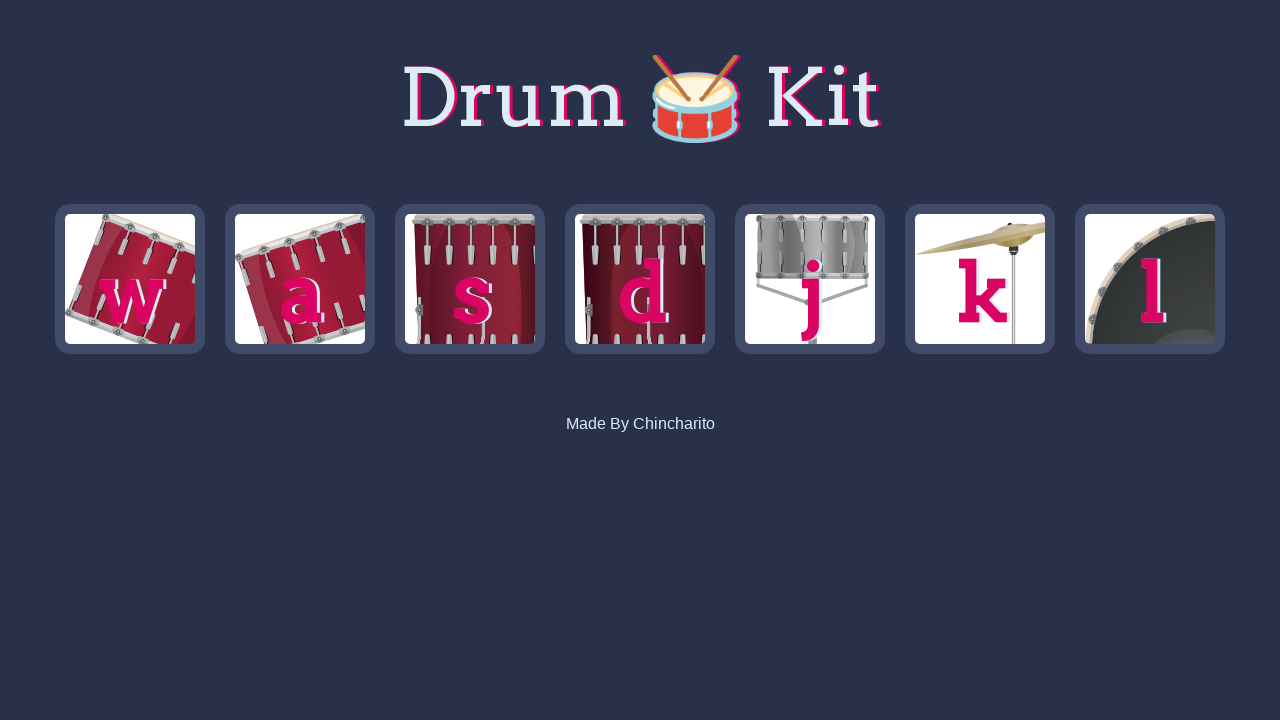

Clicked tom4 drum (iteration 22/100) at (640, 279) on .d
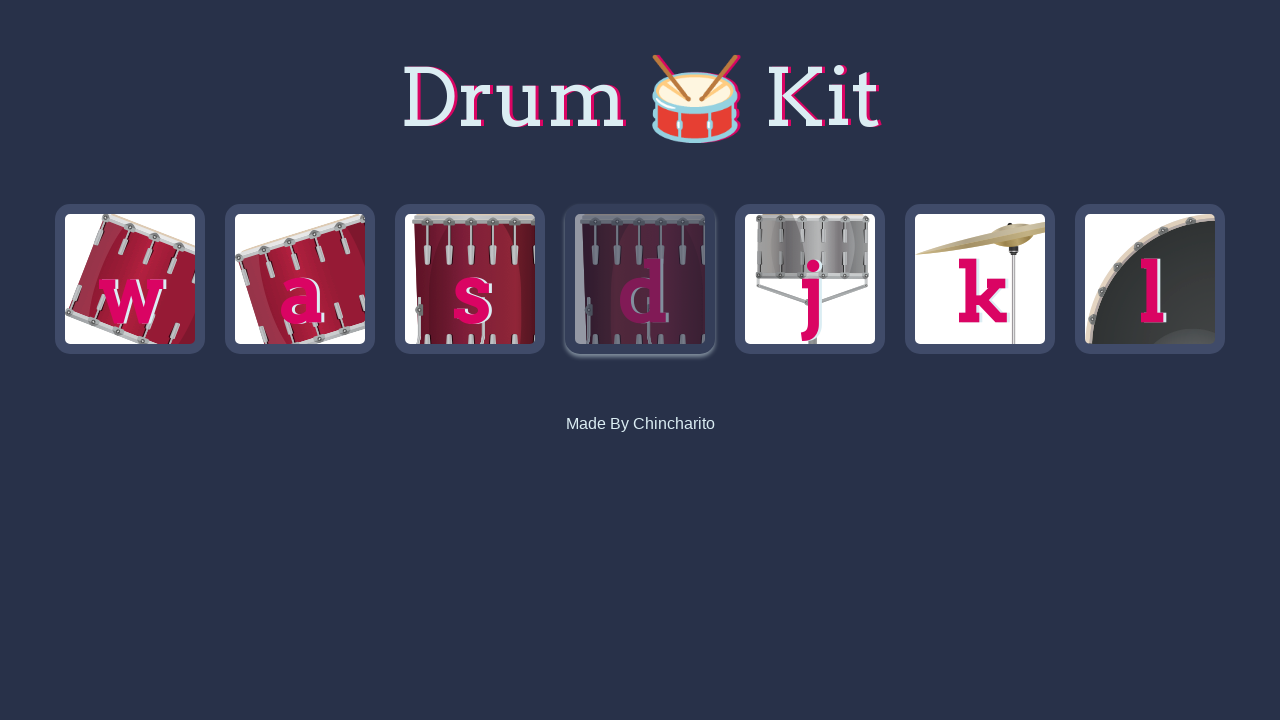

Waited 500ms before next drum hit
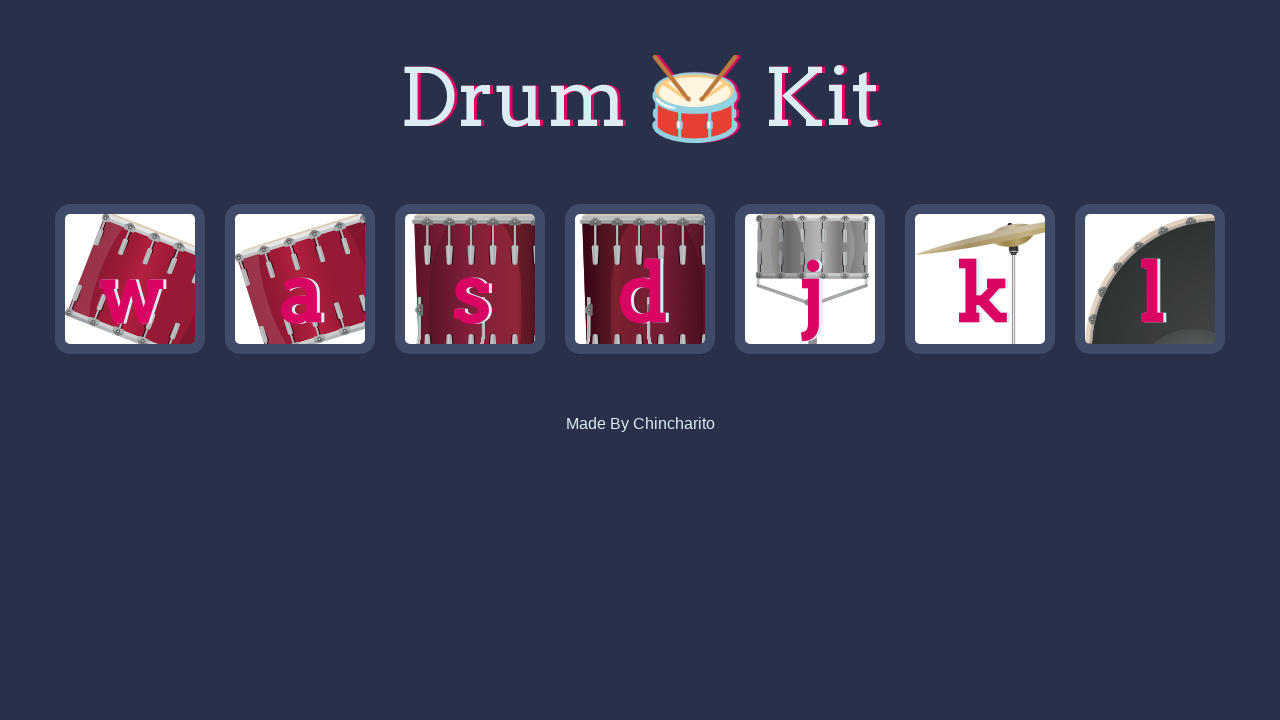

Clicked tom2 drum (iteration 23/100) at (300, 279) on .a
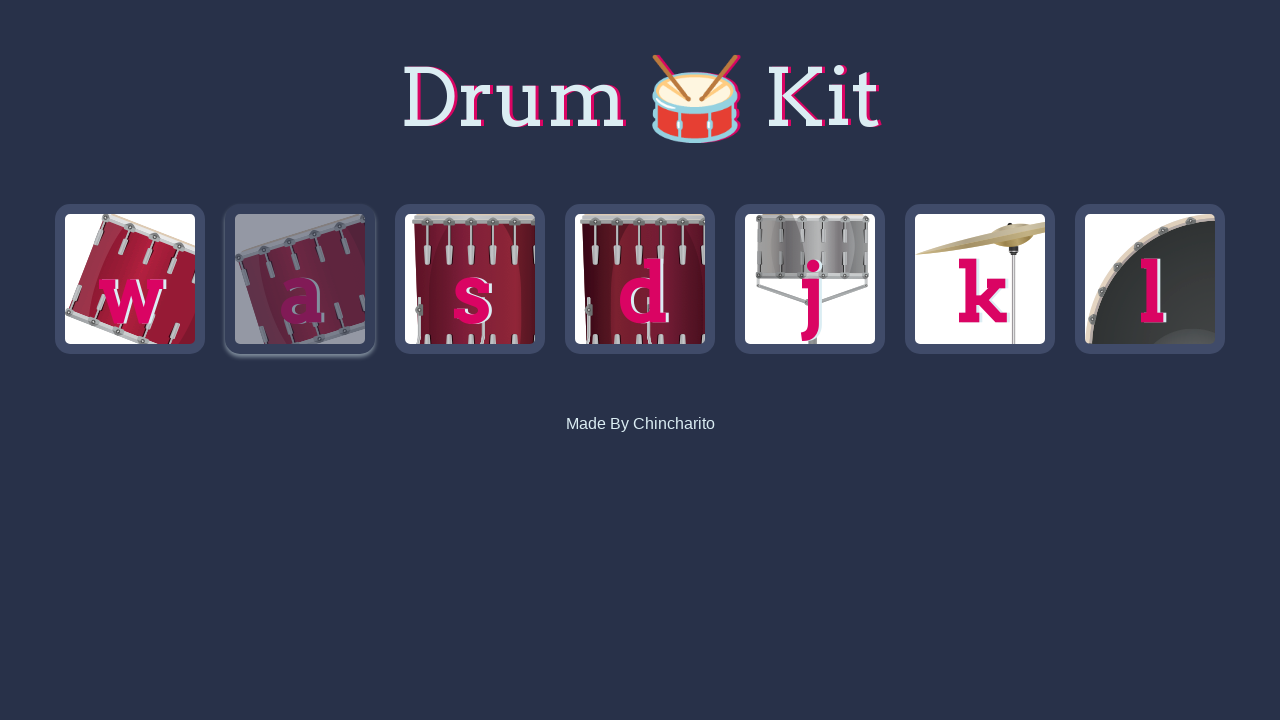

Waited 500ms before next drum hit
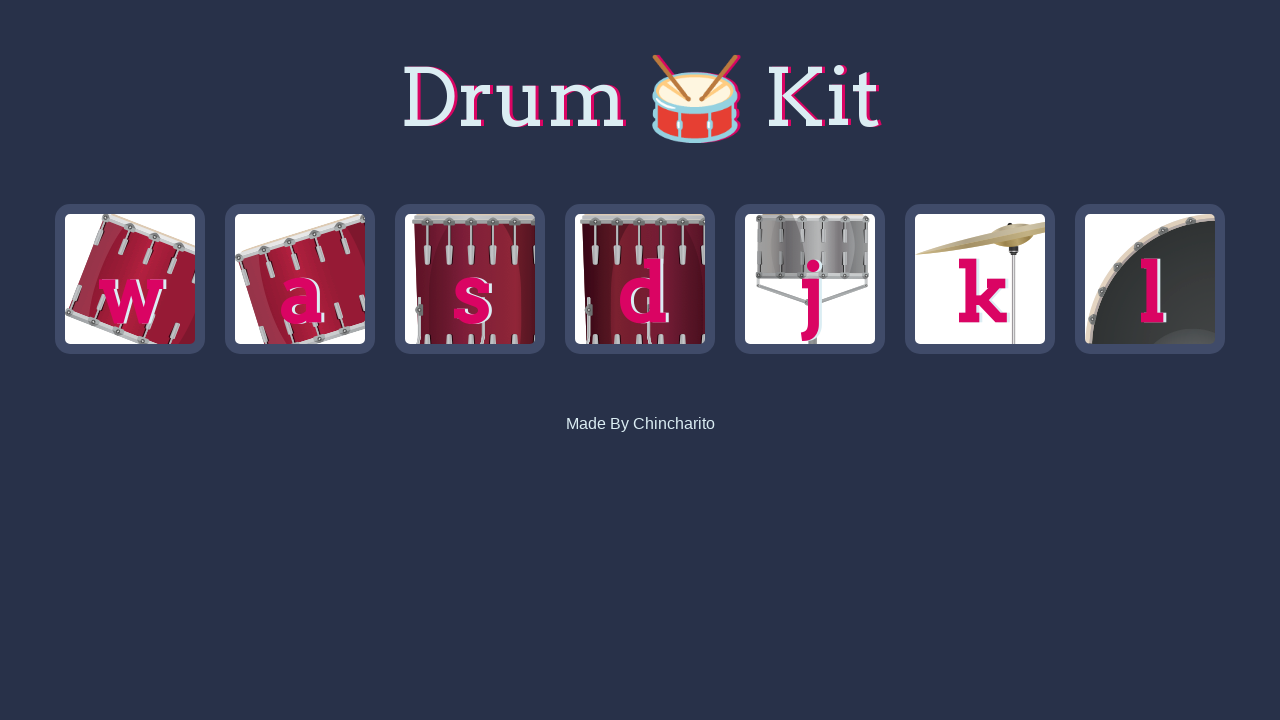

Clicked kick drum (iteration 24/100) at (1150, 279) on .l
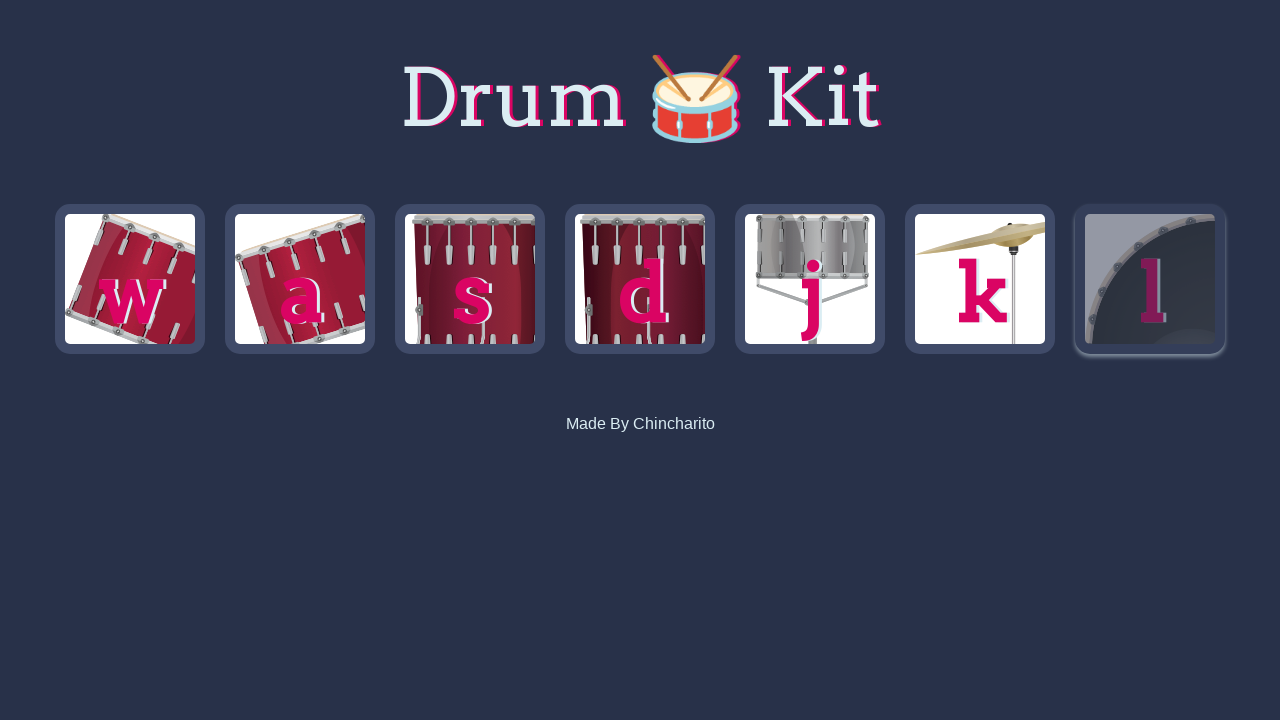

Waited 500ms before next drum hit
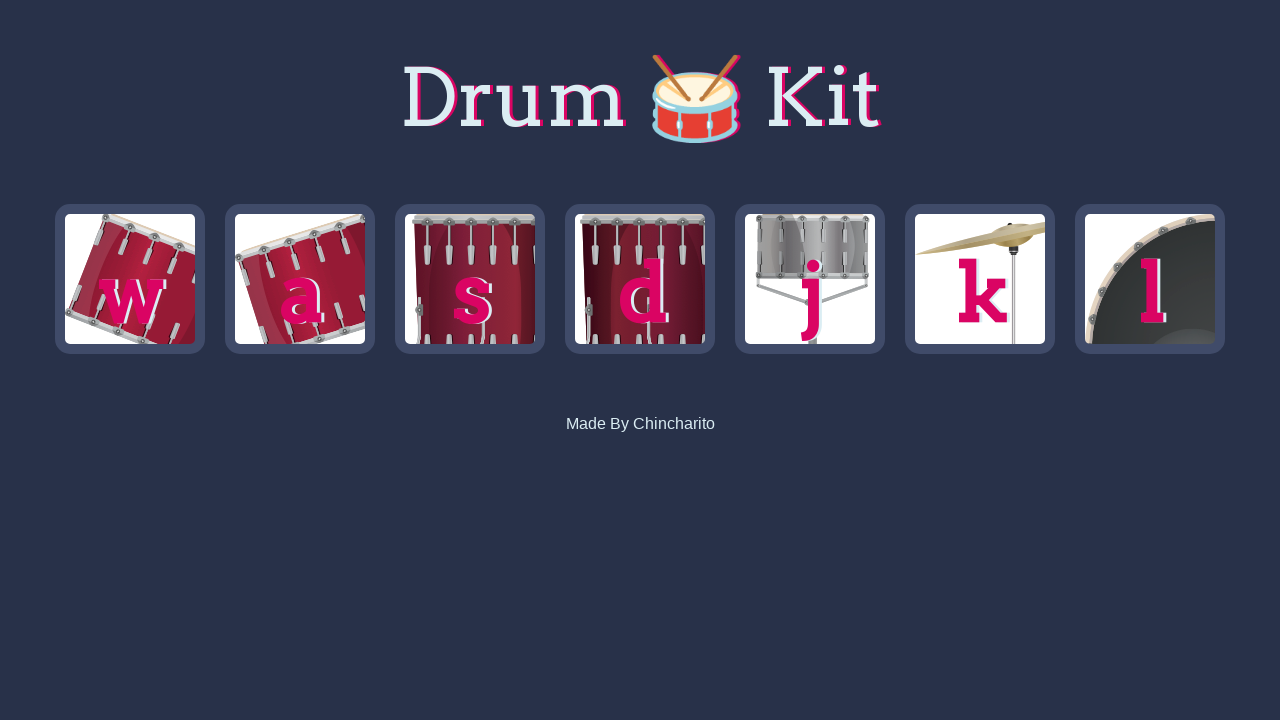

Clicked tom4 drum (iteration 25/100) at (640, 279) on .d
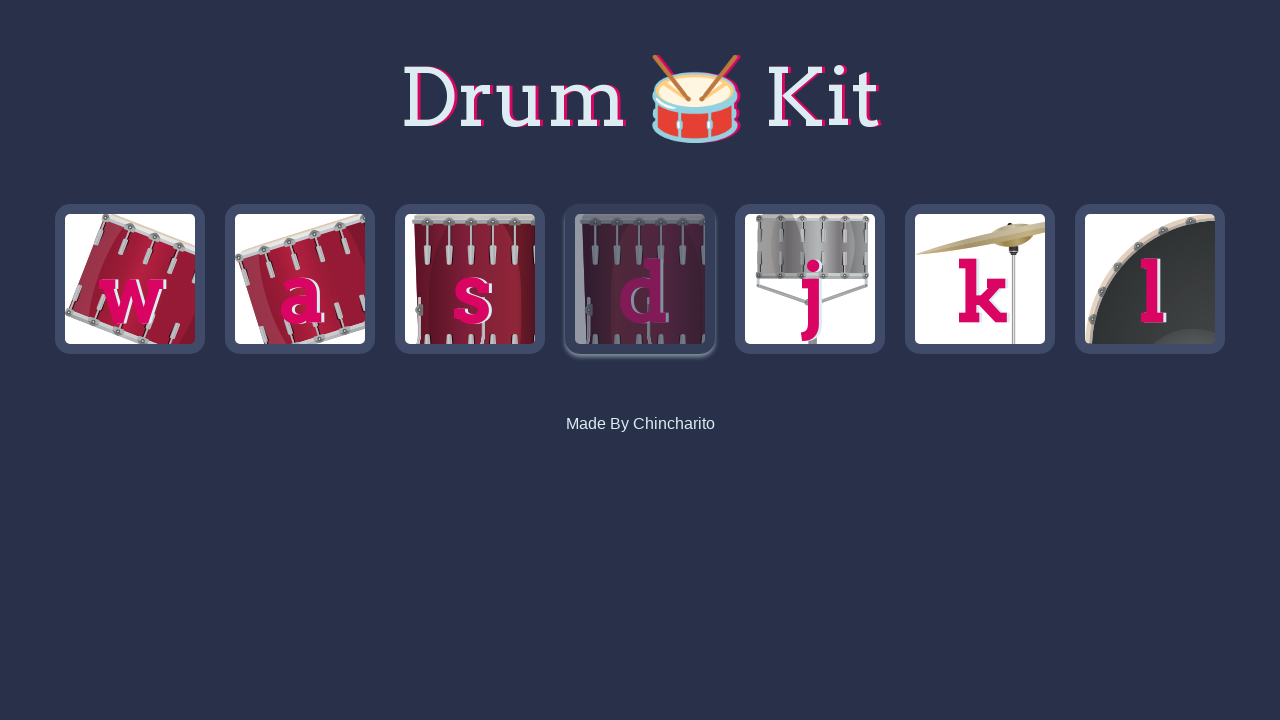

Waited 500ms before next drum hit
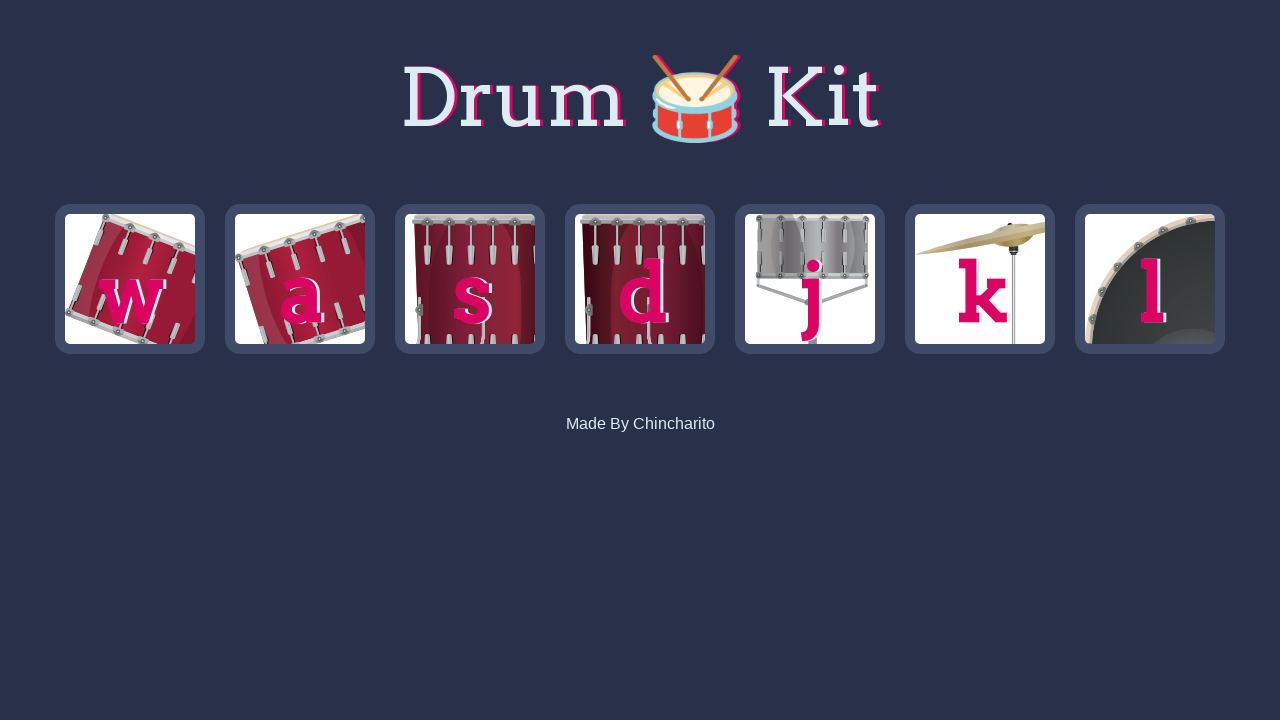

Clicked tom1 drum (iteration 26/100) at (130, 279) on .w
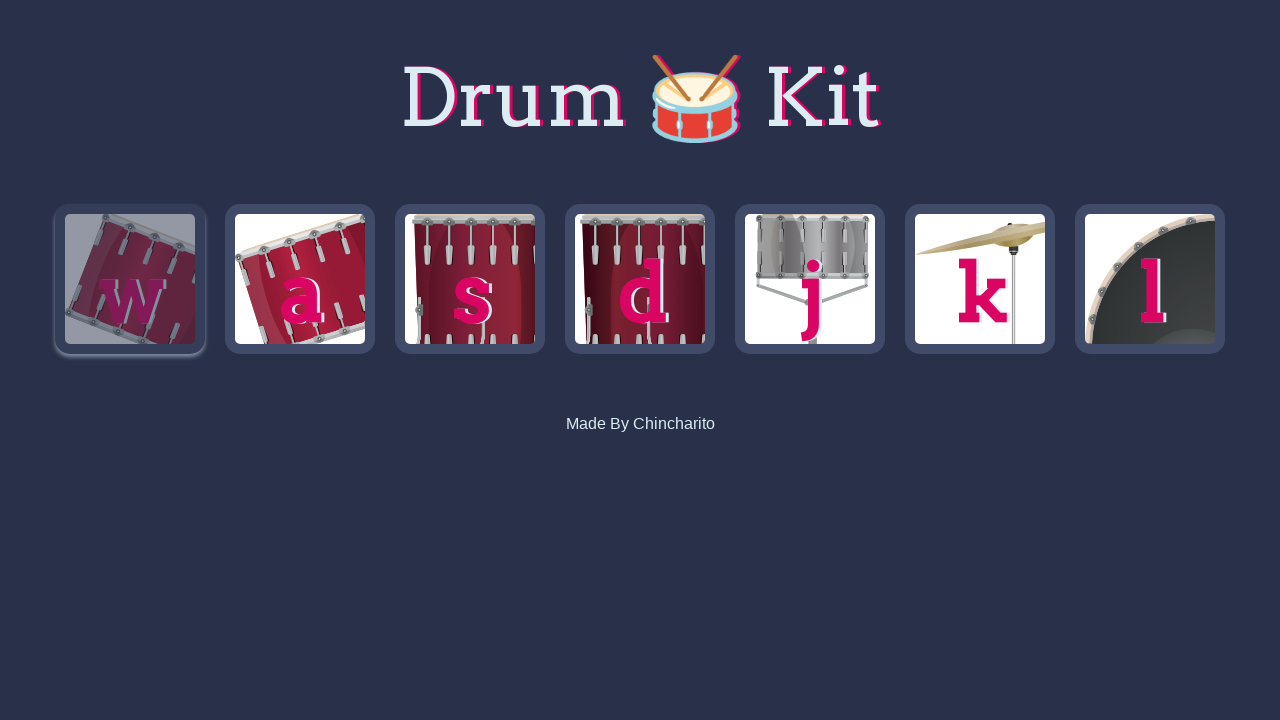

Waited 500ms before next drum hit
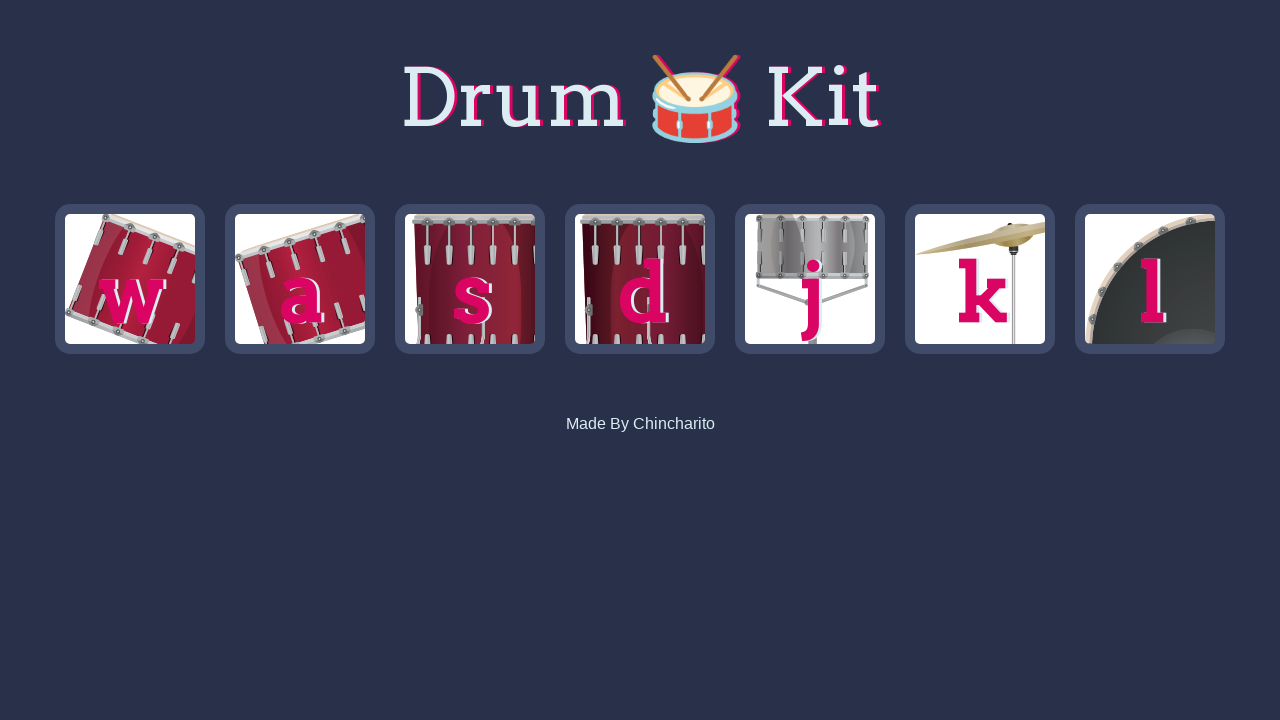

Clicked snare drum (iteration 27/100) at (810, 279) on .j
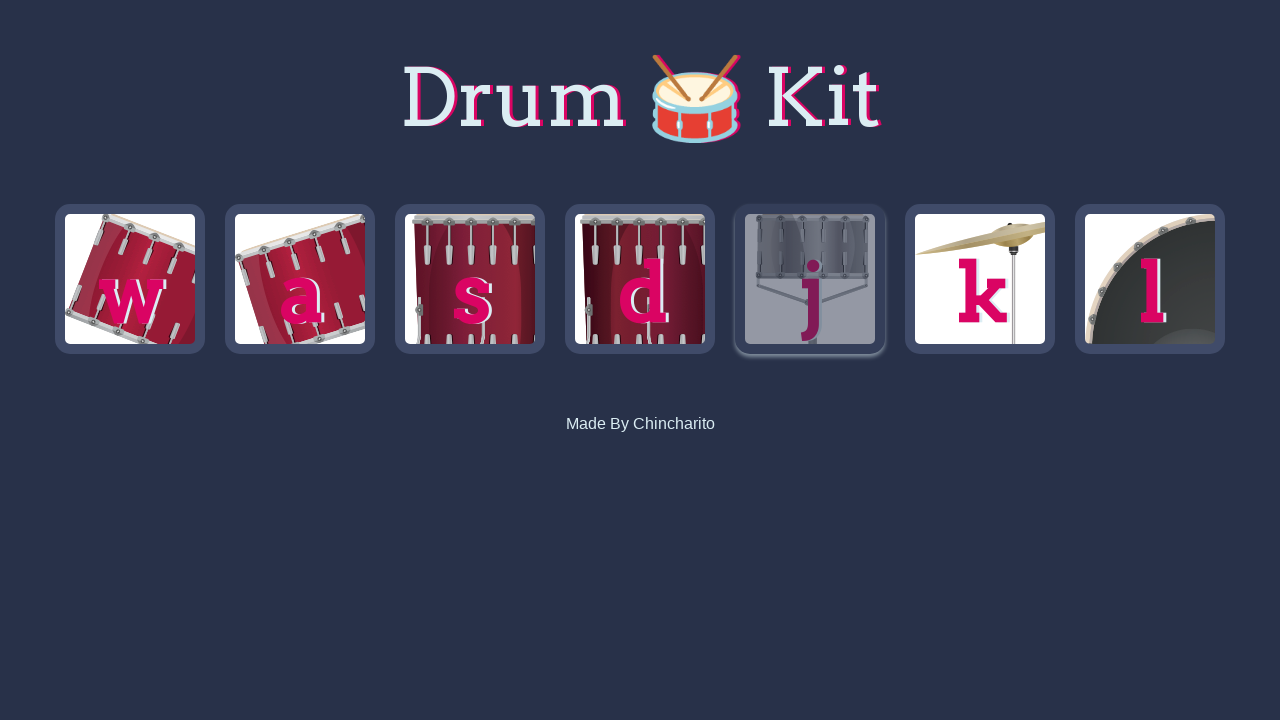

Waited 500ms before next drum hit
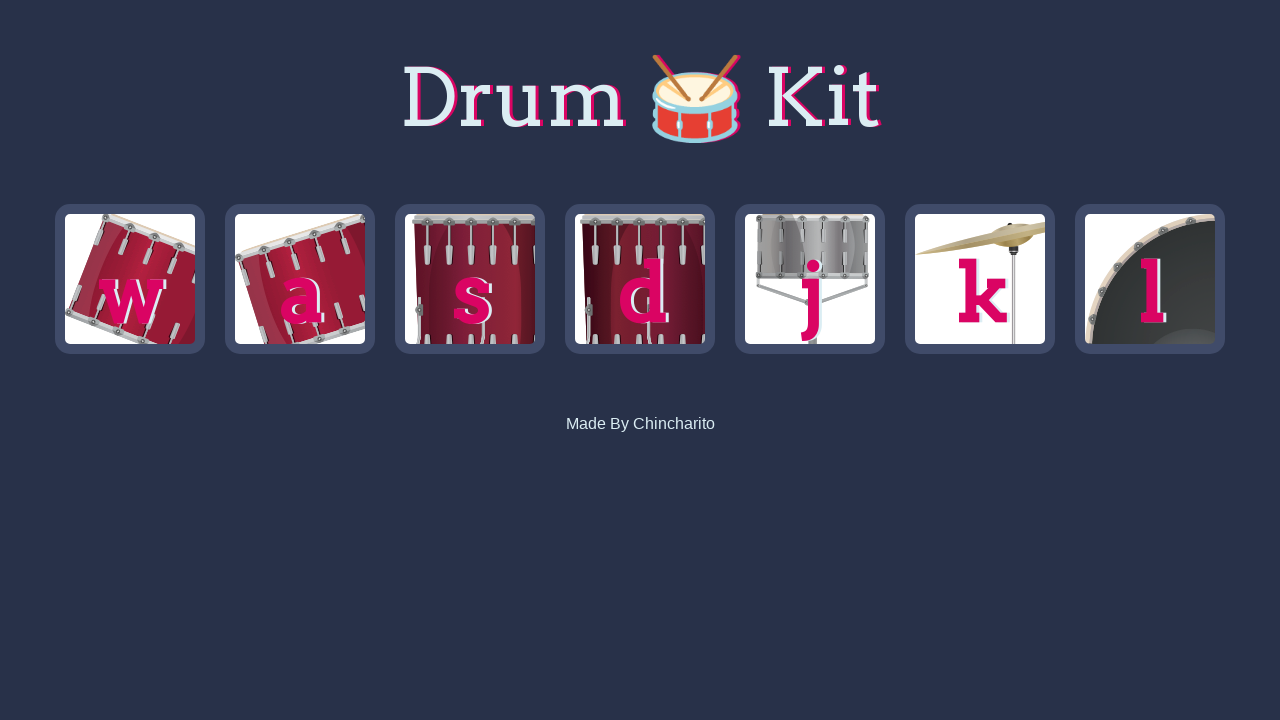

Clicked tom3 drum (iteration 28/100) at (470, 279) on .s
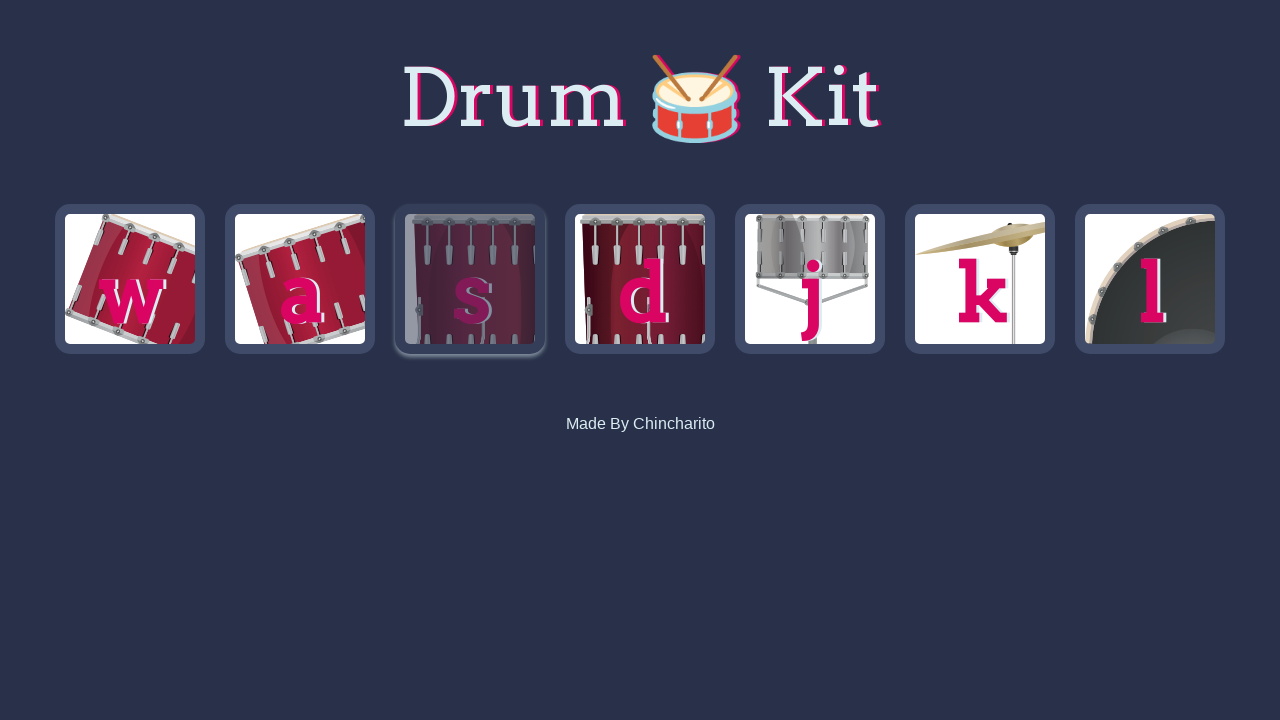

Waited 500ms before next drum hit
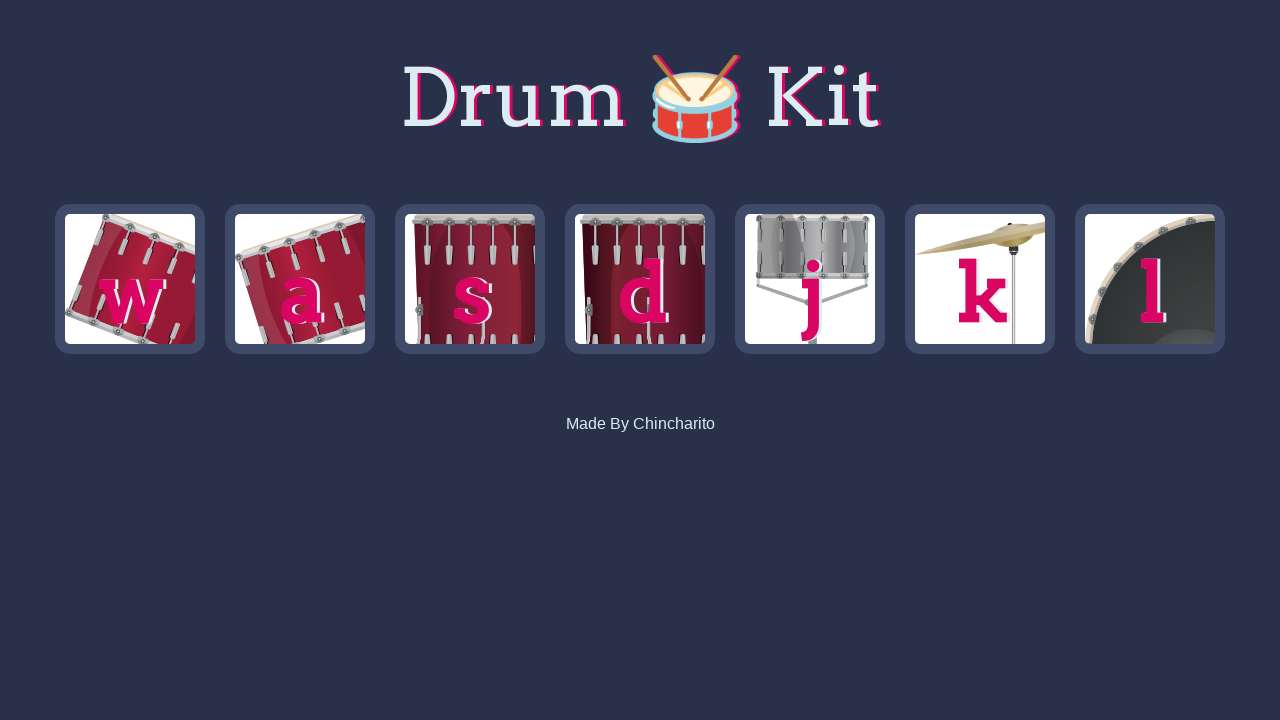

Clicked tom4 drum (iteration 29/100) at (640, 279) on .d
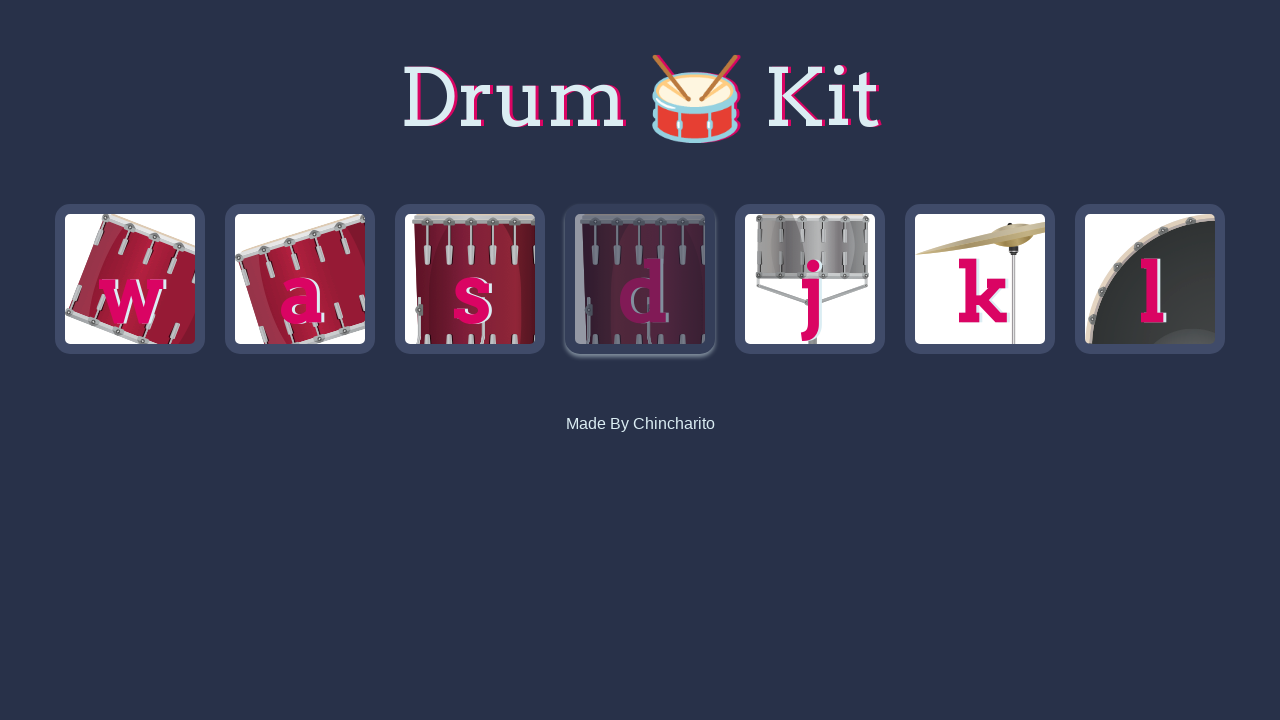

Waited 500ms before next drum hit
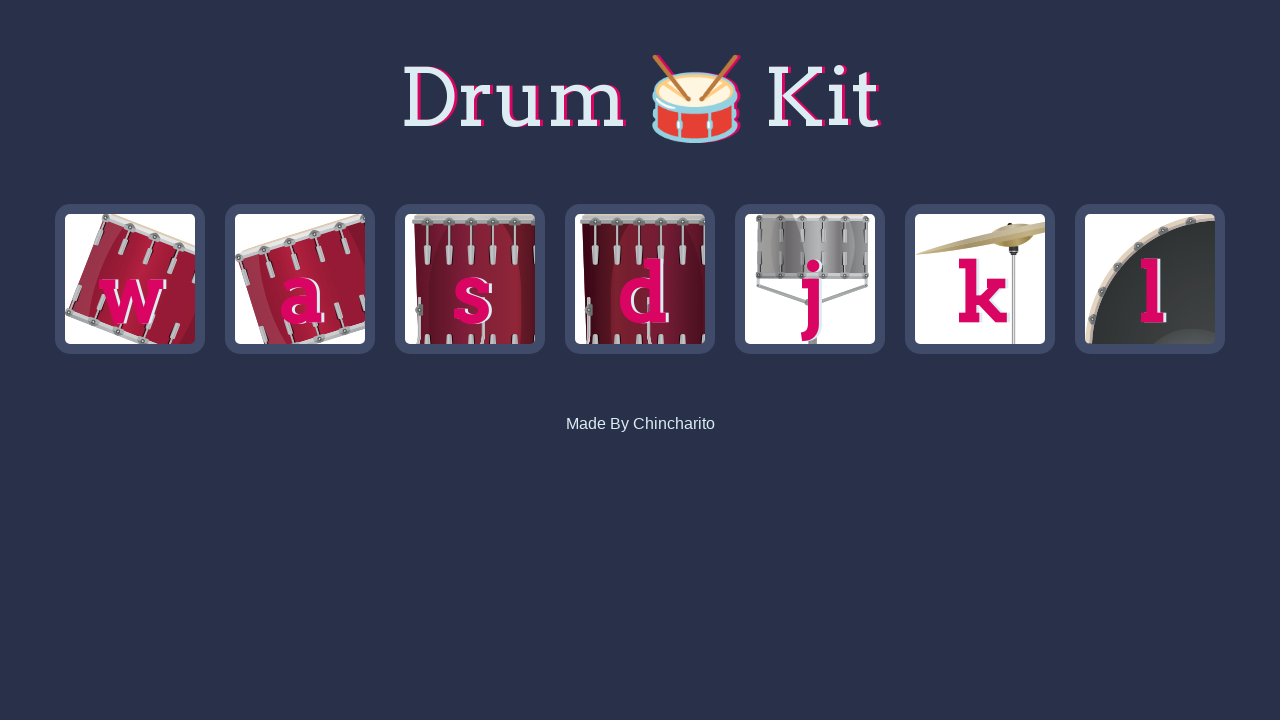

Clicked crash drum (iteration 30/100) at (980, 279) on .k
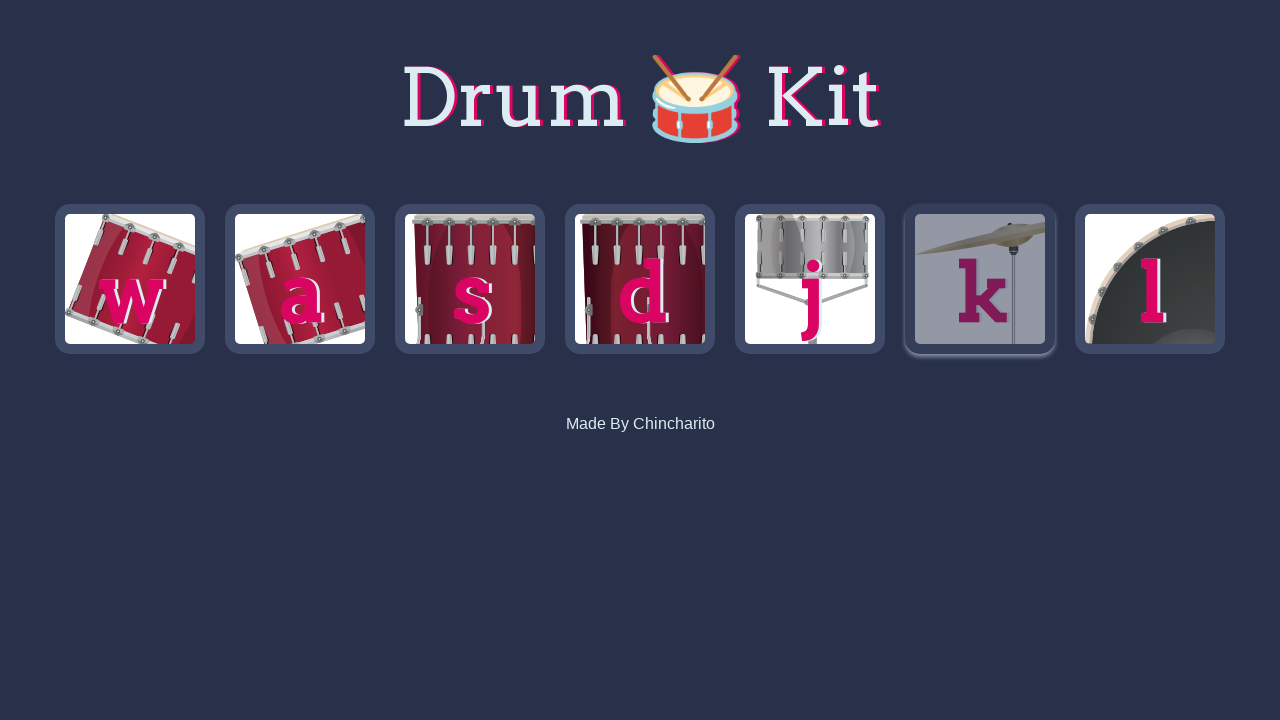

Waited 500ms before next drum hit
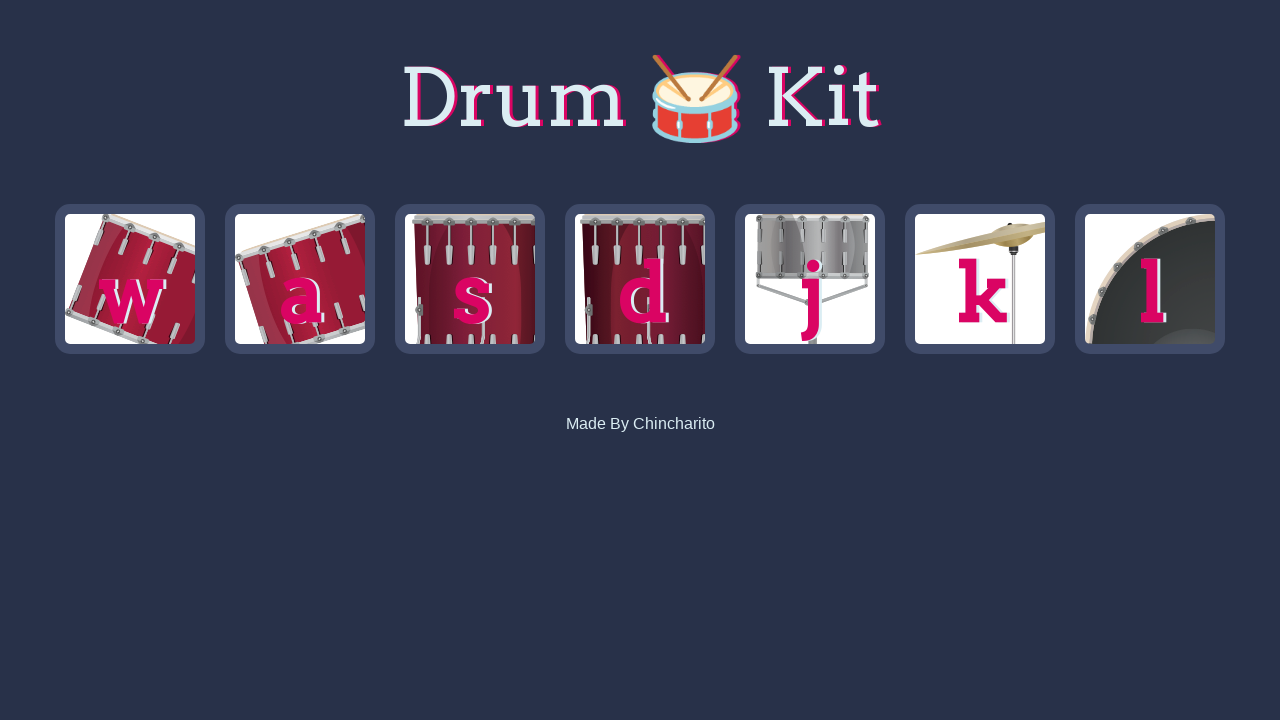

Clicked tom3 drum (iteration 31/100) at (470, 279) on .s
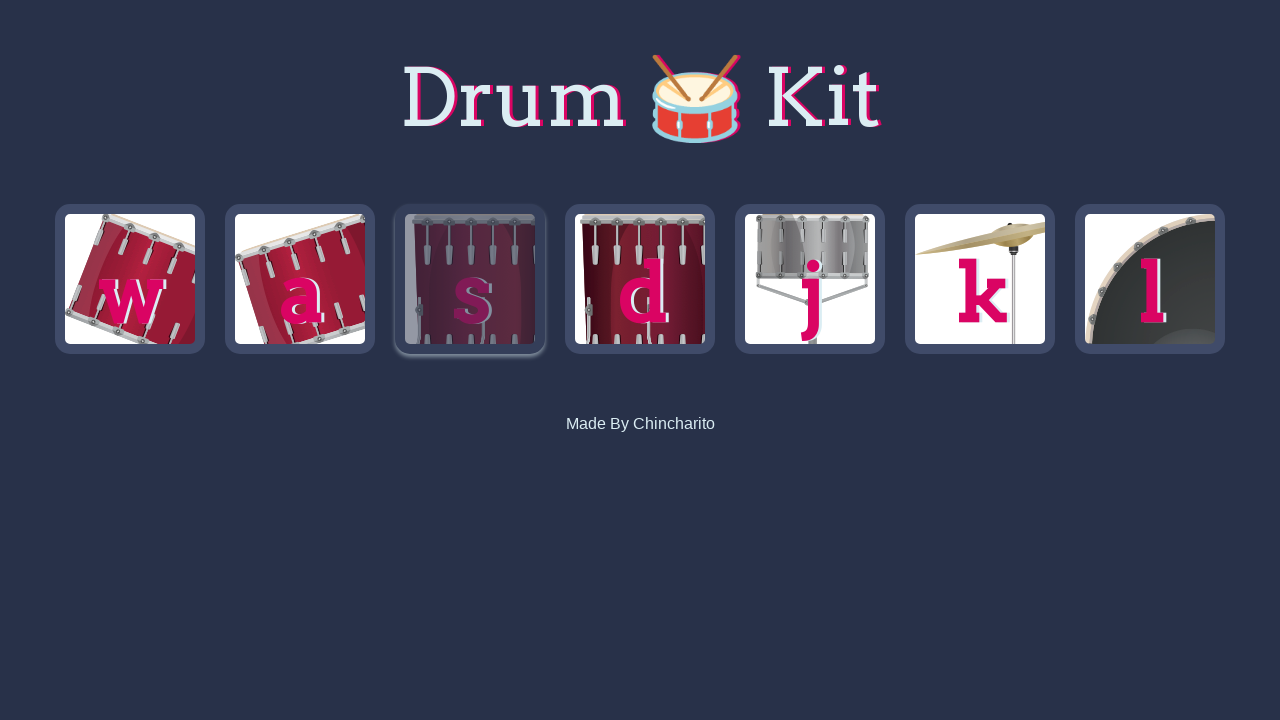

Waited 500ms before next drum hit
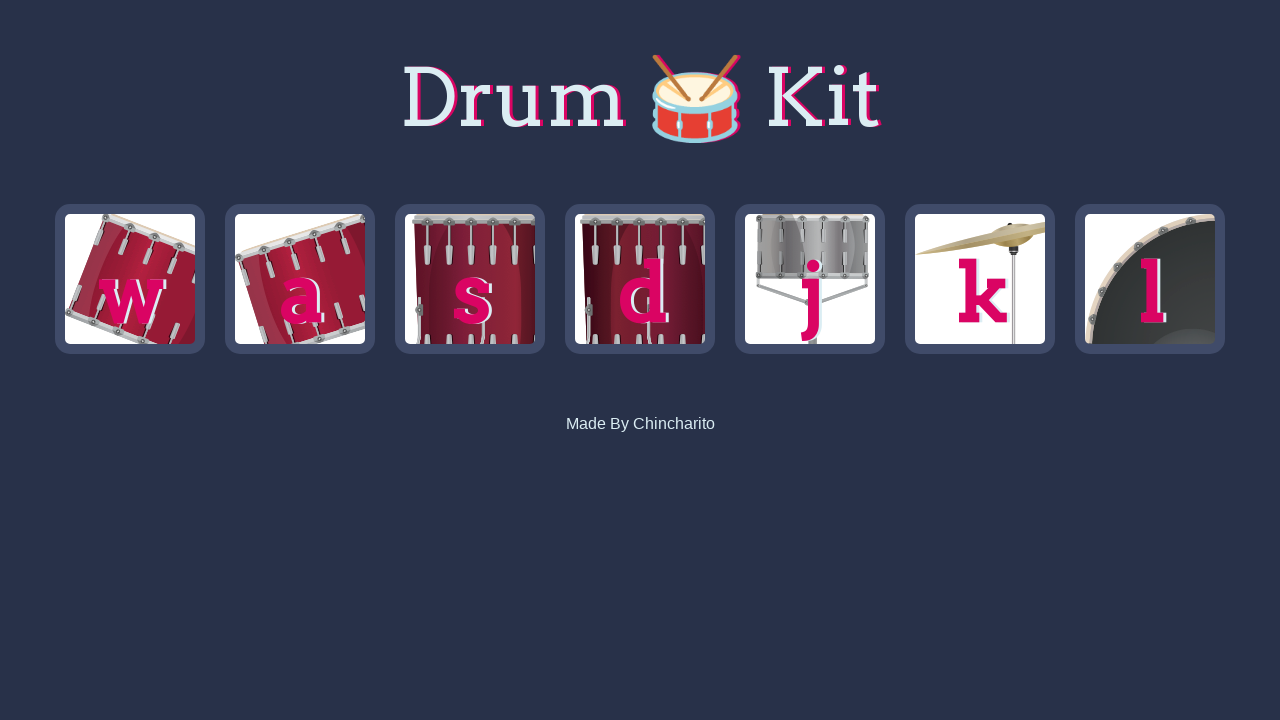

Clicked kick drum (iteration 32/100) at (1150, 279) on .l
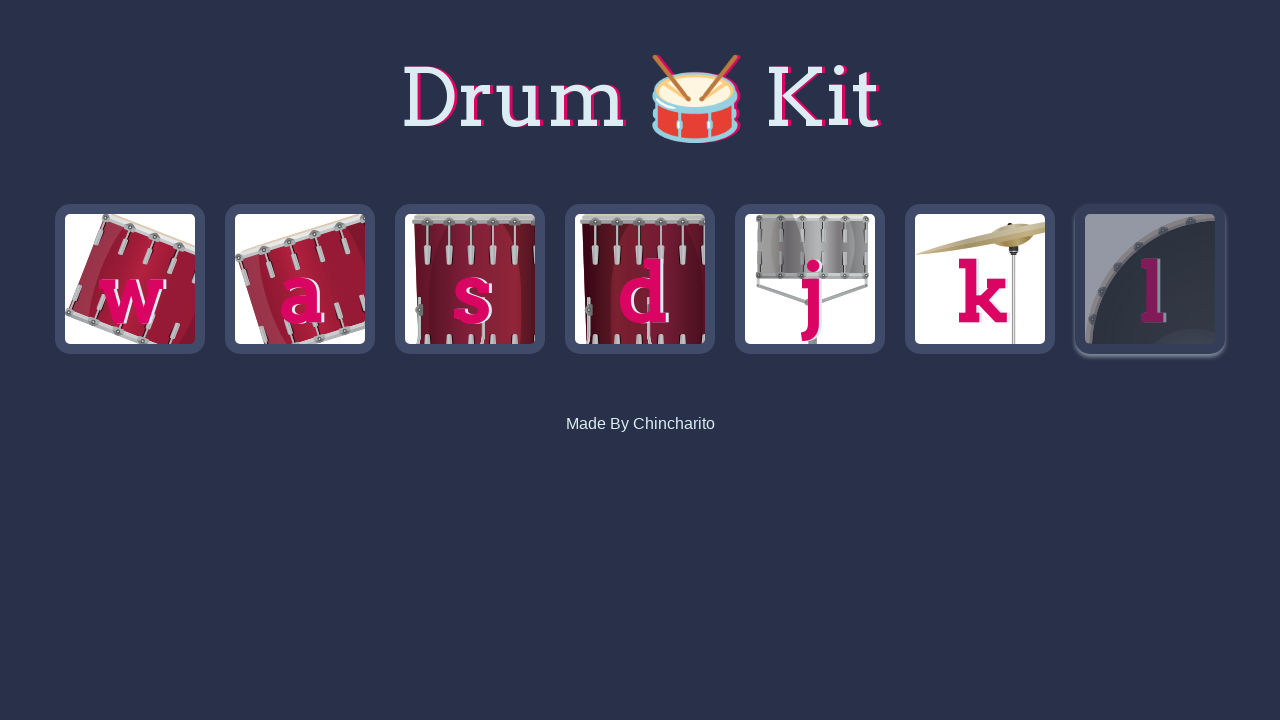

Waited 500ms before next drum hit
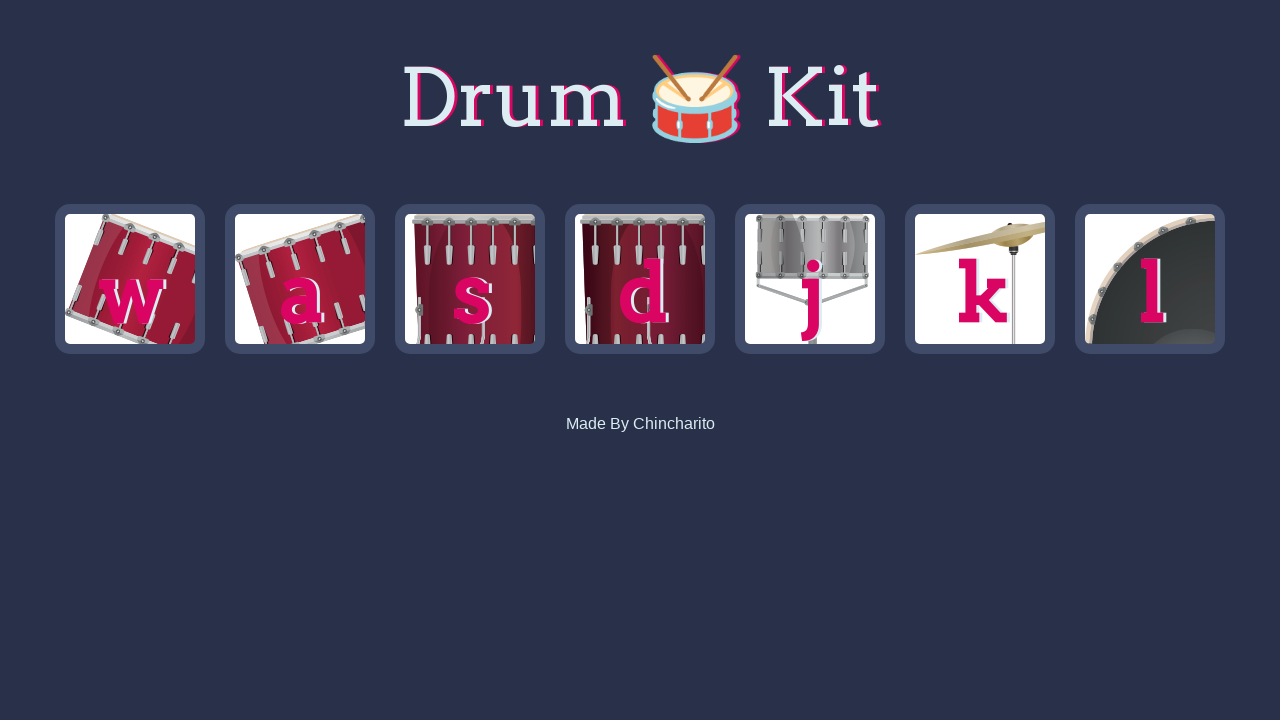

Clicked tom3 drum (iteration 33/100) at (470, 279) on .s
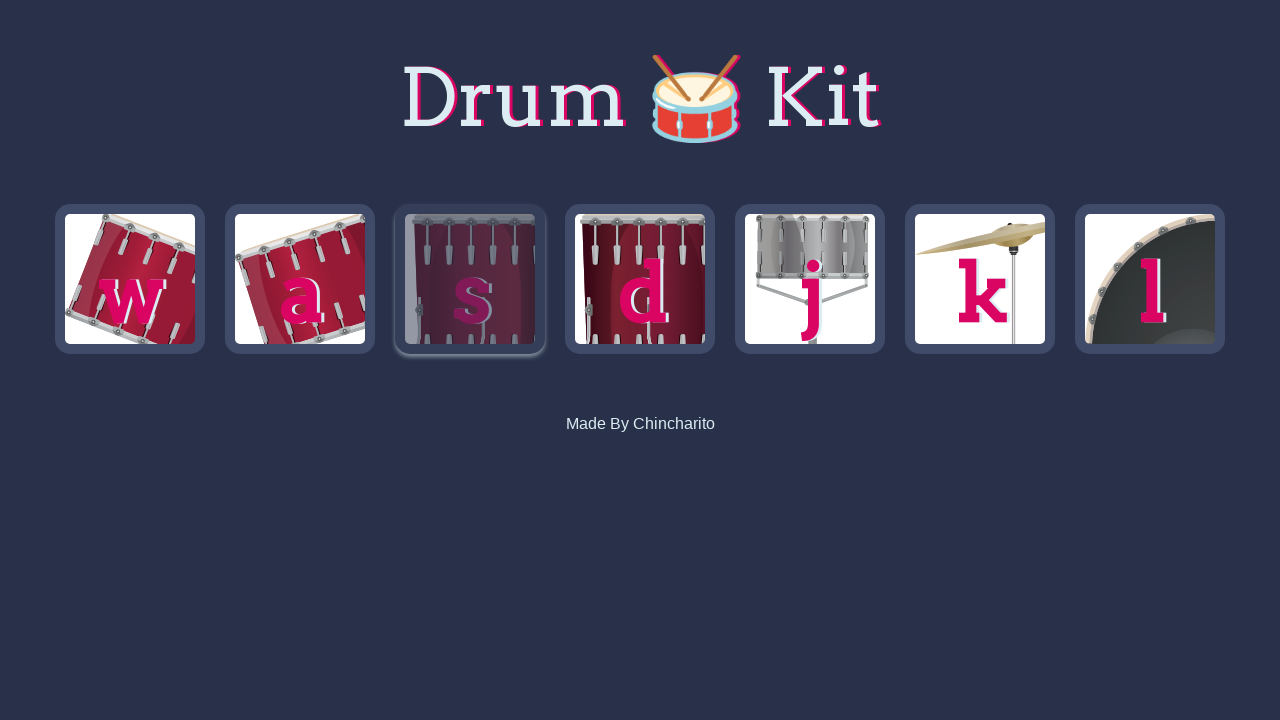

Waited 500ms before next drum hit
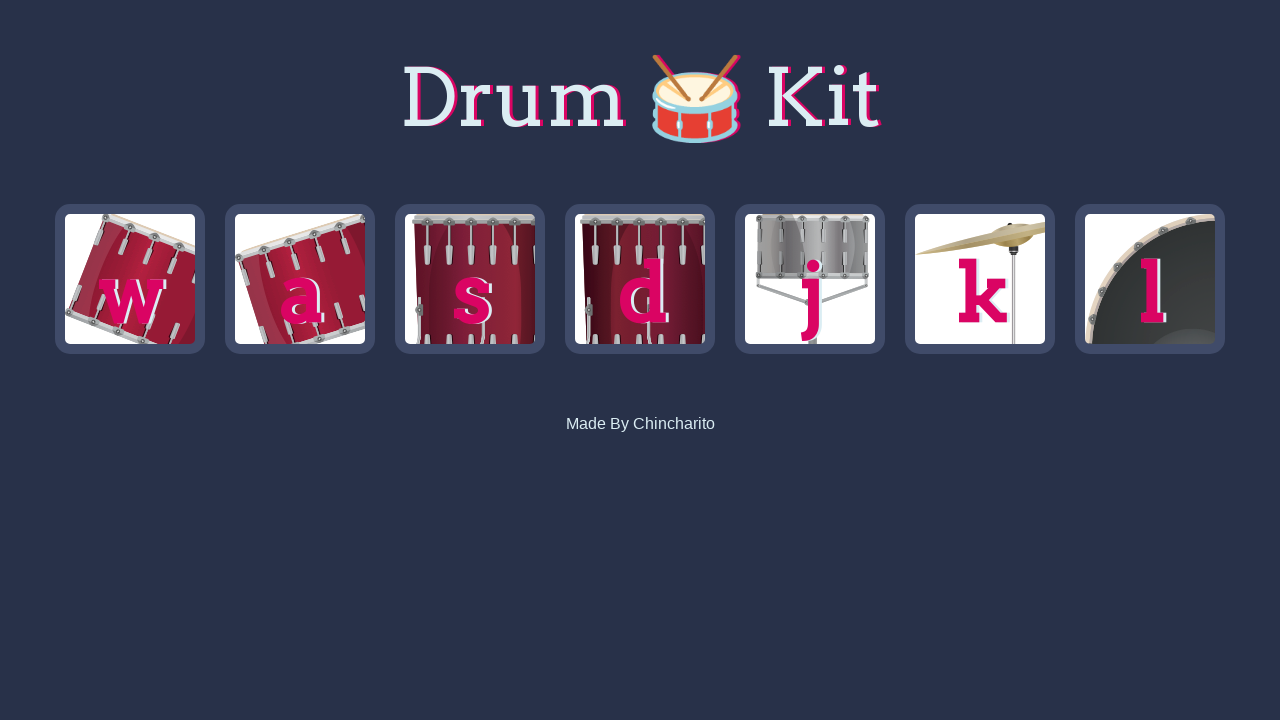

Clicked snare drum (iteration 34/100) at (810, 279) on .j
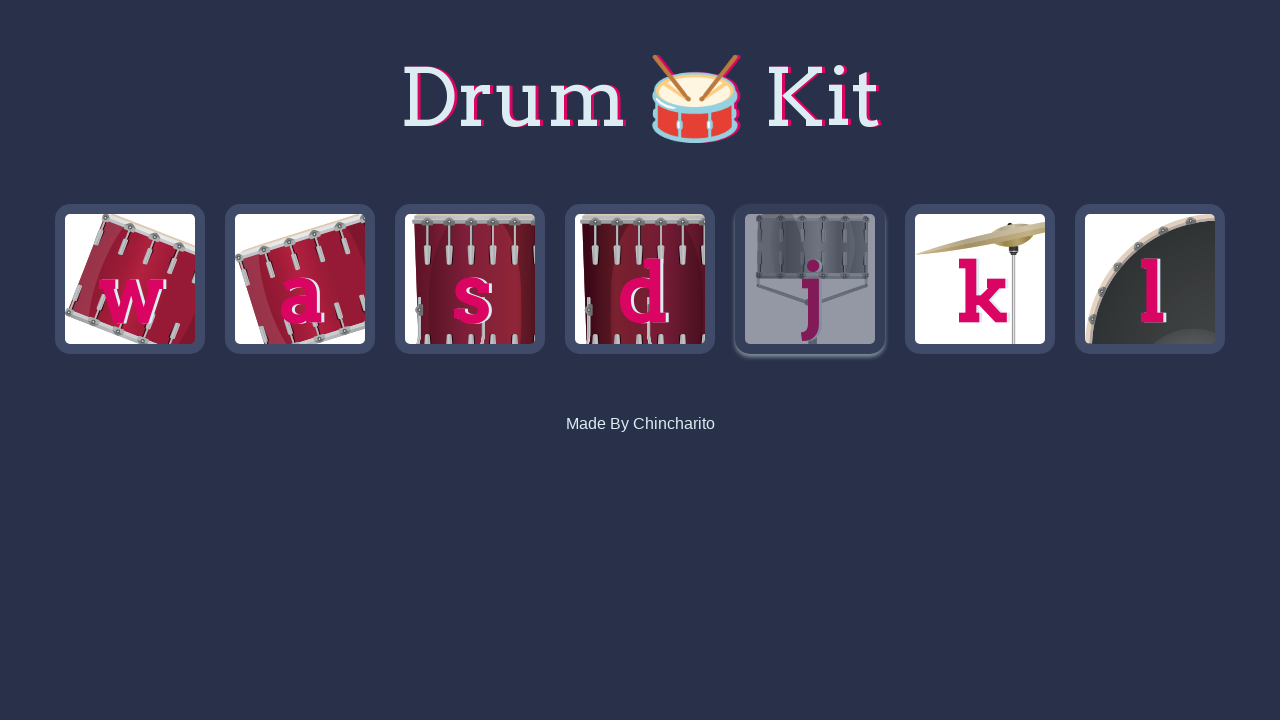

Waited 500ms before next drum hit
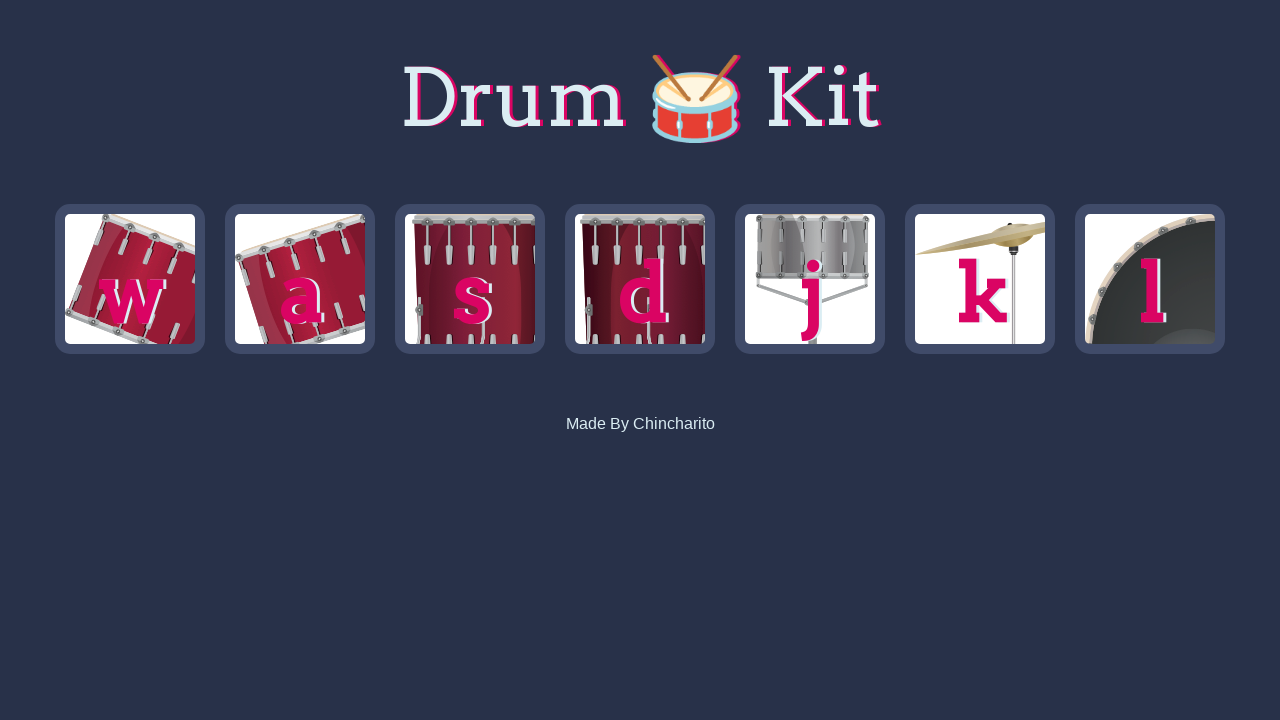

Clicked tom1 drum (iteration 35/100) at (130, 279) on .w
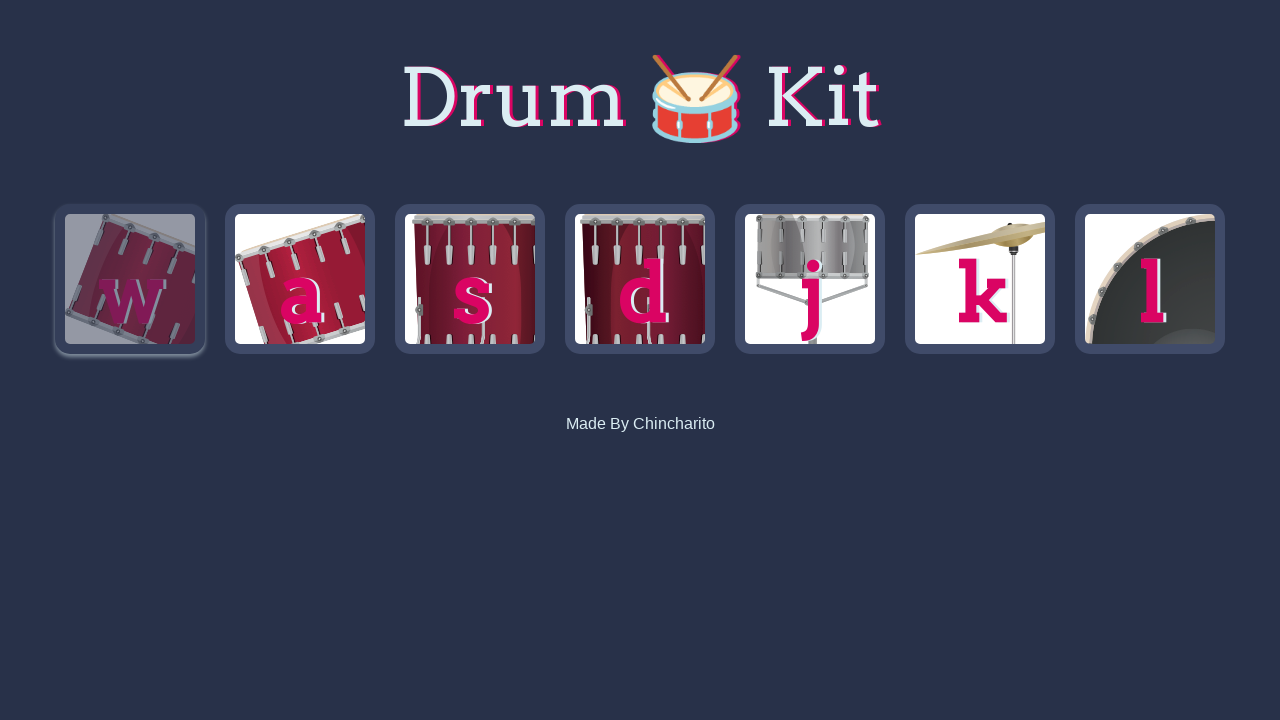

Waited 500ms before next drum hit
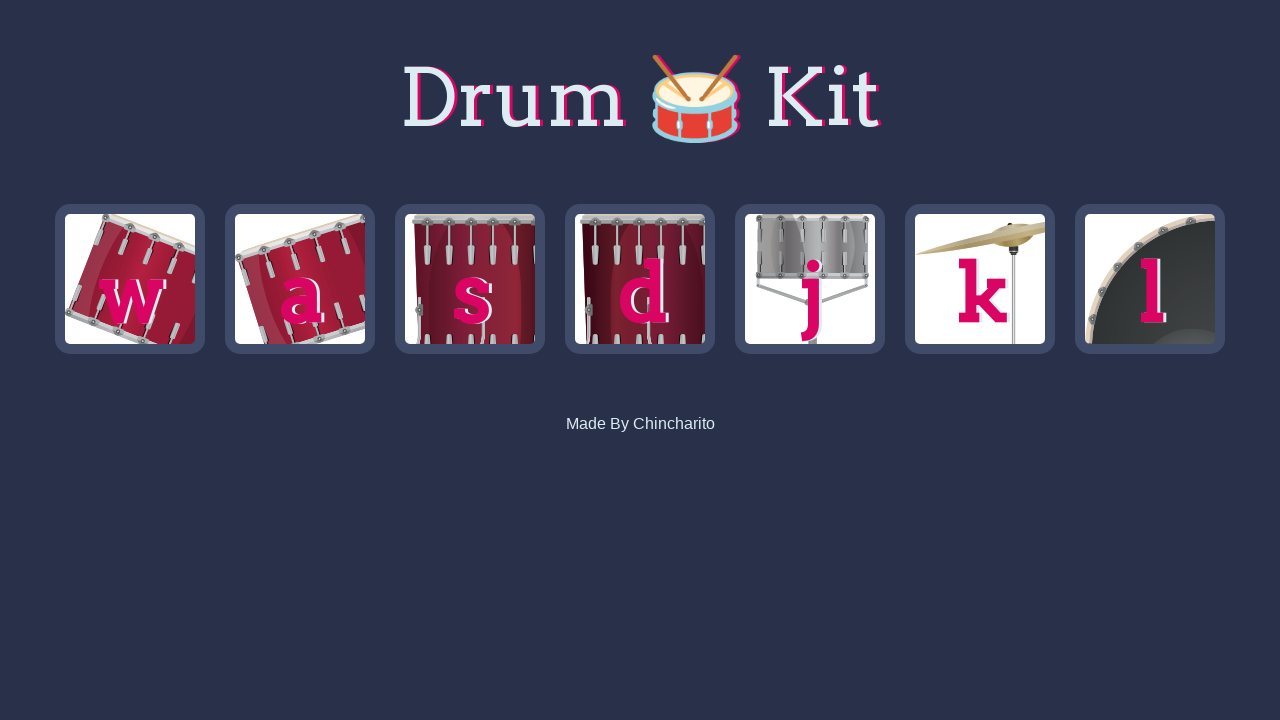

Clicked snare drum (iteration 36/100) at (810, 279) on .j
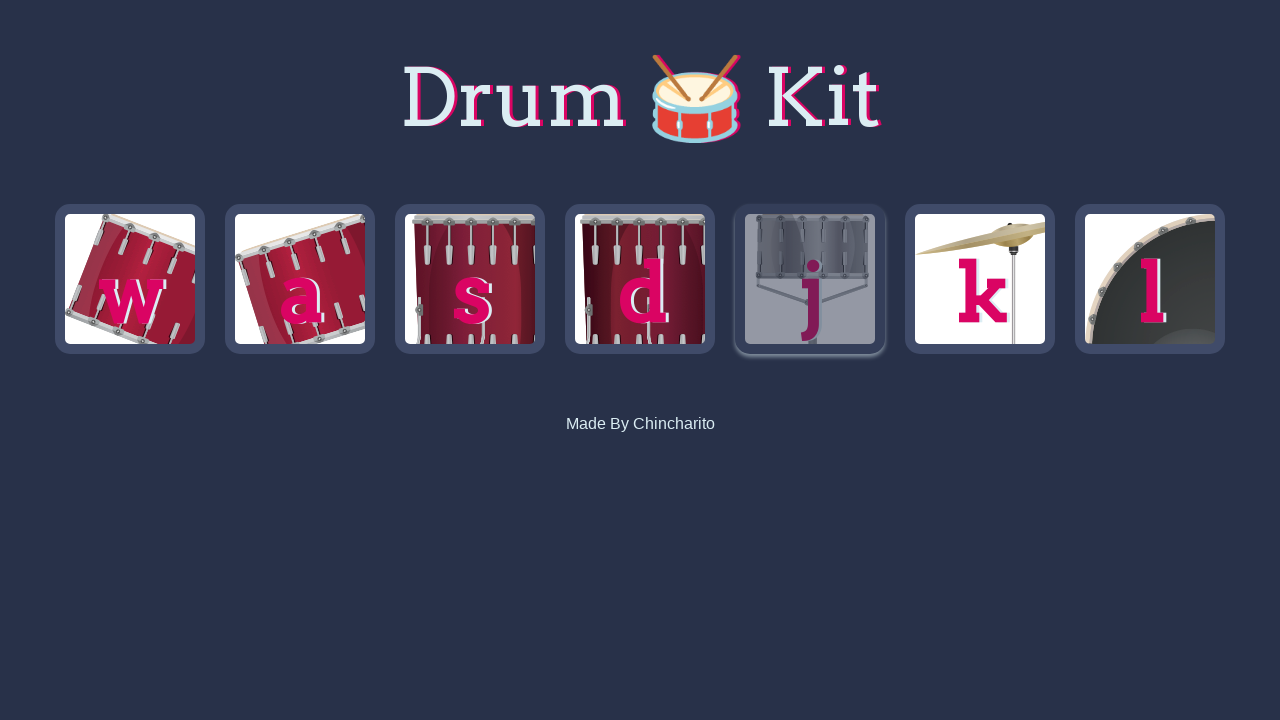

Waited 500ms before next drum hit
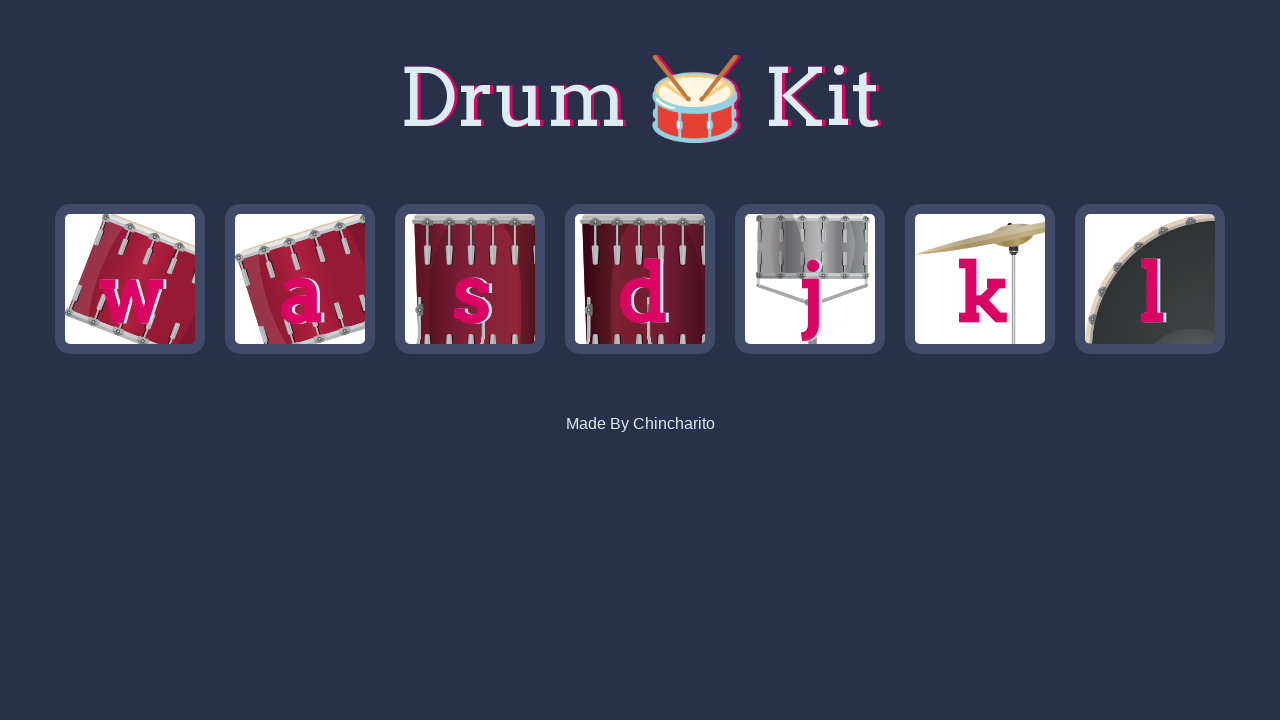

Clicked snare drum (iteration 37/100) at (810, 279) on .j
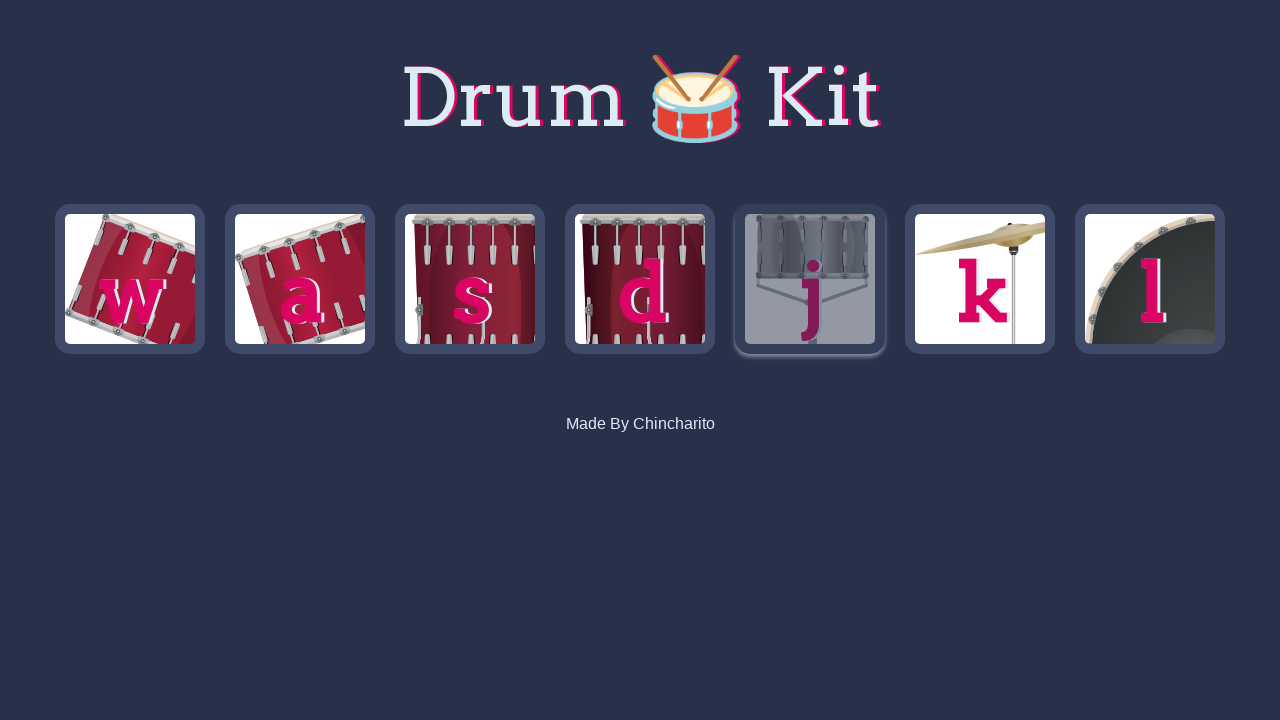

Waited 500ms before next drum hit
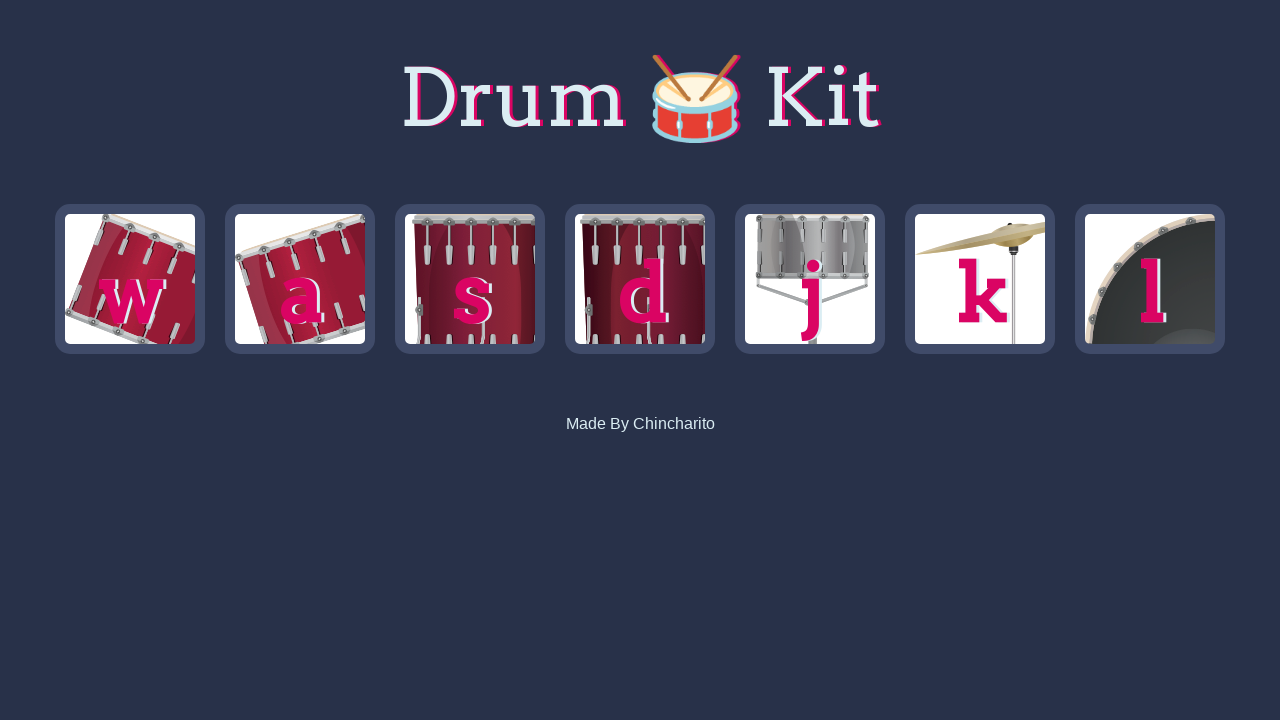

Clicked snare drum (iteration 38/100) at (810, 279) on .j
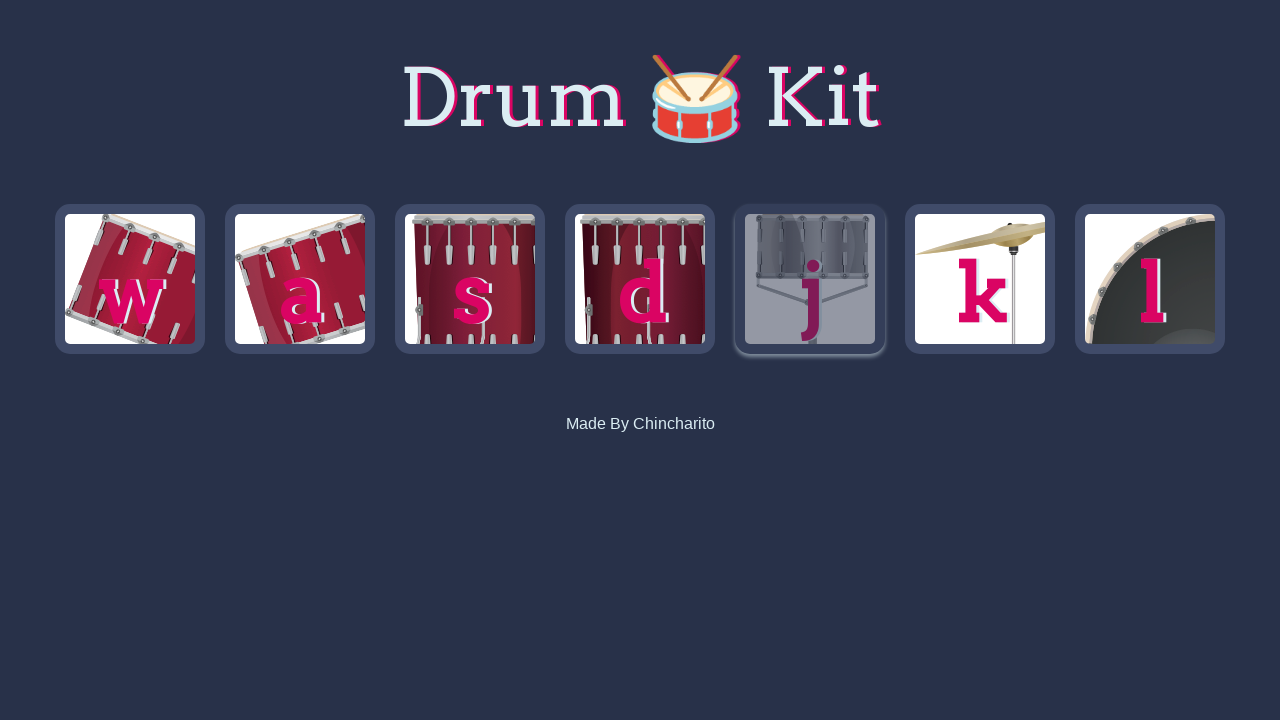

Waited 500ms before next drum hit
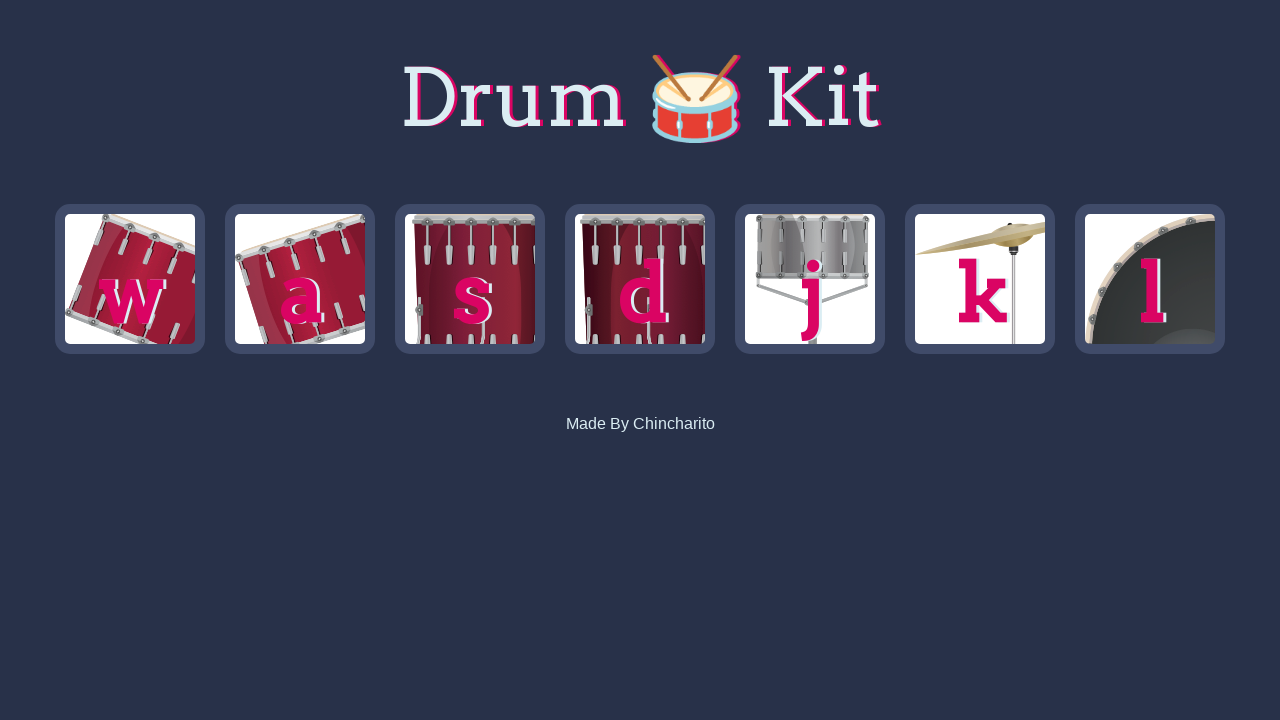

Clicked kick drum (iteration 39/100) at (1150, 279) on .l
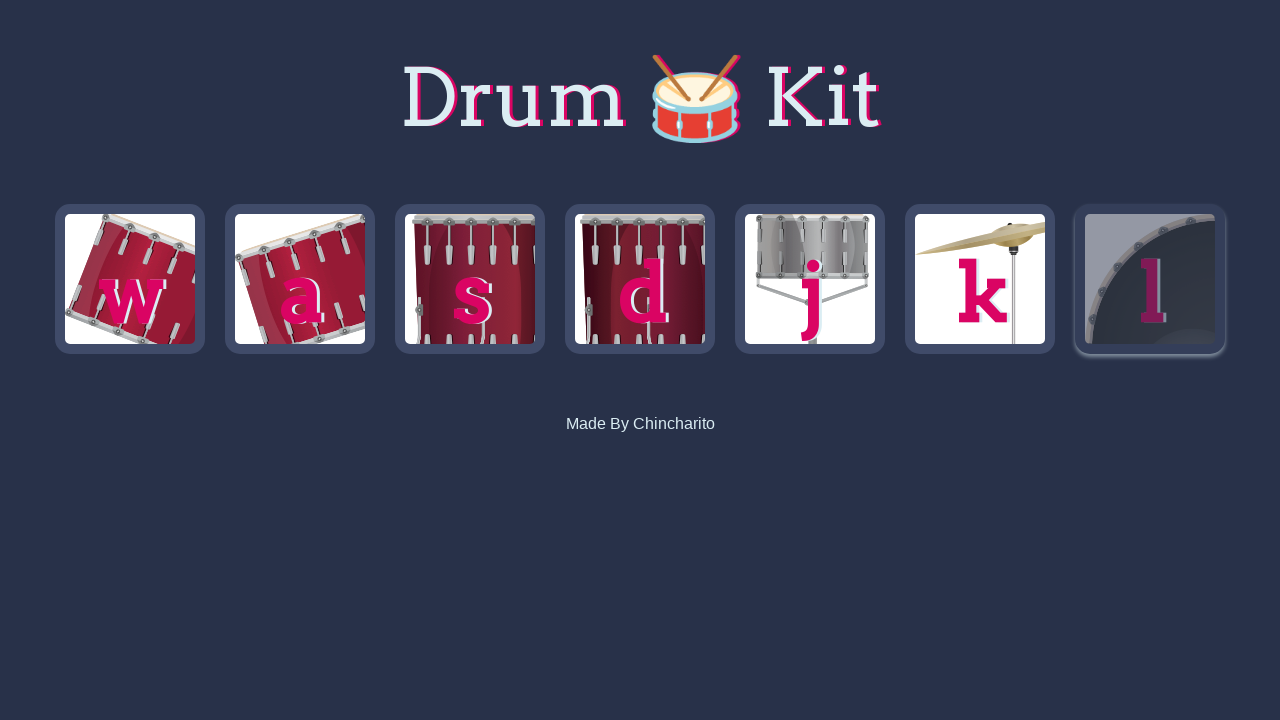

Waited 500ms before next drum hit
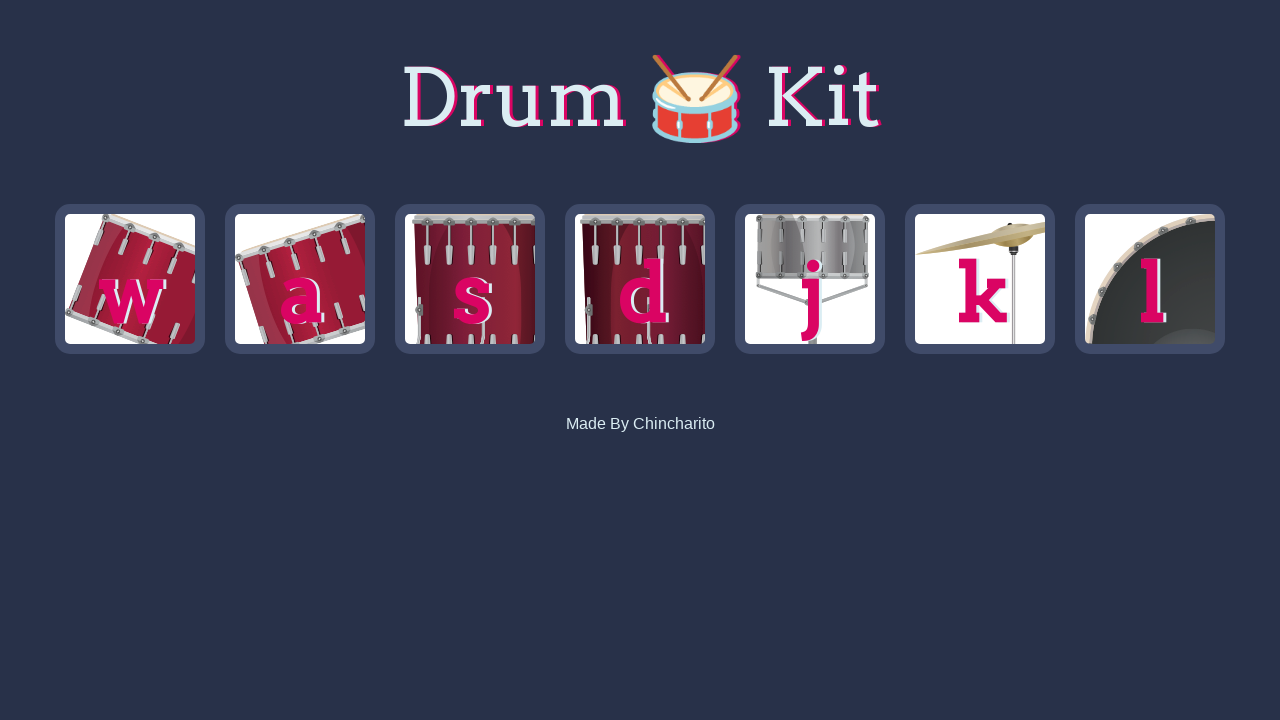

Clicked tom4 drum (iteration 40/100) at (640, 279) on .d
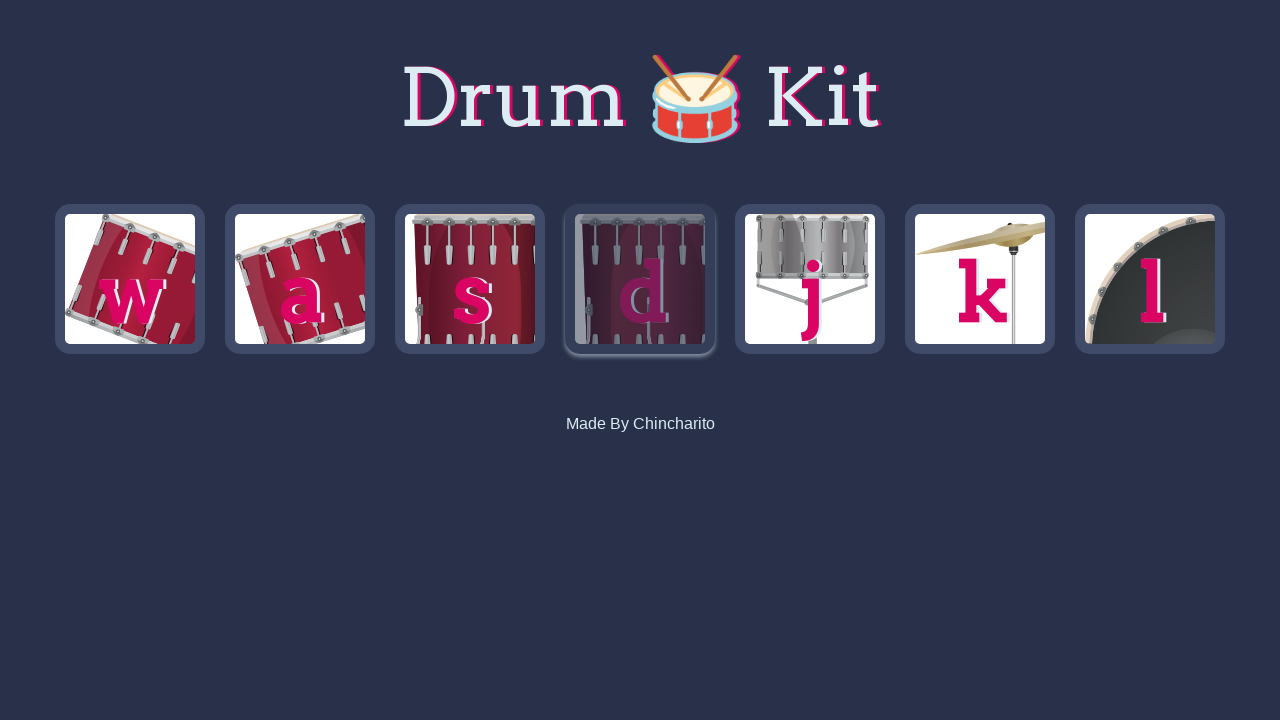

Waited 500ms before next drum hit
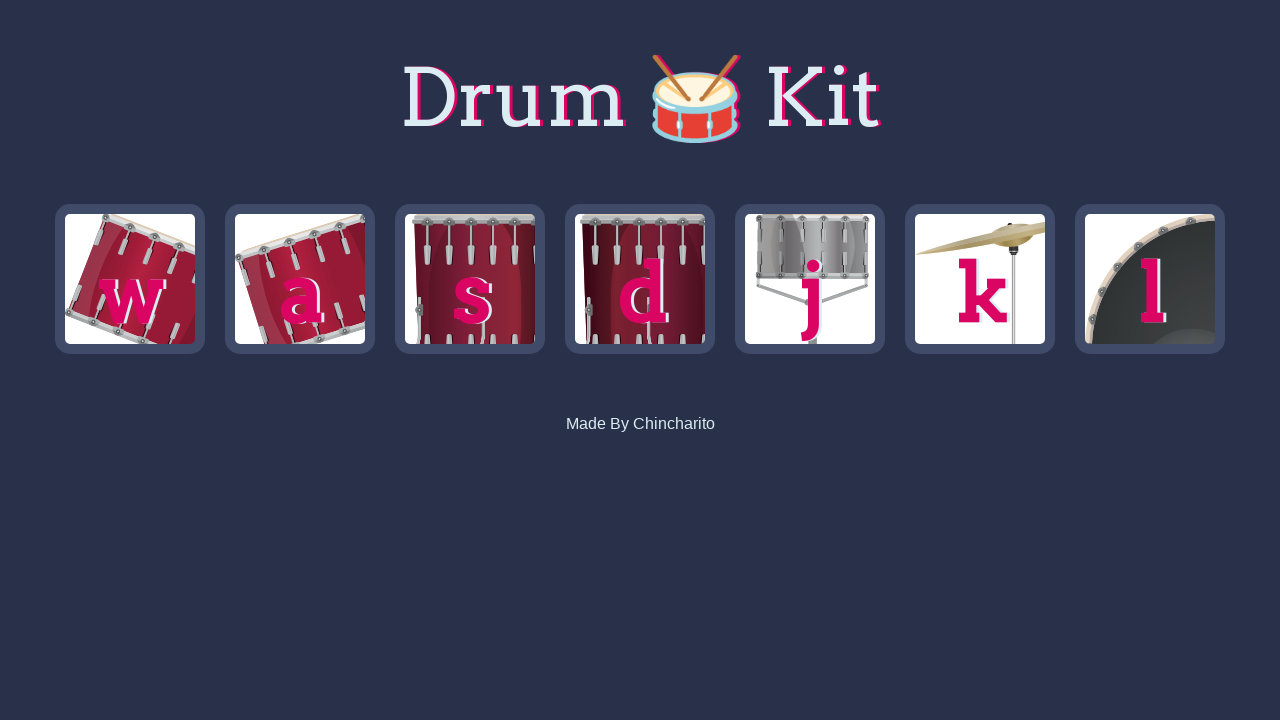

Clicked tom1 drum (iteration 41/100) at (130, 279) on .w
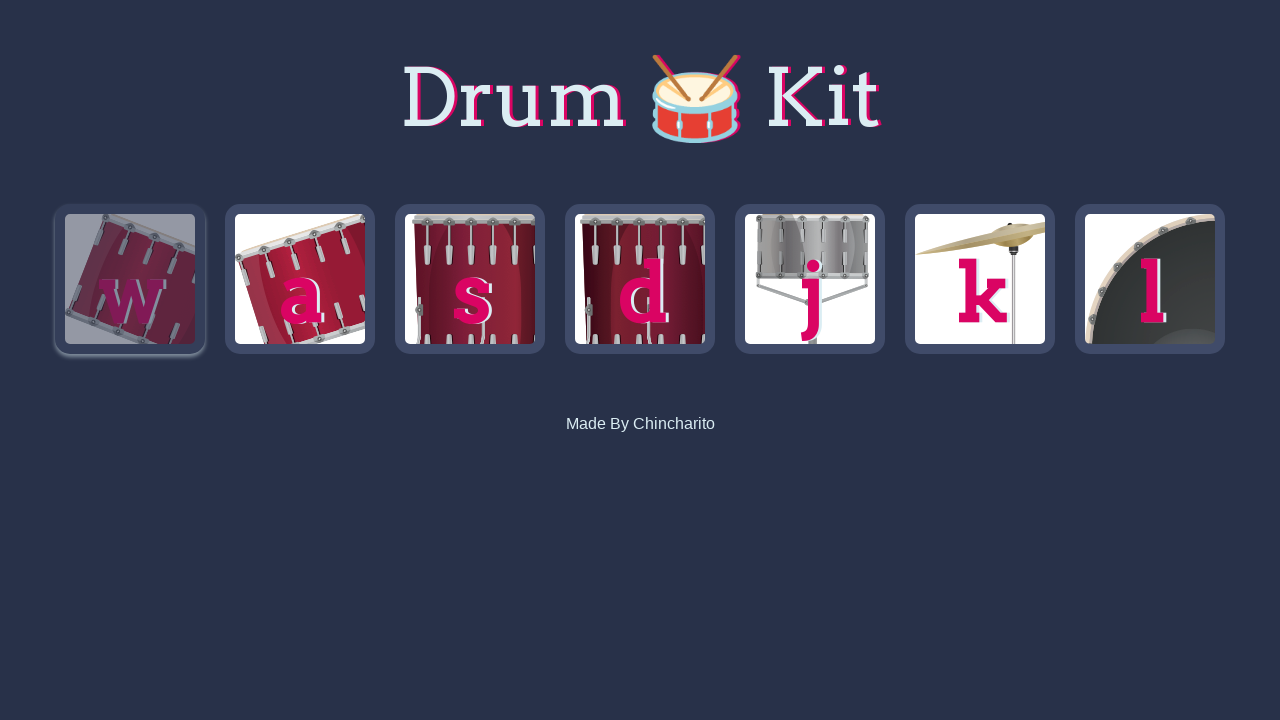

Waited 500ms before next drum hit
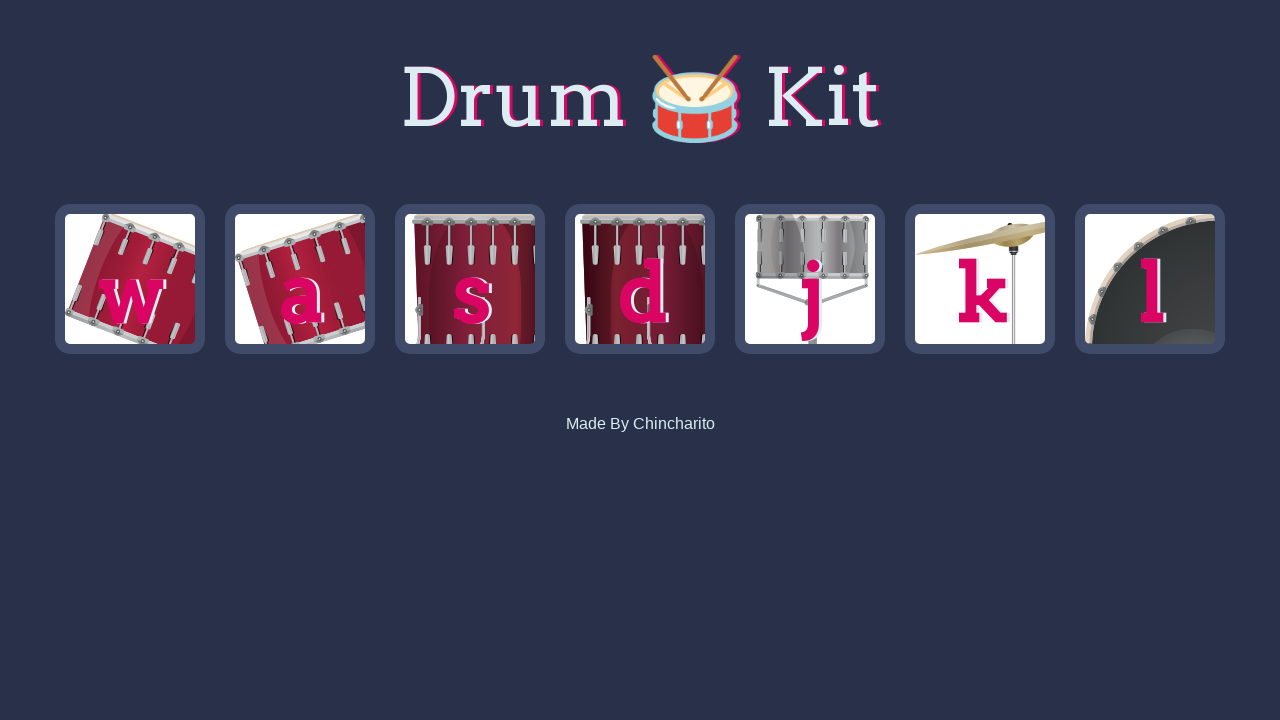

Clicked tom3 drum (iteration 42/100) at (470, 279) on .s
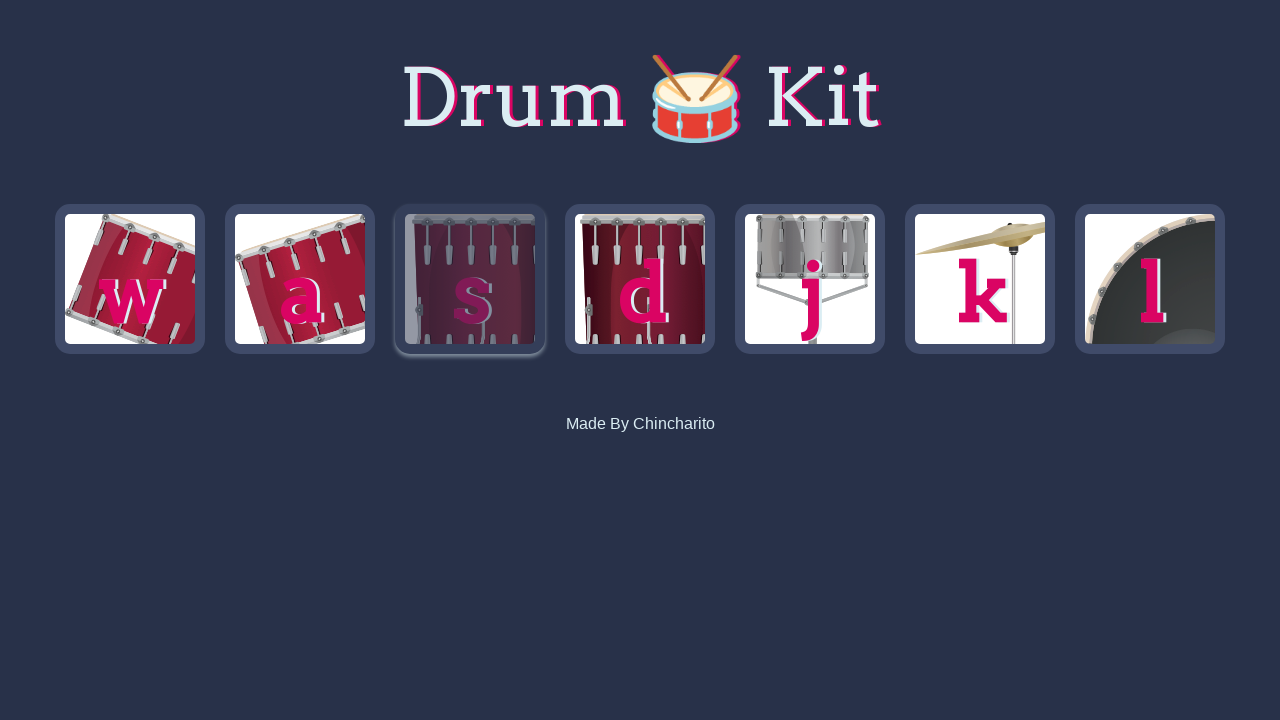

Waited 500ms before next drum hit
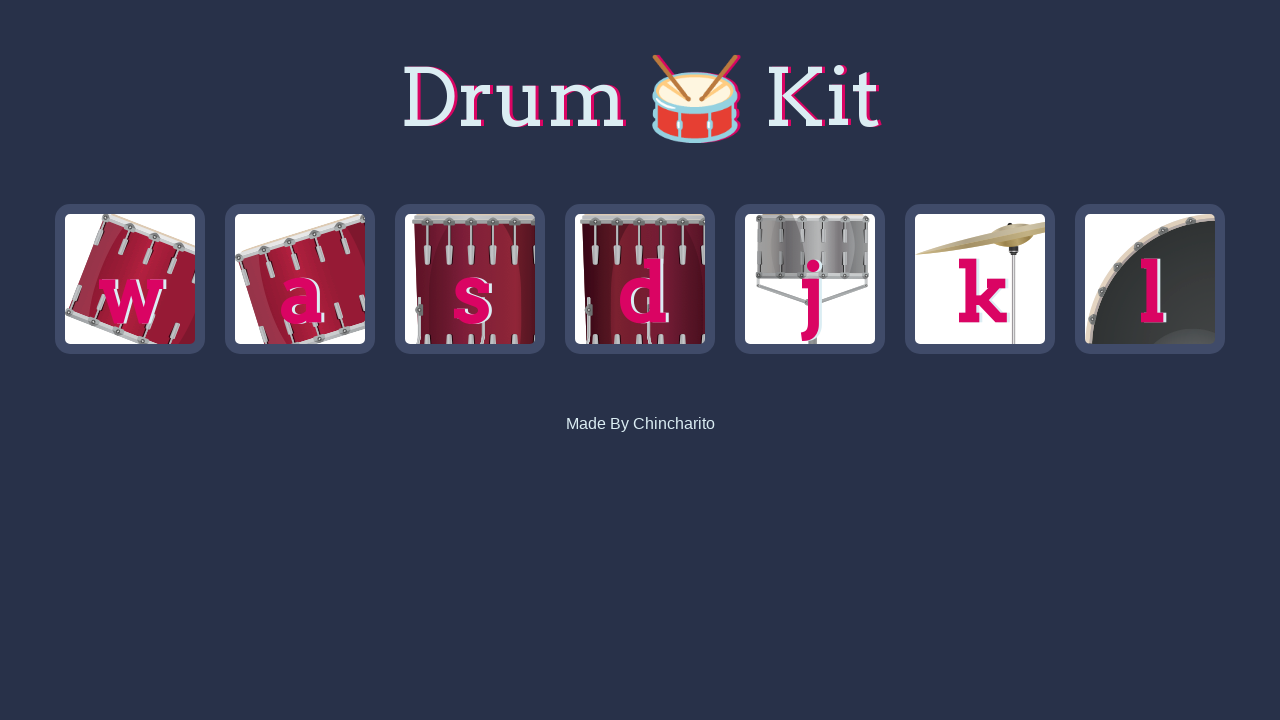

Clicked kick drum (iteration 43/100) at (1150, 279) on .l
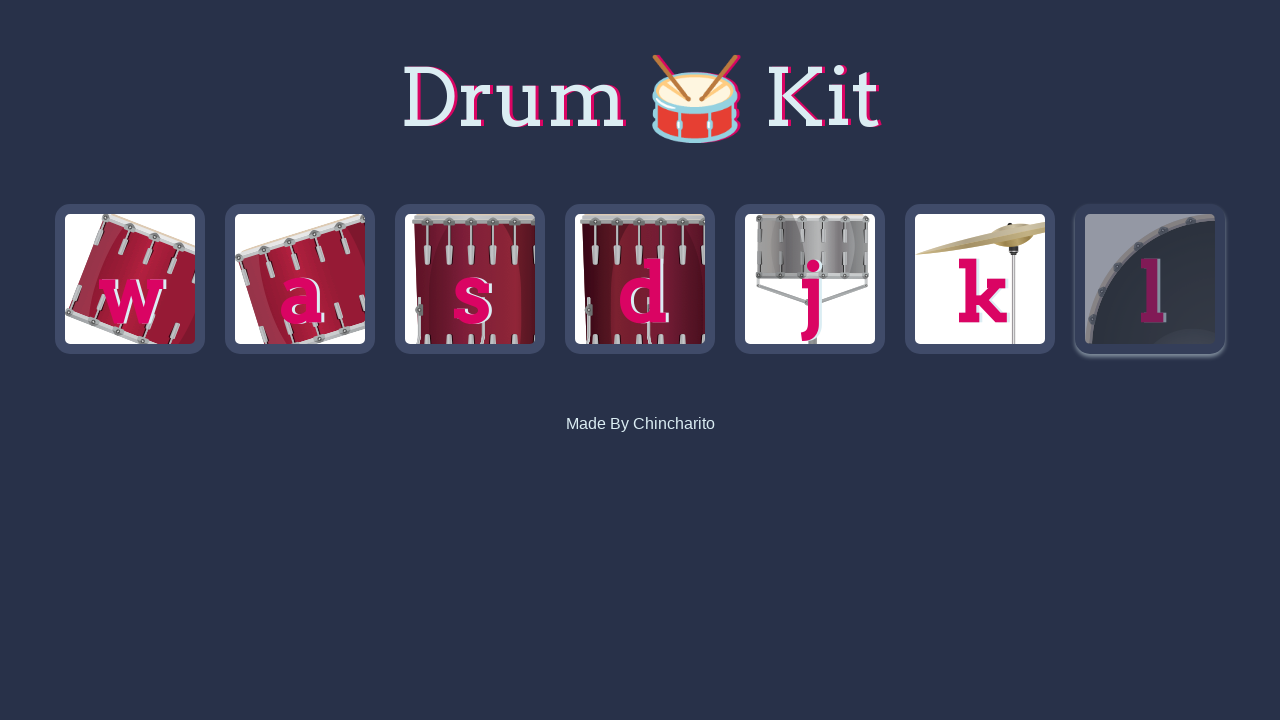

Waited 500ms before next drum hit
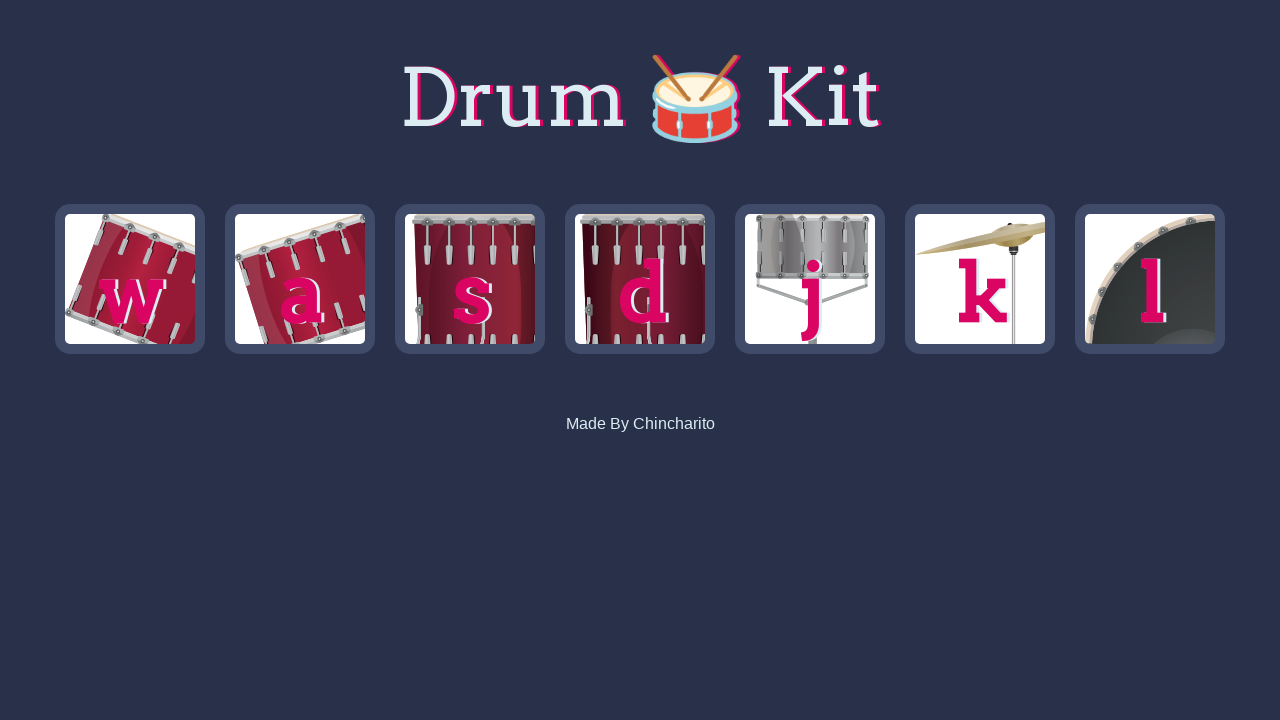

Clicked tom3 drum (iteration 44/100) at (470, 279) on .s
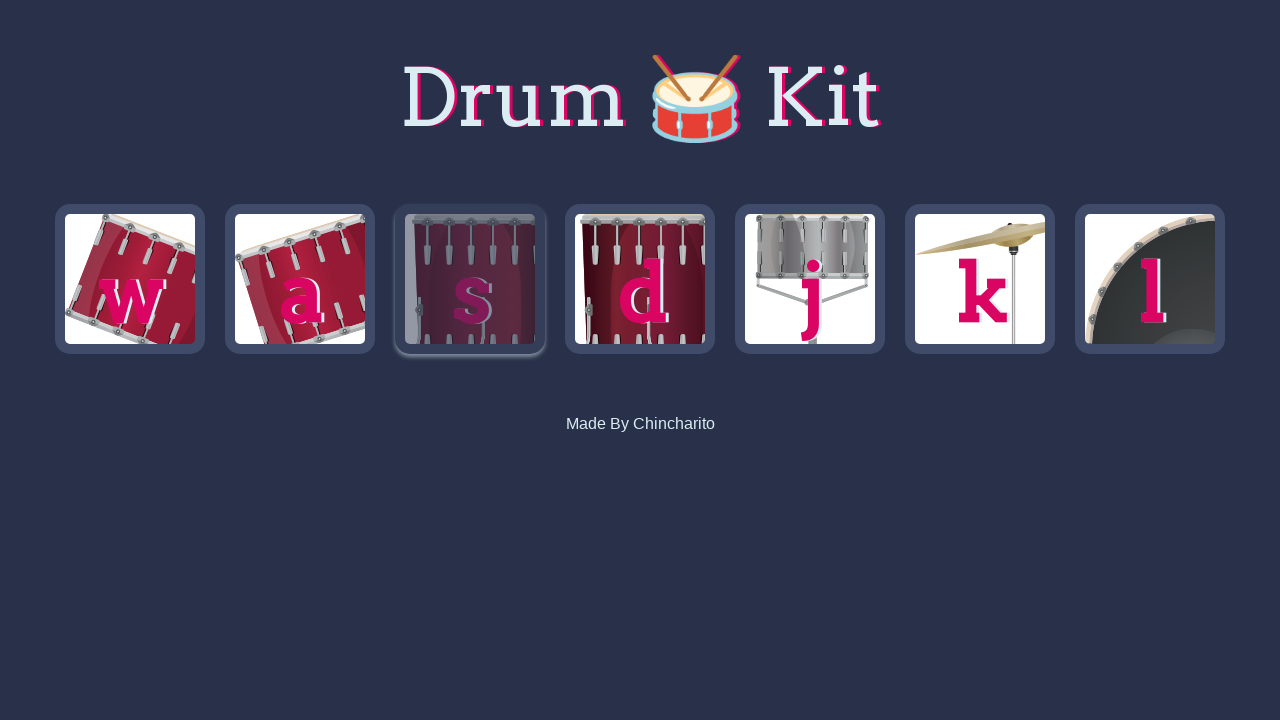

Waited 500ms before next drum hit
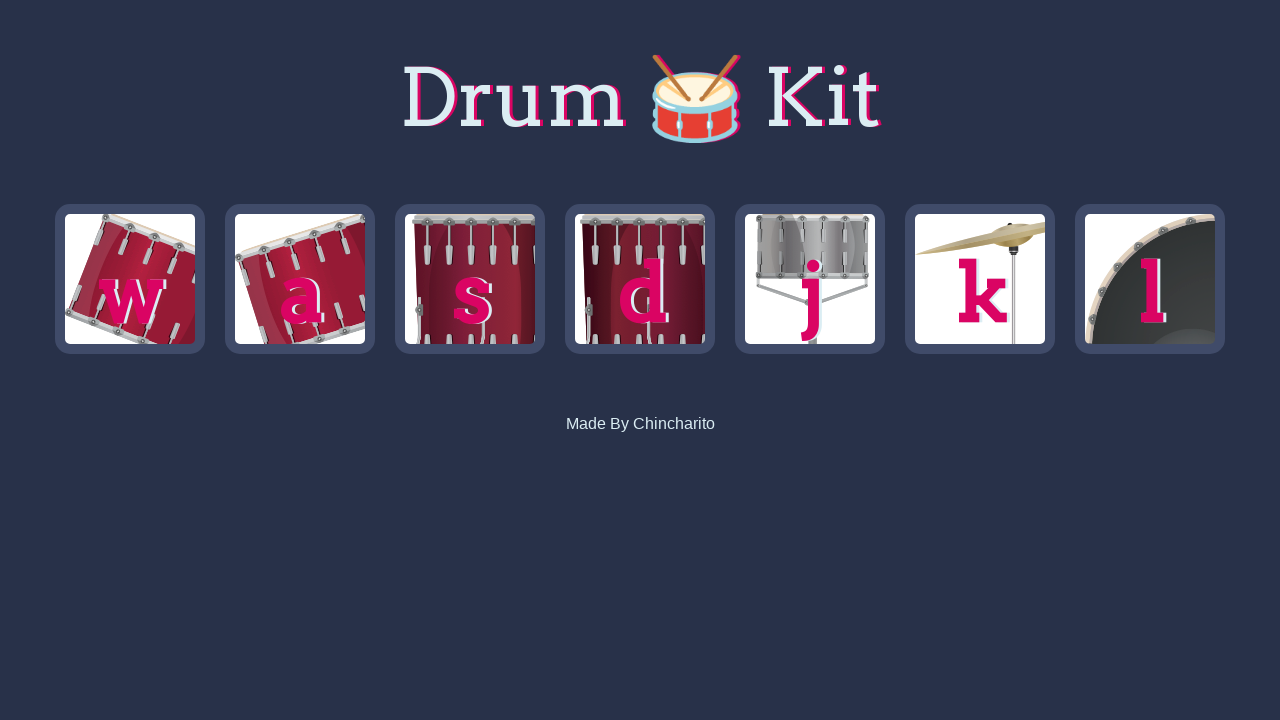

Clicked crash drum (iteration 45/100) at (980, 279) on .k
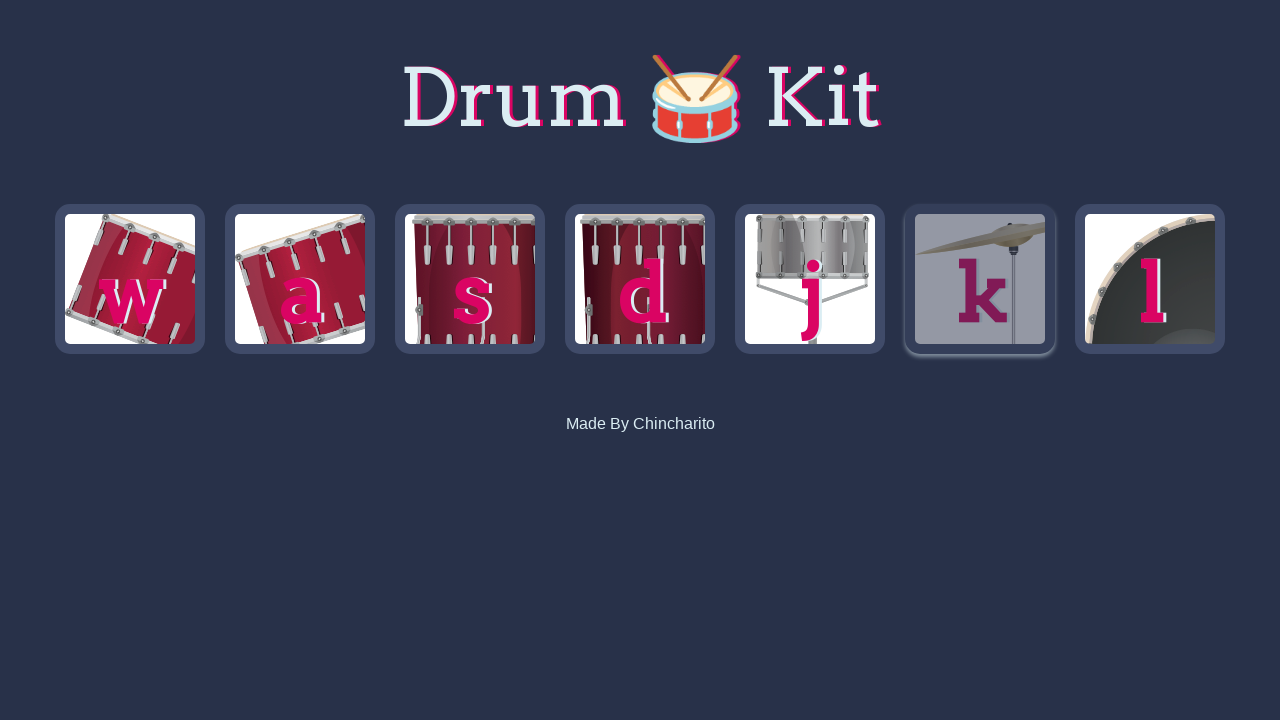

Waited 500ms before next drum hit
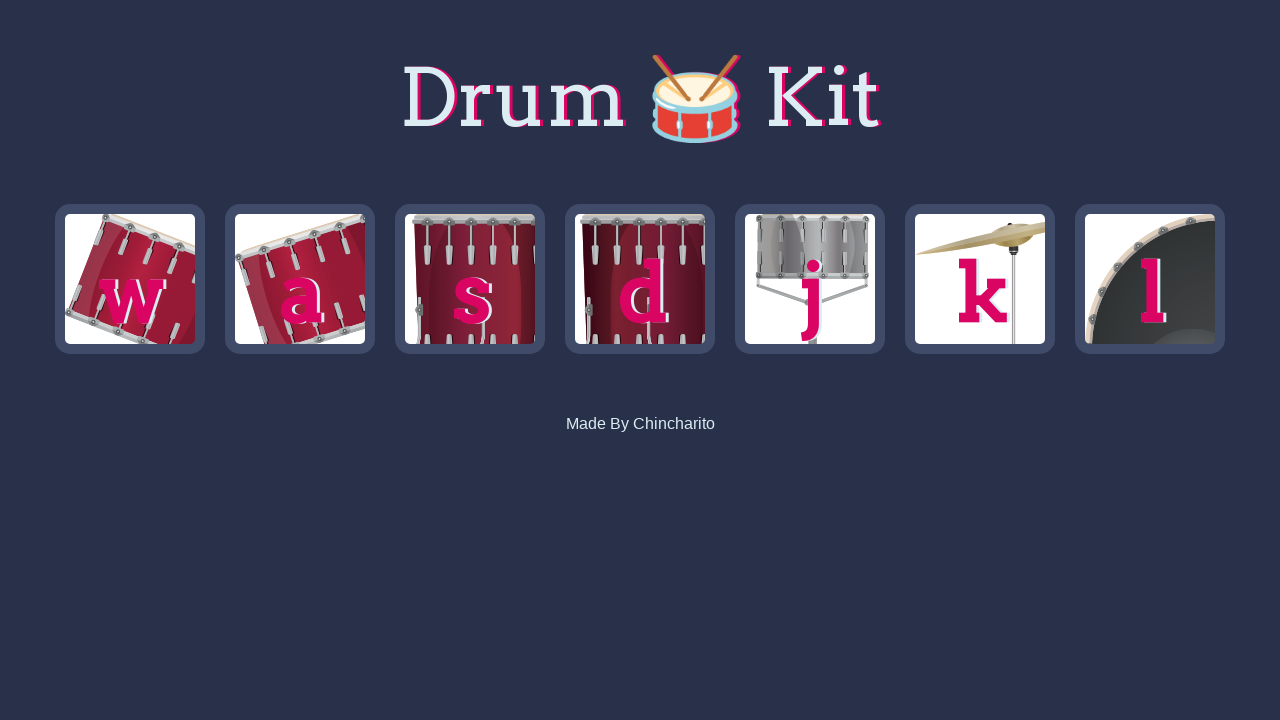

Clicked kick drum (iteration 46/100) at (1150, 279) on .l
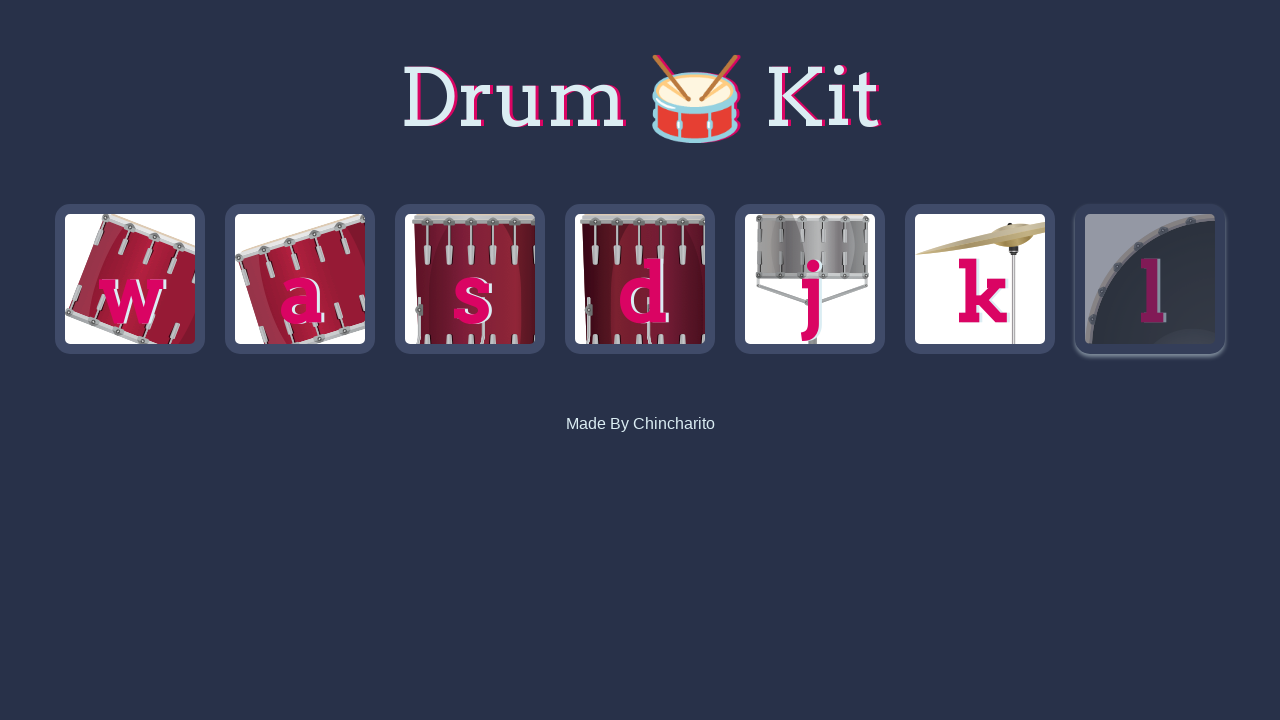

Waited 500ms before next drum hit
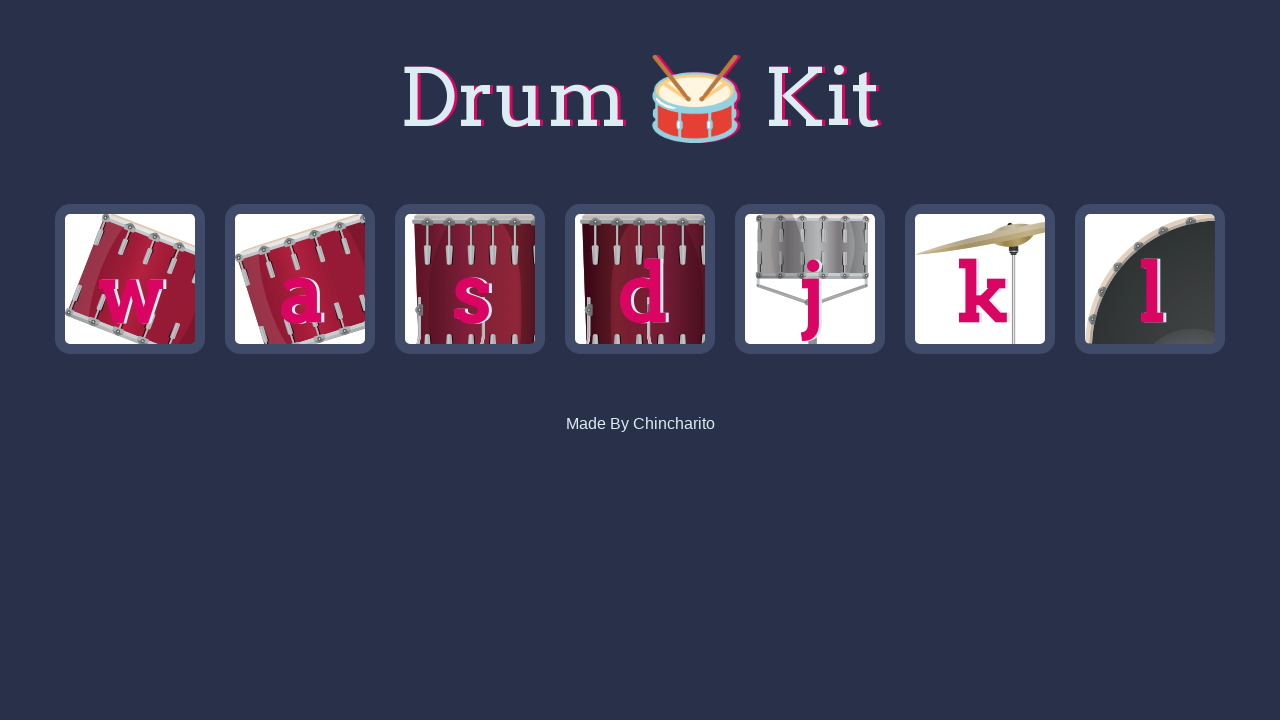

Clicked tom3 drum (iteration 47/100) at (470, 279) on .s
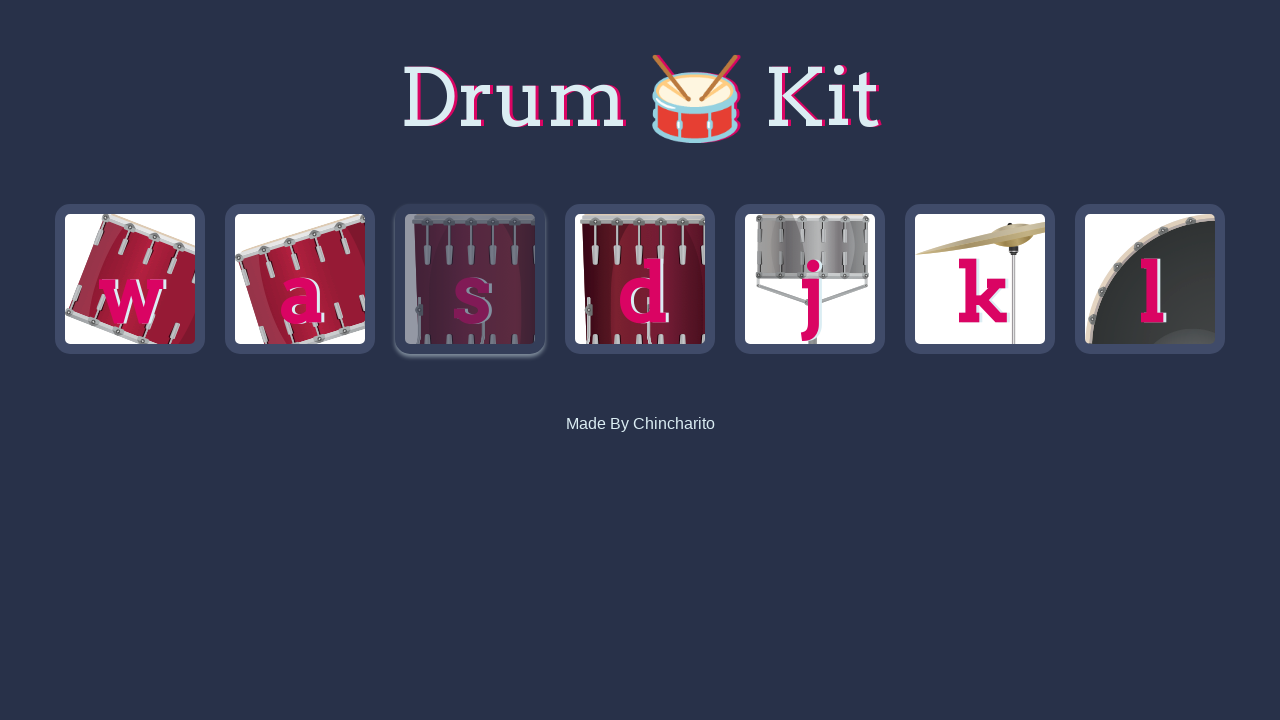

Waited 500ms before next drum hit
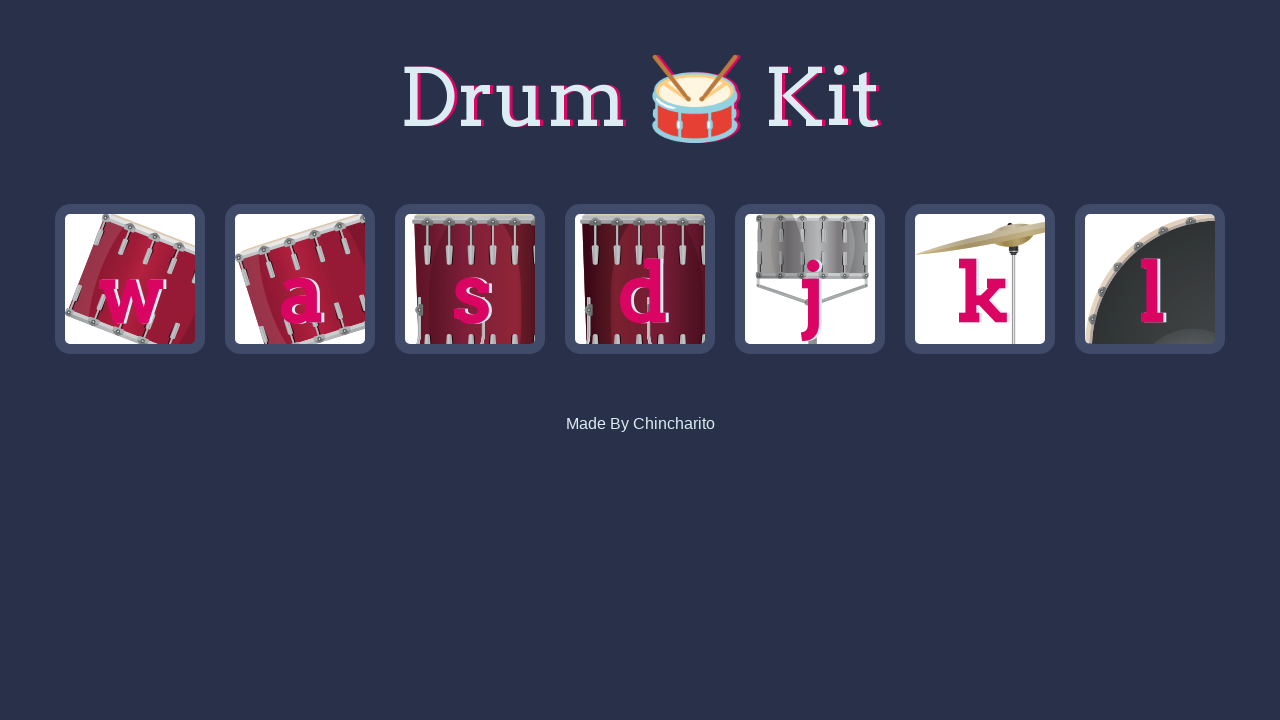

Clicked tom2 drum (iteration 48/100) at (300, 279) on .a
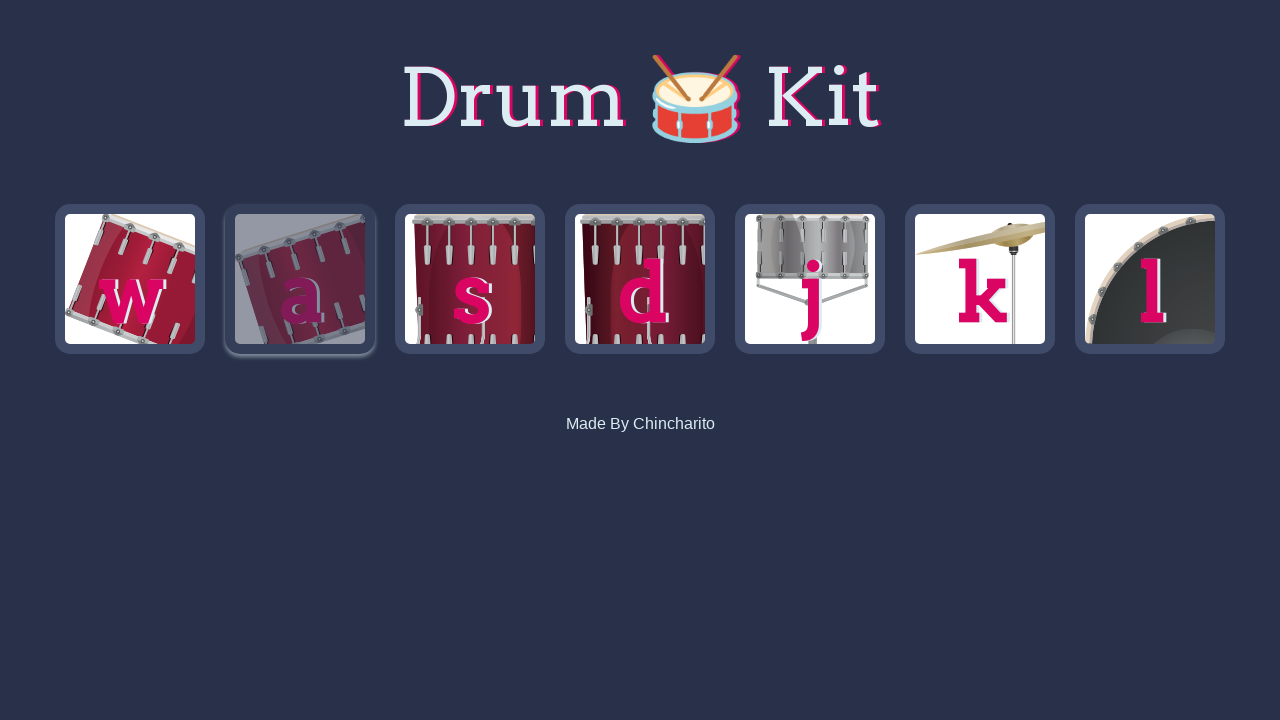

Waited 500ms before next drum hit
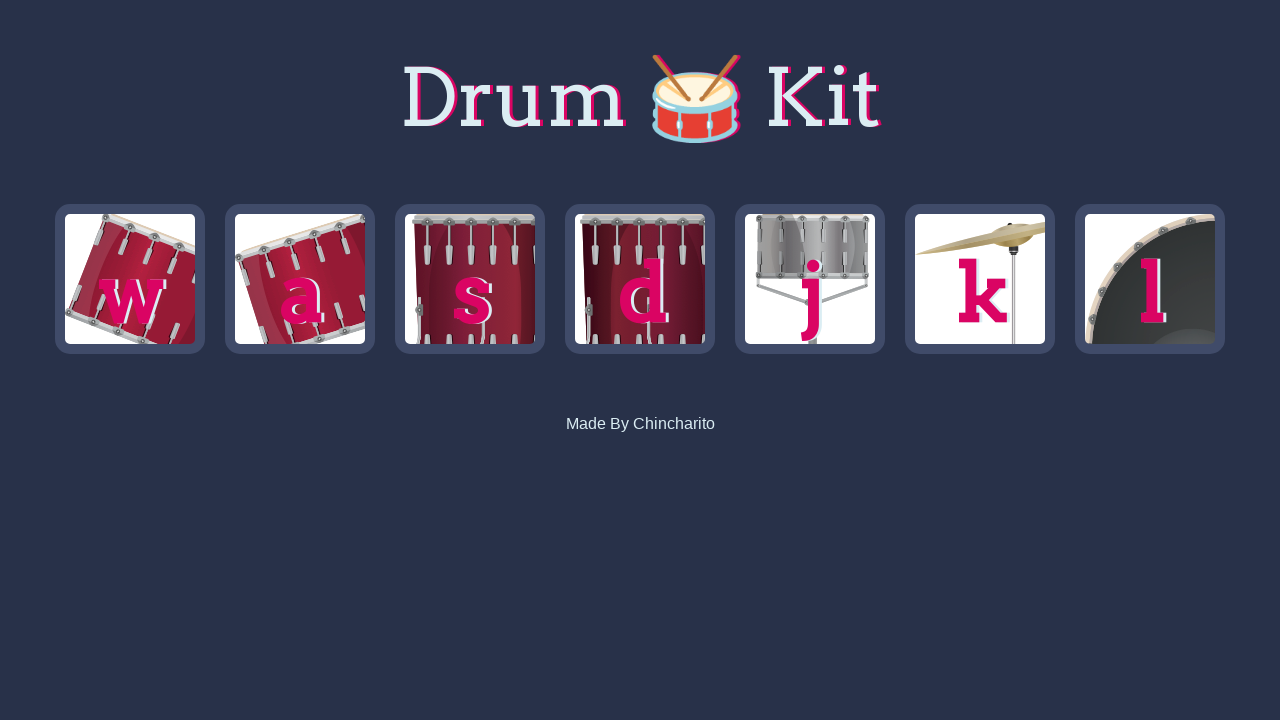

Clicked kick drum (iteration 49/100) at (1150, 279) on .l
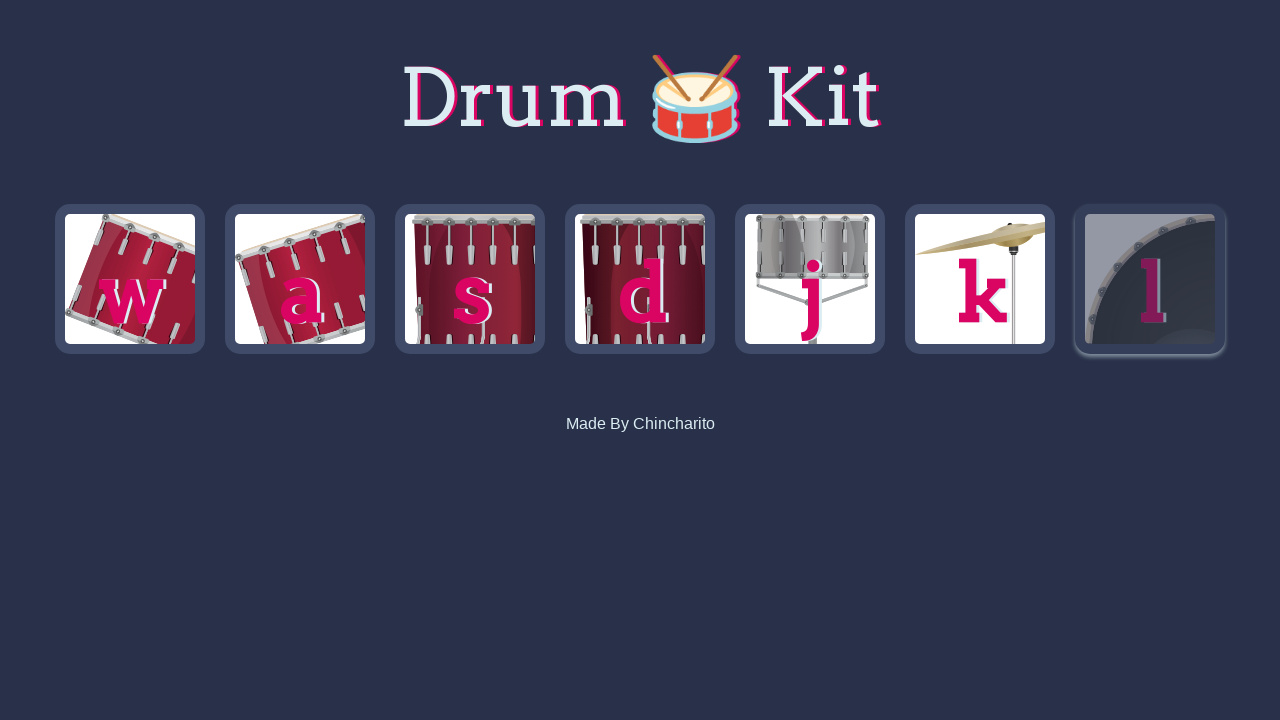

Waited 500ms before next drum hit
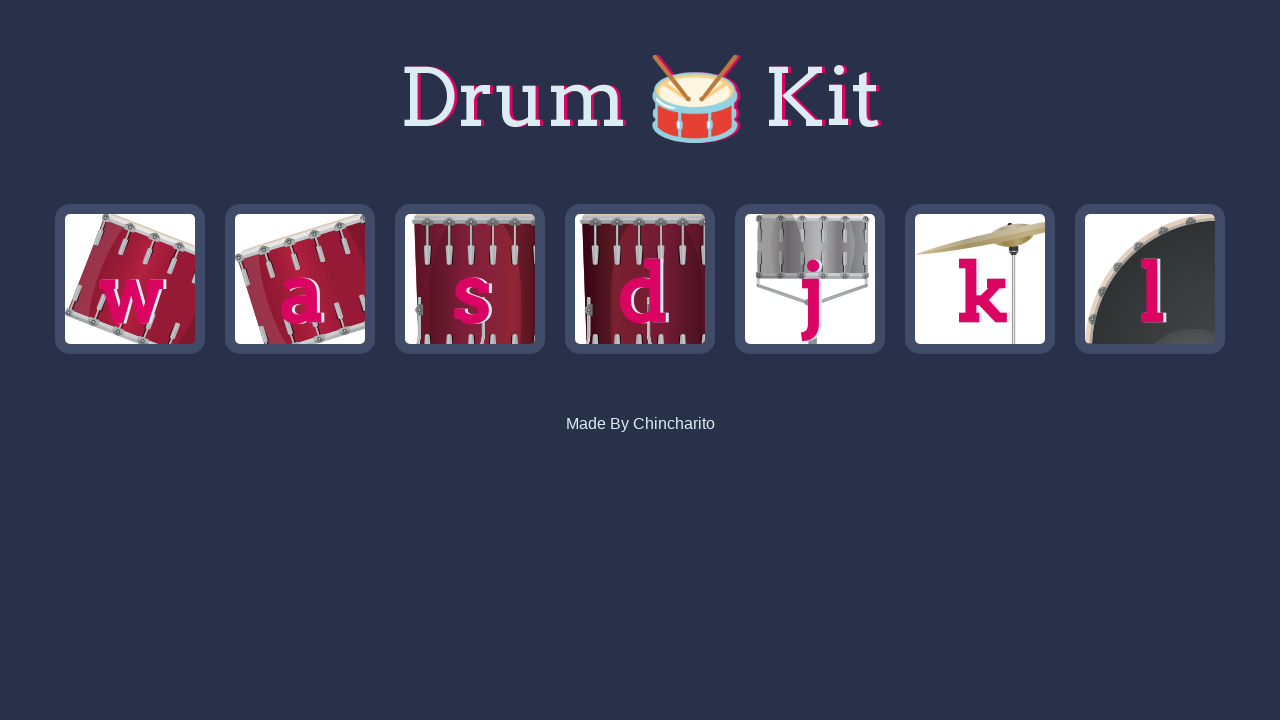

Clicked snare drum (iteration 50/100) at (810, 279) on .j
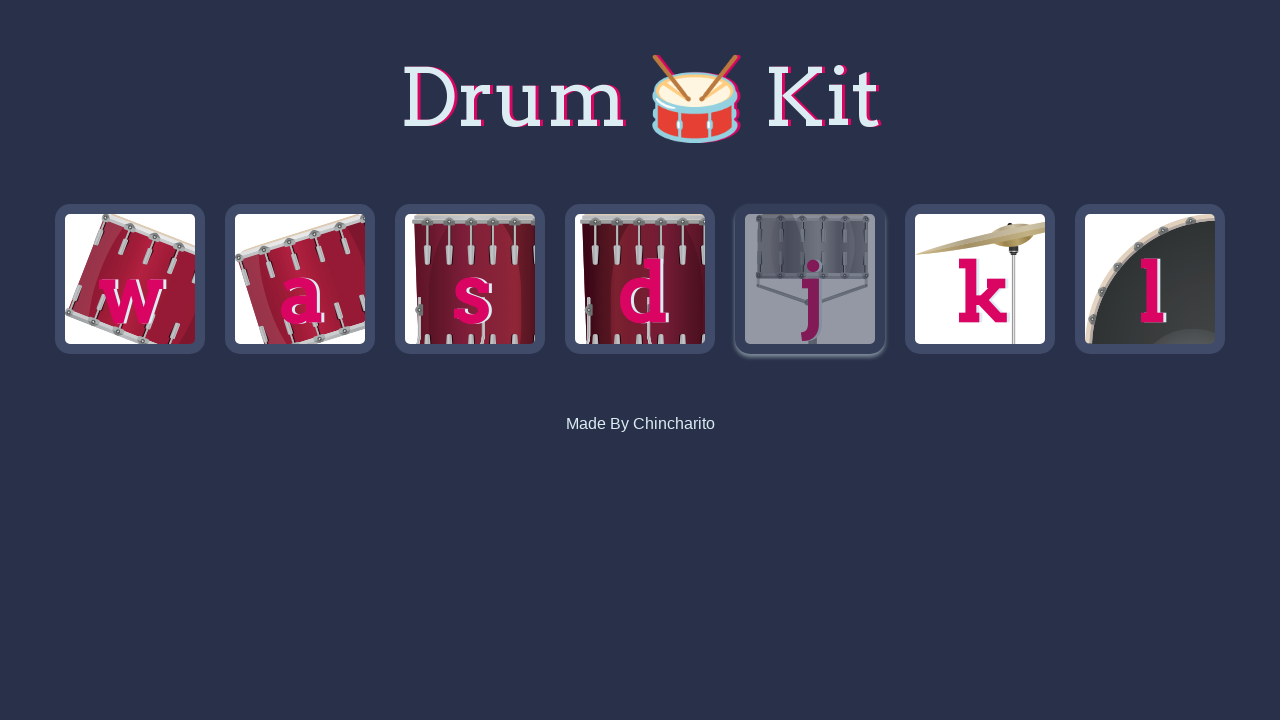

Waited 500ms before next drum hit
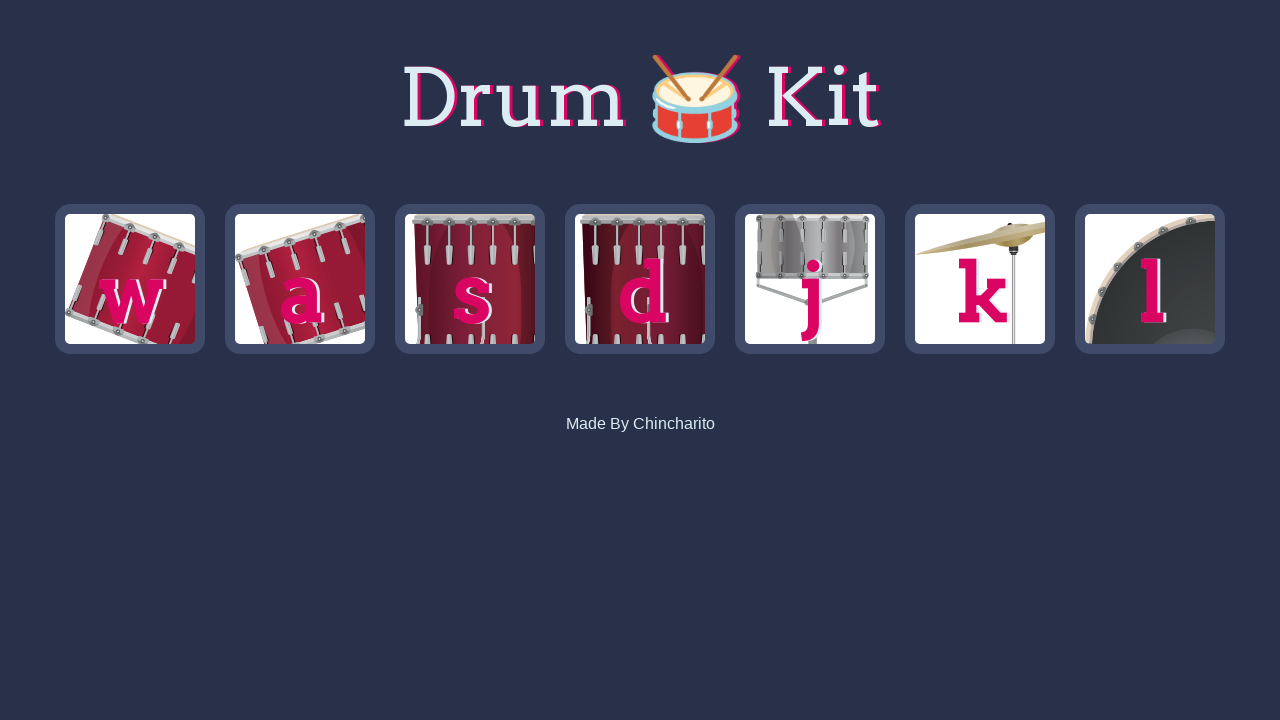

Clicked snare drum (iteration 51/100) at (810, 279) on .j
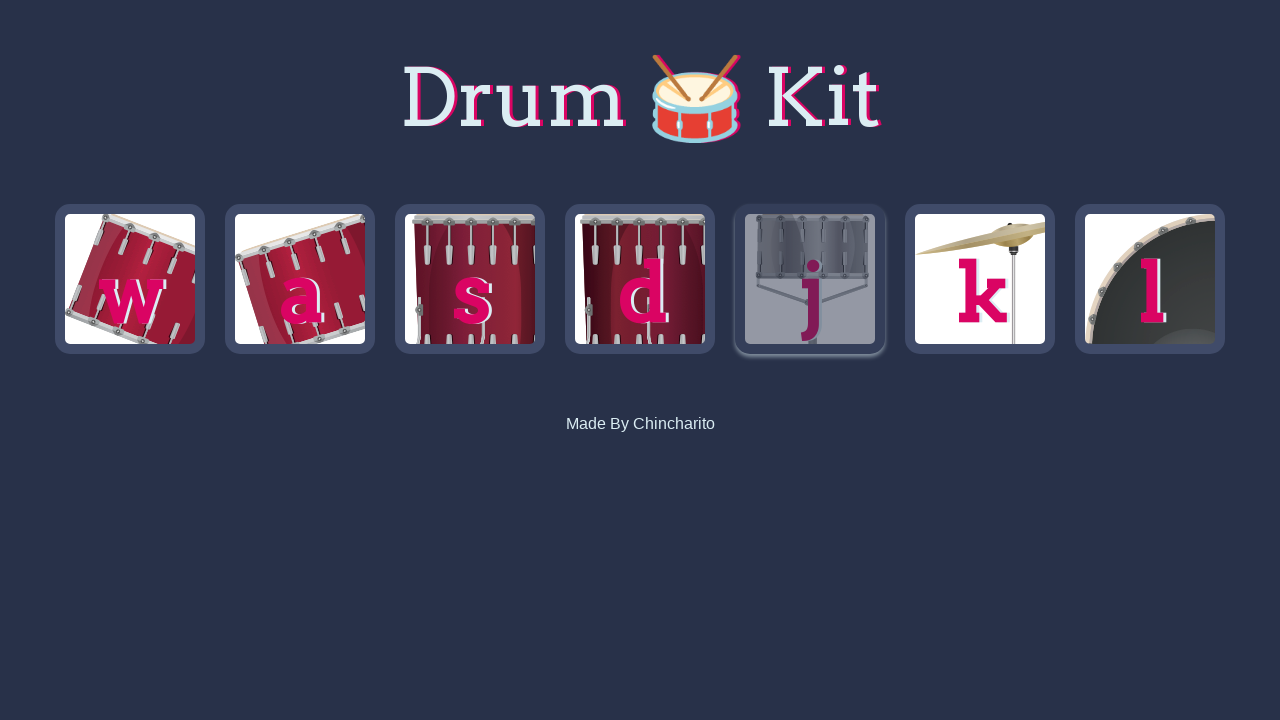

Waited 500ms before next drum hit
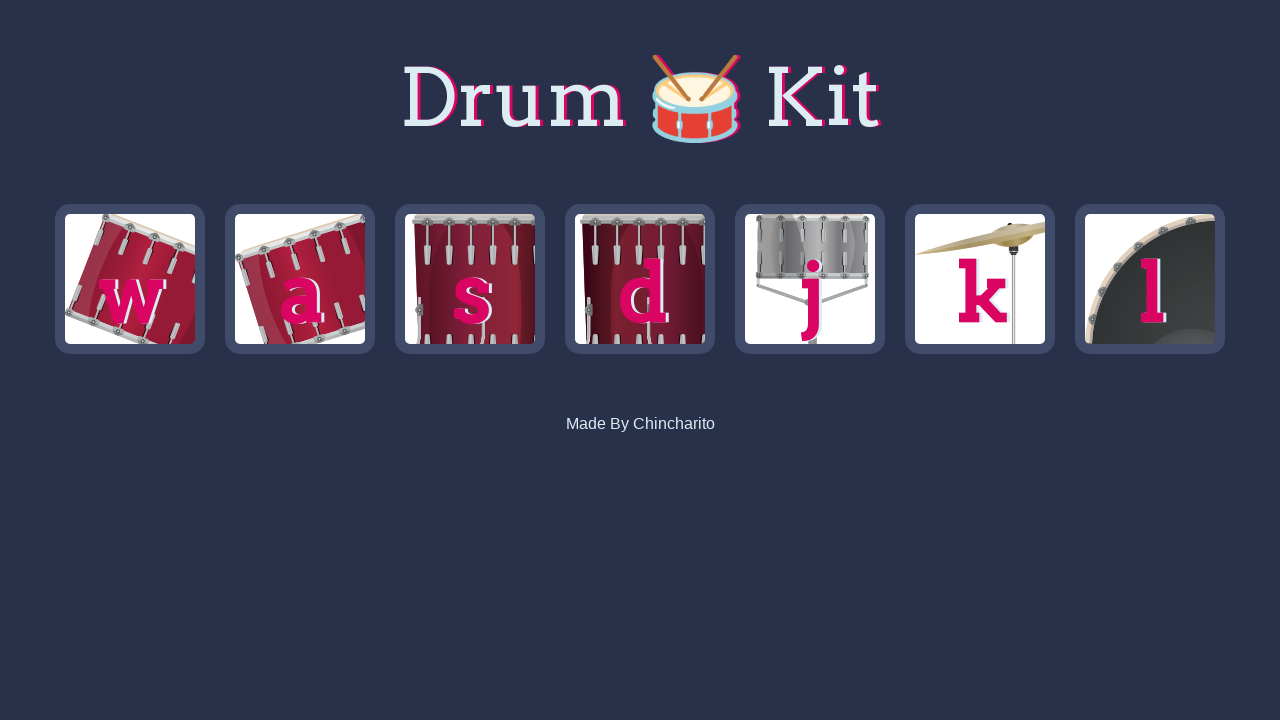

Clicked snare drum (iteration 52/100) at (810, 279) on .j
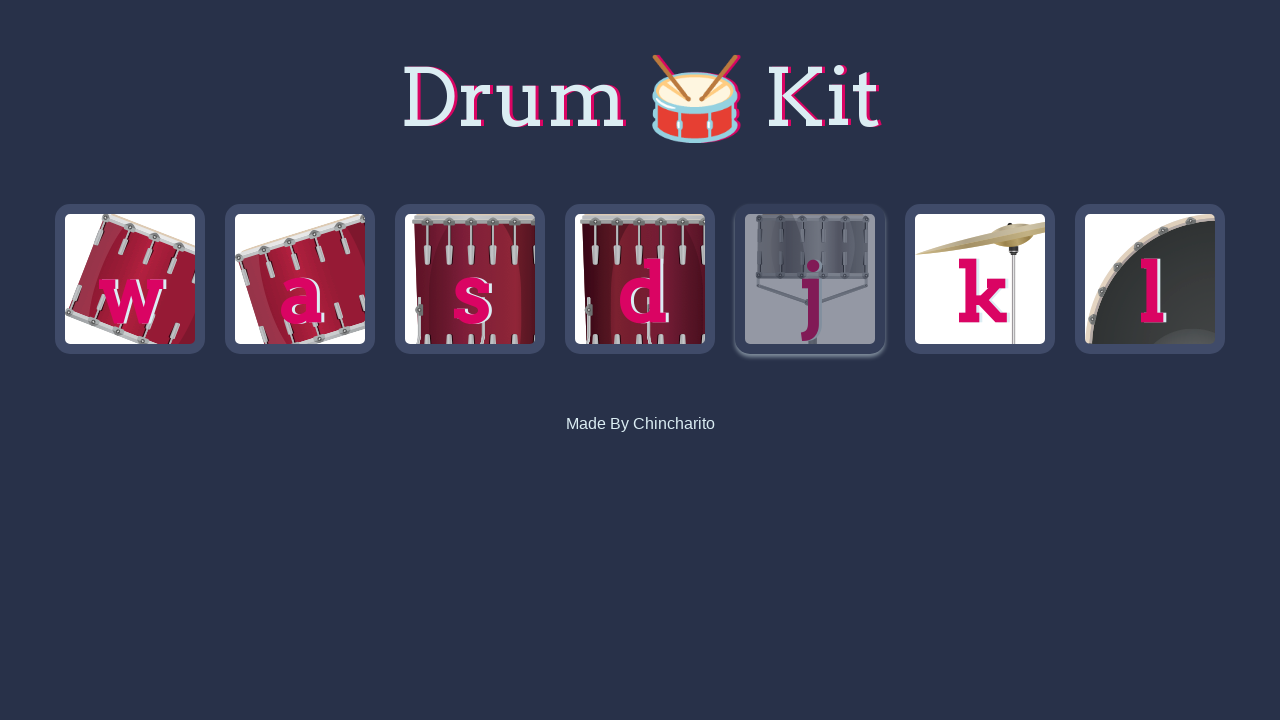

Waited 500ms before next drum hit
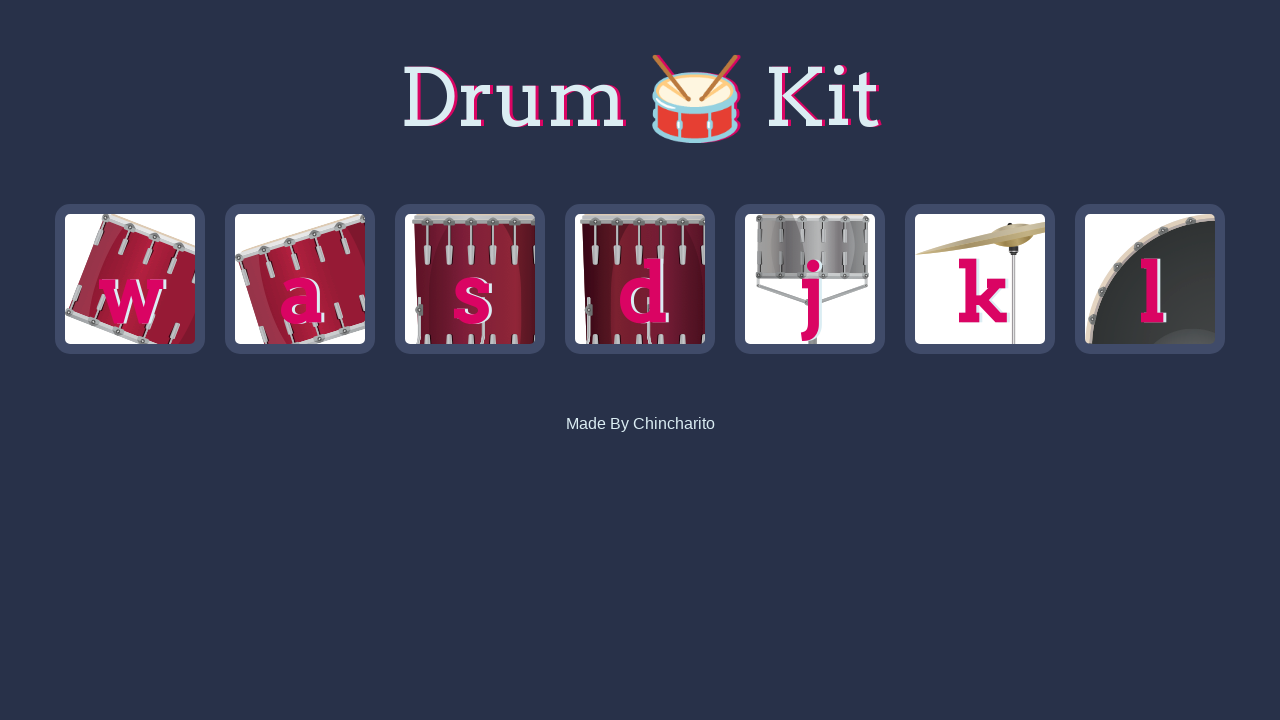

Clicked tom1 drum (iteration 53/100) at (130, 279) on .w
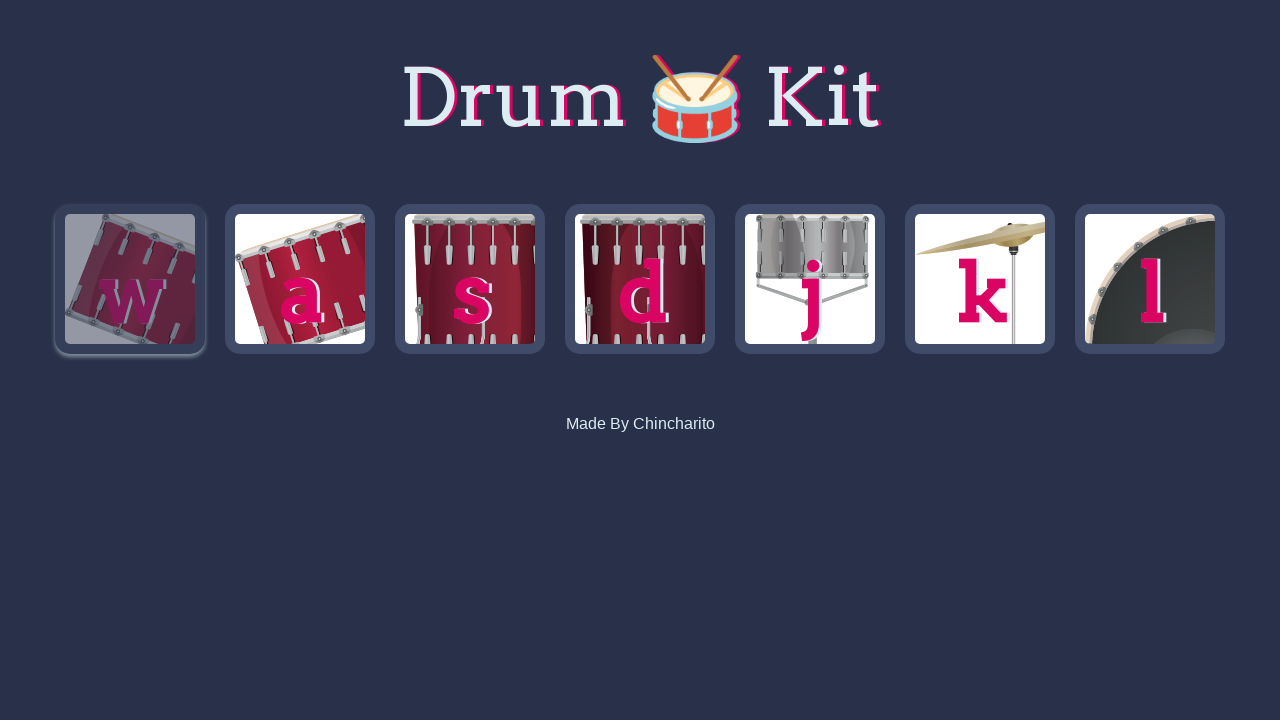

Waited 500ms before next drum hit
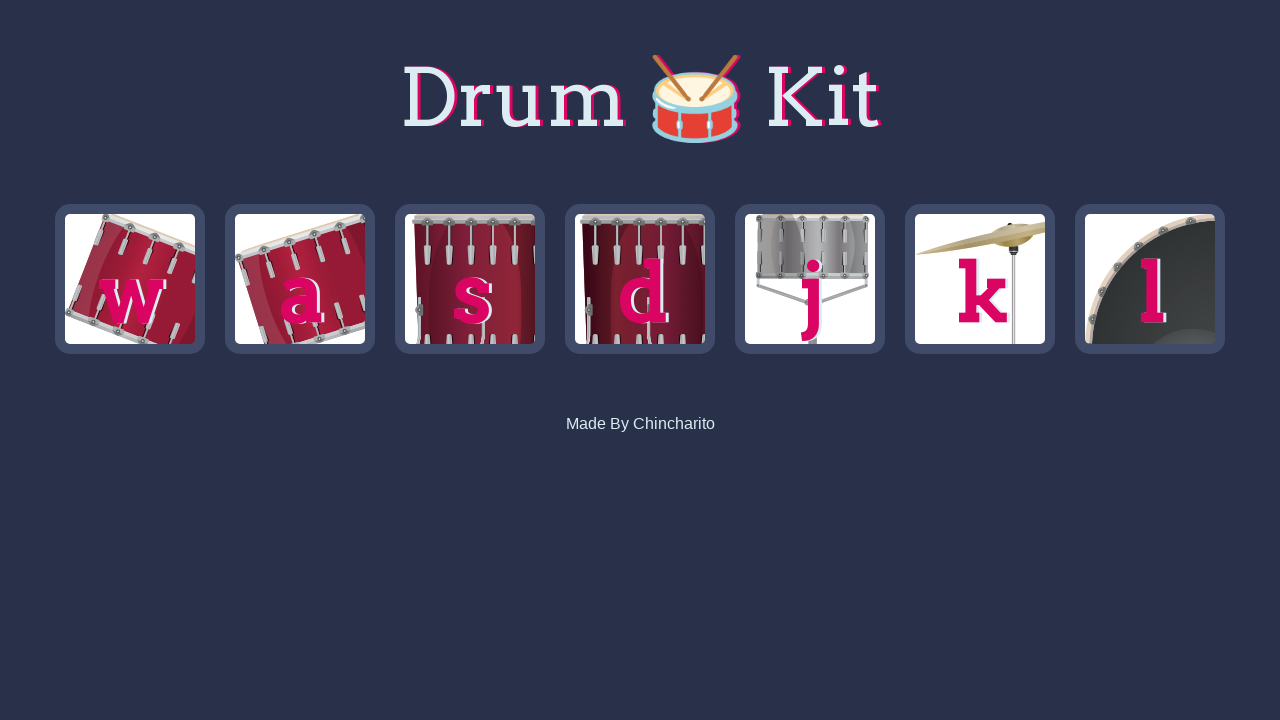

Clicked snare drum (iteration 54/100) at (810, 279) on .j
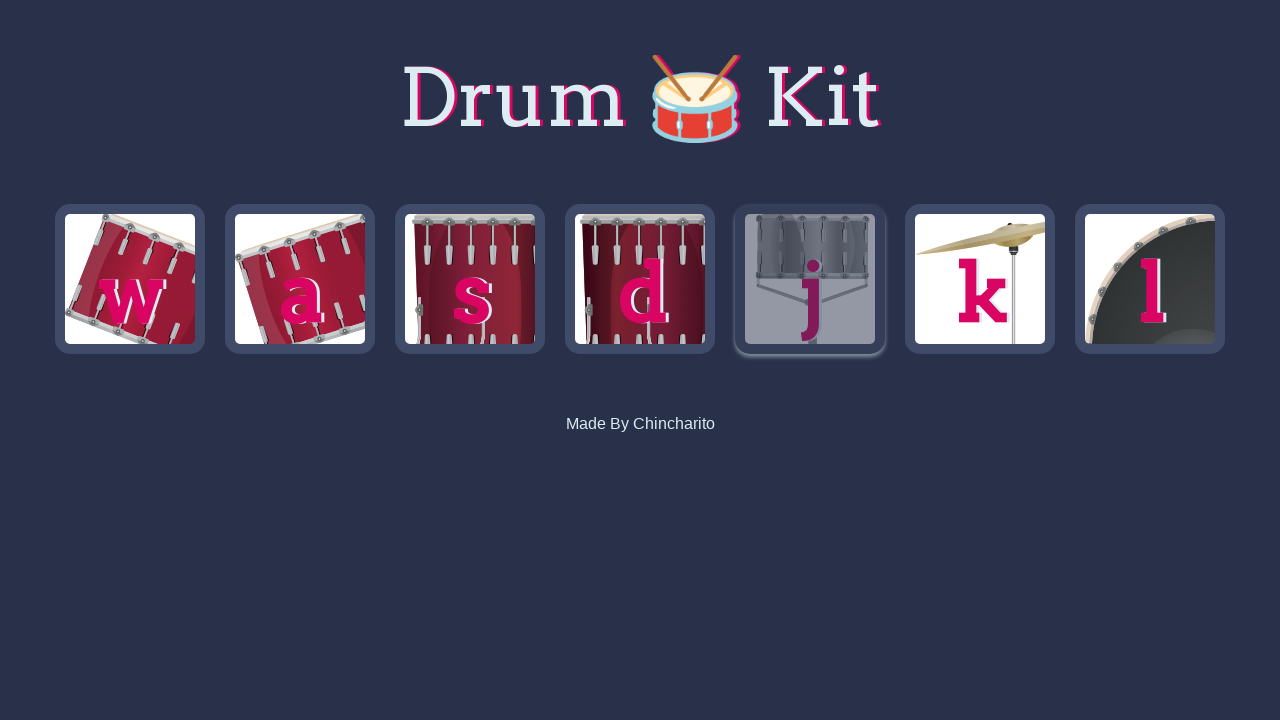

Waited 500ms before next drum hit
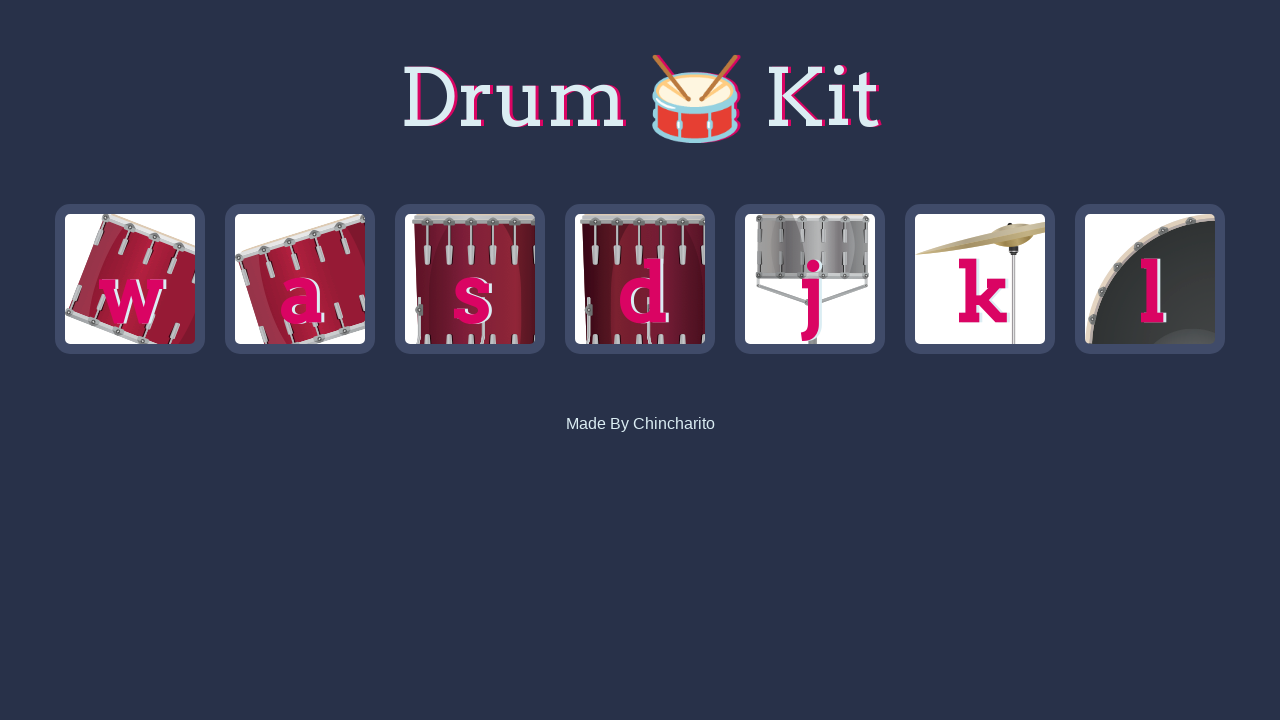

Clicked snare drum (iteration 55/100) at (810, 279) on .j
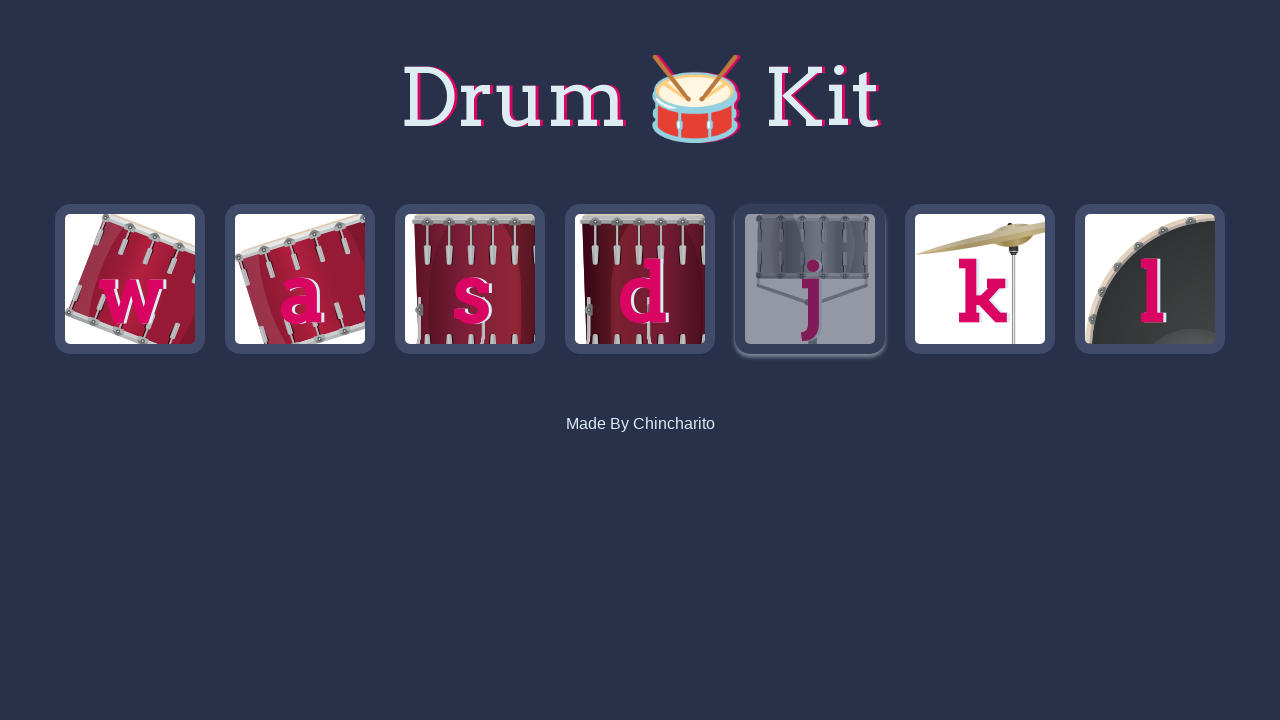

Waited 500ms before next drum hit
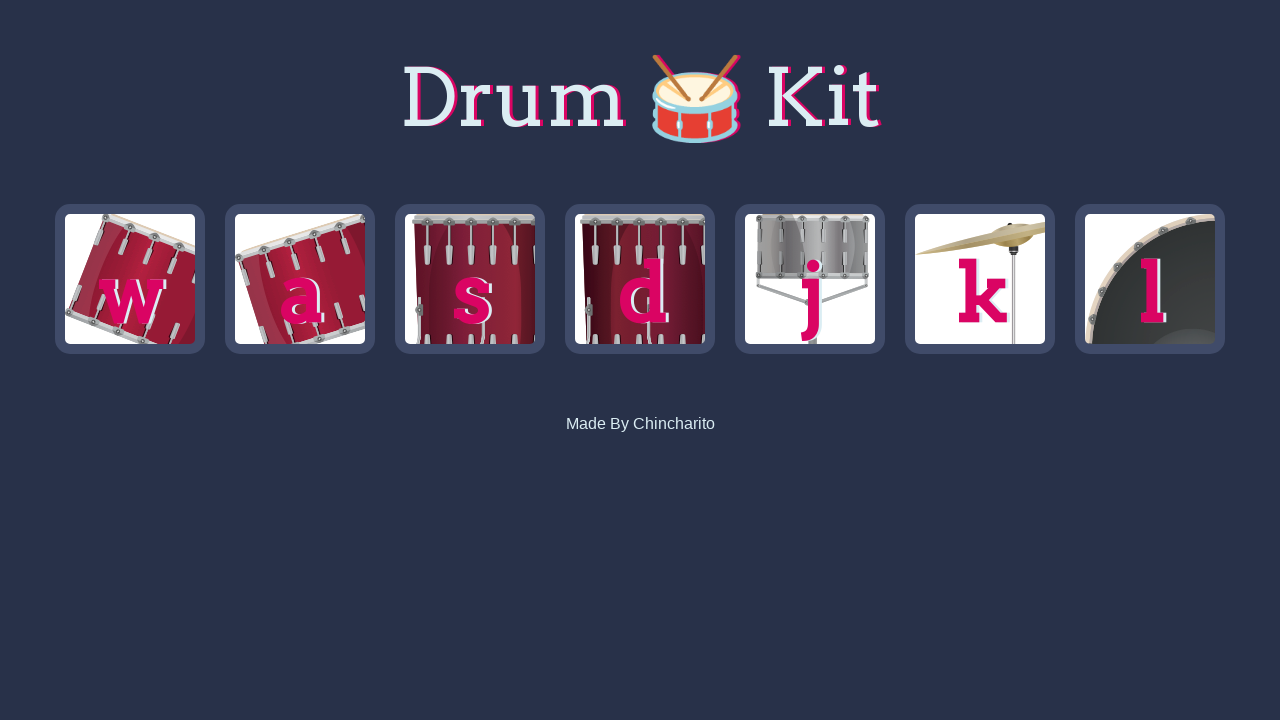

Clicked kick drum (iteration 56/100) at (1150, 279) on .l
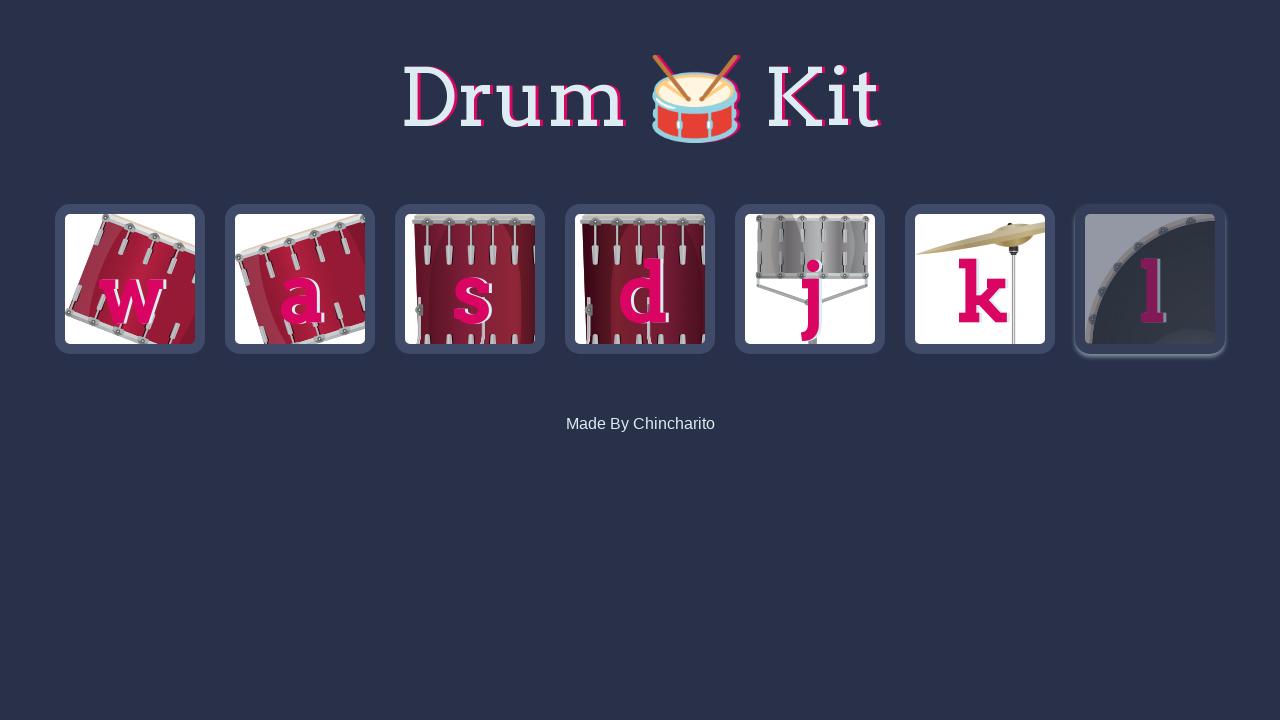

Waited 500ms before next drum hit
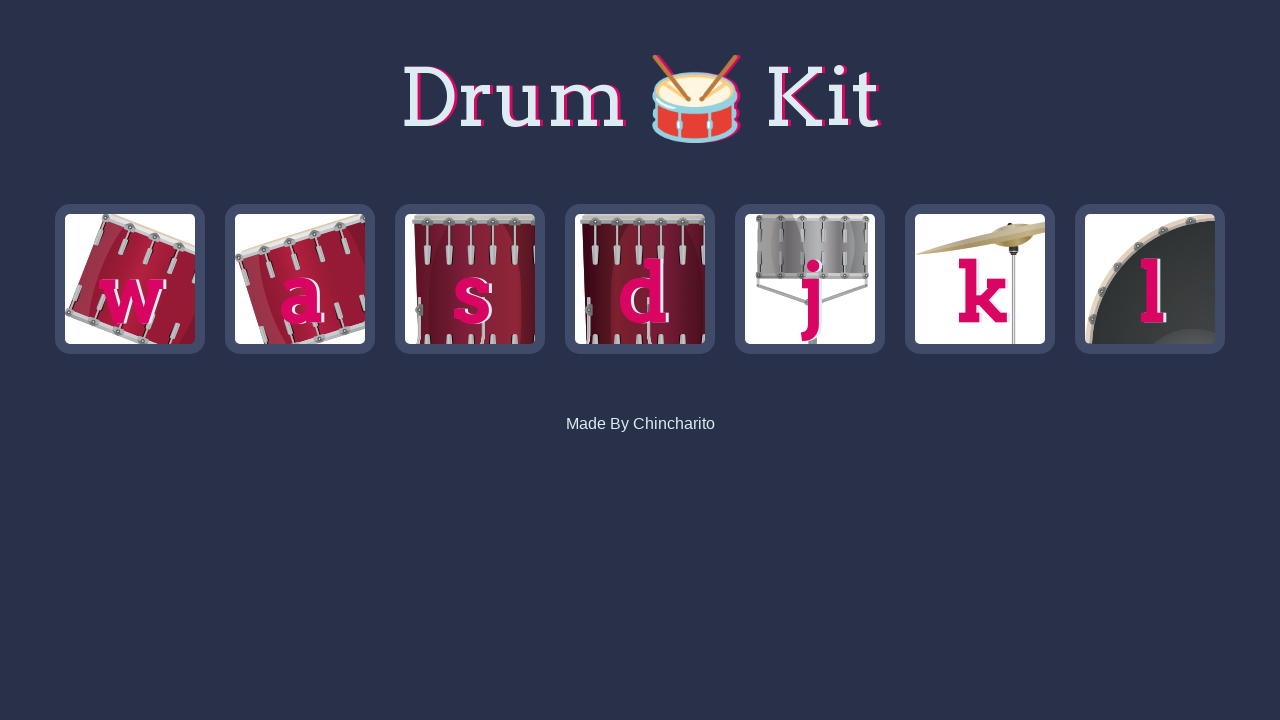

Clicked crash drum (iteration 57/100) at (980, 279) on .k
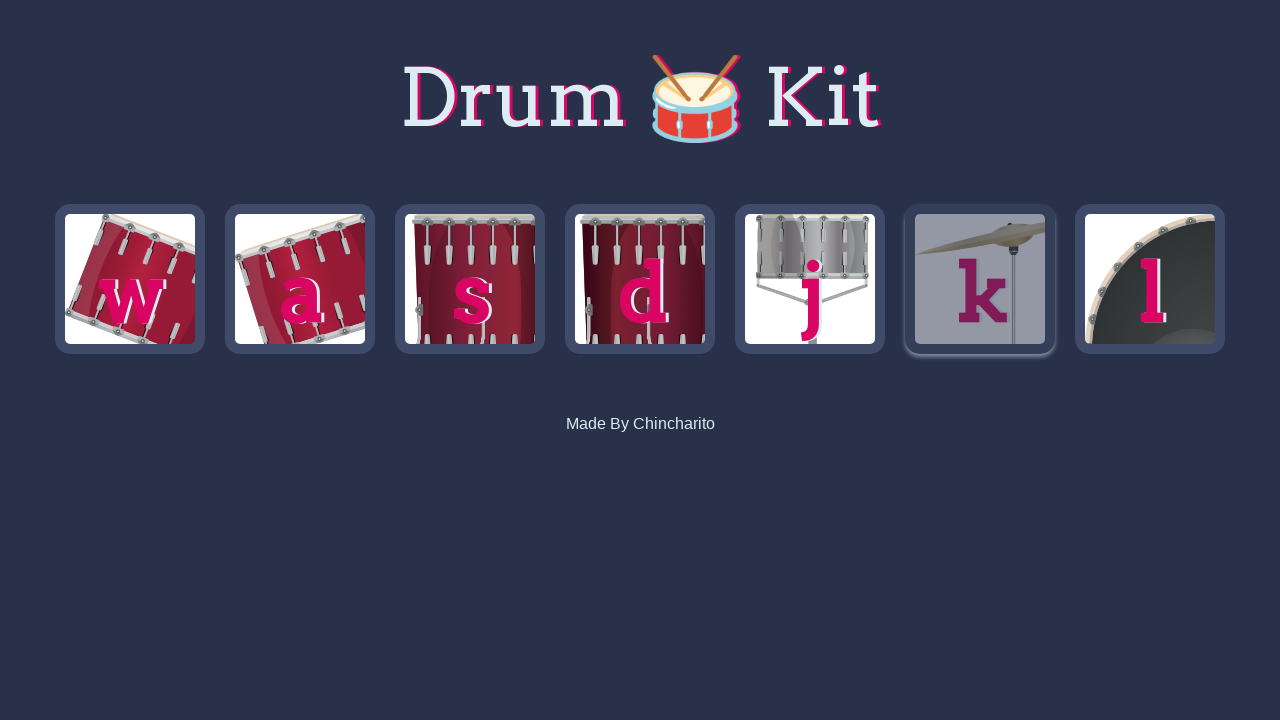

Waited 500ms before next drum hit
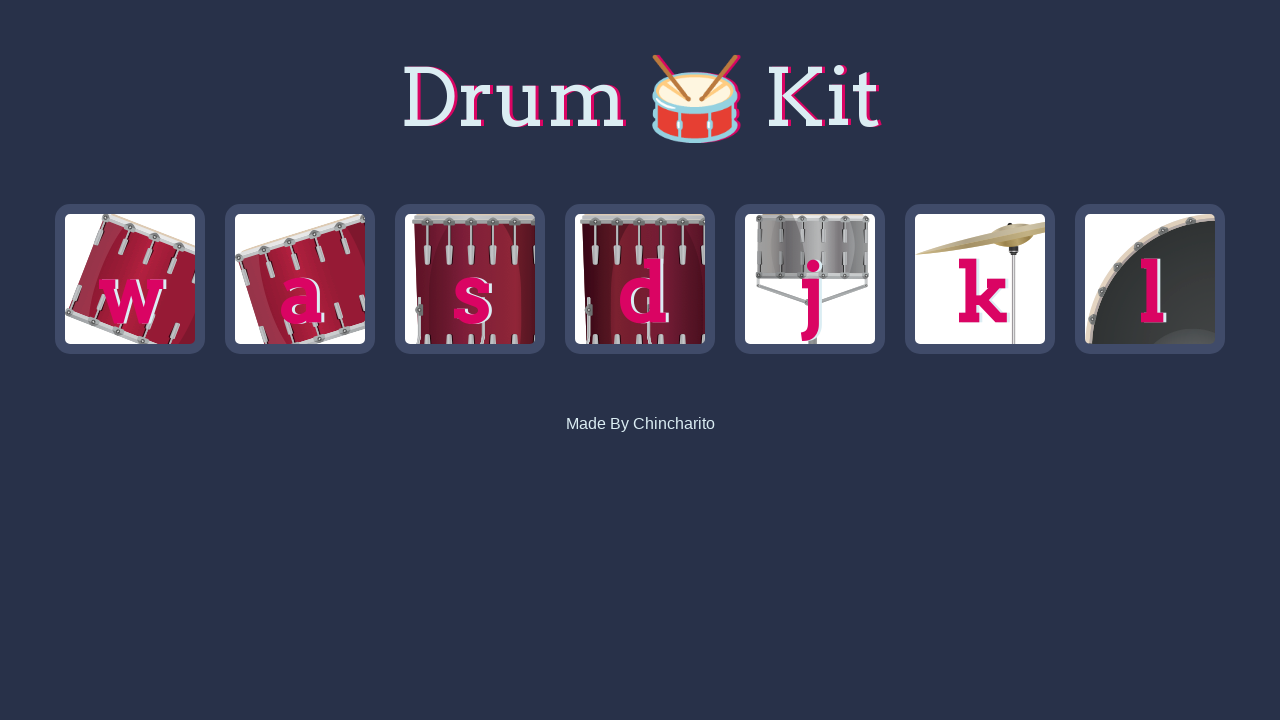

Clicked snare drum (iteration 58/100) at (810, 279) on .j
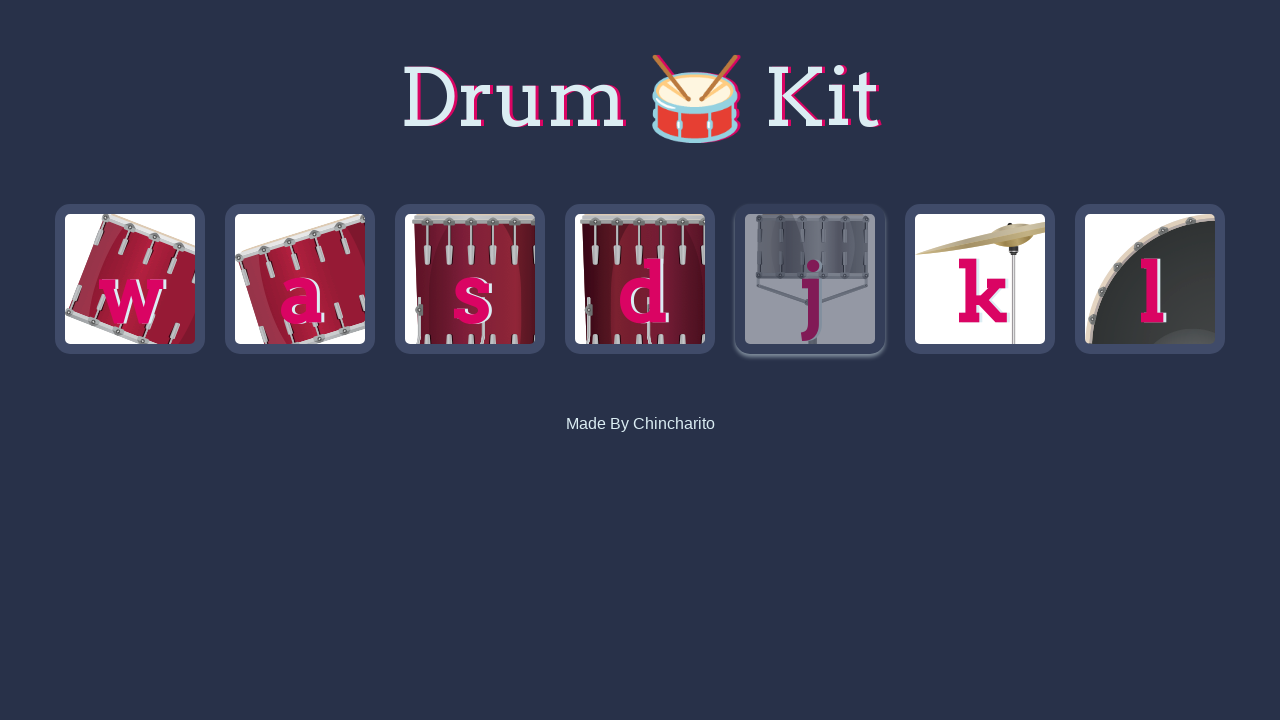

Waited 500ms before next drum hit
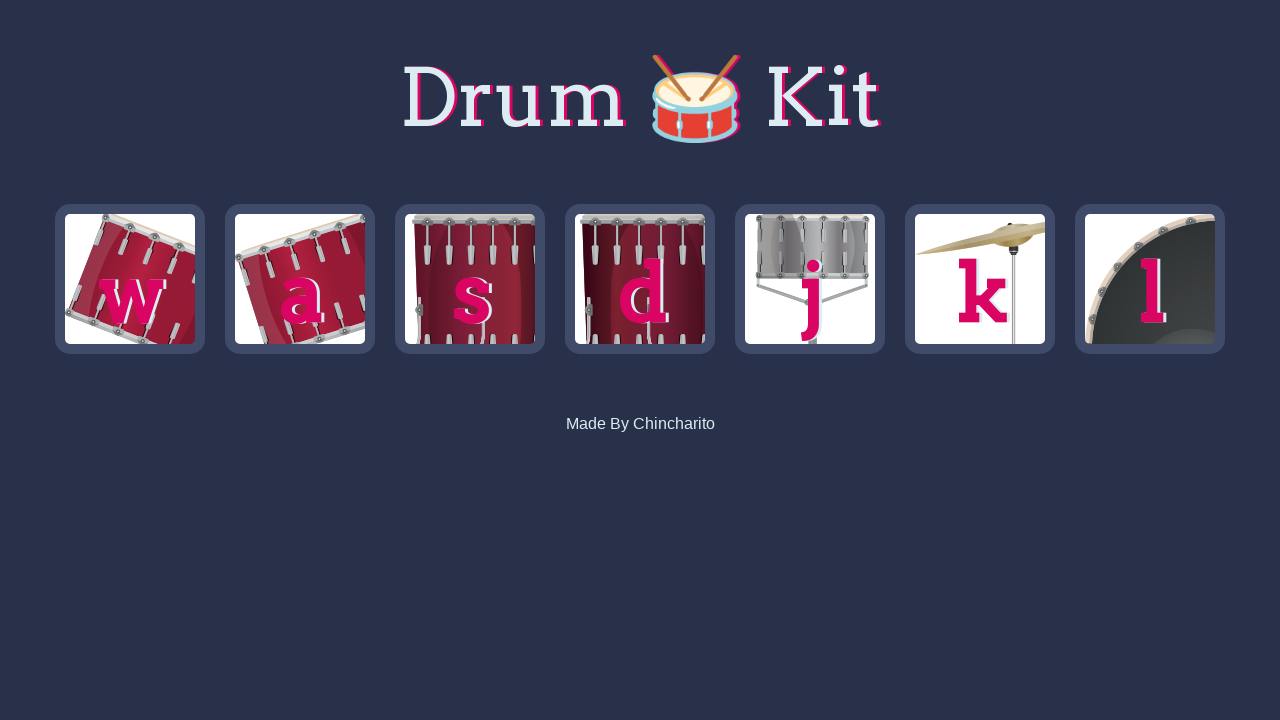

Clicked tom2 drum (iteration 59/100) at (300, 279) on .a
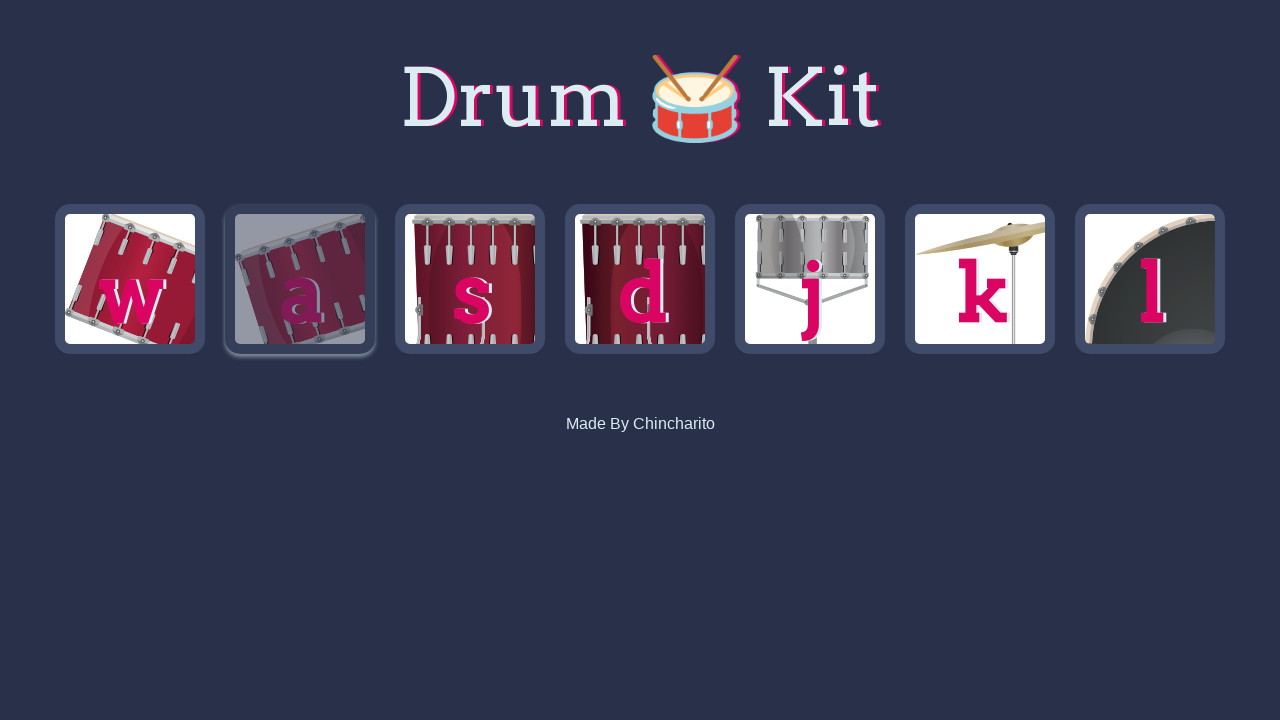

Waited 500ms before next drum hit
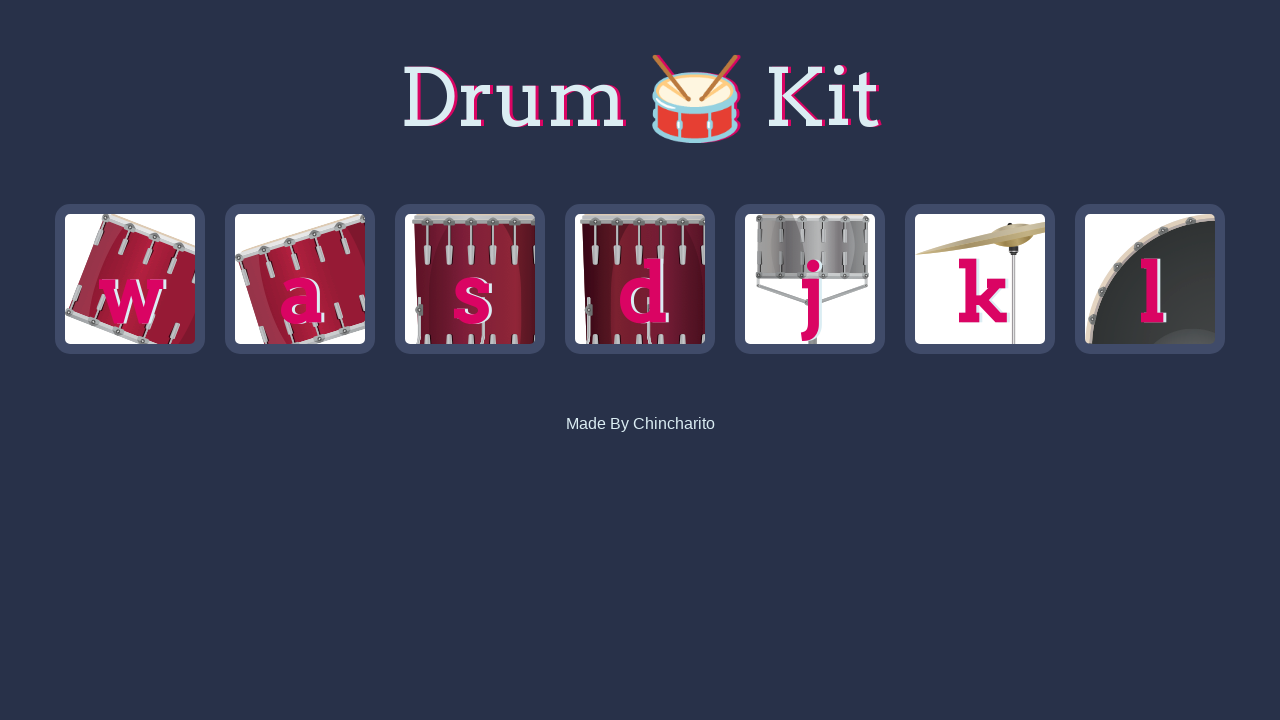

Clicked tom1 drum (iteration 60/100) at (130, 279) on .w
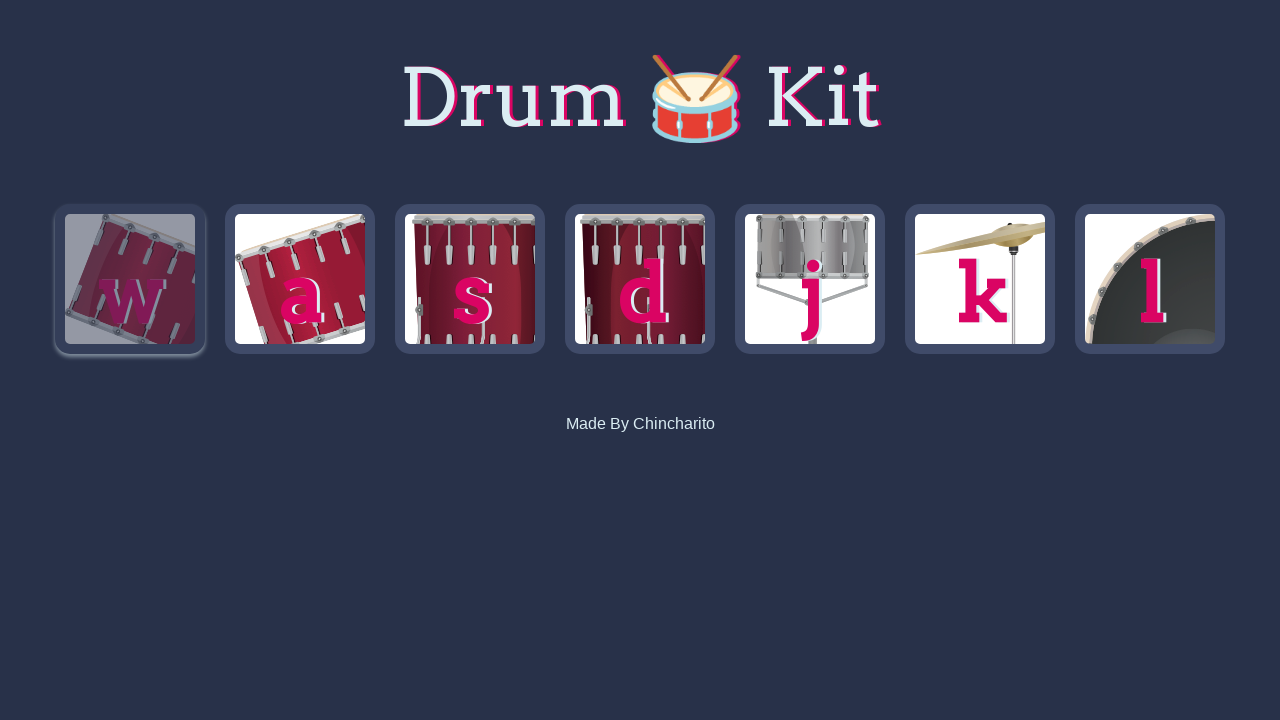

Waited 500ms before next drum hit
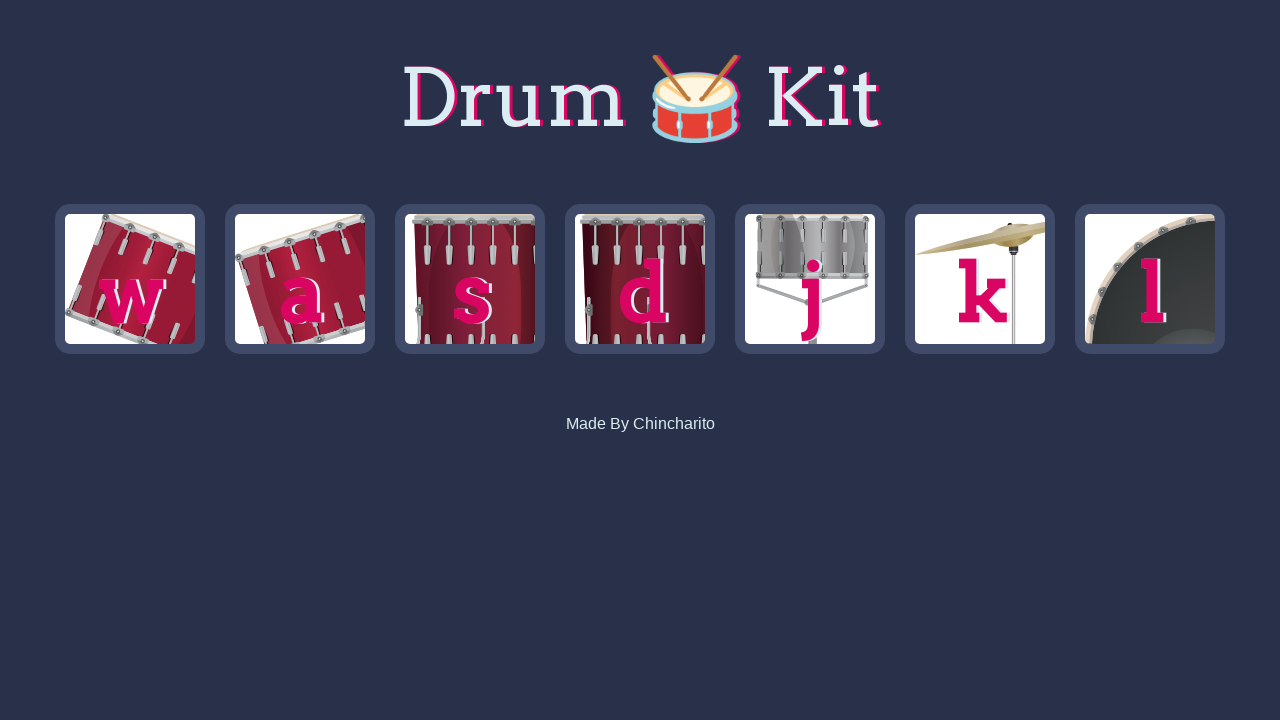

Clicked tom2 drum (iteration 61/100) at (300, 279) on .a
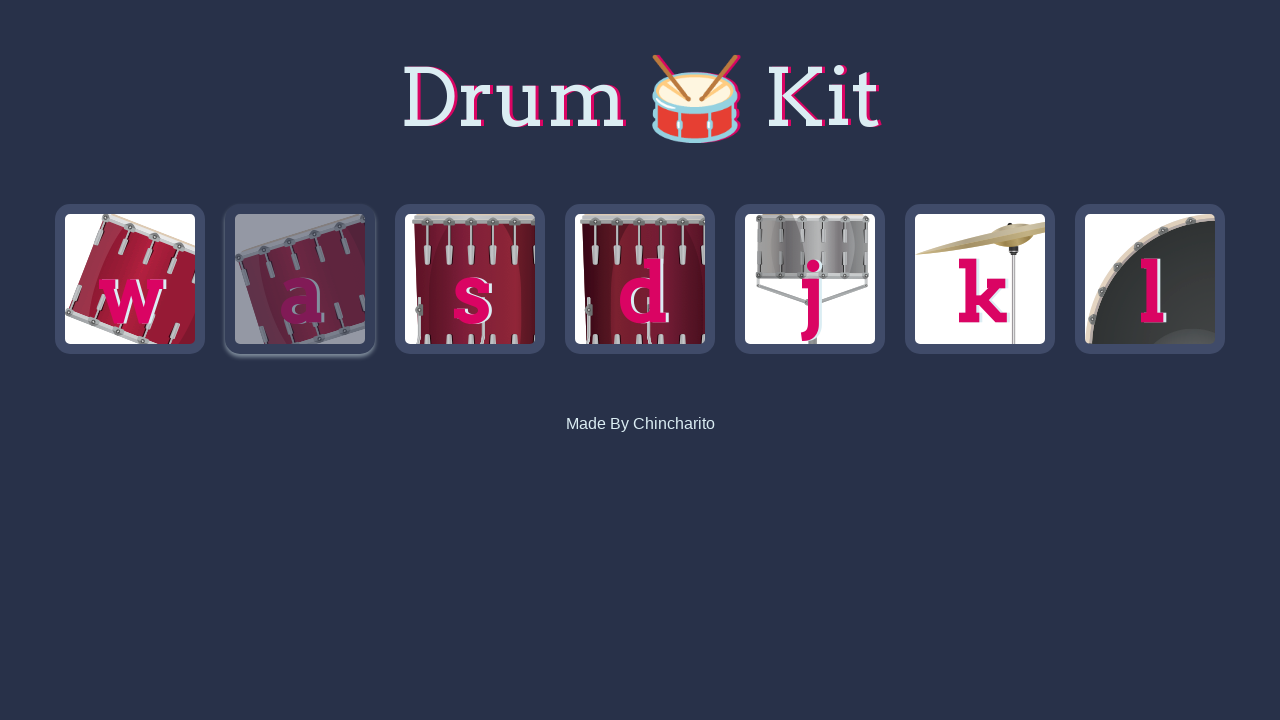

Waited 500ms before next drum hit
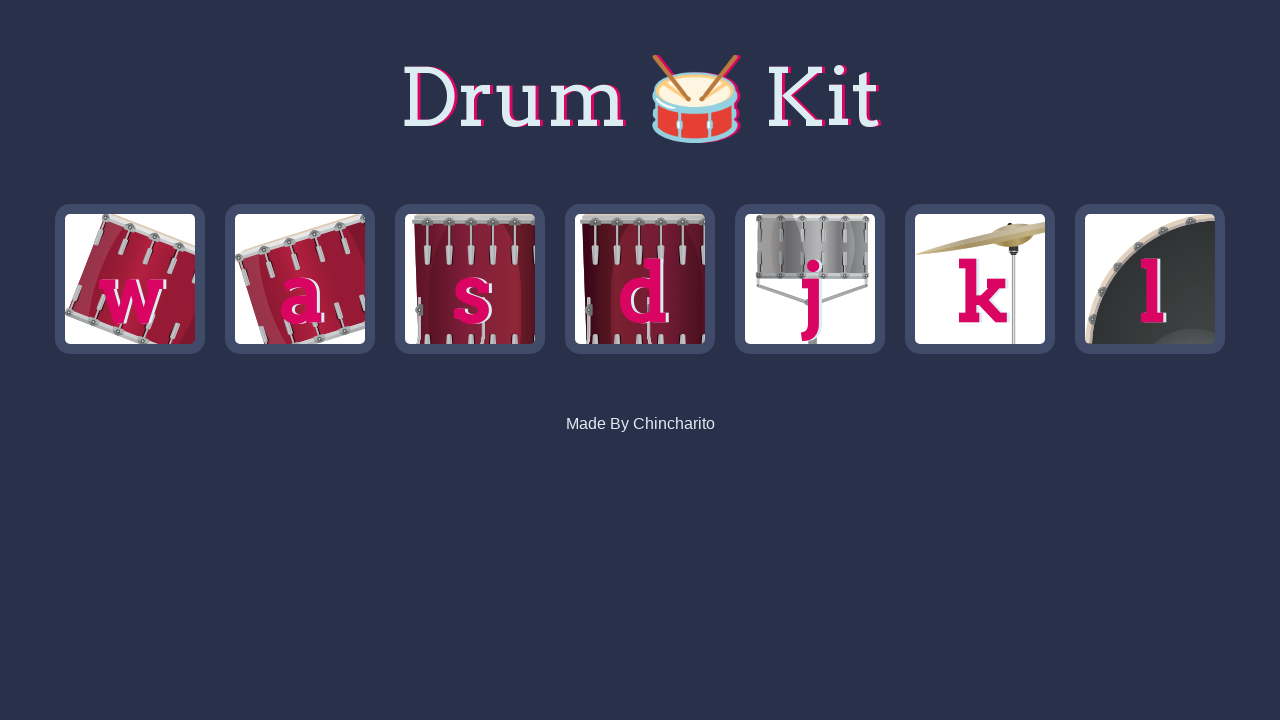

Clicked tom4 drum (iteration 62/100) at (640, 279) on .d
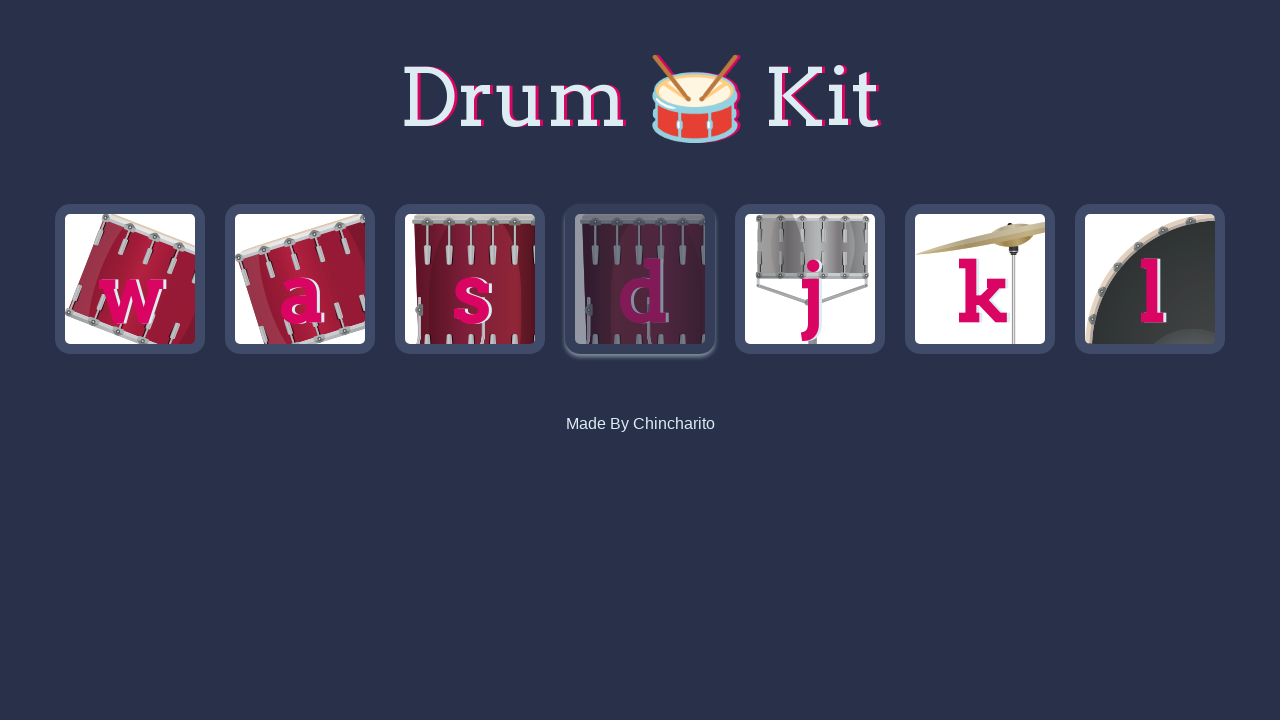

Waited 500ms before next drum hit
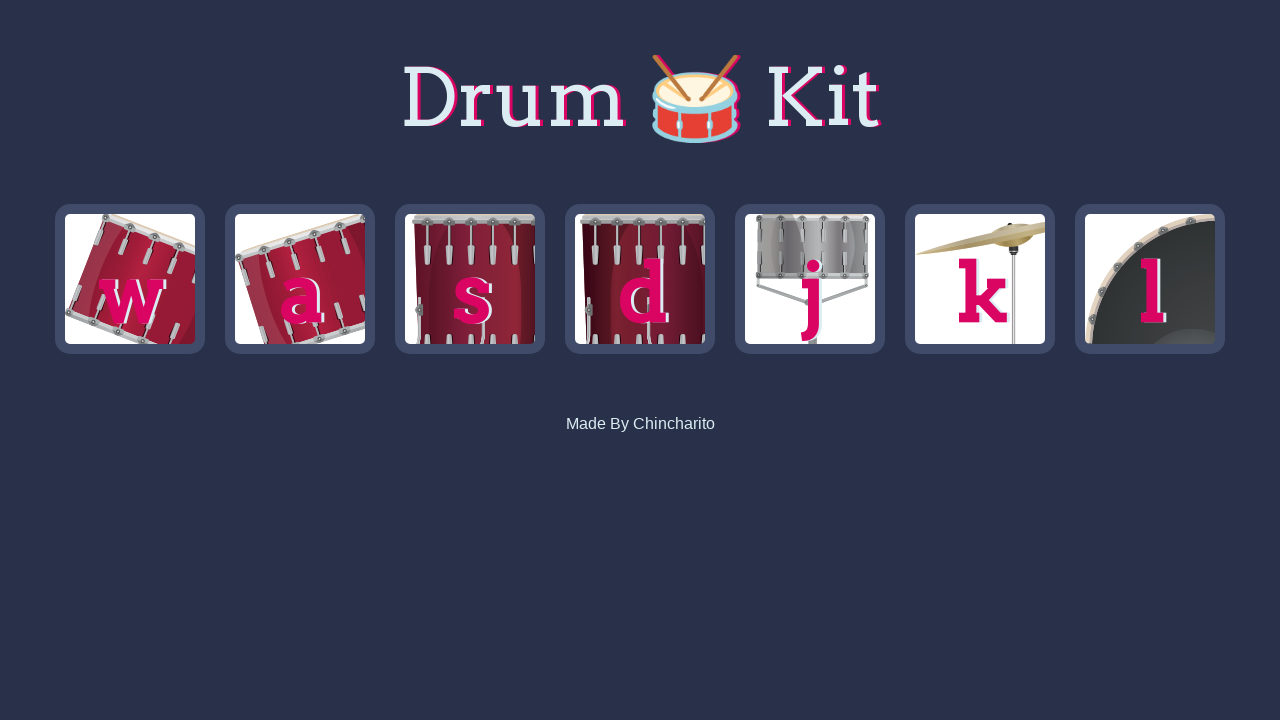

Clicked tom1 drum (iteration 63/100) at (130, 279) on .w
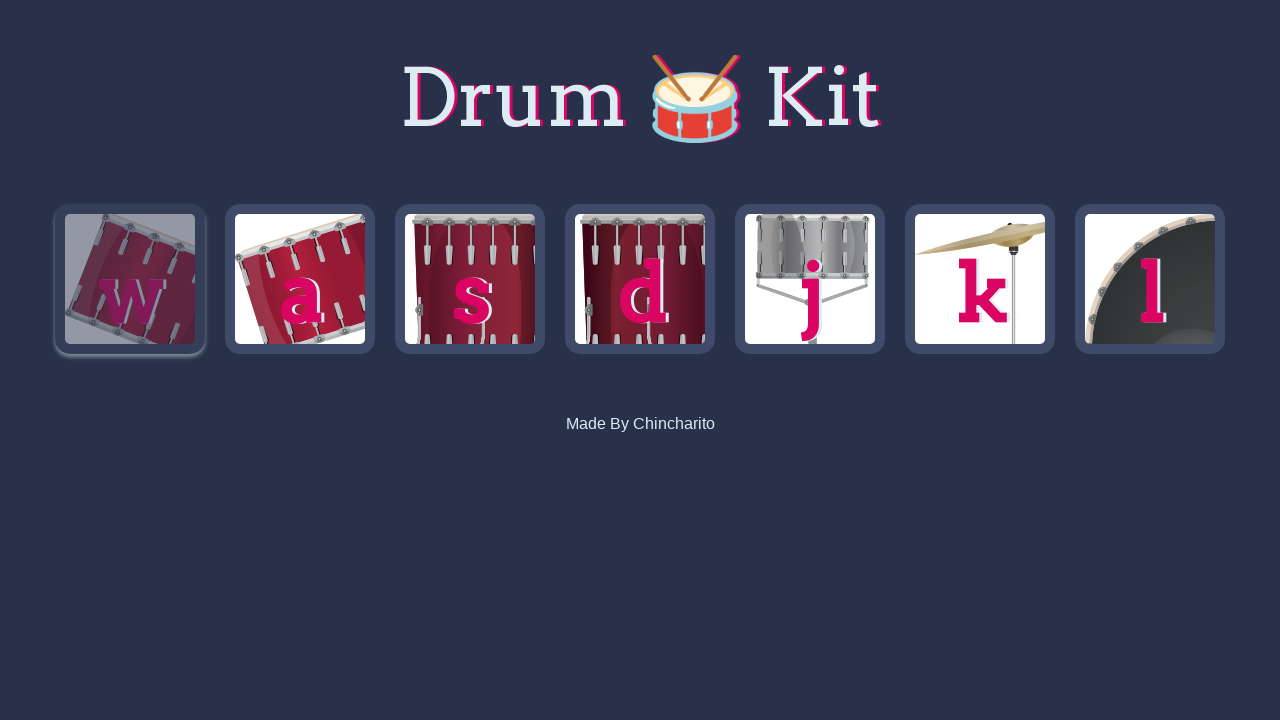

Waited 500ms before next drum hit
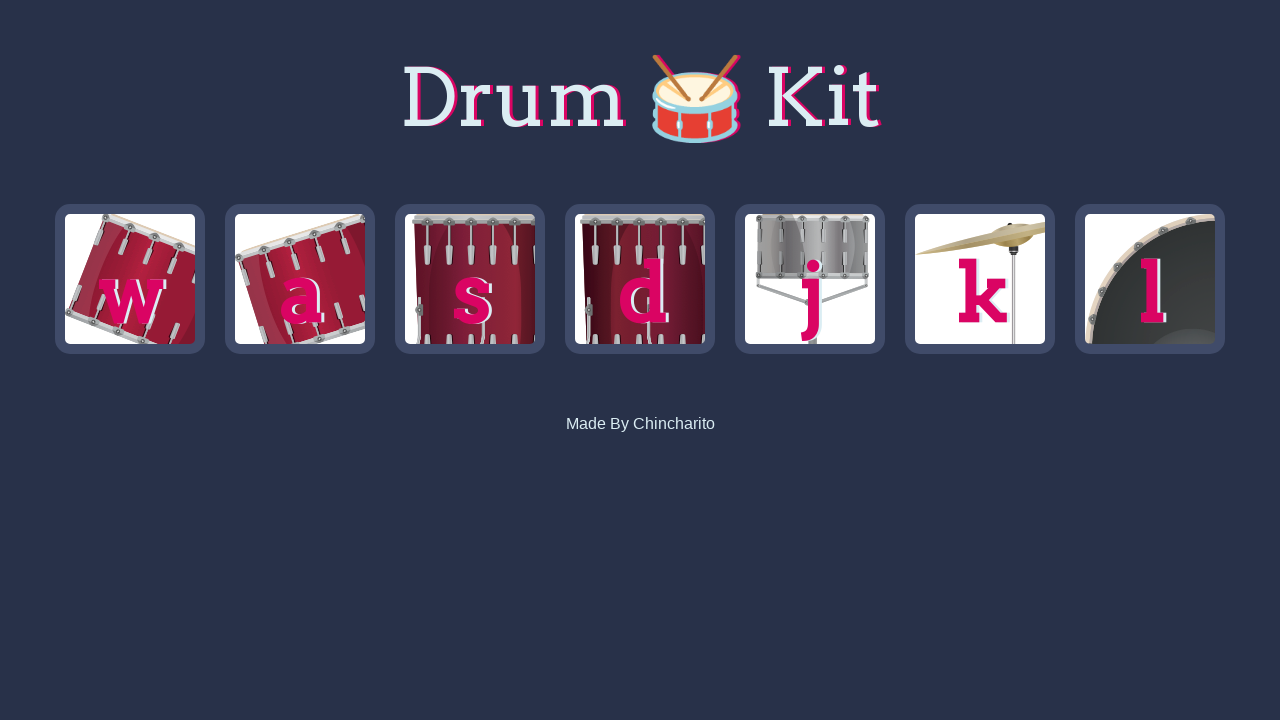

Clicked tom3 drum (iteration 64/100) at (470, 279) on .s
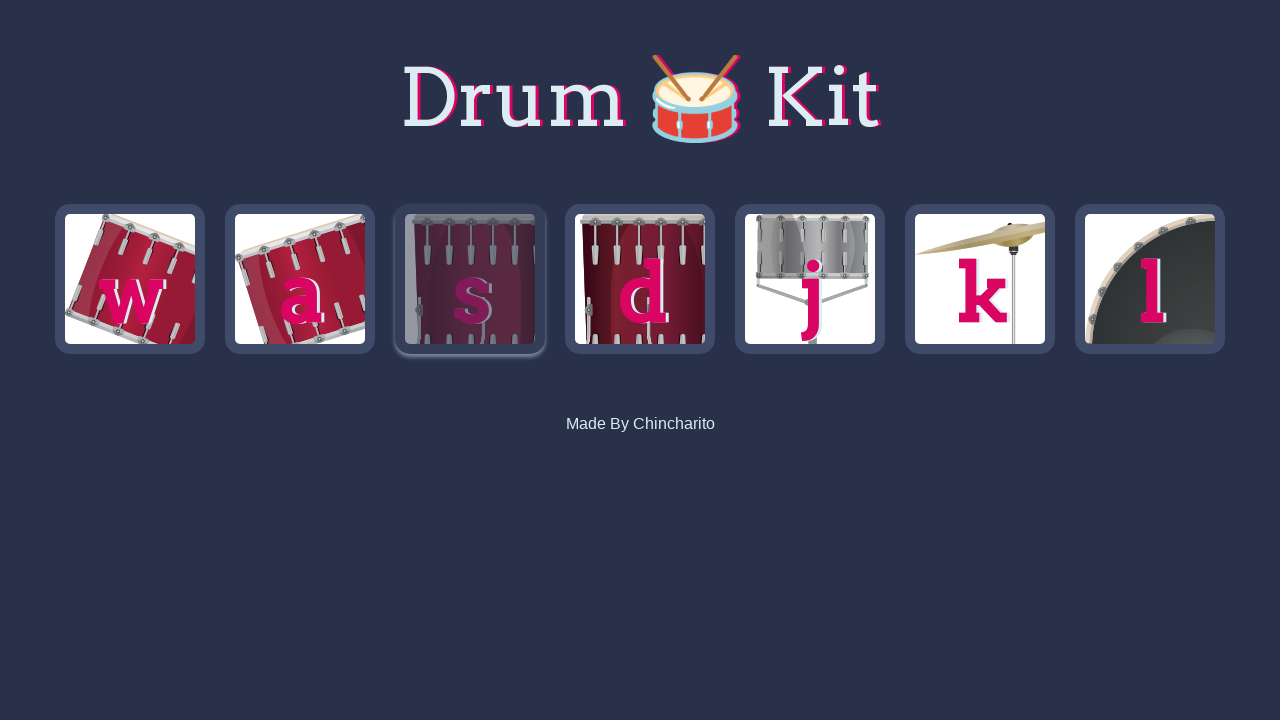

Waited 500ms before next drum hit
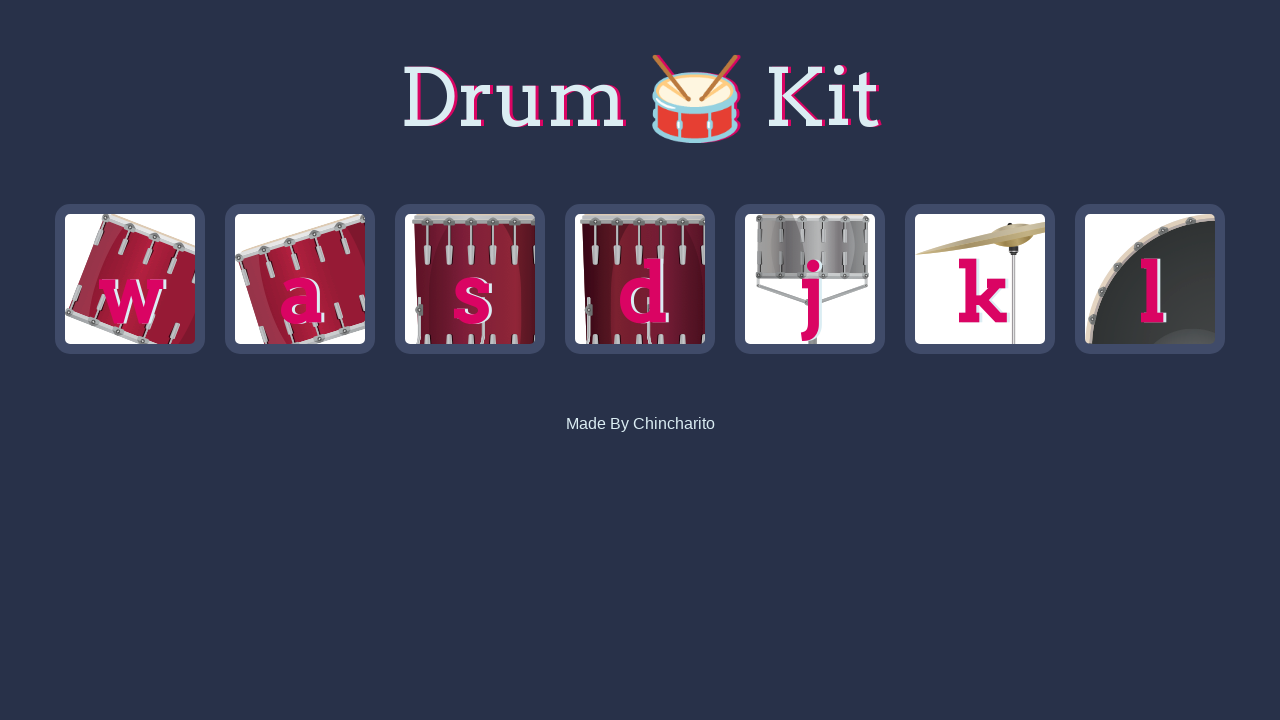

Clicked kick drum (iteration 65/100) at (1150, 279) on .l
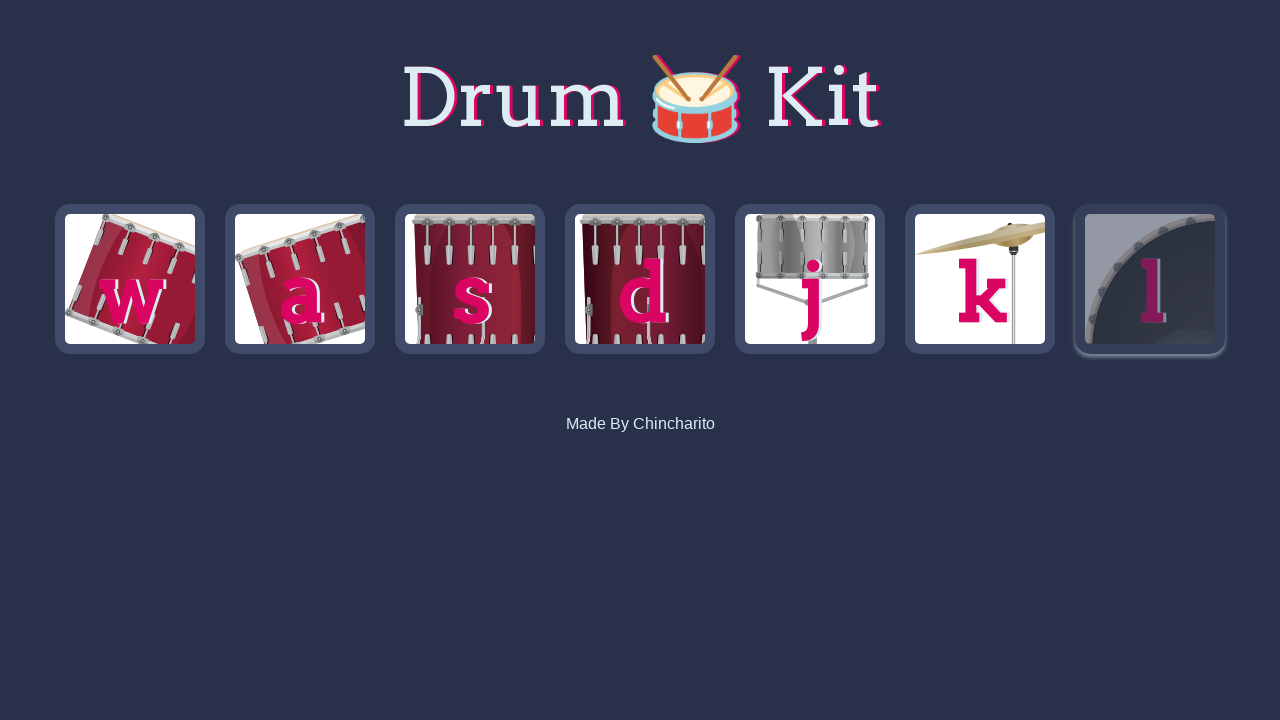

Waited 500ms before next drum hit
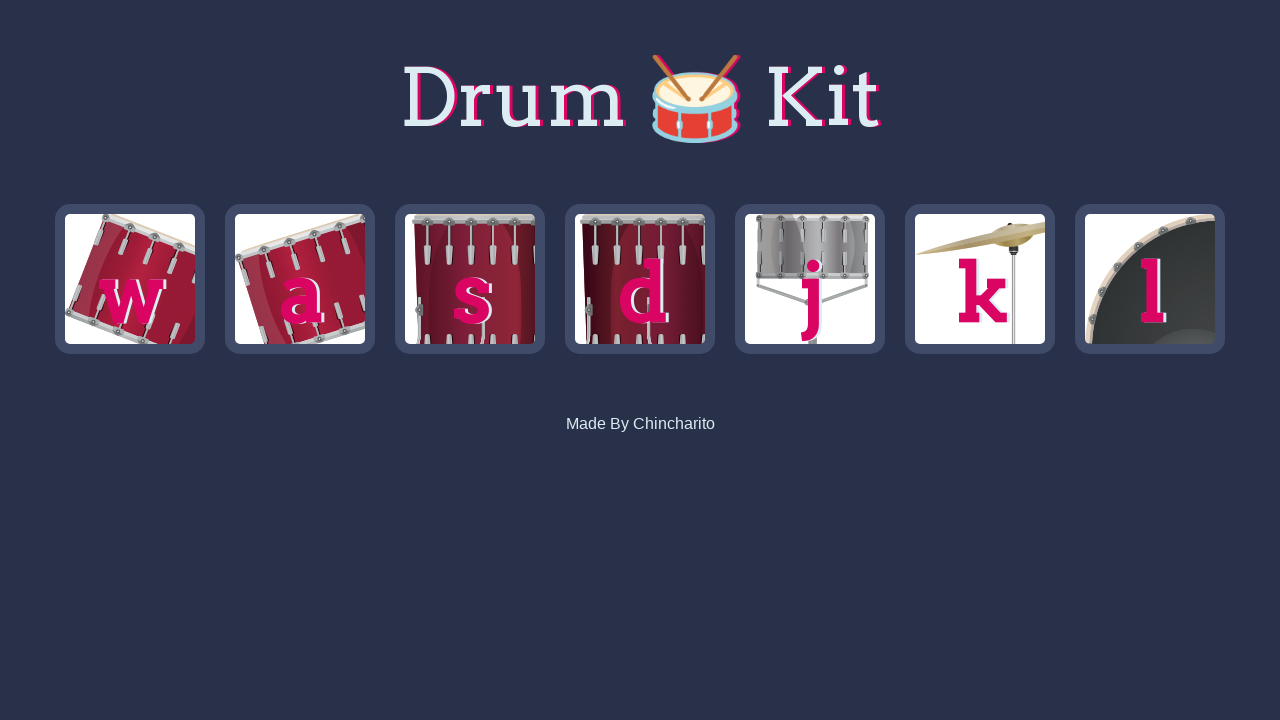

Clicked crash drum (iteration 66/100) at (980, 279) on .k
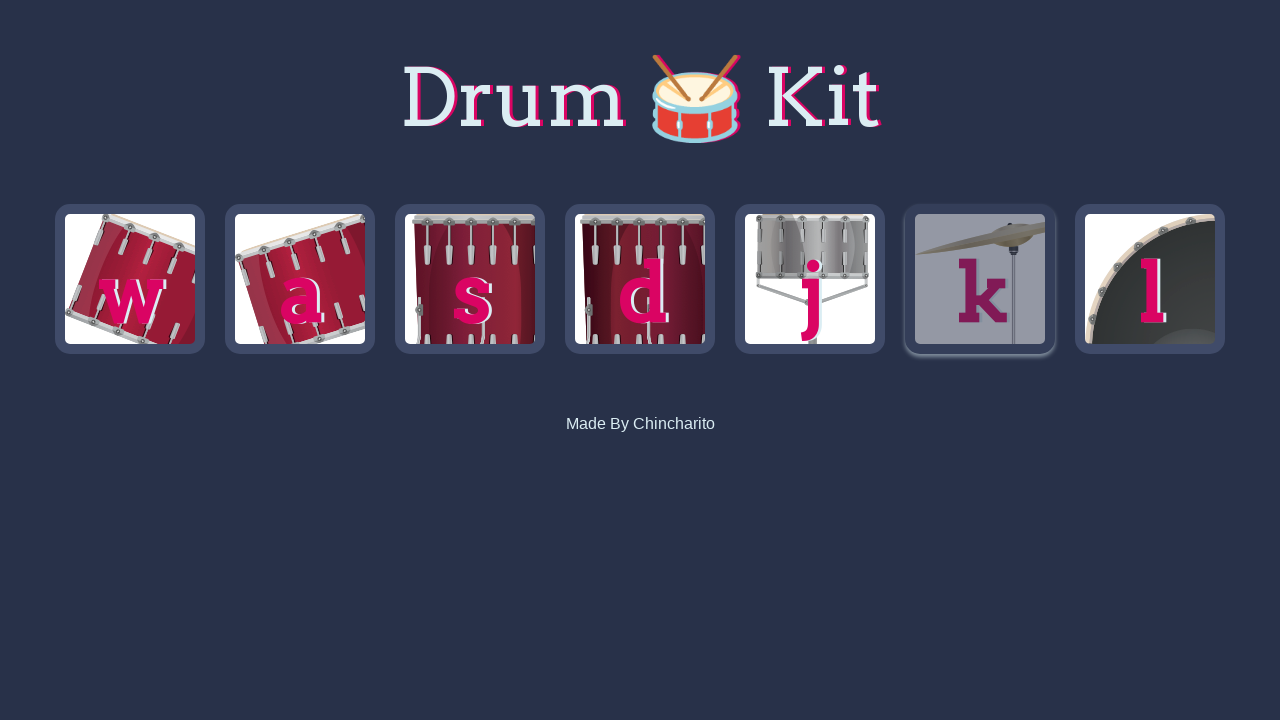

Waited 500ms before next drum hit
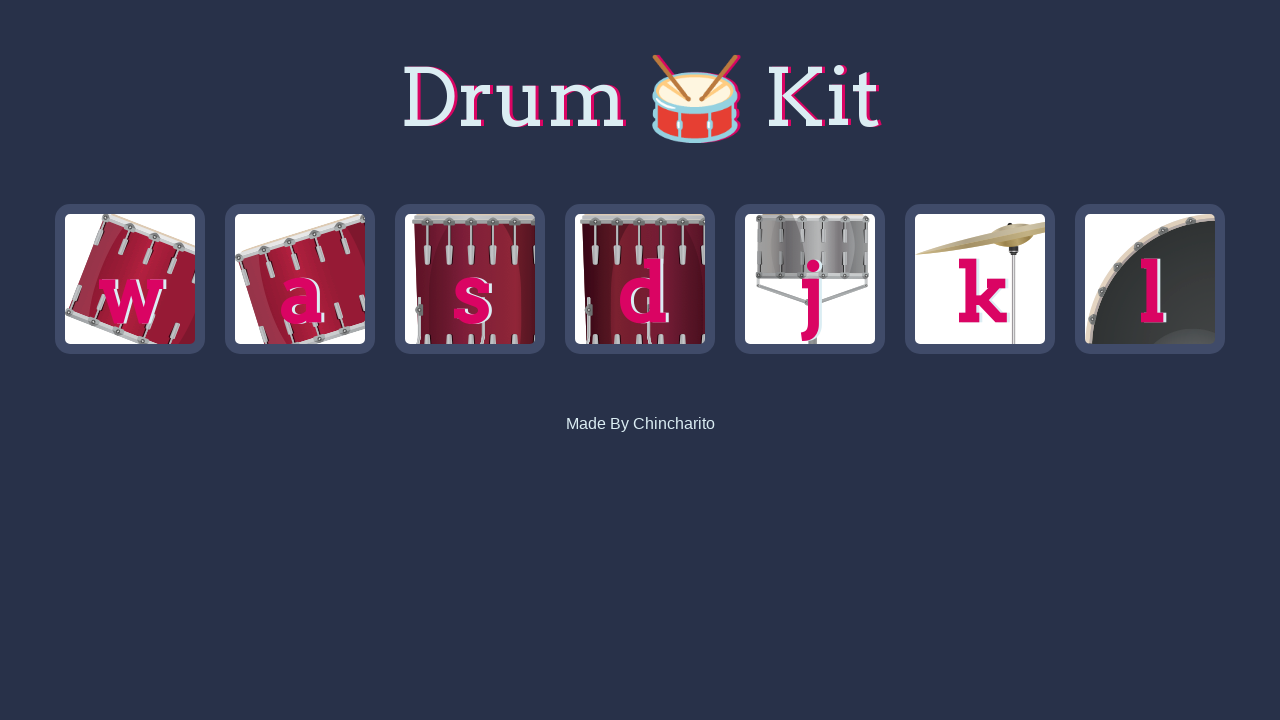

Clicked tom1 drum (iteration 67/100) at (130, 279) on .w
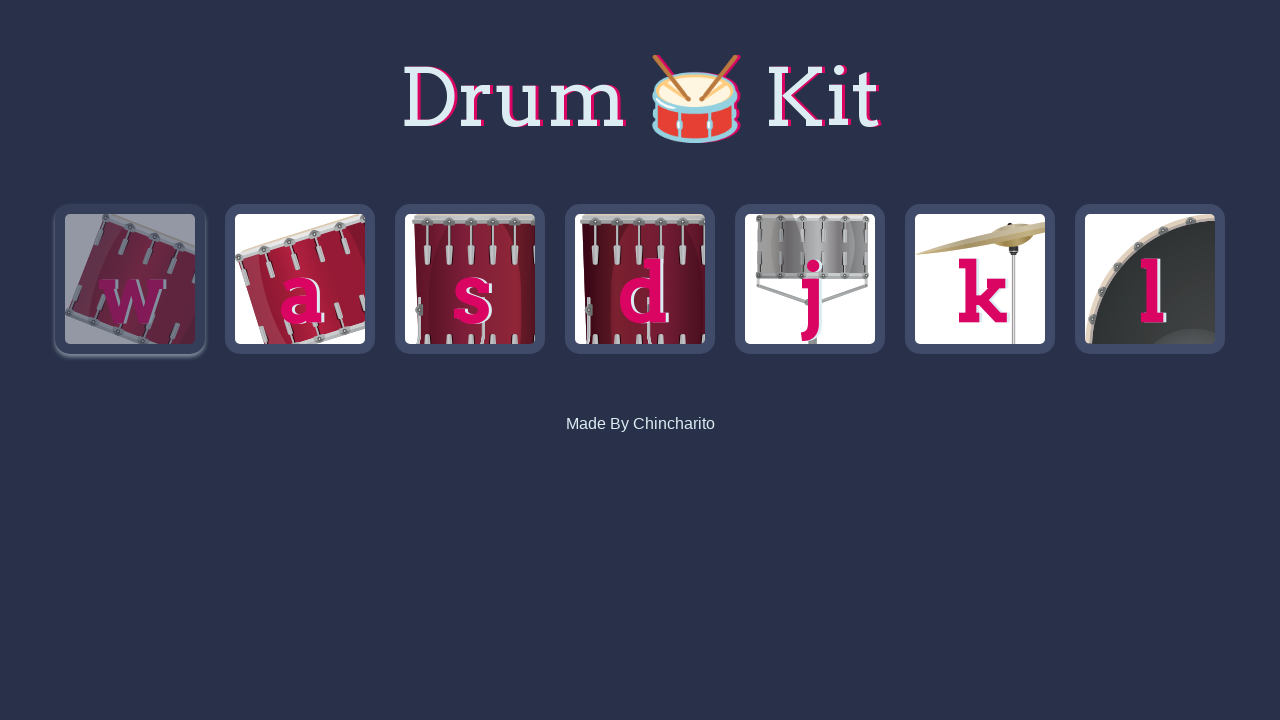

Waited 500ms before next drum hit
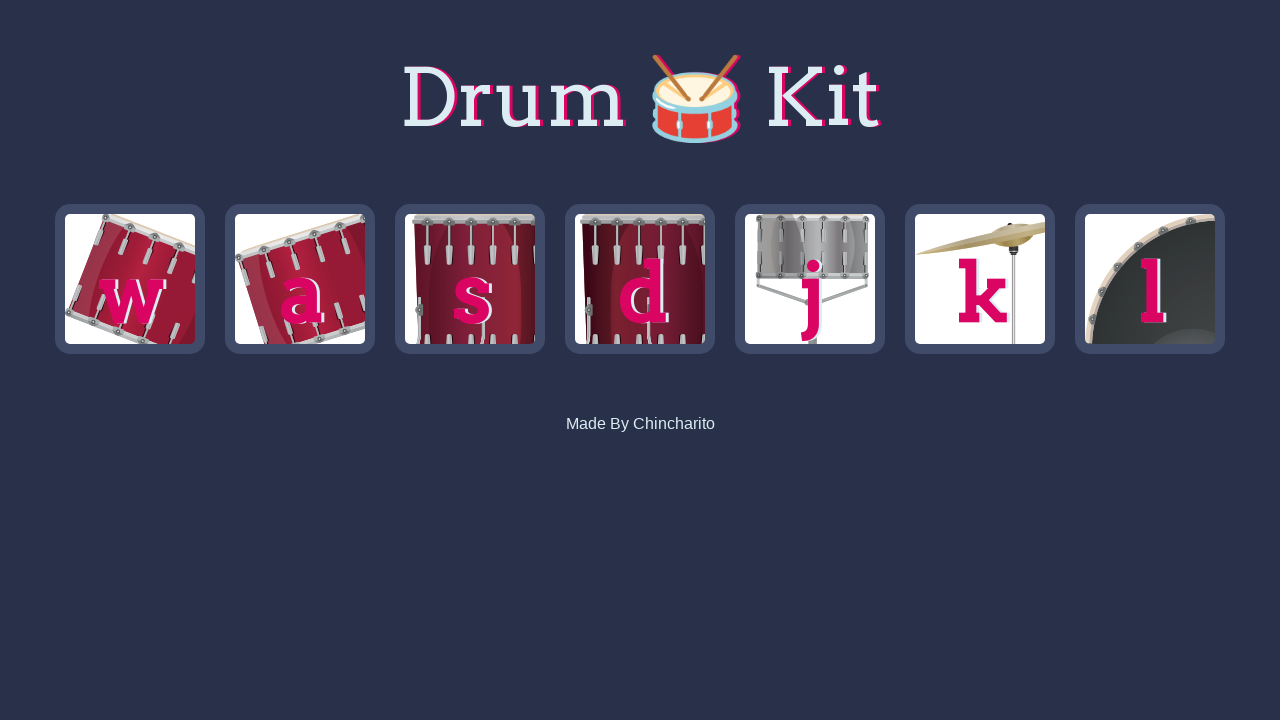

Clicked tom3 drum (iteration 68/100) at (470, 279) on .s
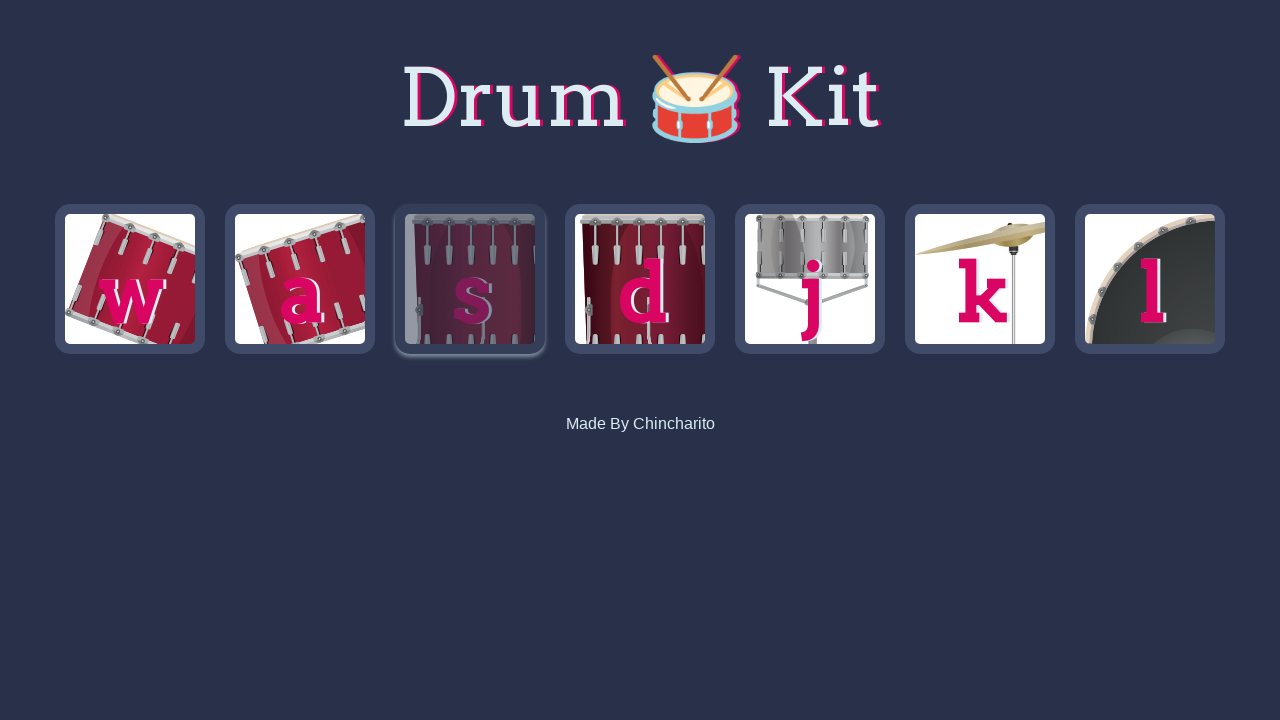

Waited 500ms before next drum hit
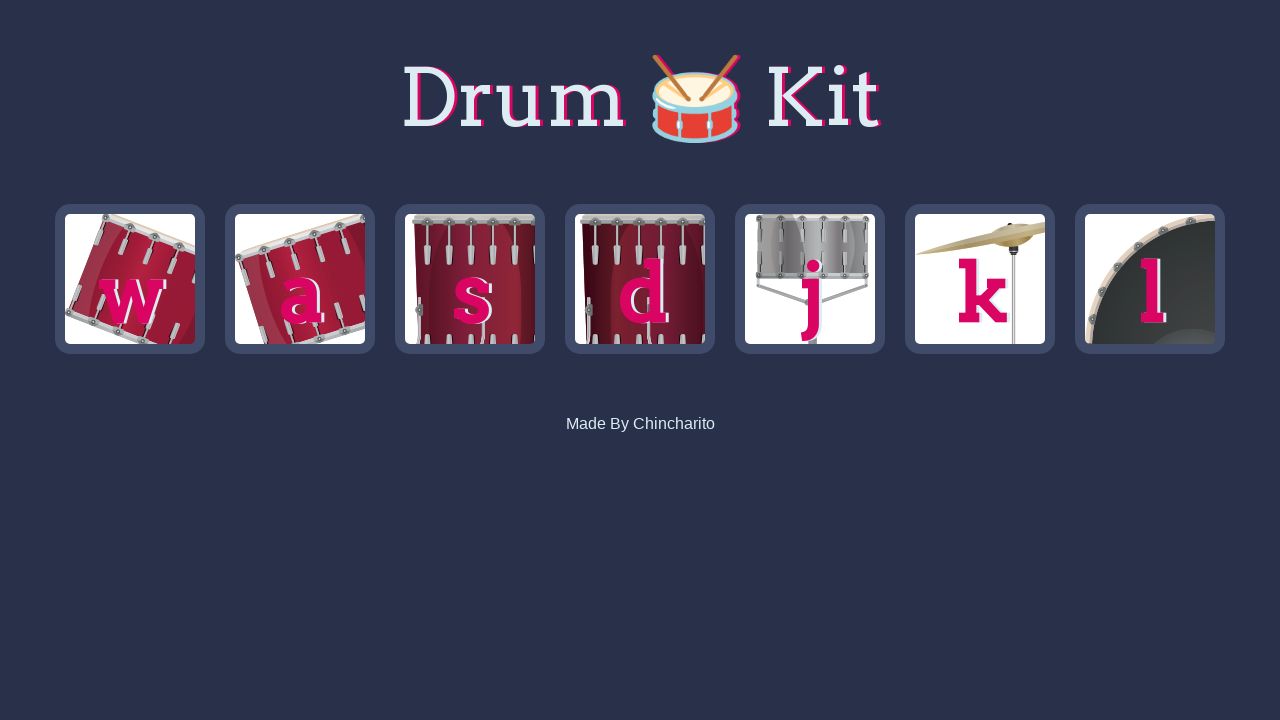

Clicked snare drum (iteration 69/100) at (810, 279) on .j
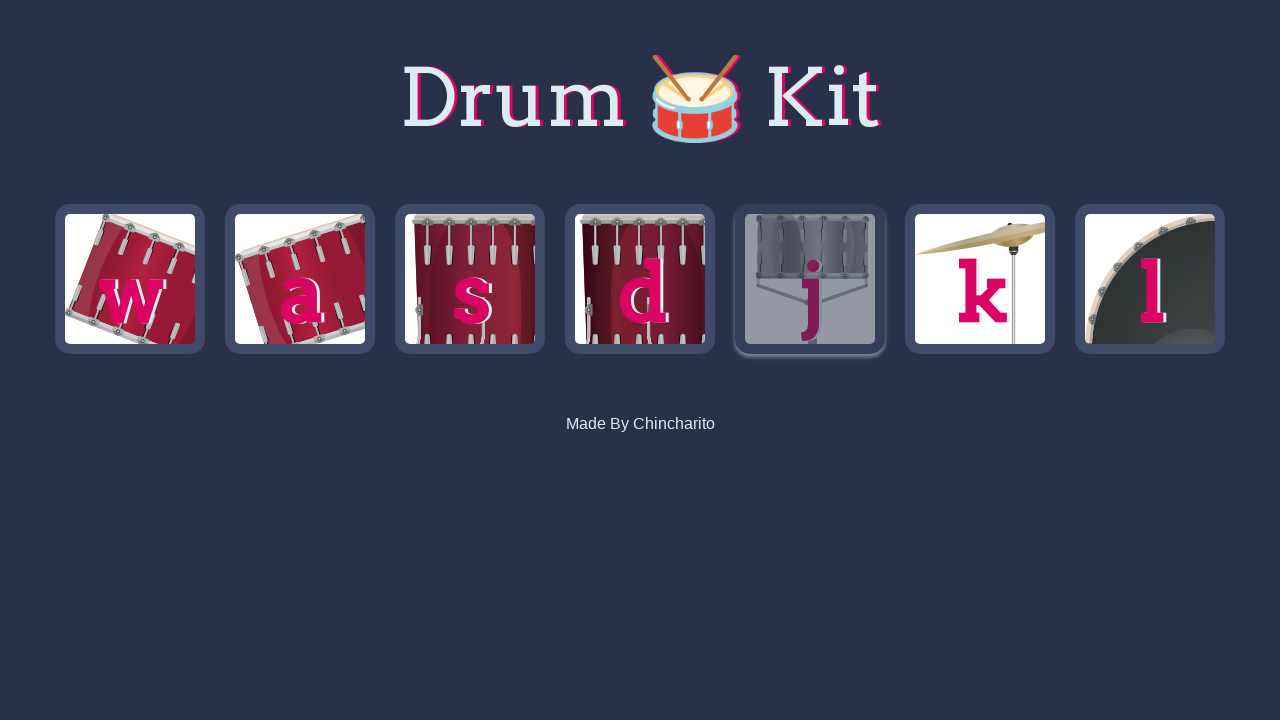

Waited 500ms before next drum hit
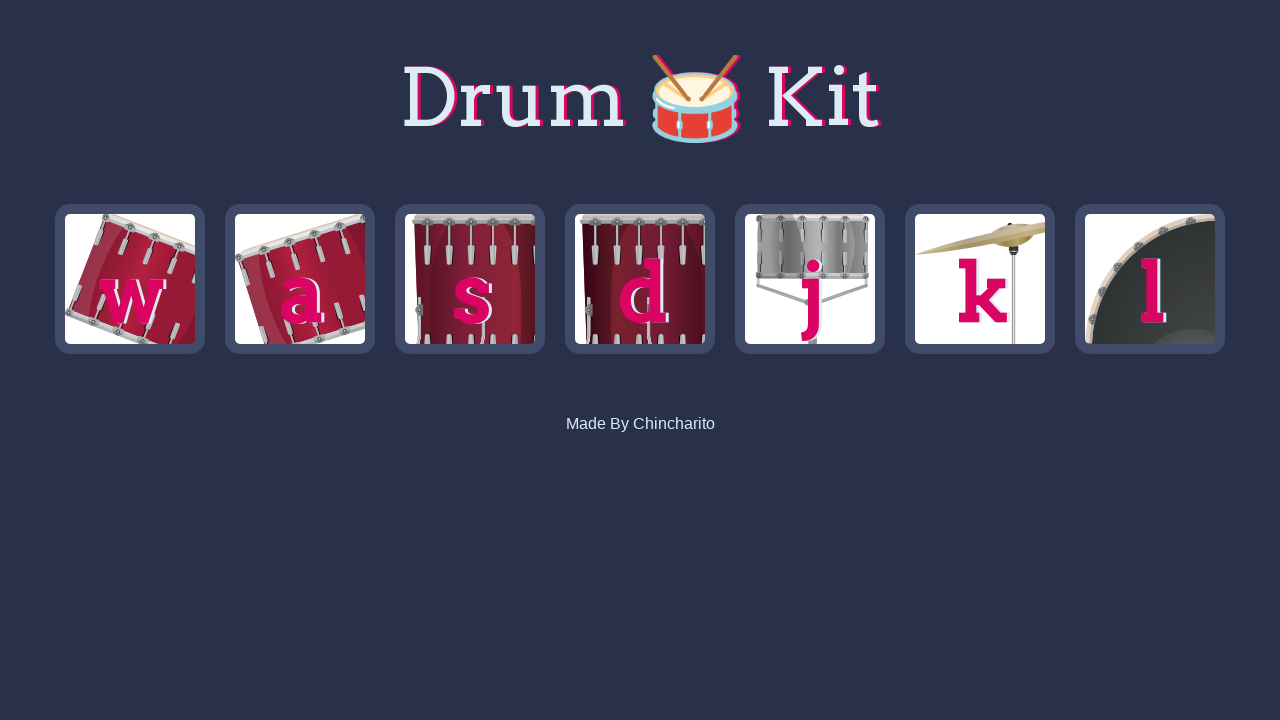

Clicked snare drum (iteration 70/100) at (810, 279) on .j
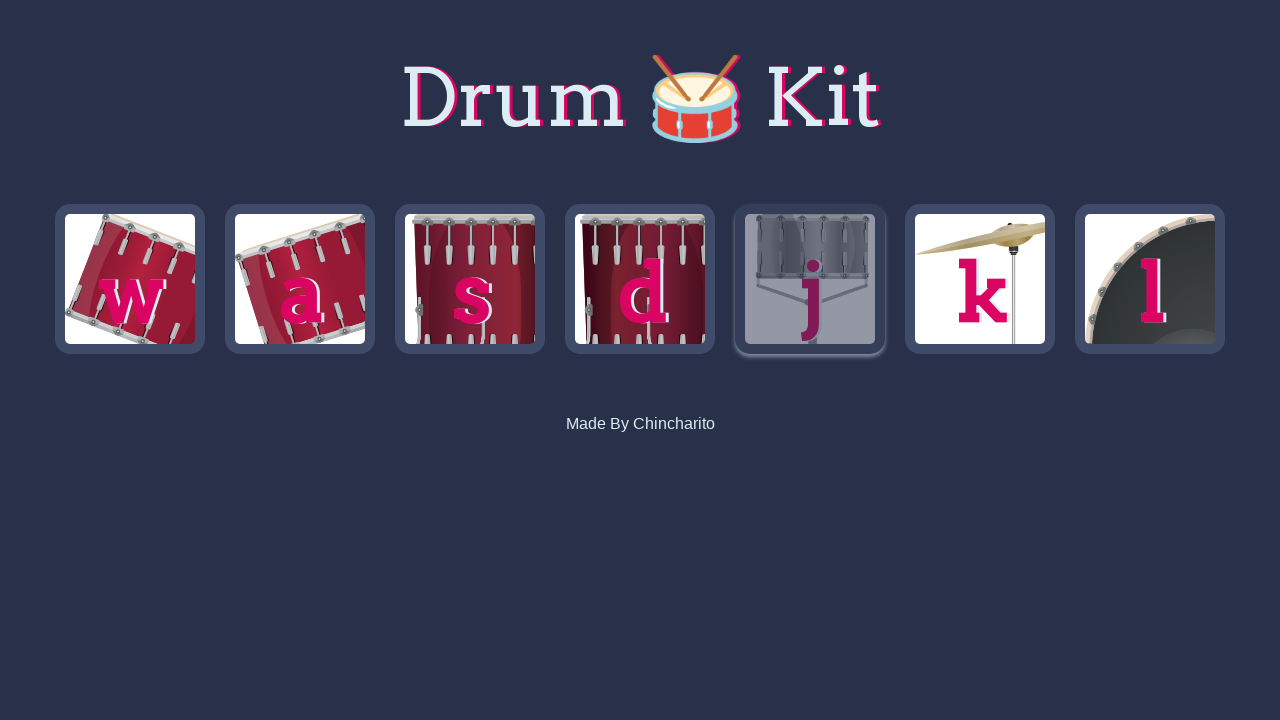

Waited 500ms before next drum hit
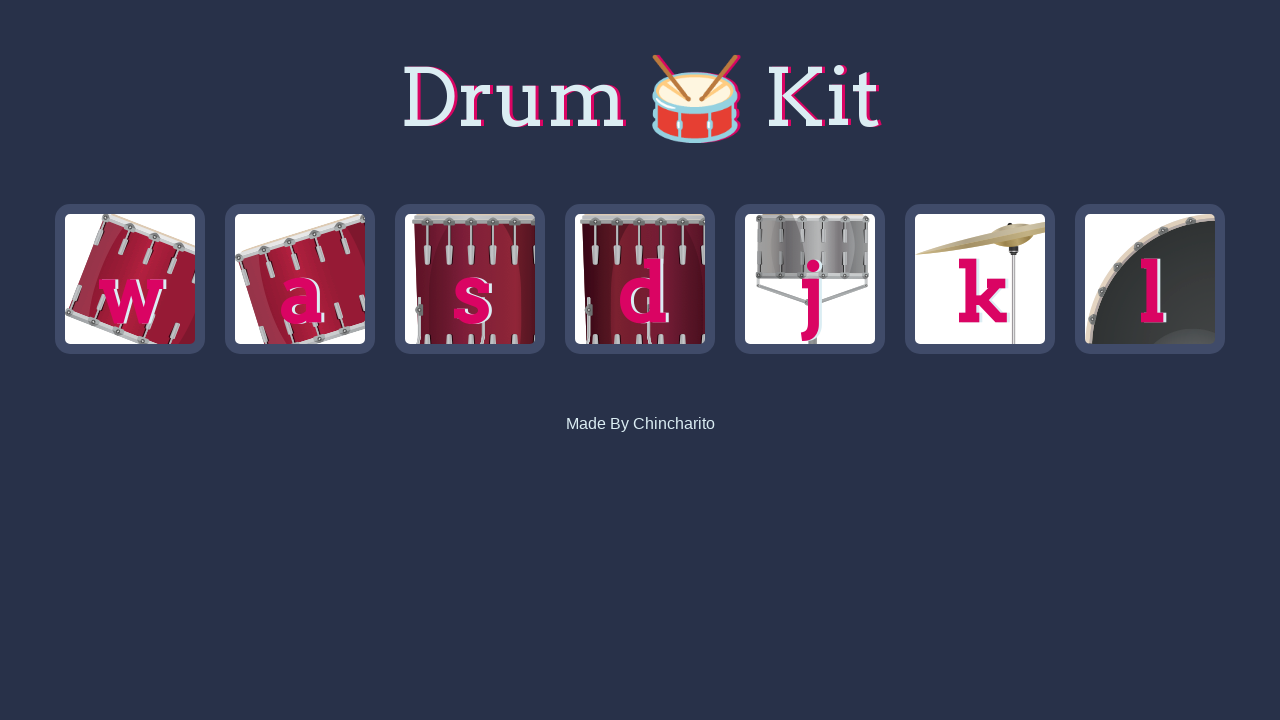

Clicked tom1 drum (iteration 71/100) at (130, 279) on .w
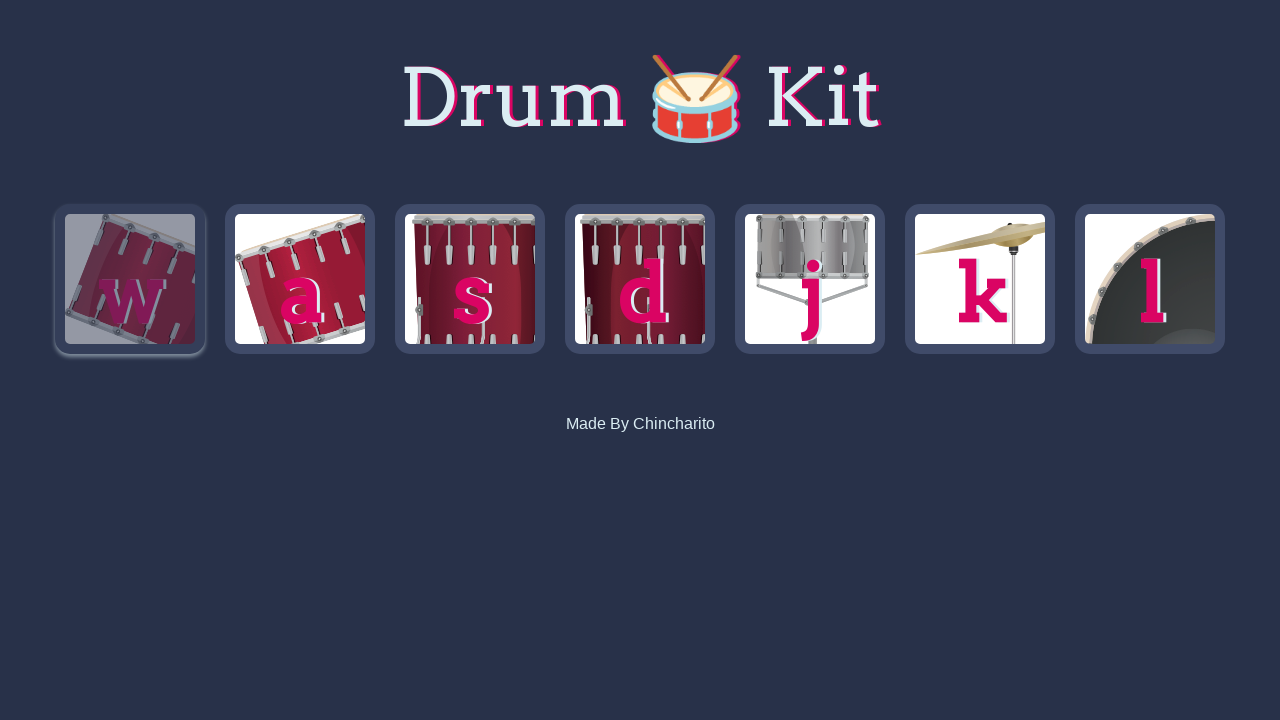

Waited 500ms before next drum hit
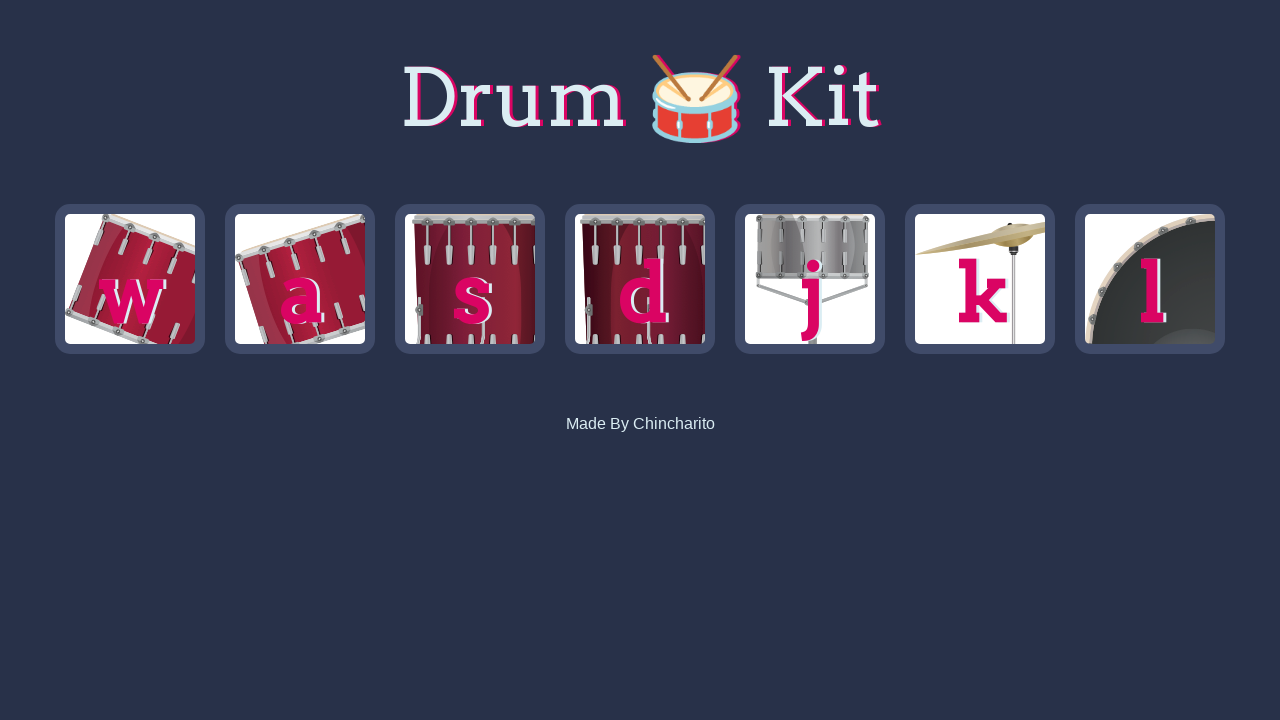

Clicked snare drum (iteration 72/100) at (810, 279) on .j
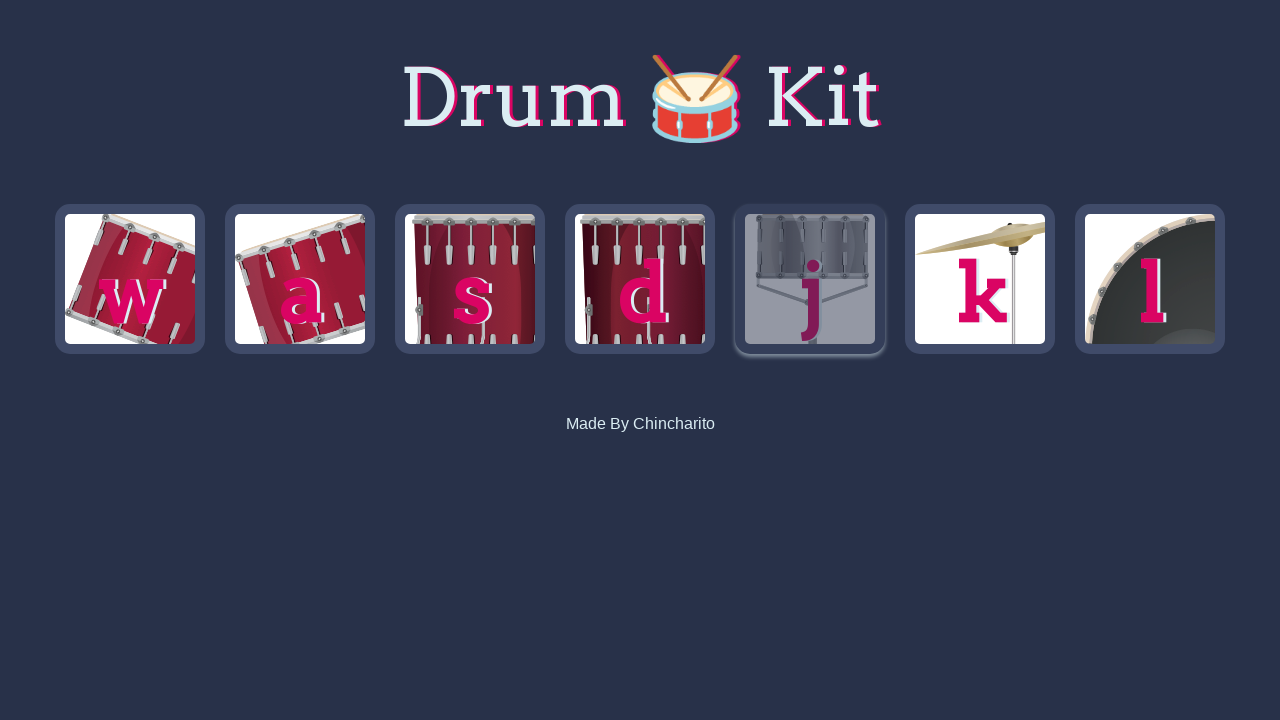

Waited 500ms before next drum hit
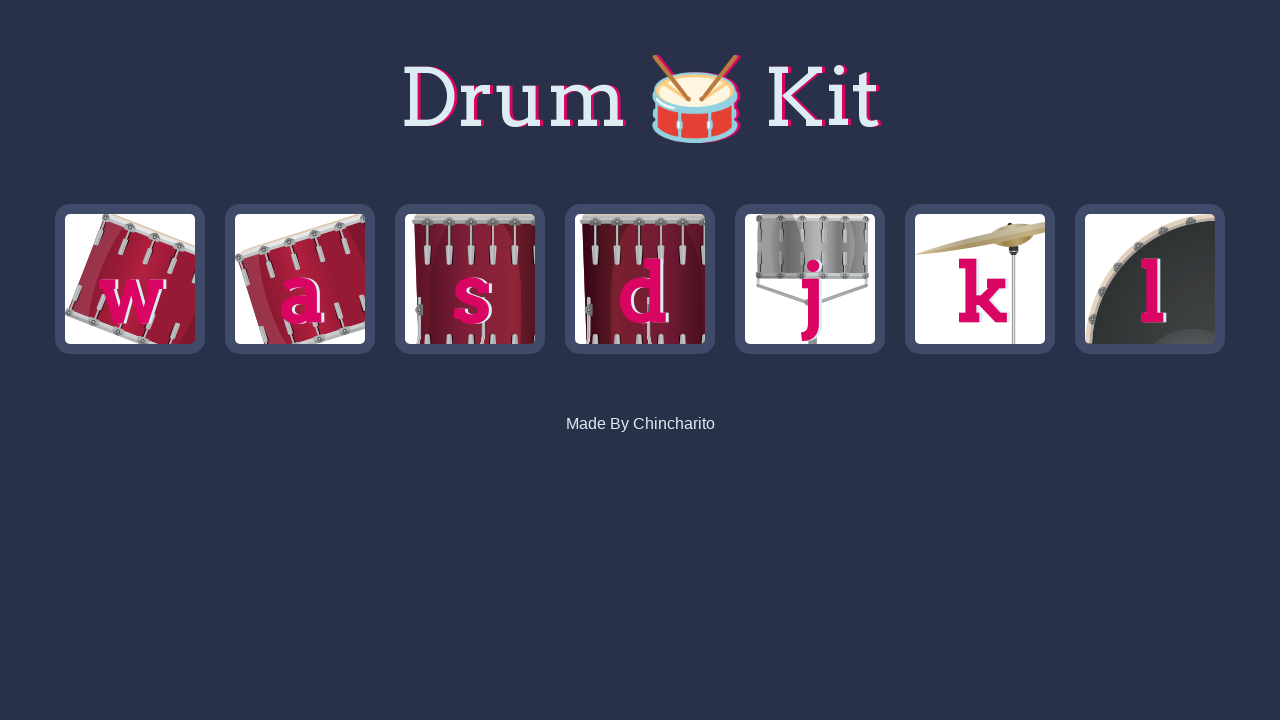

Clicked snare drum (iteration 73/100) at (810, 279) on .j
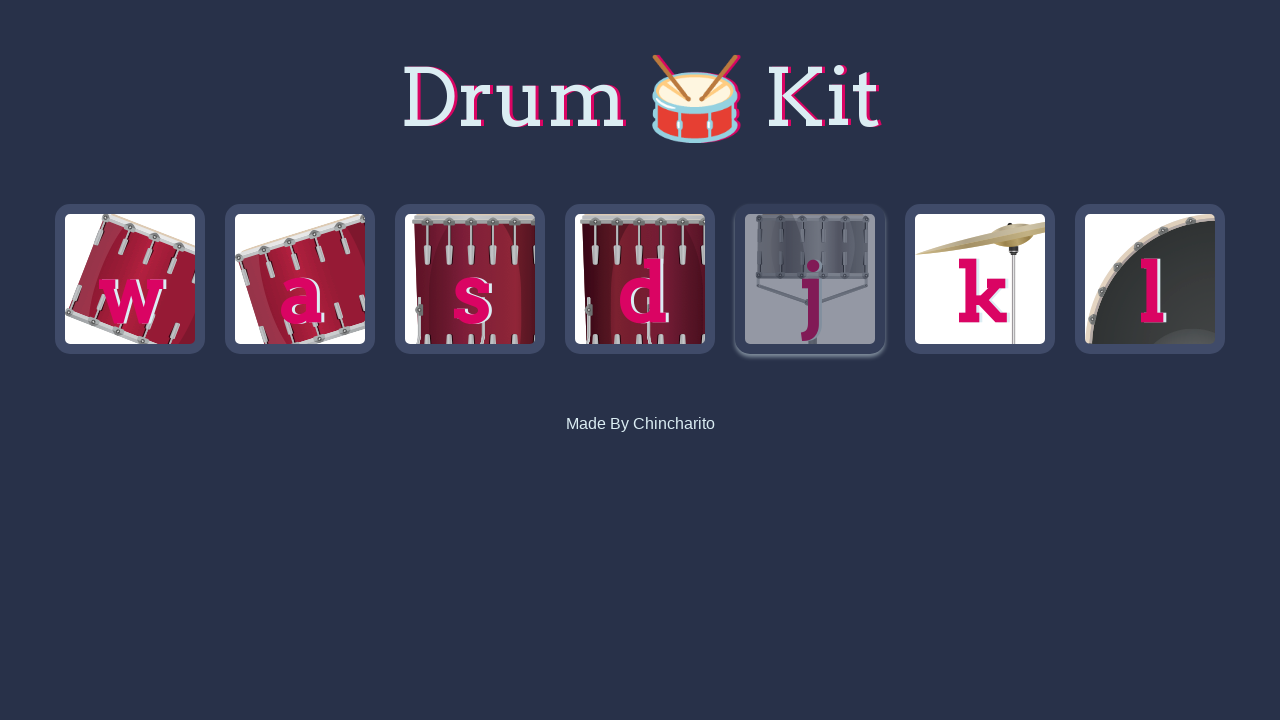

Waited 500ms before next drum hit
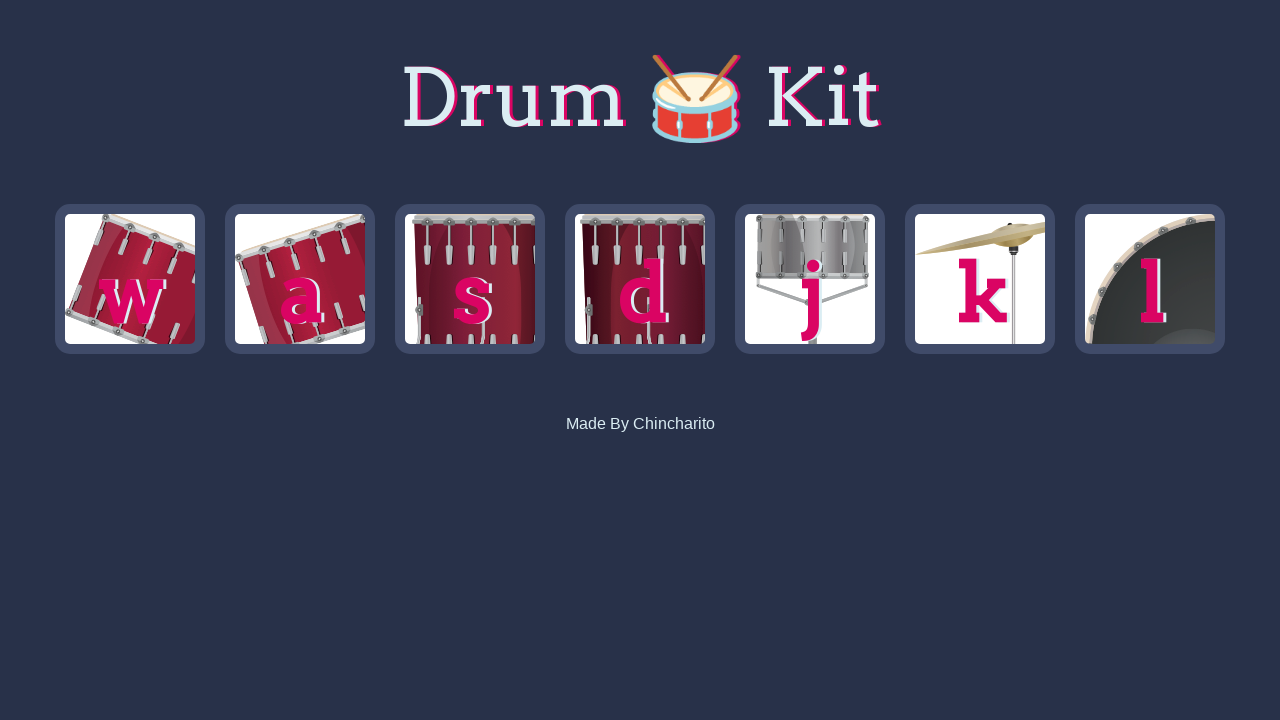

Clicked kick drum (iteration 74/100) at (1150, 279) on .l
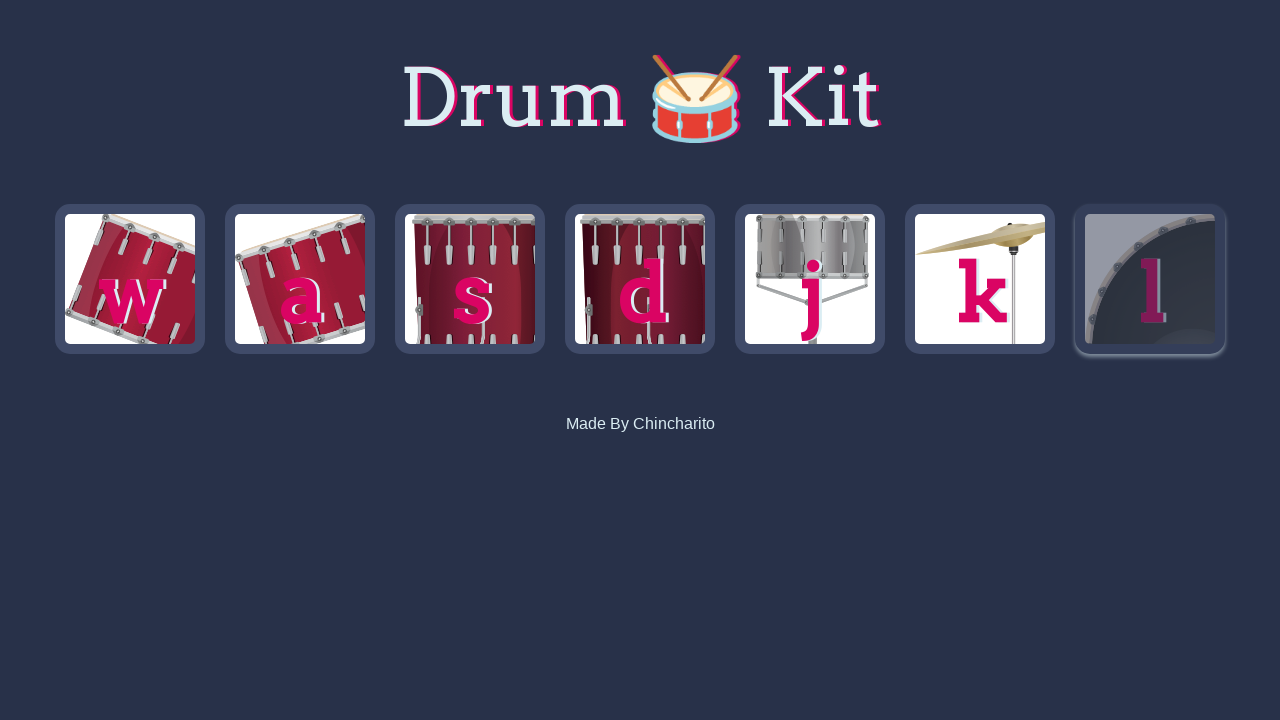

Waited 500ms before next drum hit
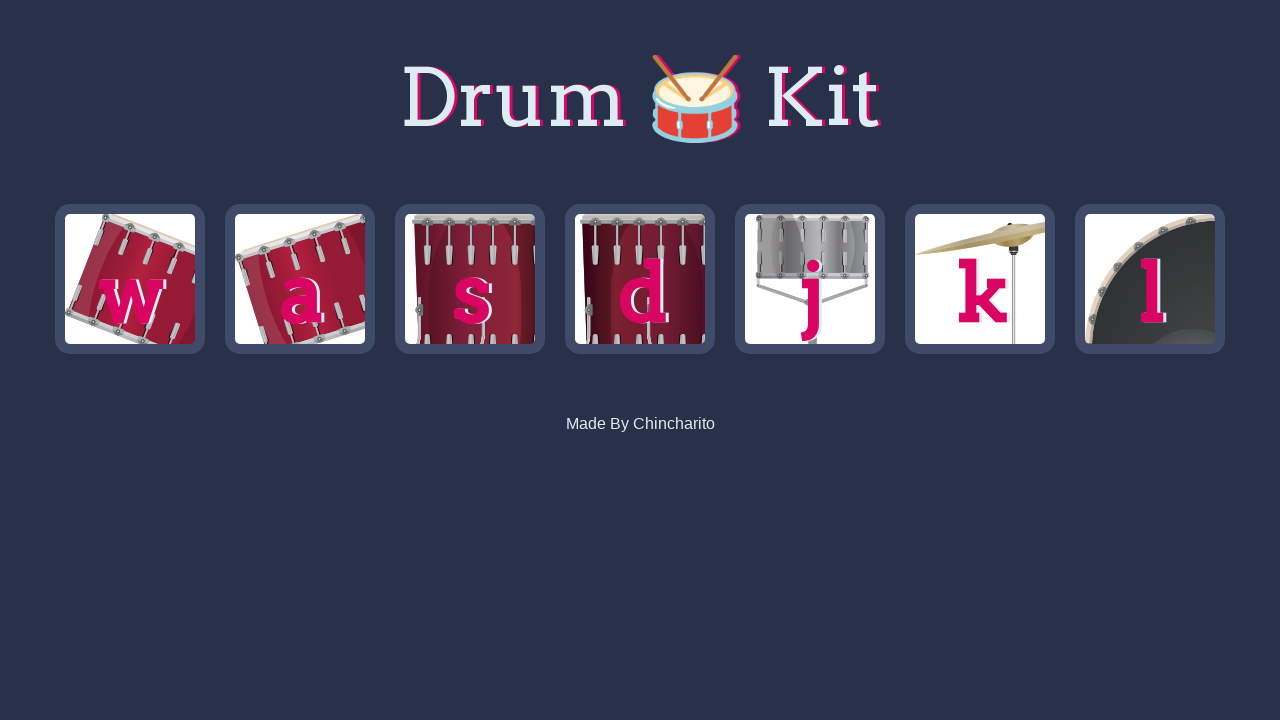

Clicked crash drum (iteration 75/100) at (980, 279) on .k
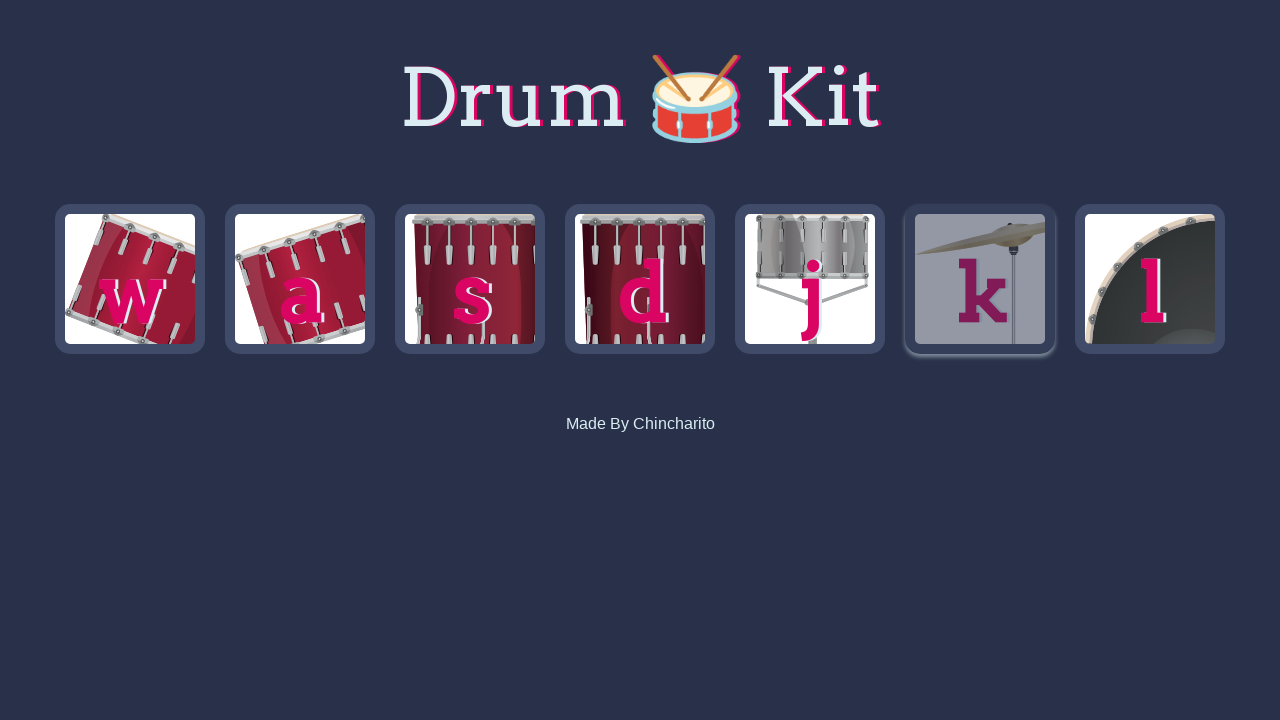

Waited 500ms before next drum hit
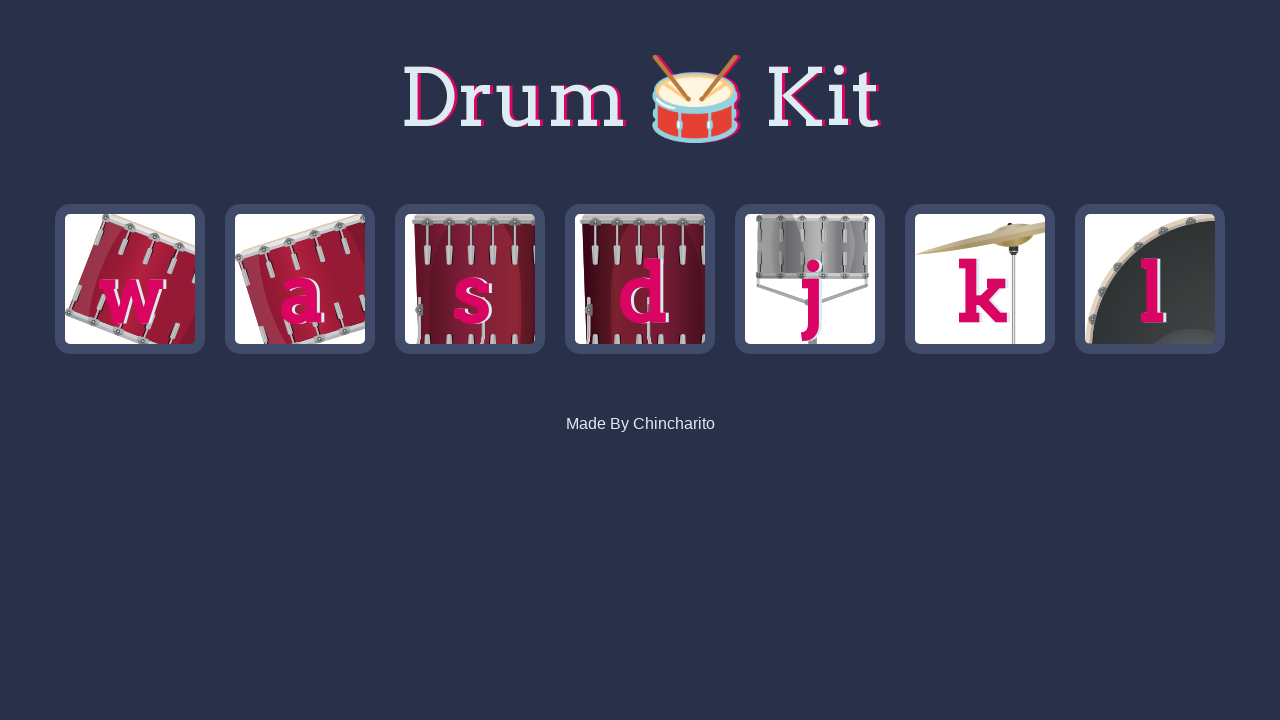

Clicked crash drum (iteration 76/100) at (980, 279) on .k
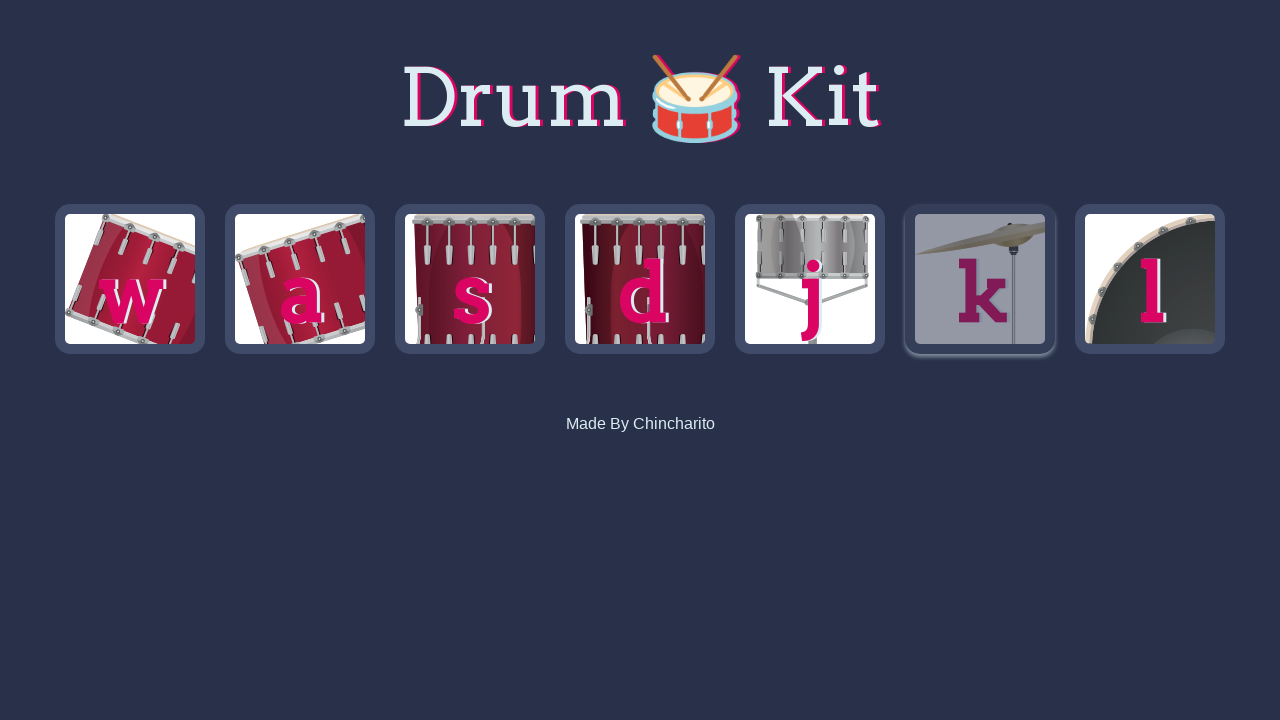

Waited 500ms before next drum hit
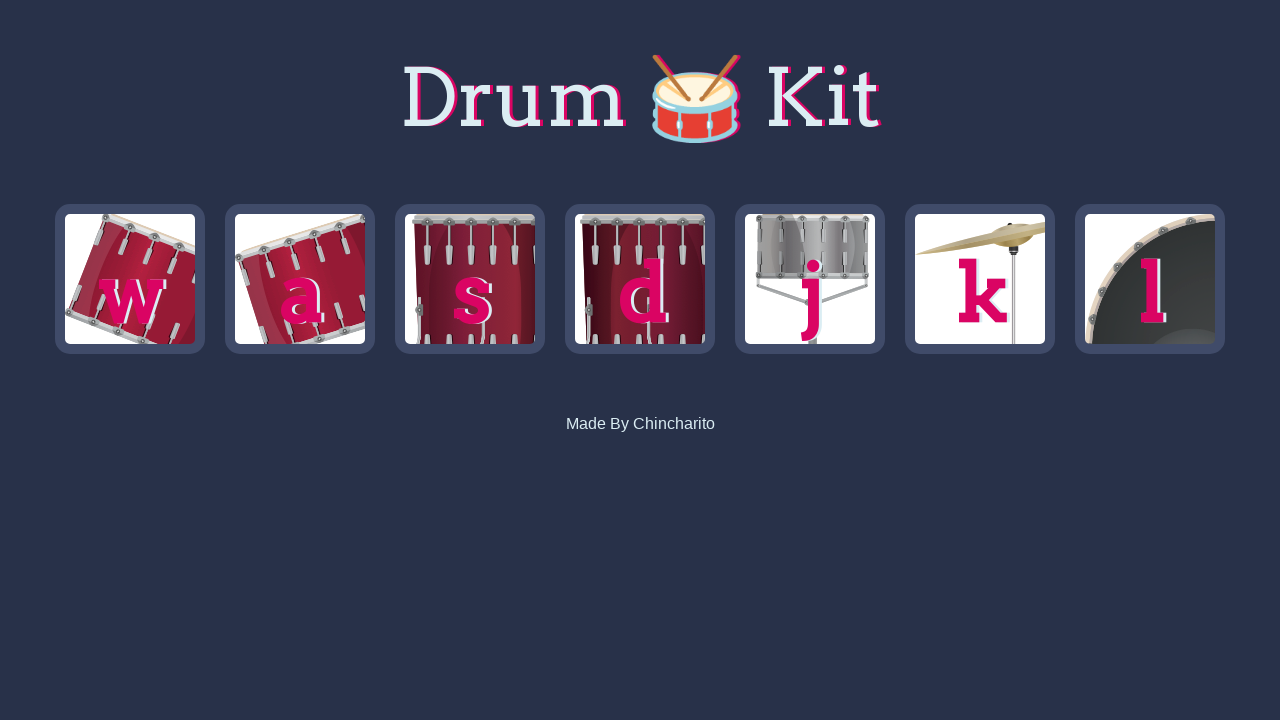

Clicked tom1 drum (iteration 77/100) at (130, 279) on .w
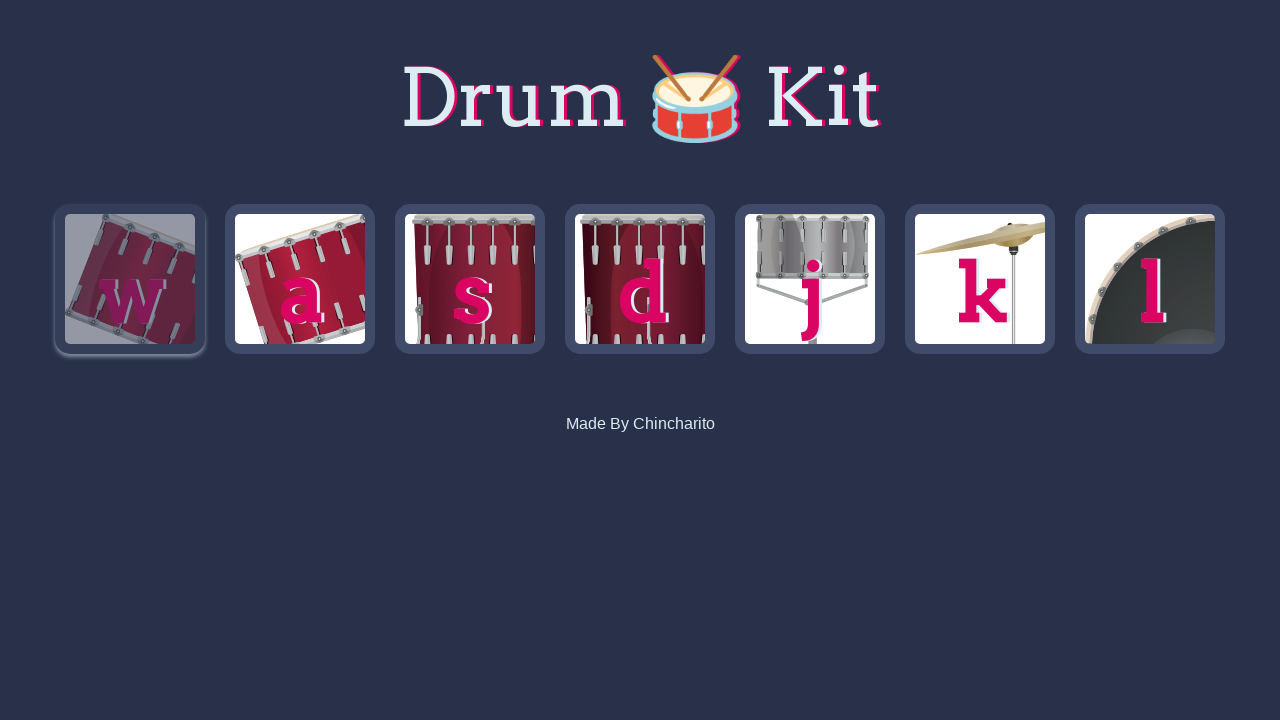

Waited 500ms before next drum hit
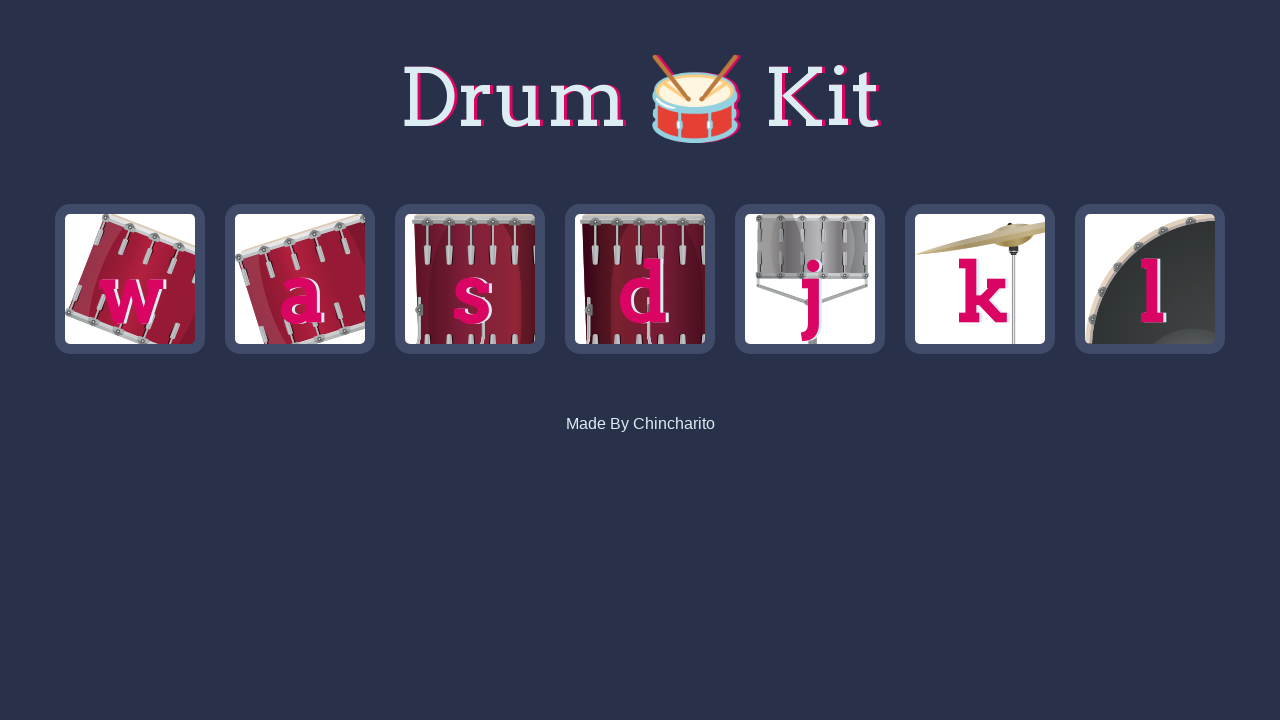

Clicked crash drum (iteration 78/100) at (980, 279) on .k
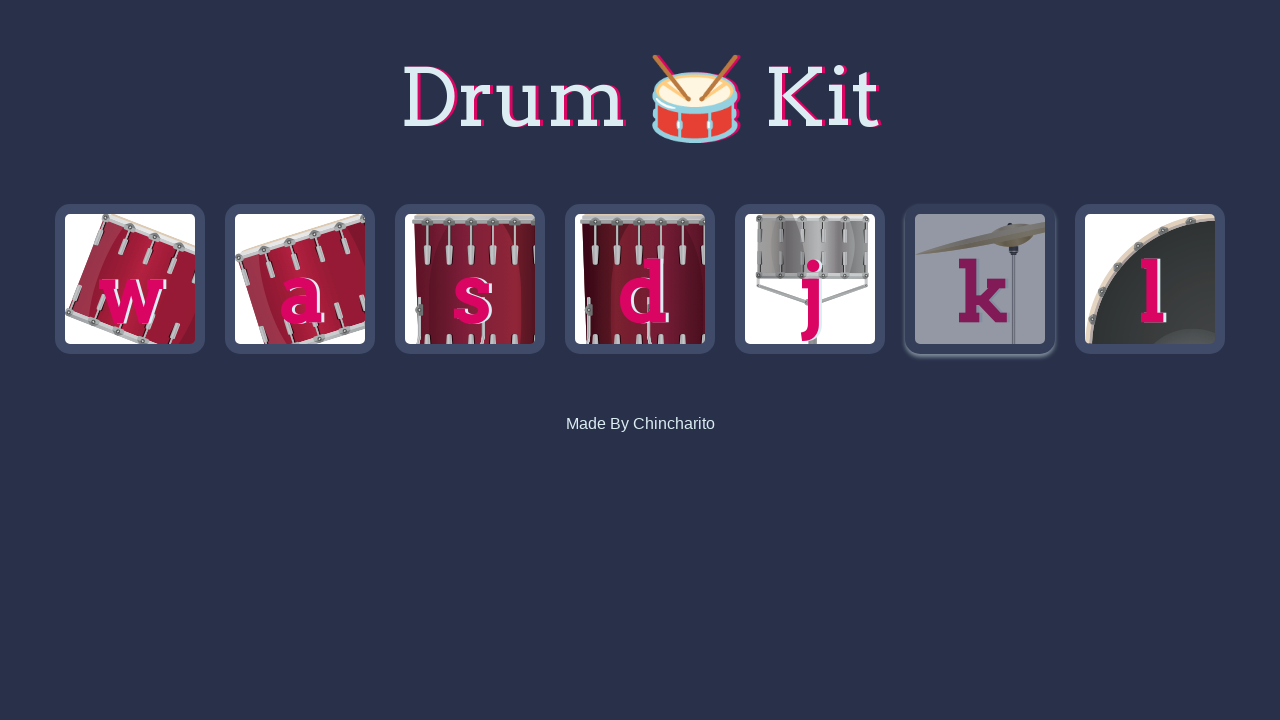

Waited 500ms before next drum hit
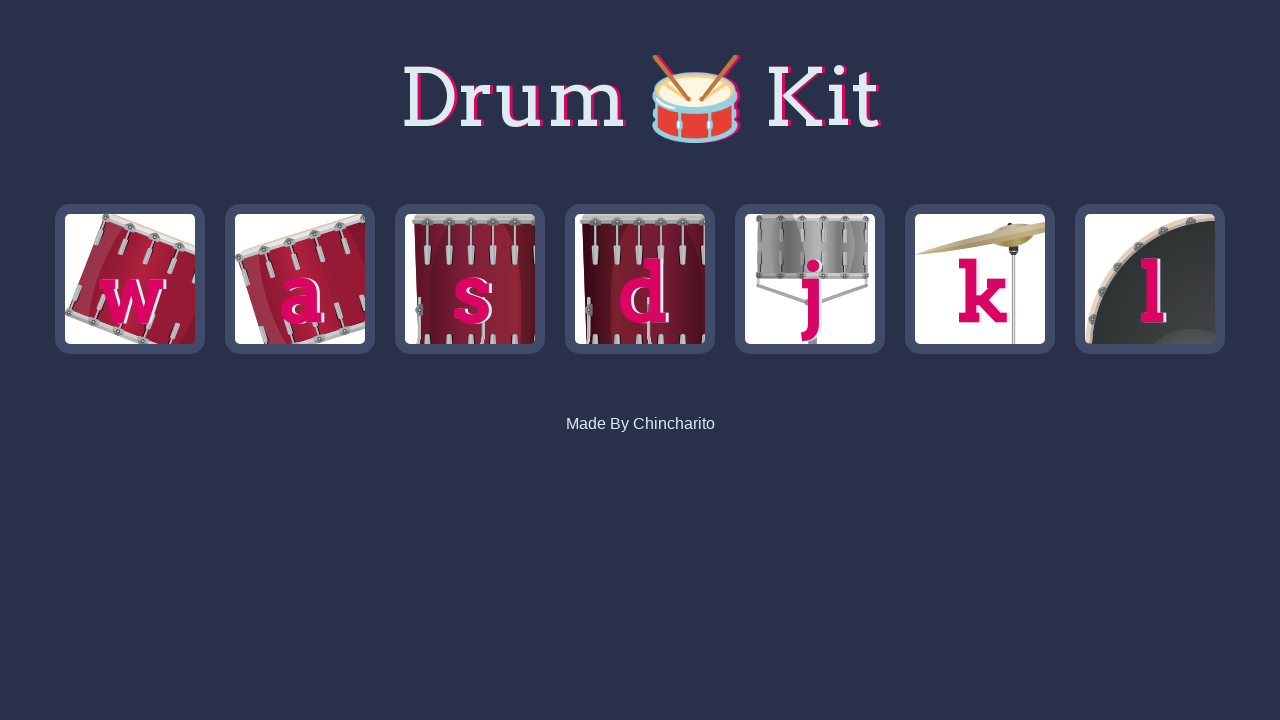

Clicked kick drum (iteration 79/100) at (1150, 279) on .l
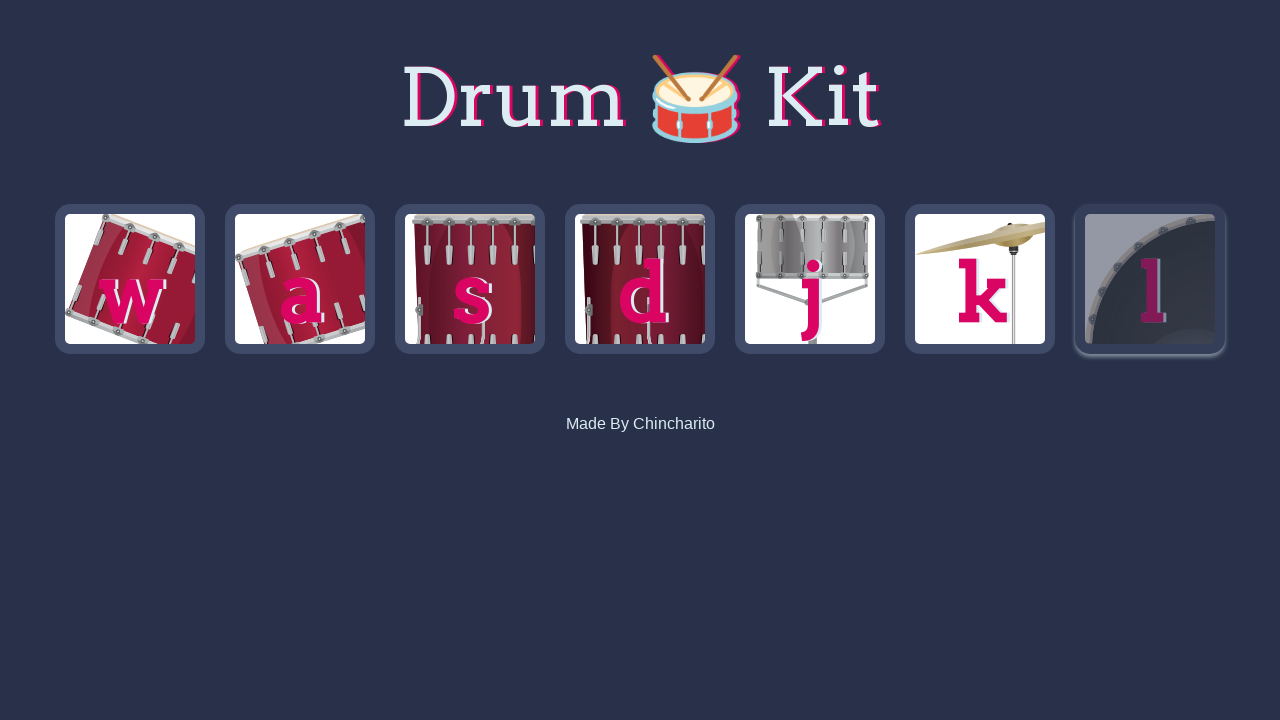

Waited 500ms before next drum hit
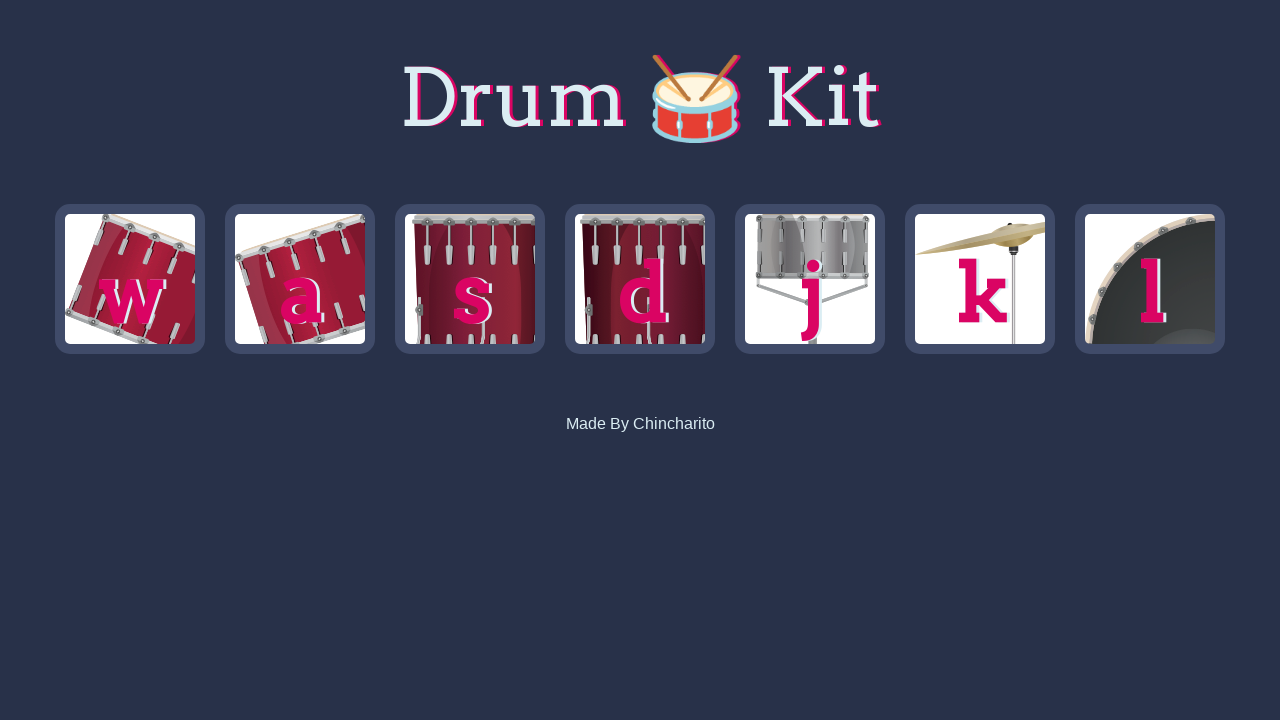

Clicked kick drum (iteration 80/100) at (1150, 279) on .l
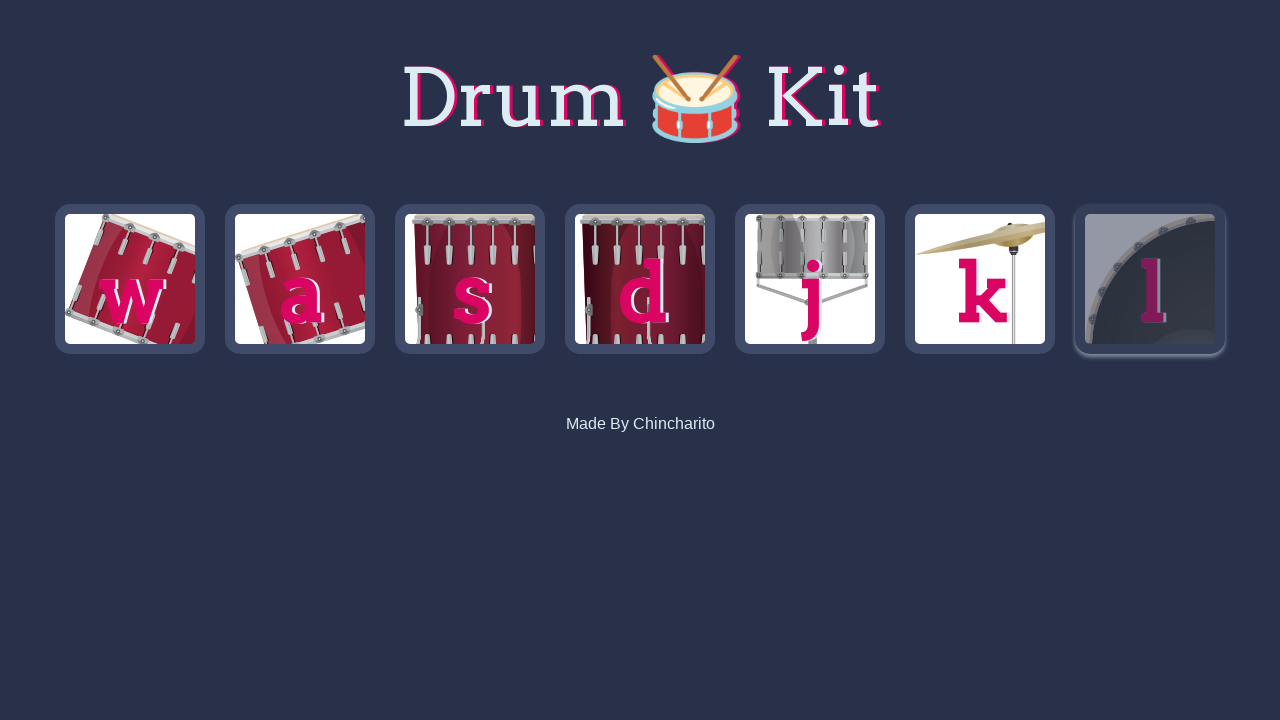

Waited 500ms before next drum hit
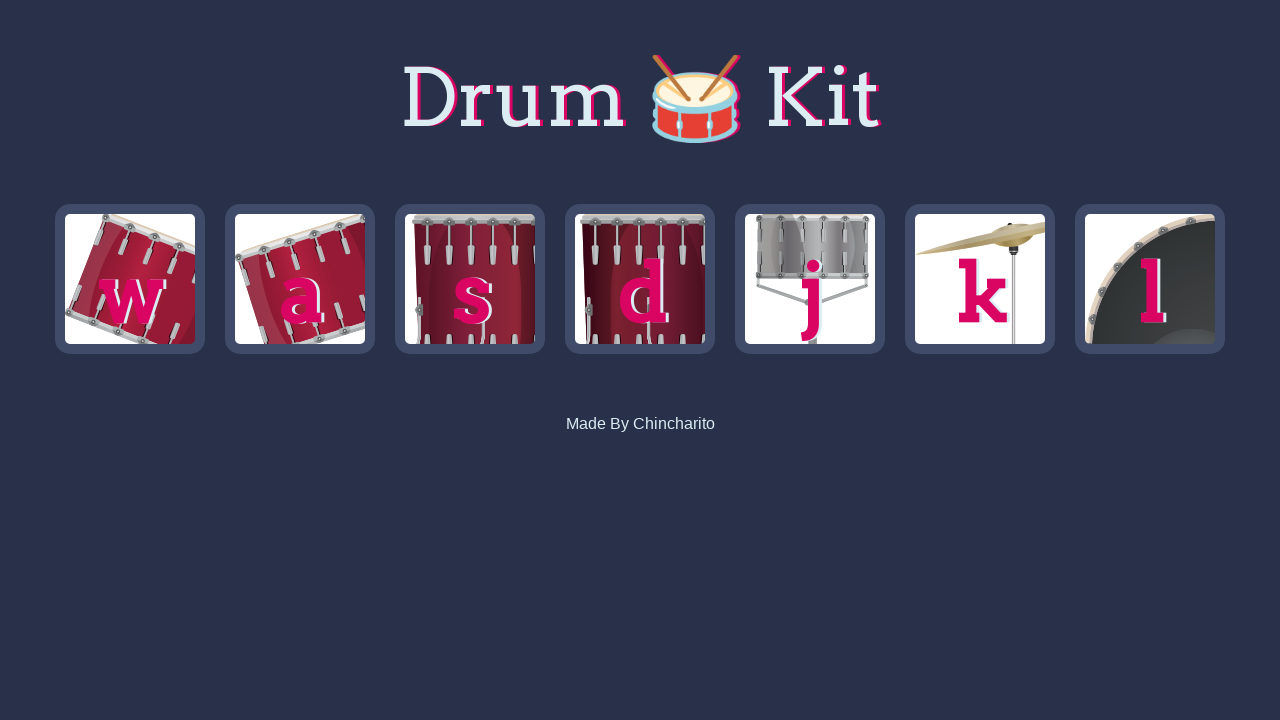

Clicked tom1 drum (iteration 81/100) at (130, 279) on .w
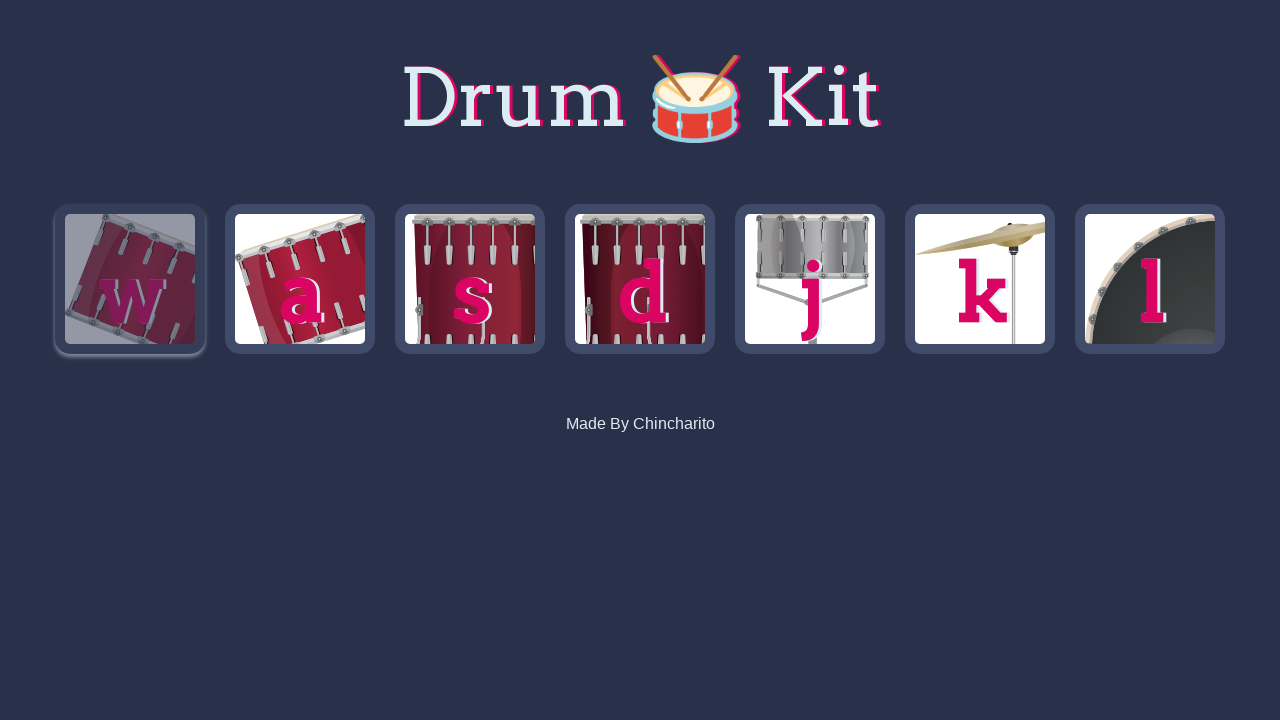

Waited 500ms before next drum hit
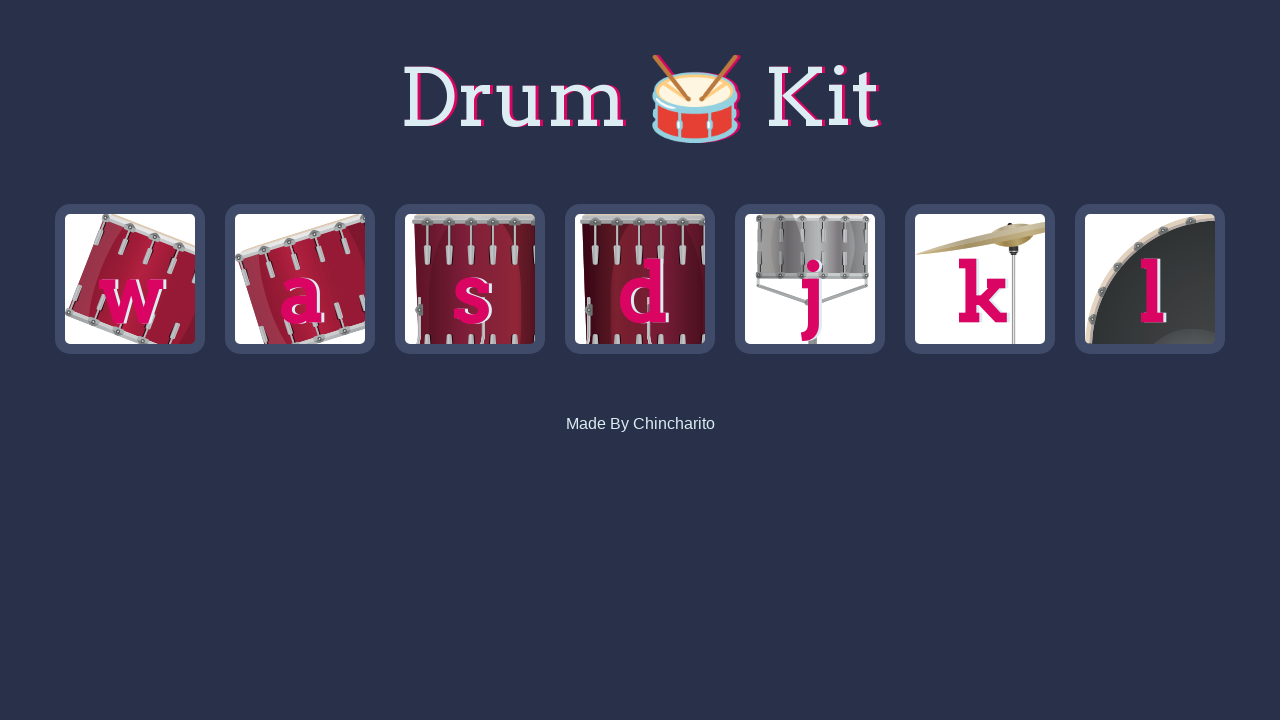

Clicked tom3 drum (iteration 82/100) at (470, 279) on .s
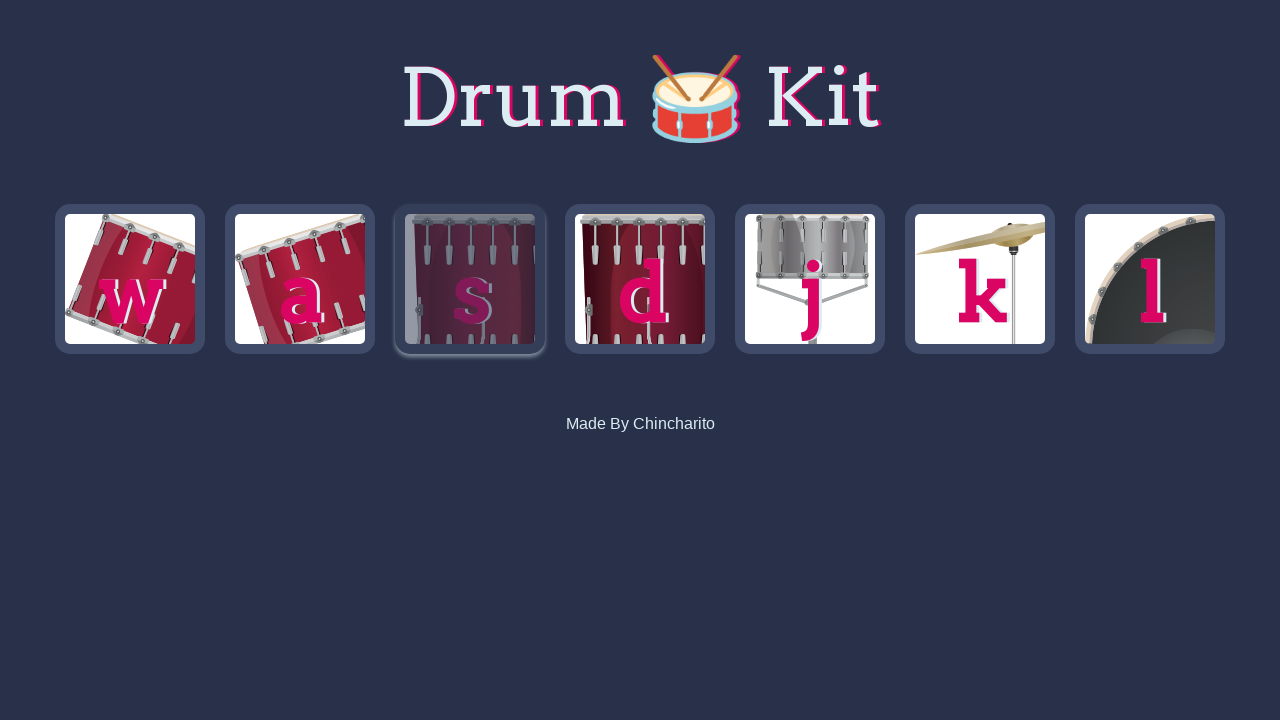

Waited 500ms before next drum hit
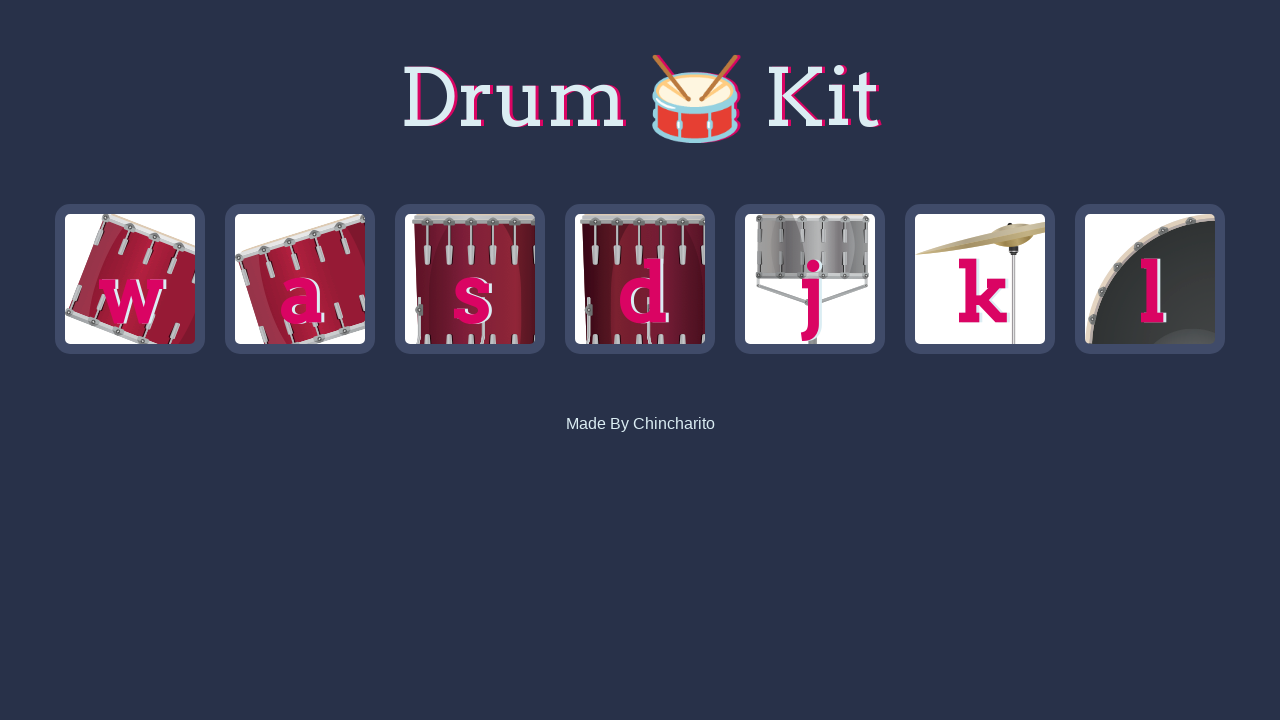

Clicked tom4 drum (iteration 83/100) at (640, 279) on .d
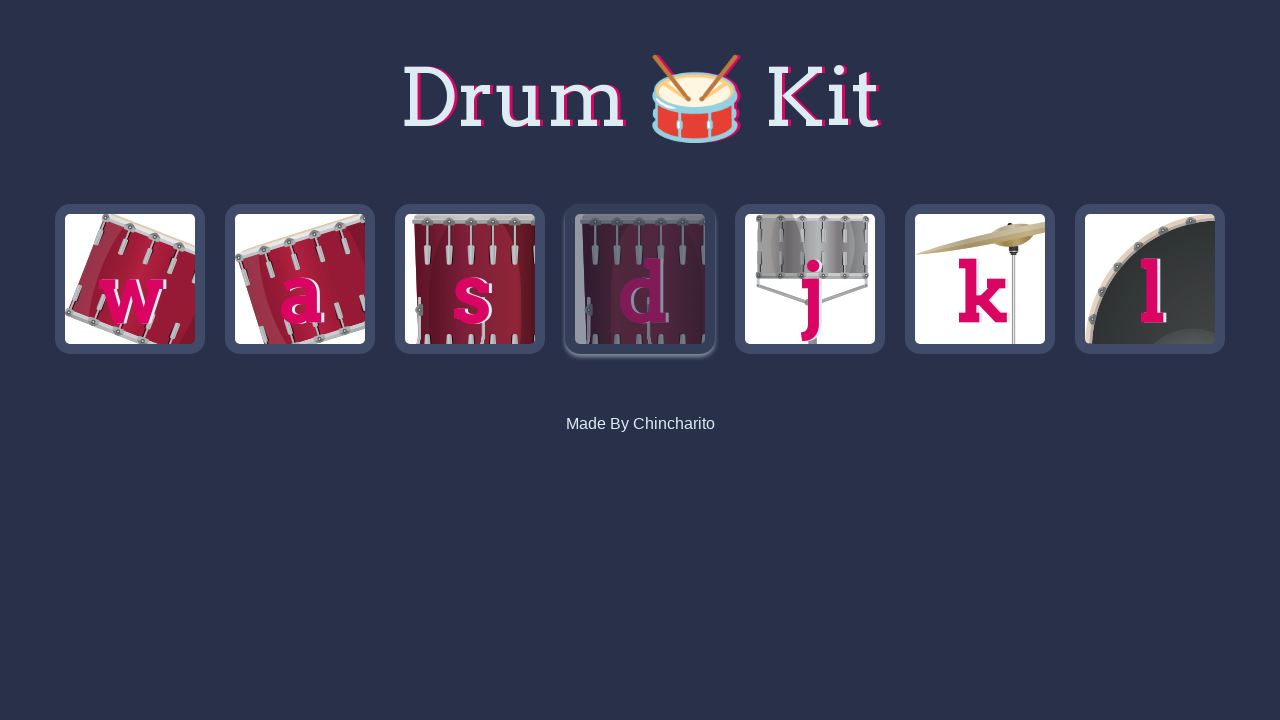

Waited 500ms before next drum hit
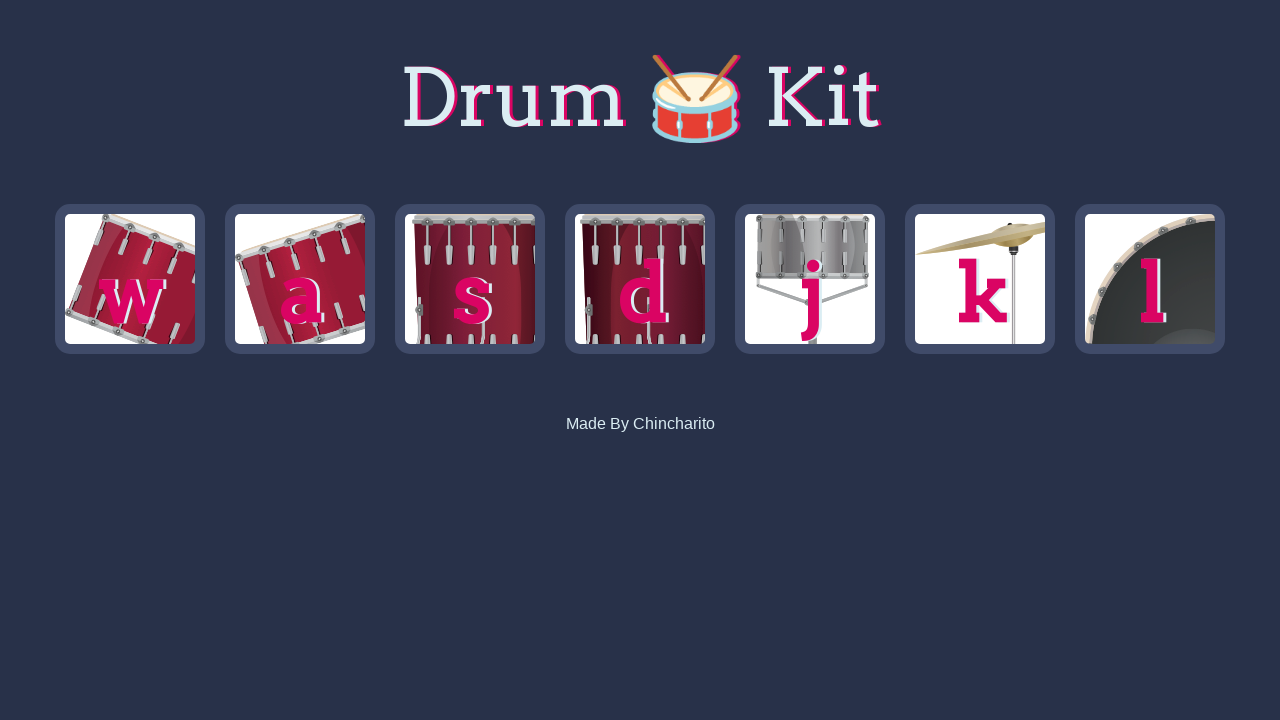

Clicked kick drum (iteration 84/100) at (1150, 279) on .l
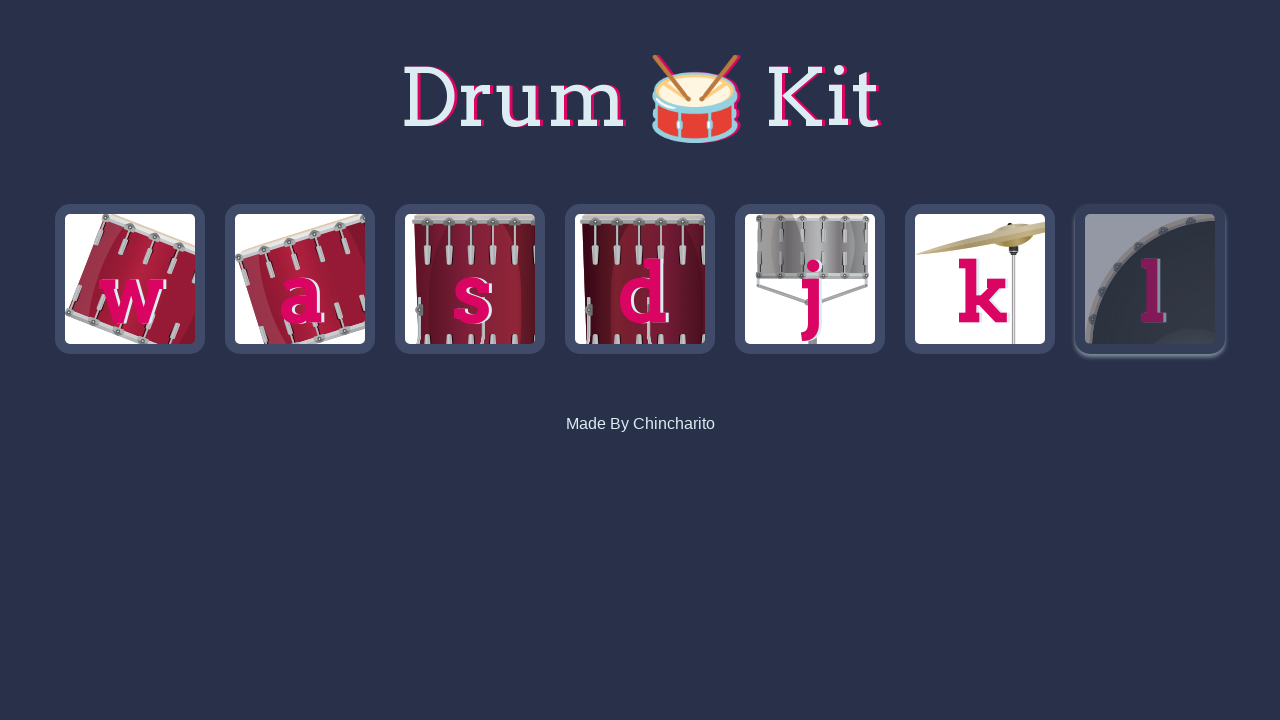

Waited 500ms before next drum hit
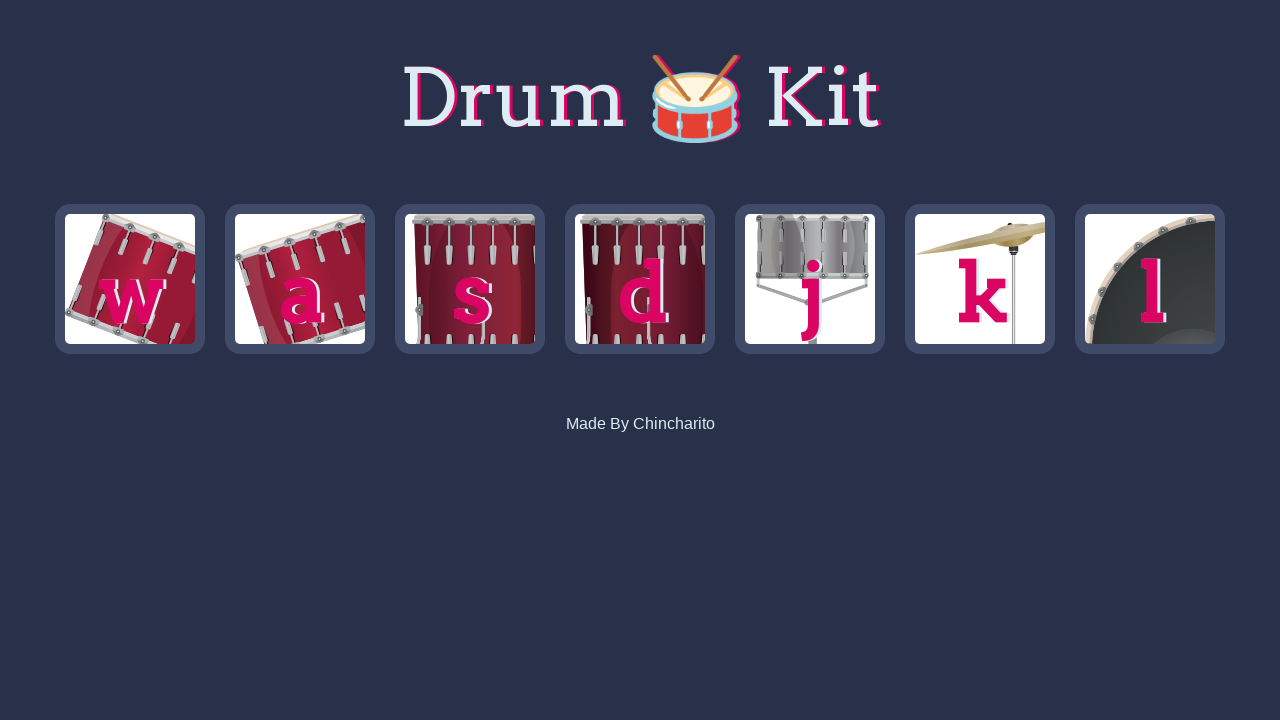

Clicked crash drum (iteration 85/100) at (980, 279) on .k
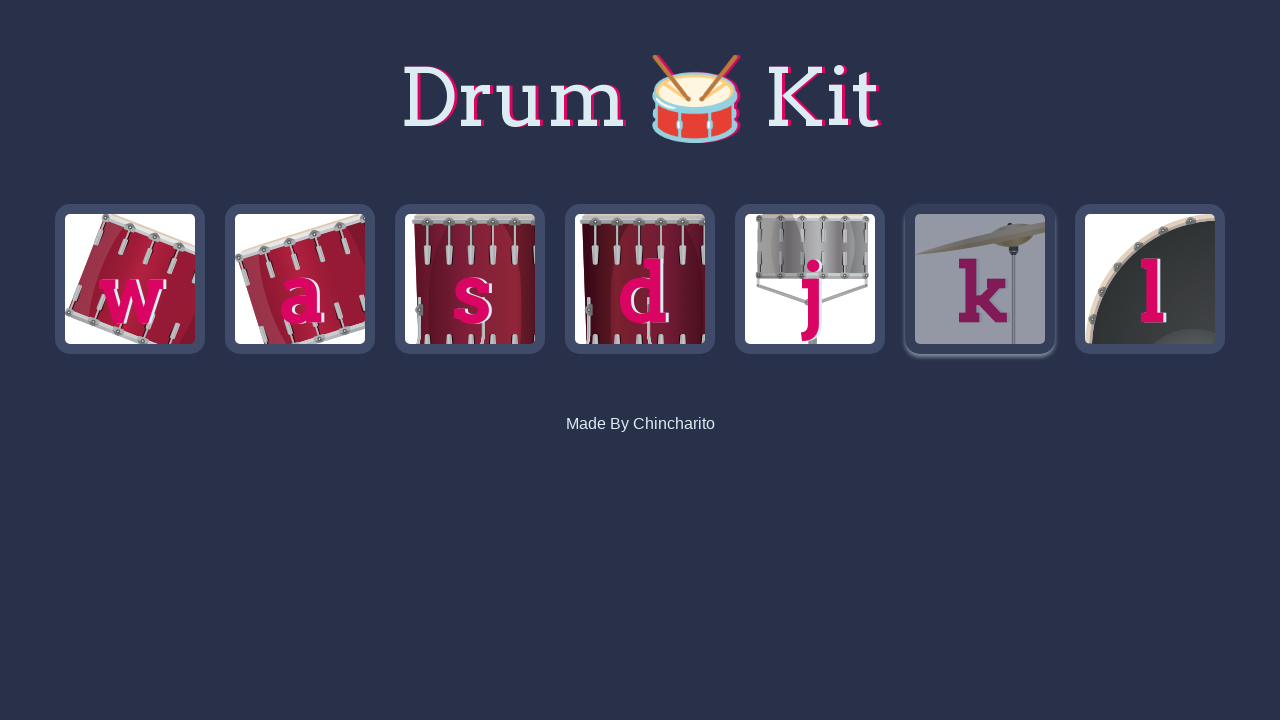

Waited 500ms before next drum hit
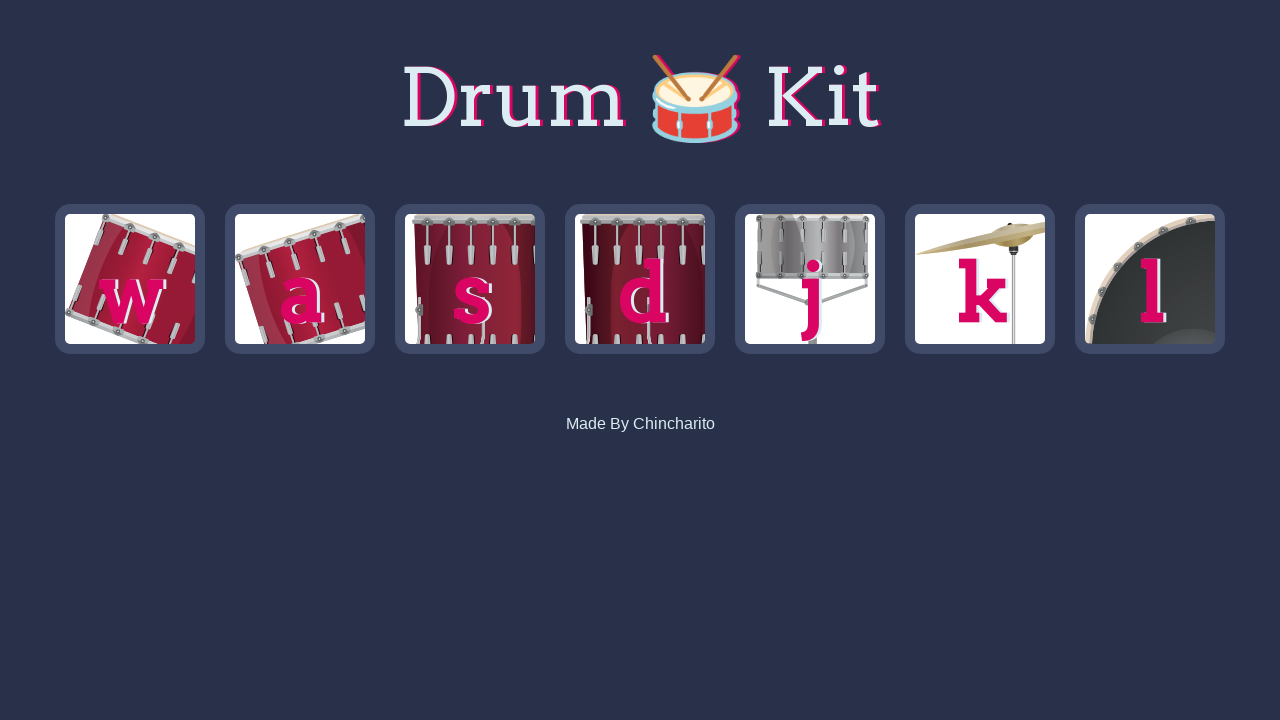

Clicked crash drum (iteration 86/100) at (980, 279) on .k
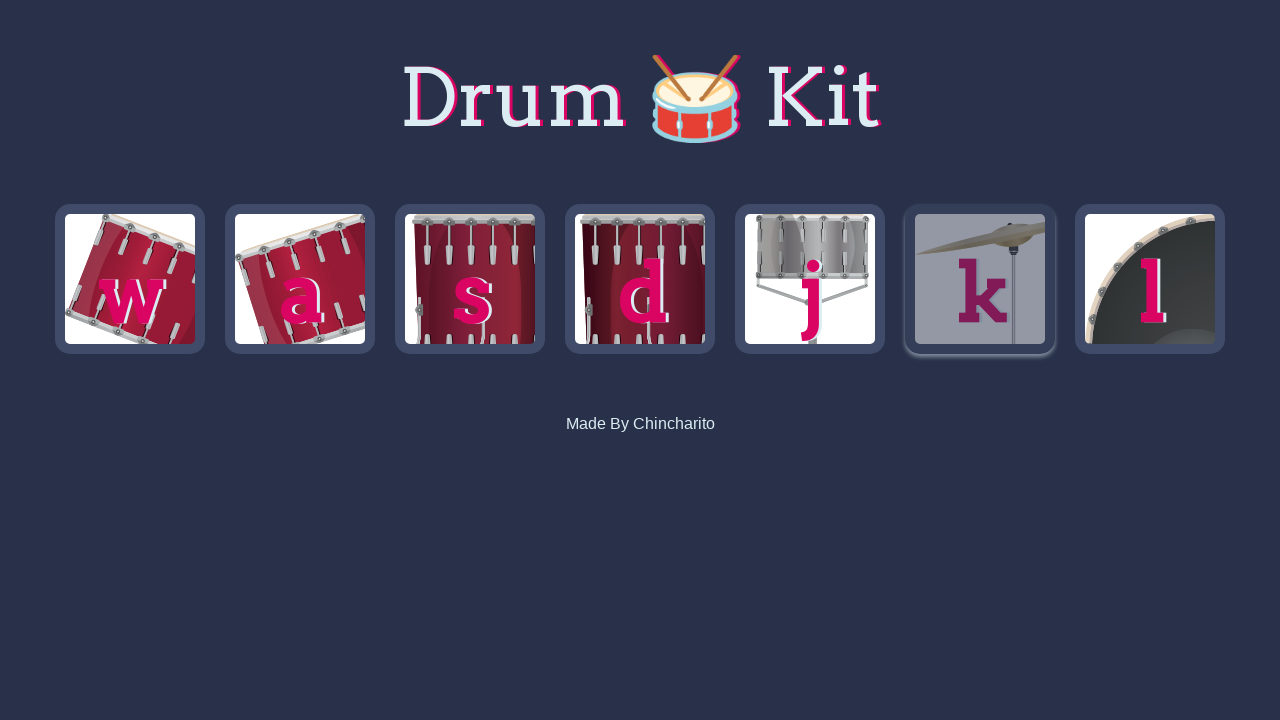

Waited 500ms before next drum hit
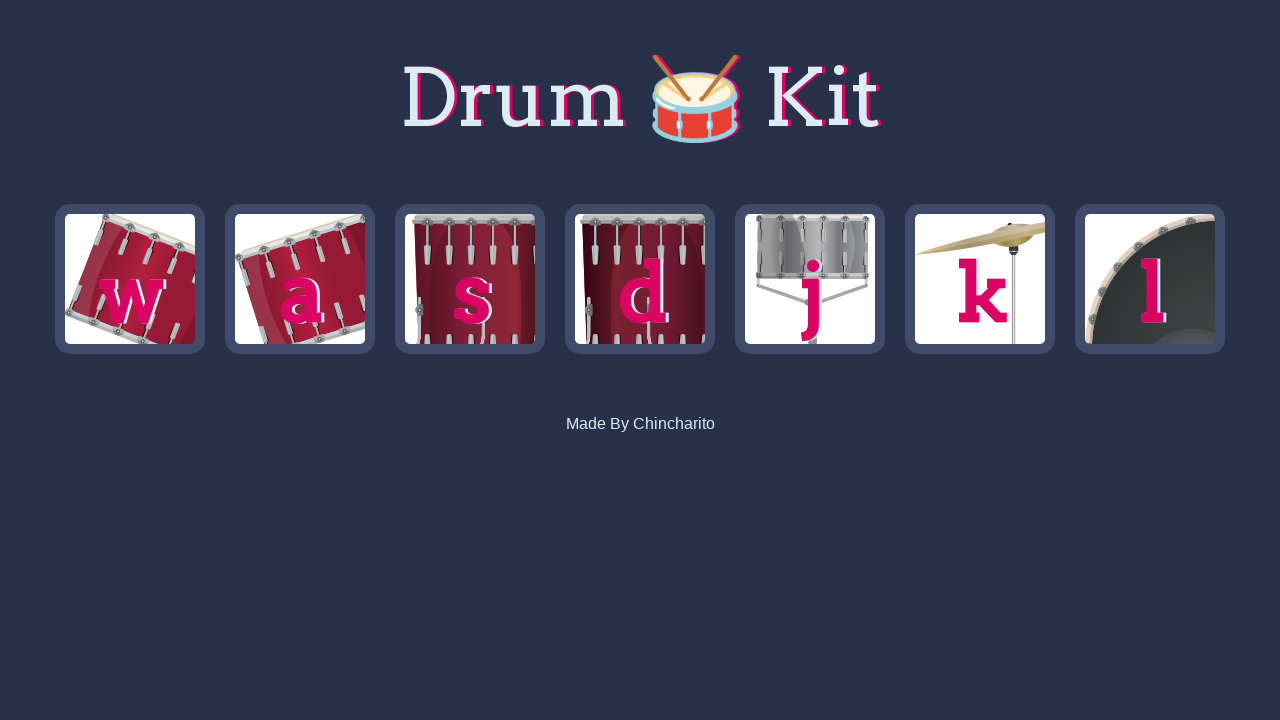

Clicked snare drum (iteration 87/100) at (810, 279) on .j
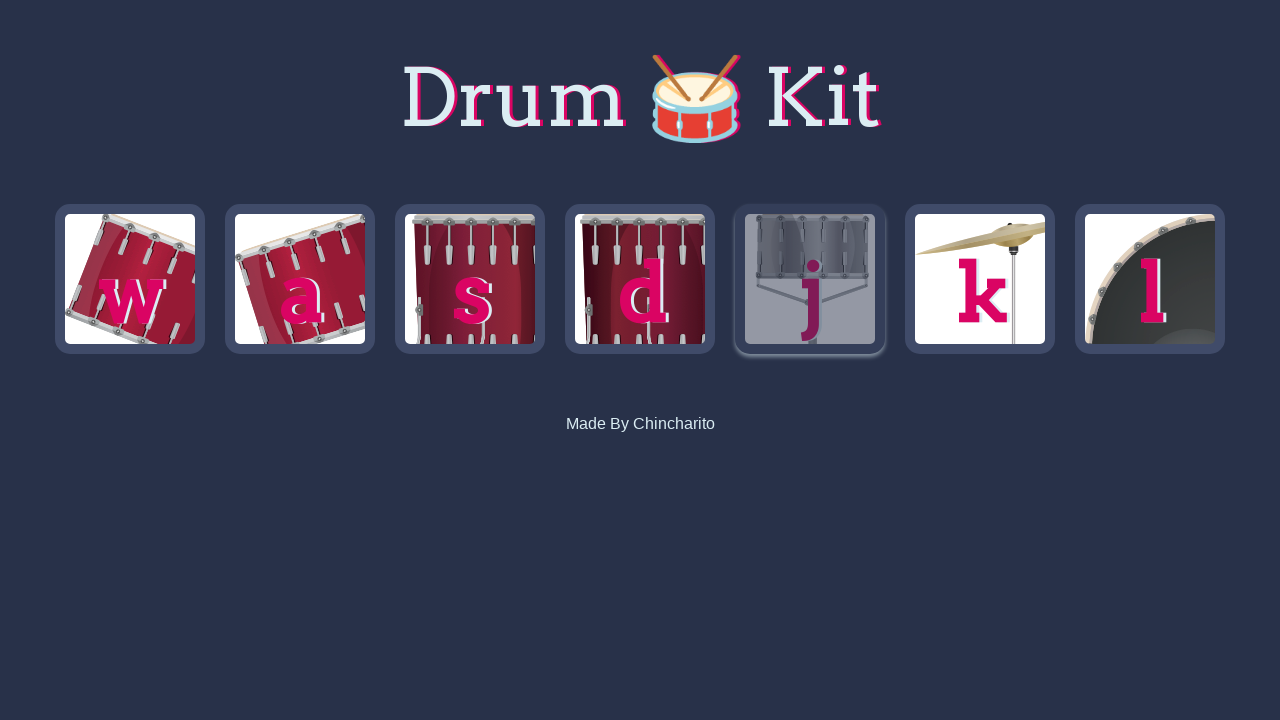

Waited 500ms before next drum hit
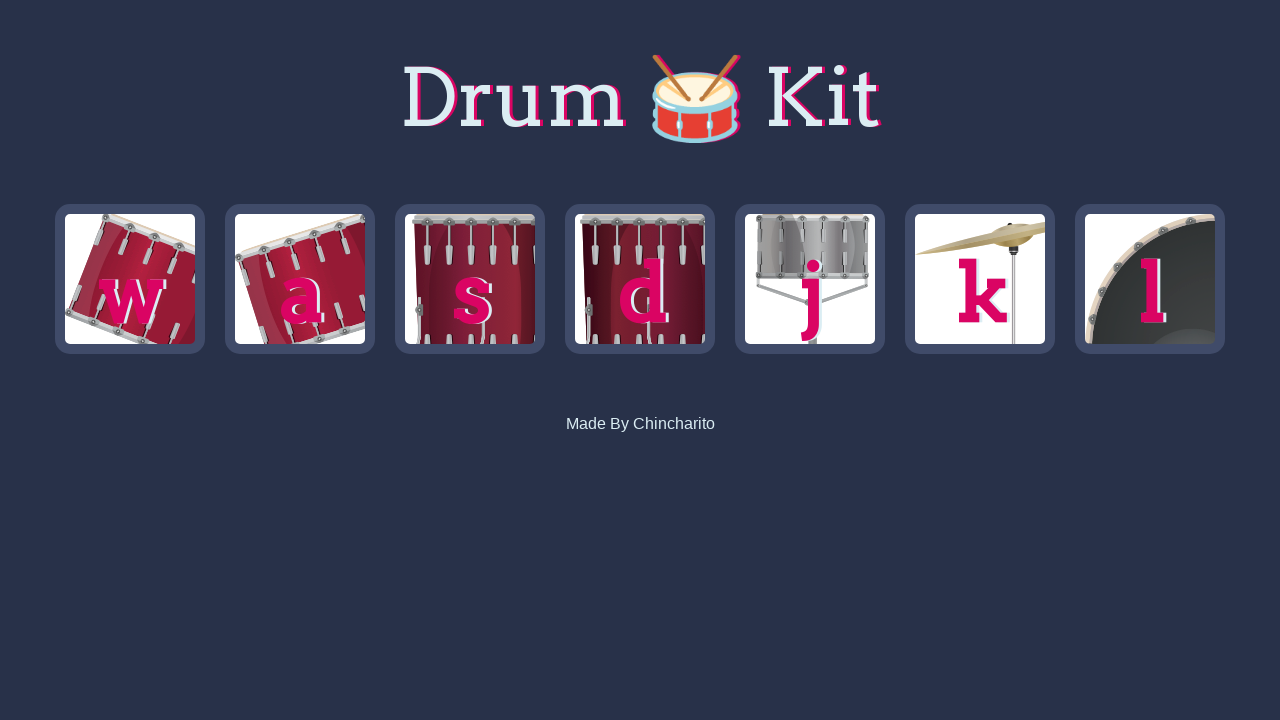

Clicked tom2 drum (iteration 88/100) at (300, 279) on .a
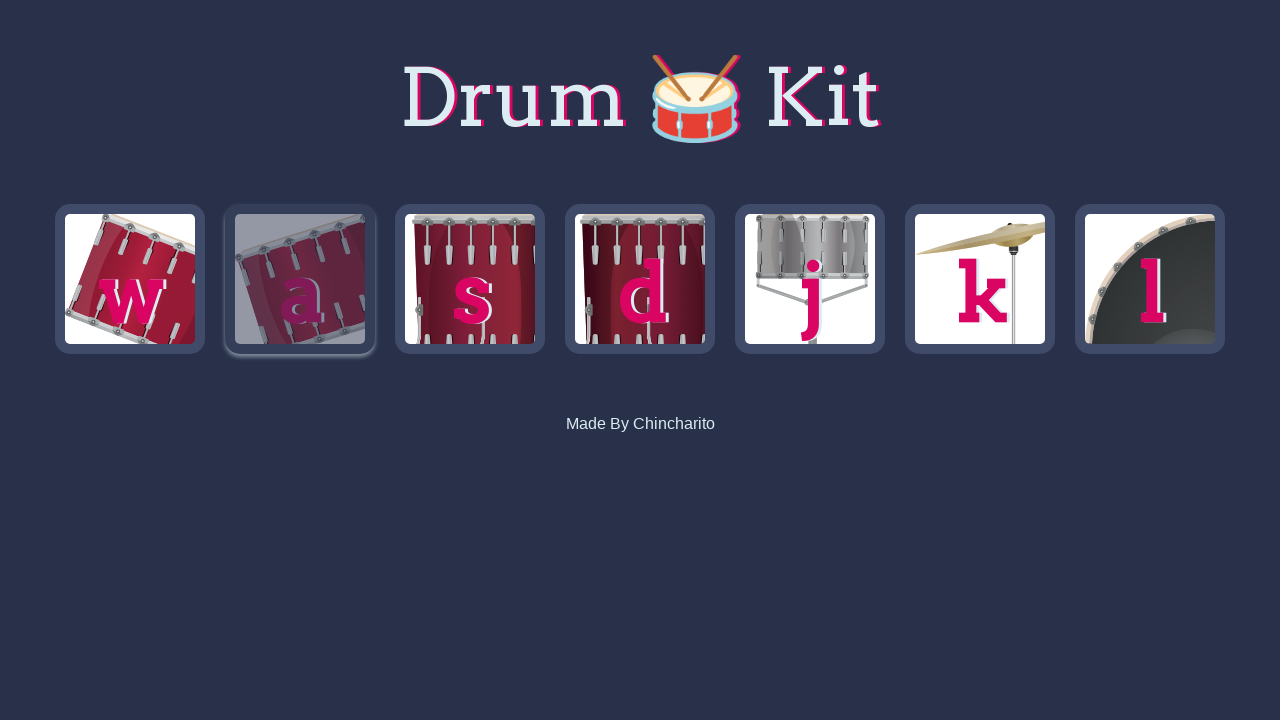

Waited 500ms before next drum hit
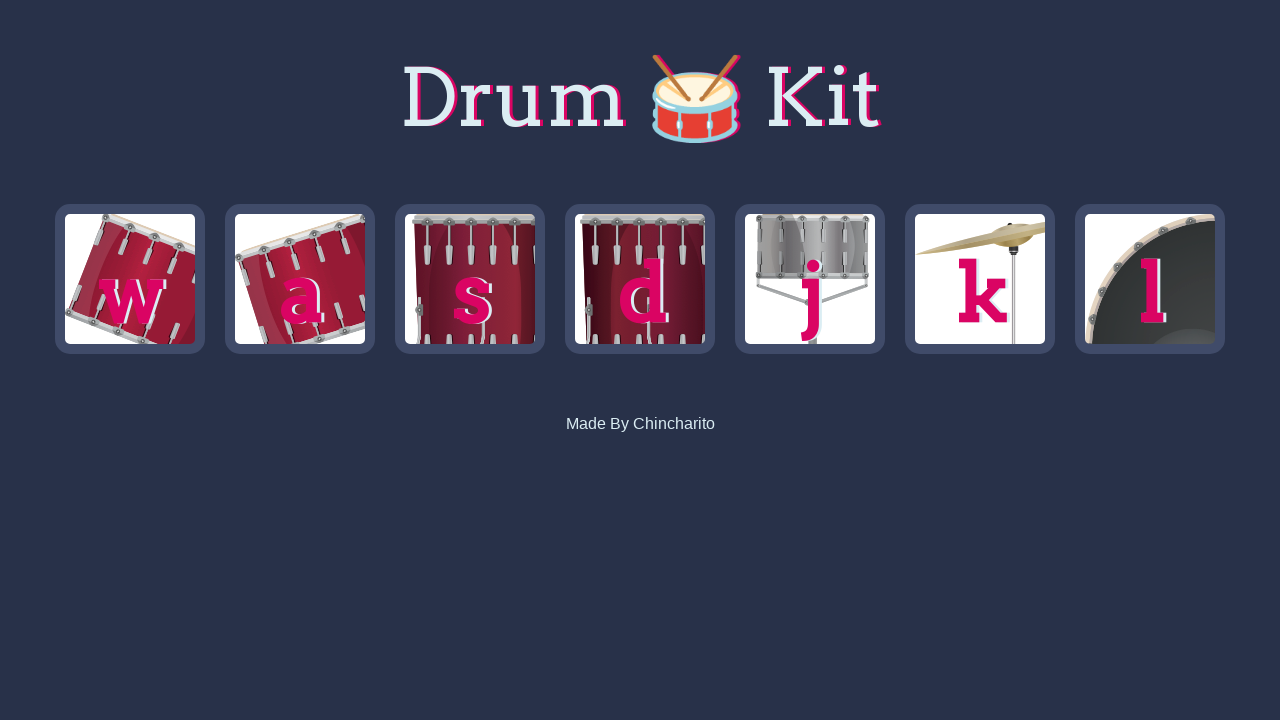

Clicked crash drum (iteration 89/100) at (980, 279) on .k
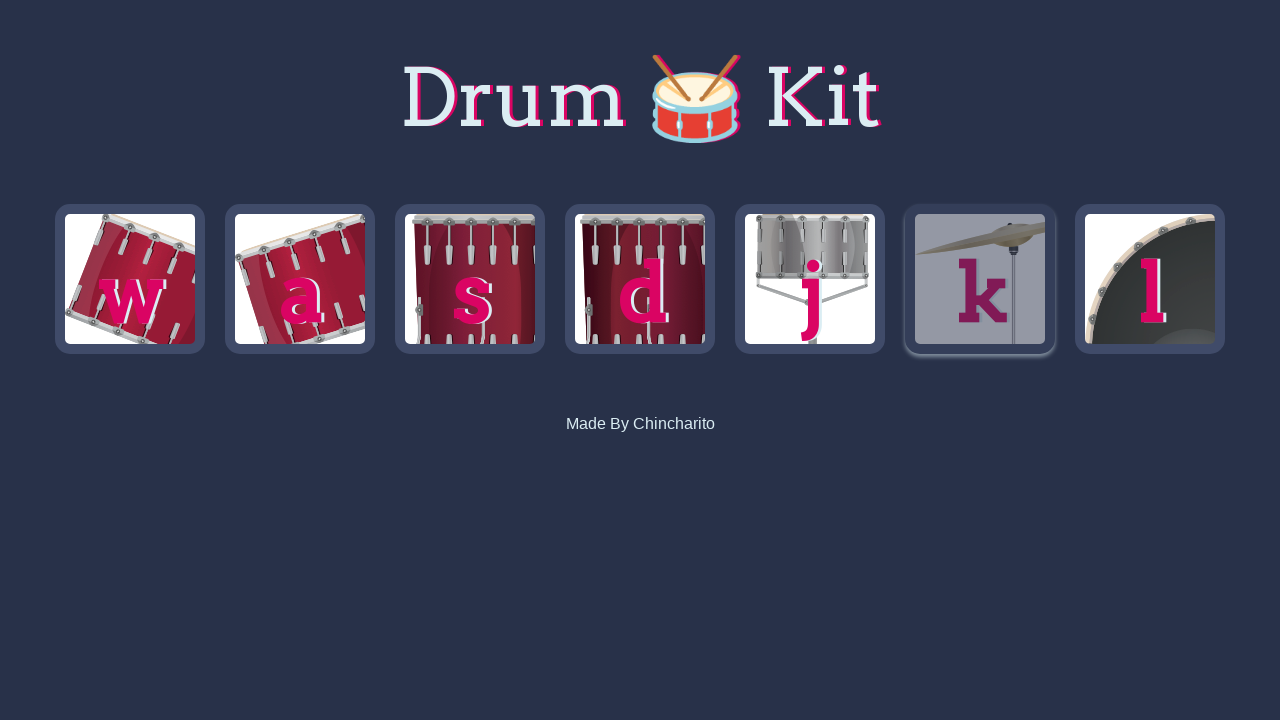

Waited 500ms before next drum hit
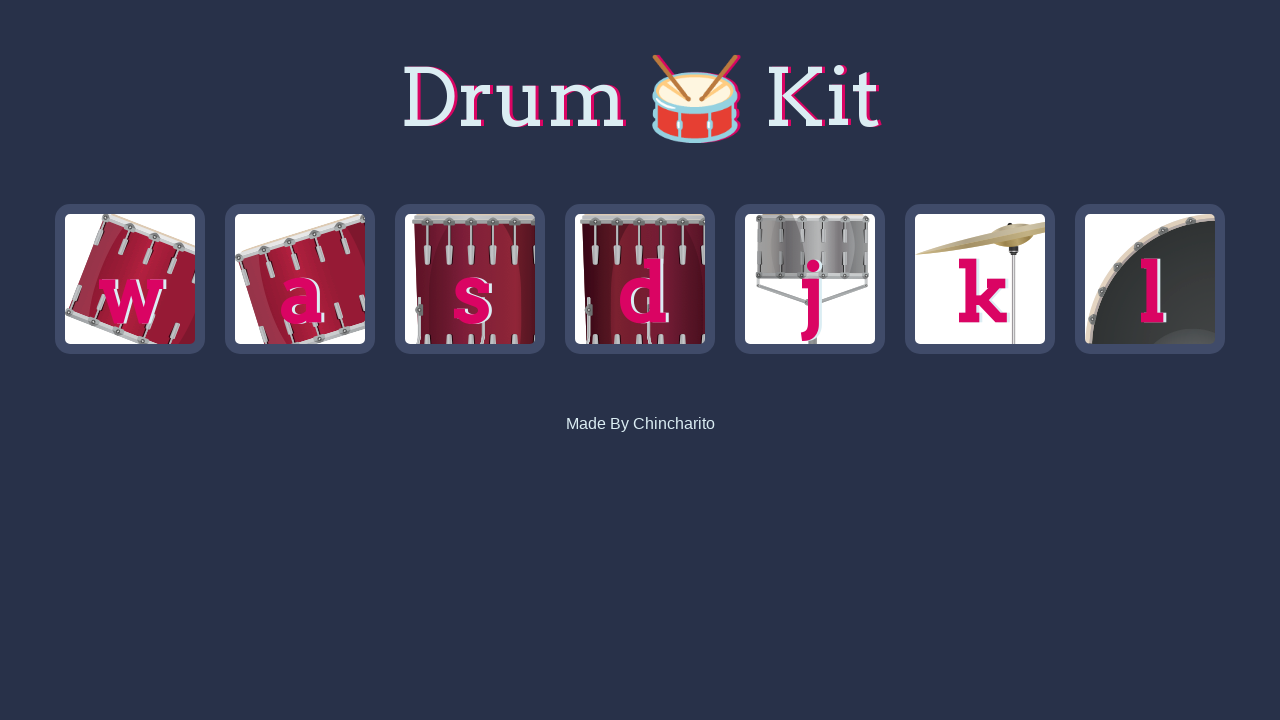

Clicked snare drum (iteration 90/100) at (810, 279) on .j
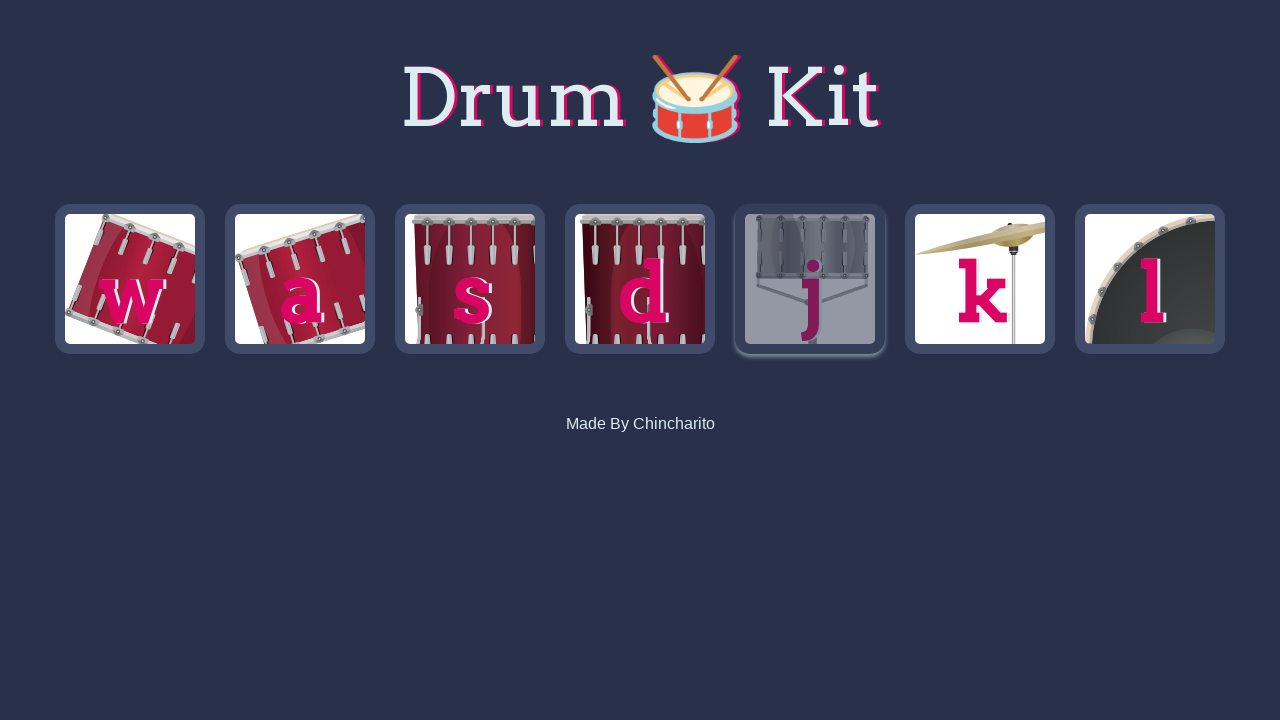

Waited 500ms before next drum hit
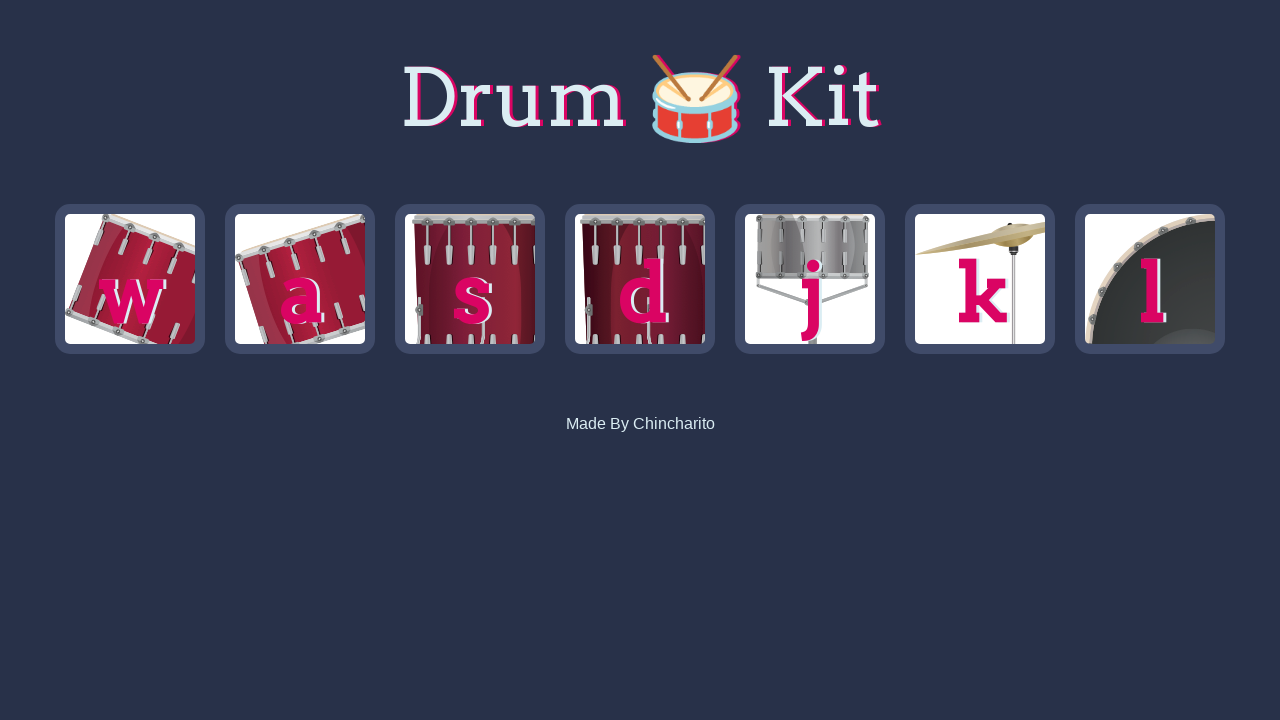

Clicked tom4 drum (iteration 91/100) at (640, 279) on .d
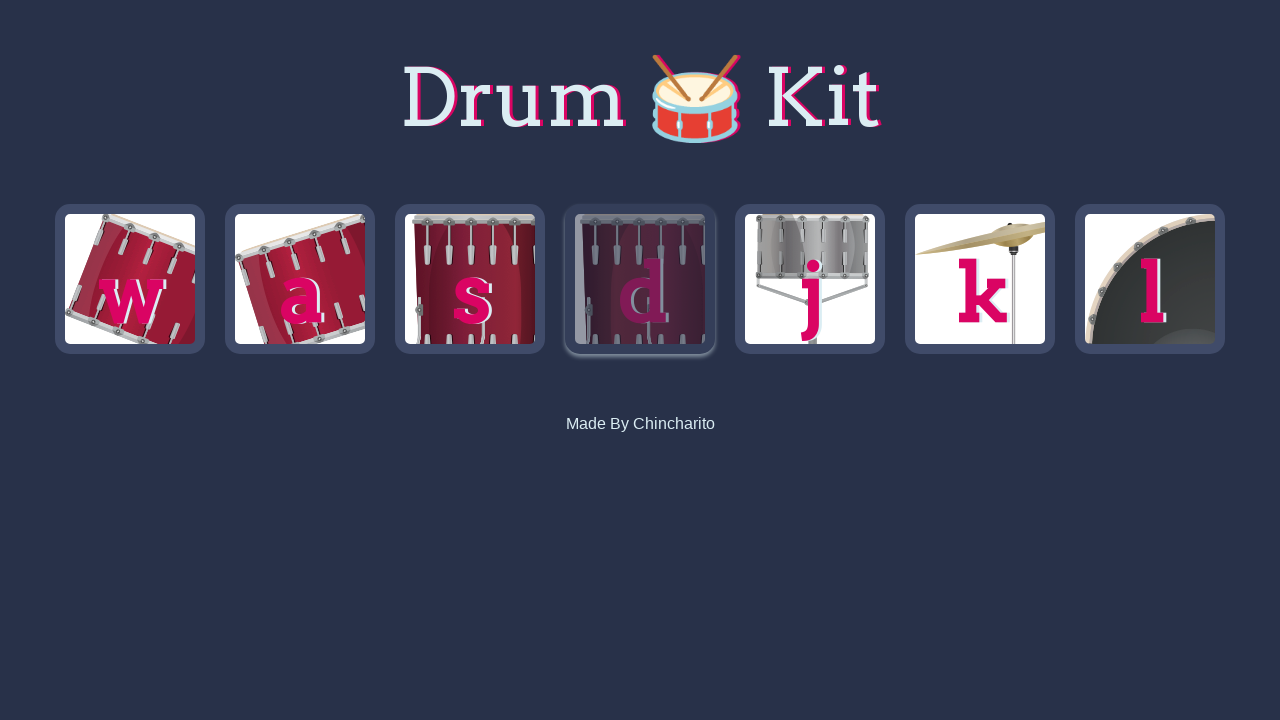

Waited 500ms before next drum hit
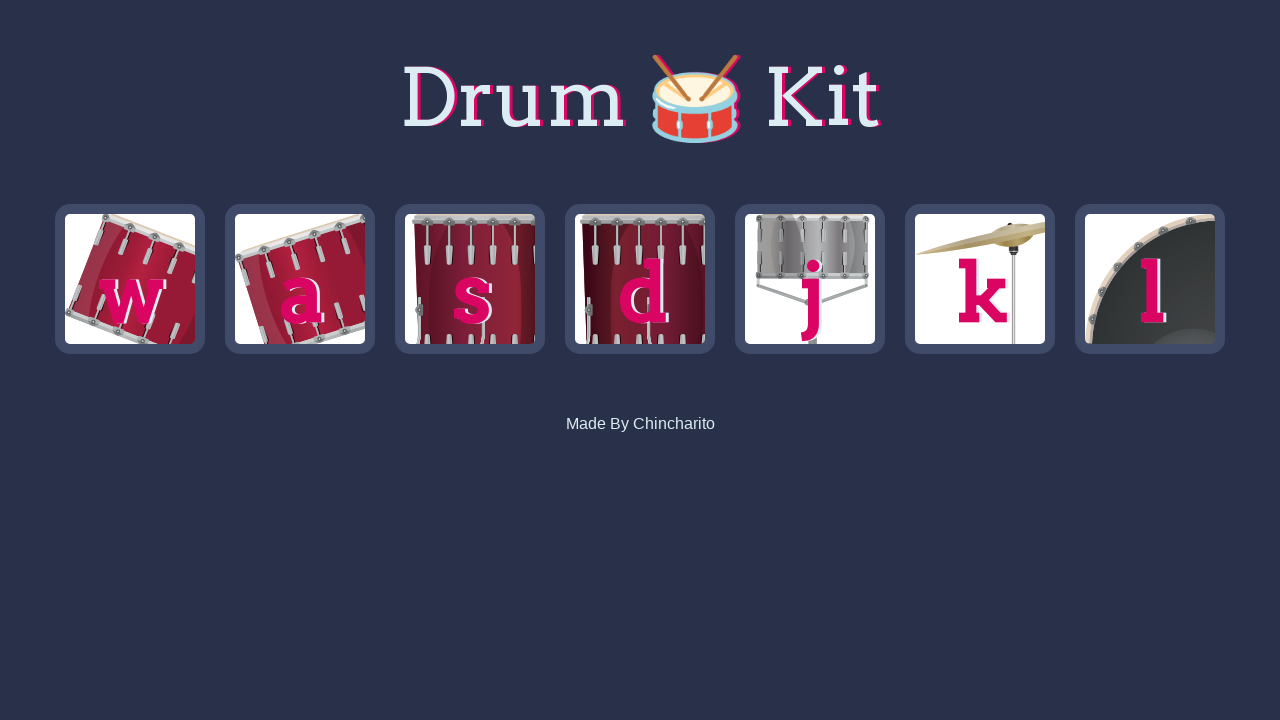

Clicked crash drum (iteration 92/100) at (980, 279) on .k
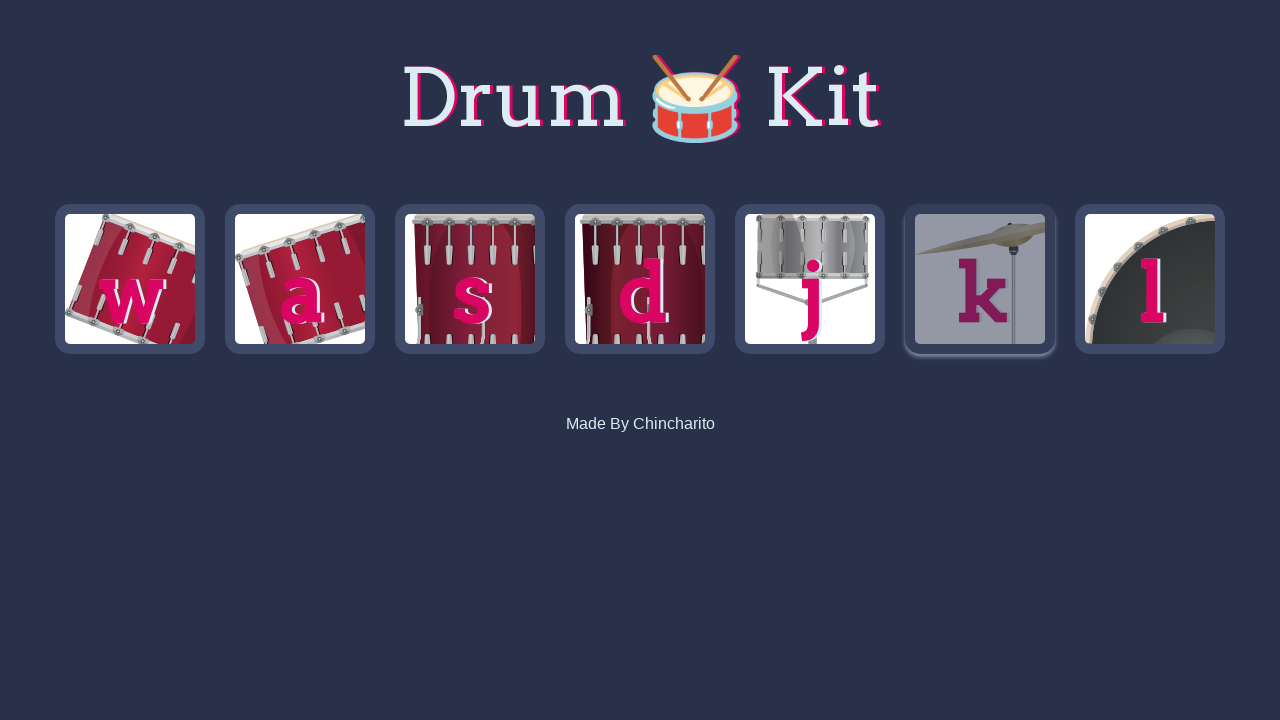

Waited 500ms before next drum hit
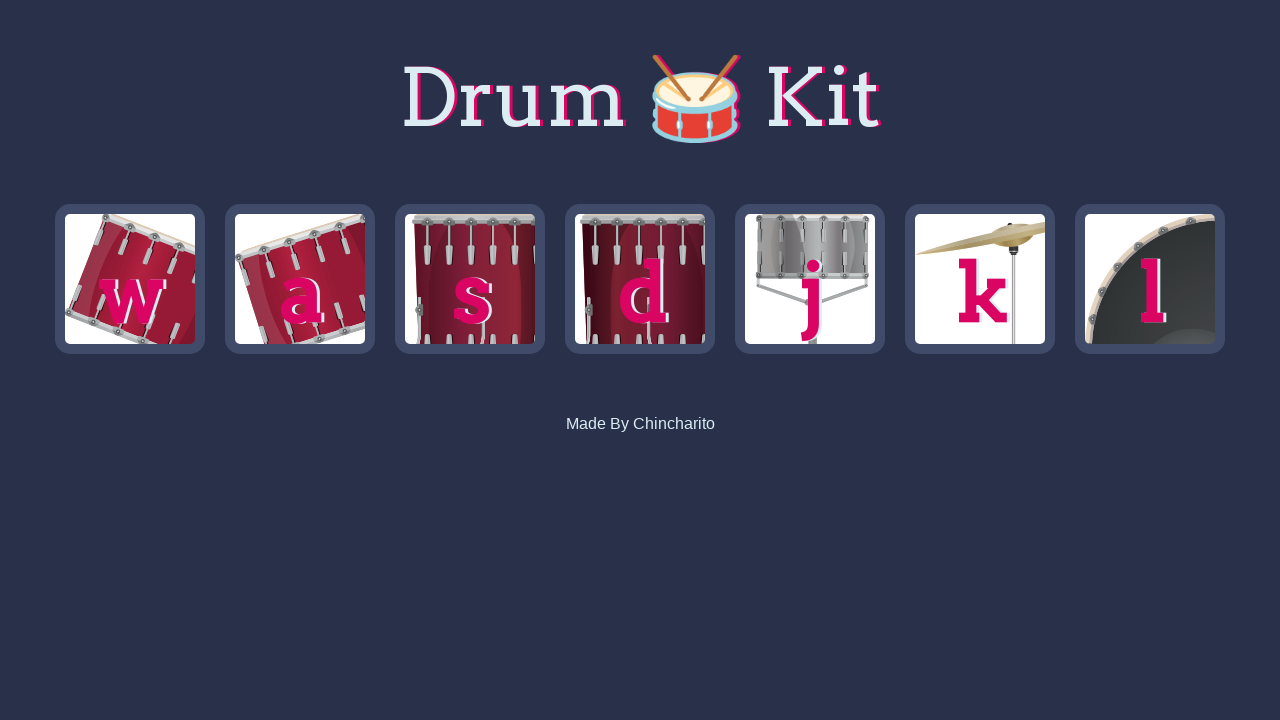

Clicked tom1 drum (iteration 93/100) at (130, 279) on .w
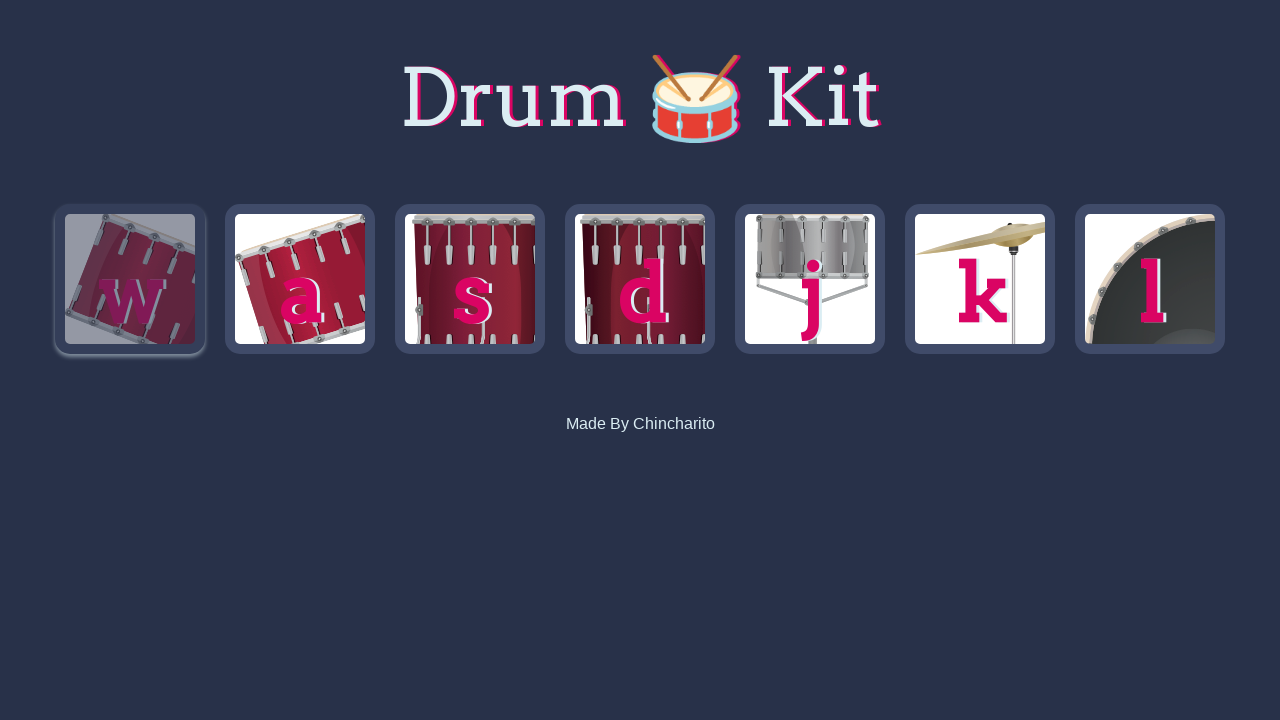

Waited 500ms before next drum hit
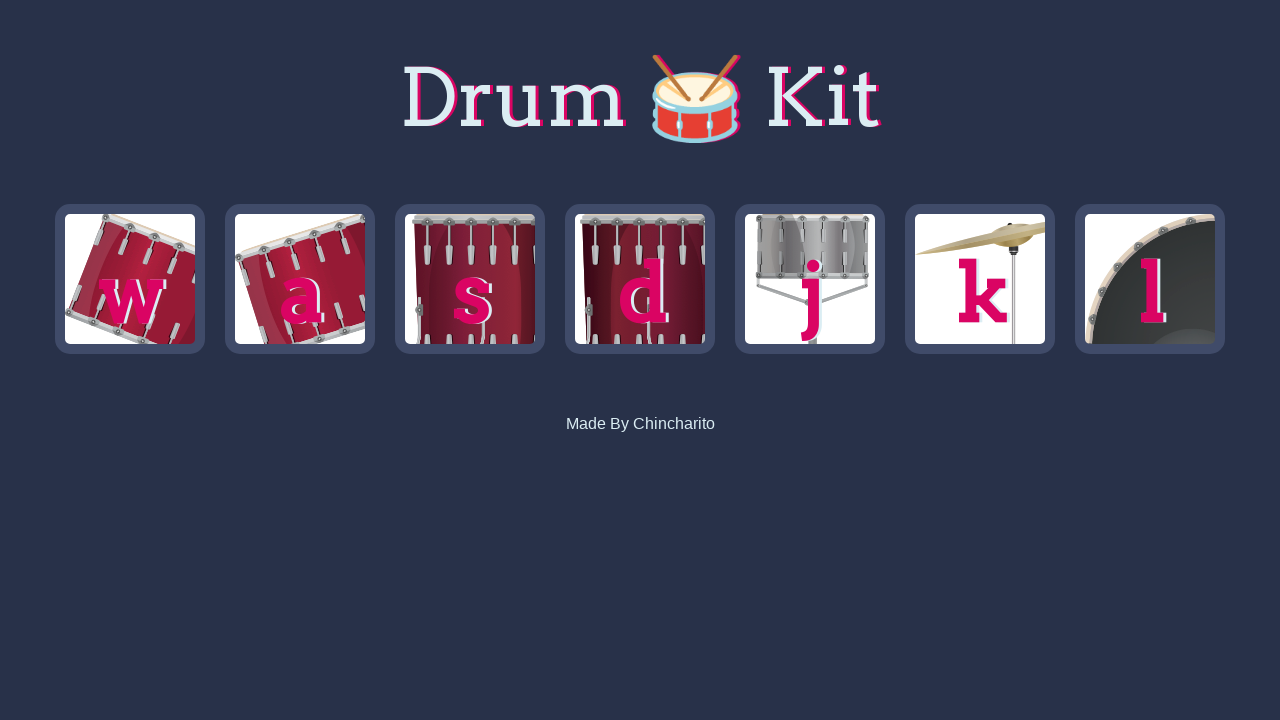

Clicked crash drum (iteration 94/100) at (980, 279) on .k
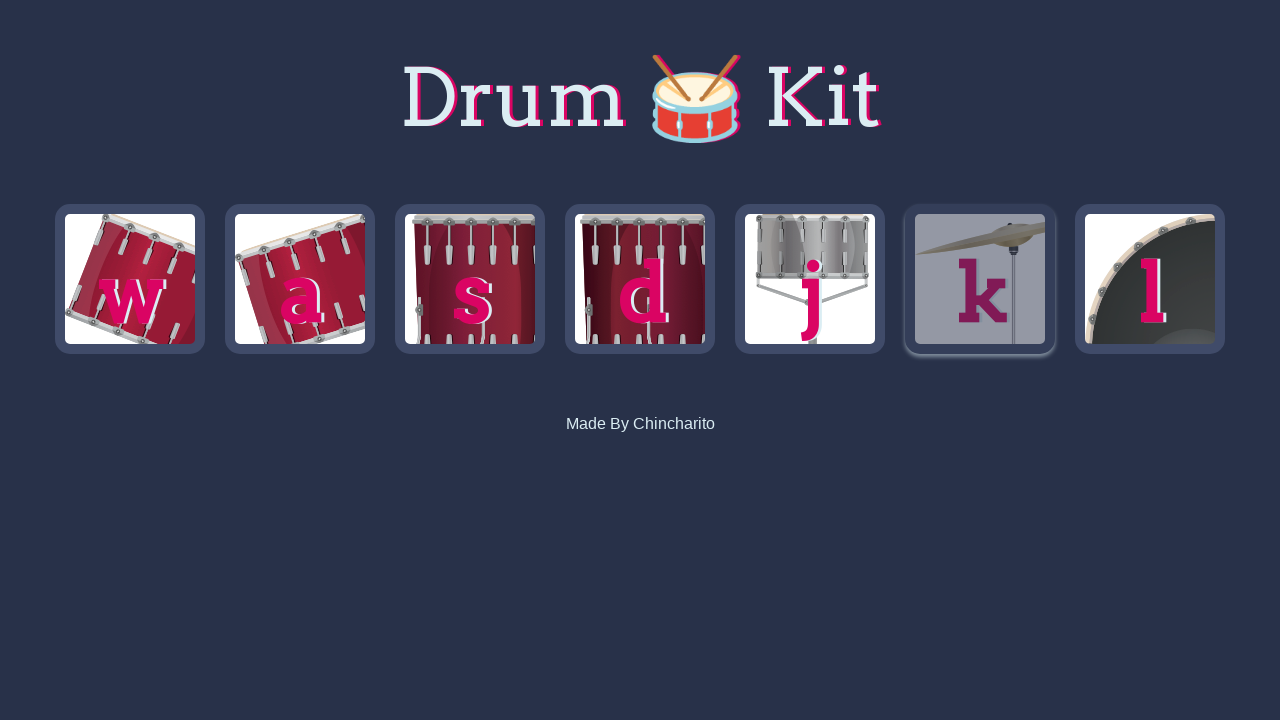

Waited 500ms before next drum hit
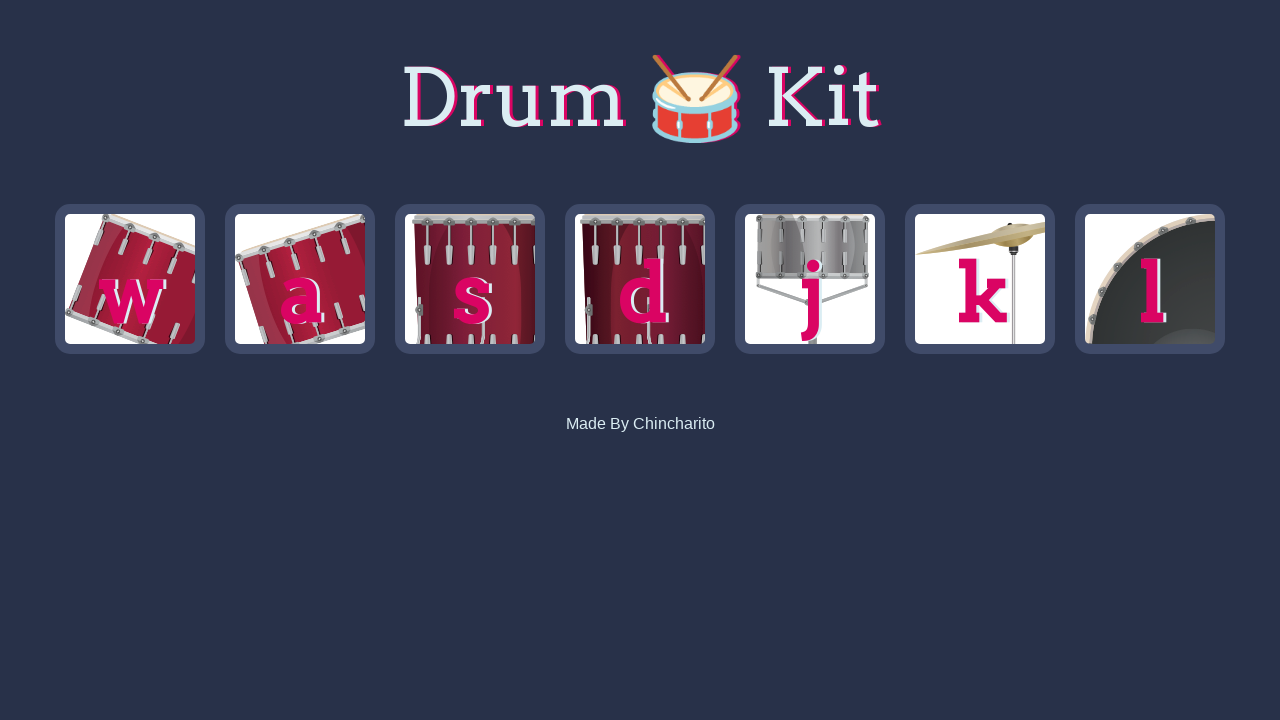

Clicked snare drum (iteration 95/100) at (810, 279) on .j
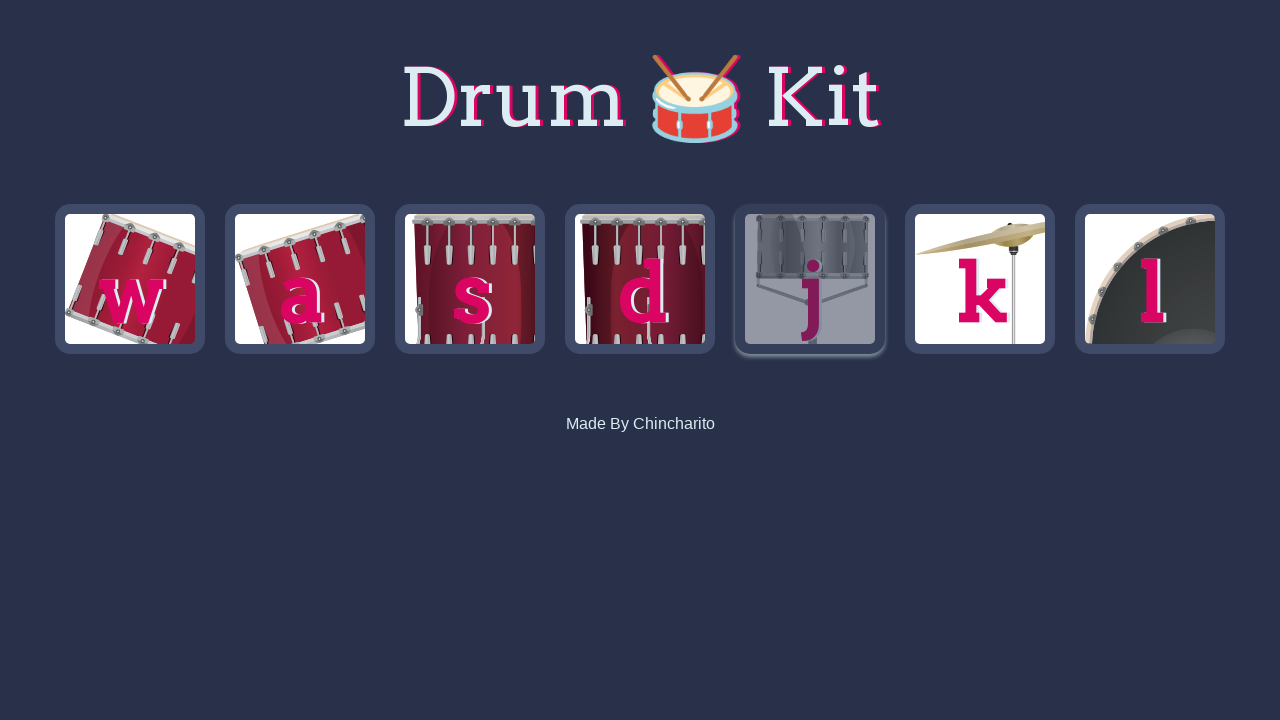

Waited 500ms before next drum hit
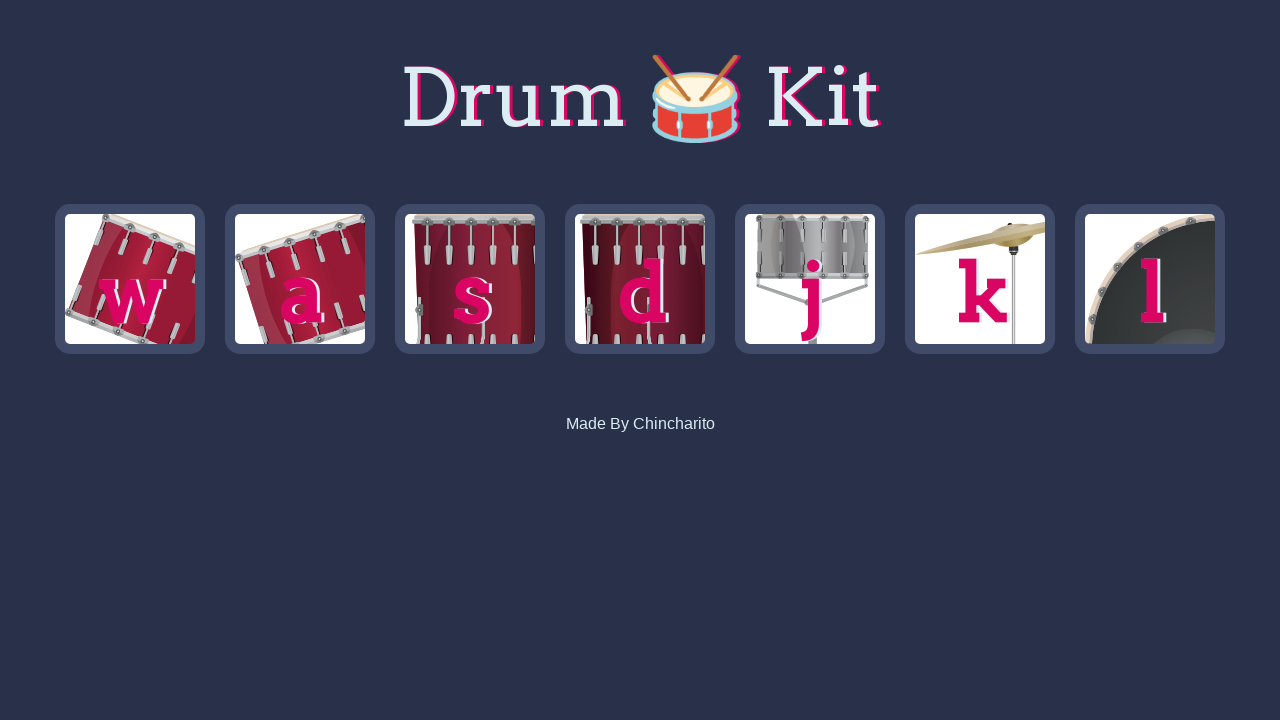

Clicked snare drum (iteration 96/100) at (810, 279) on .j
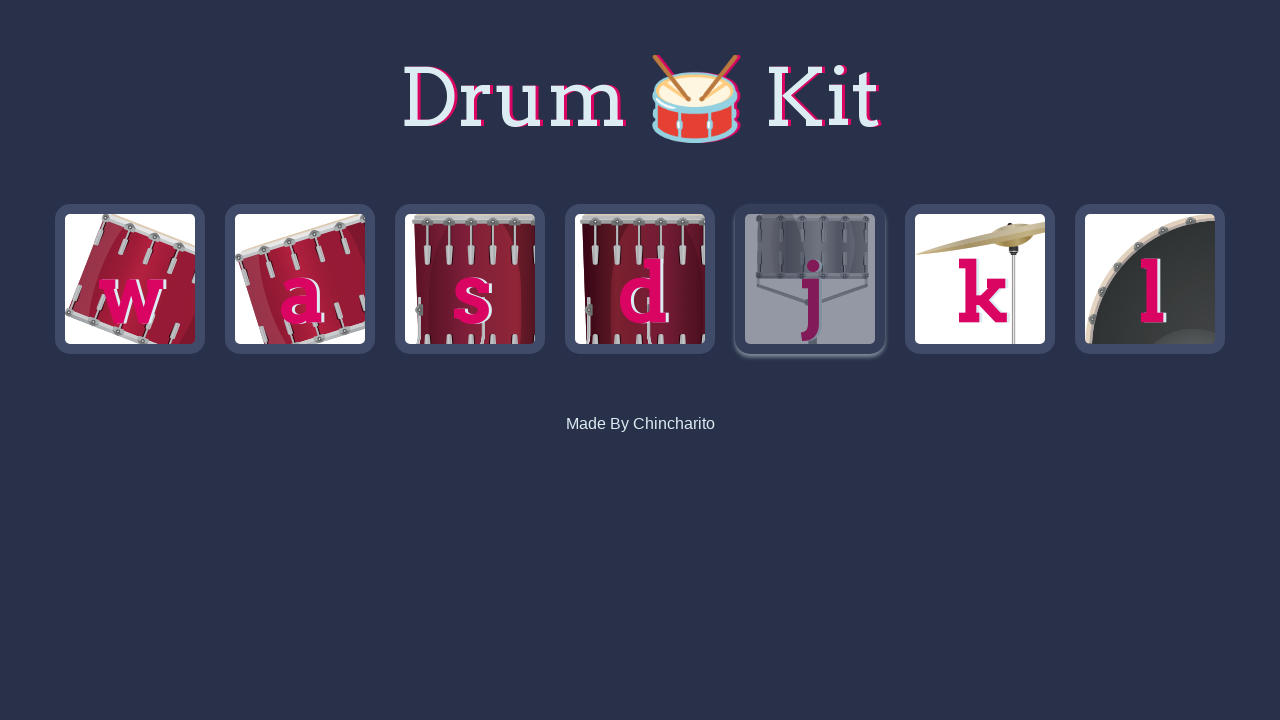

Waited 500ms before next drum hit
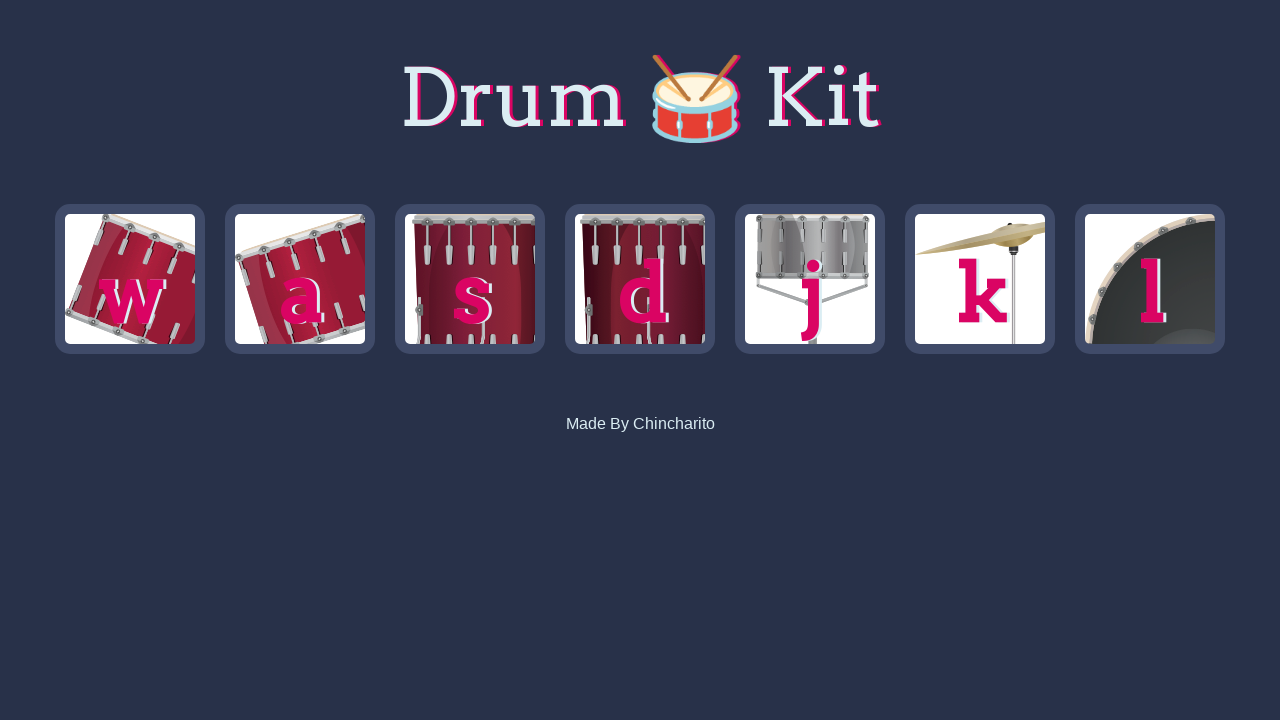

Clicked tom3 drum (iteration 97/100) at (470, 279) on .s
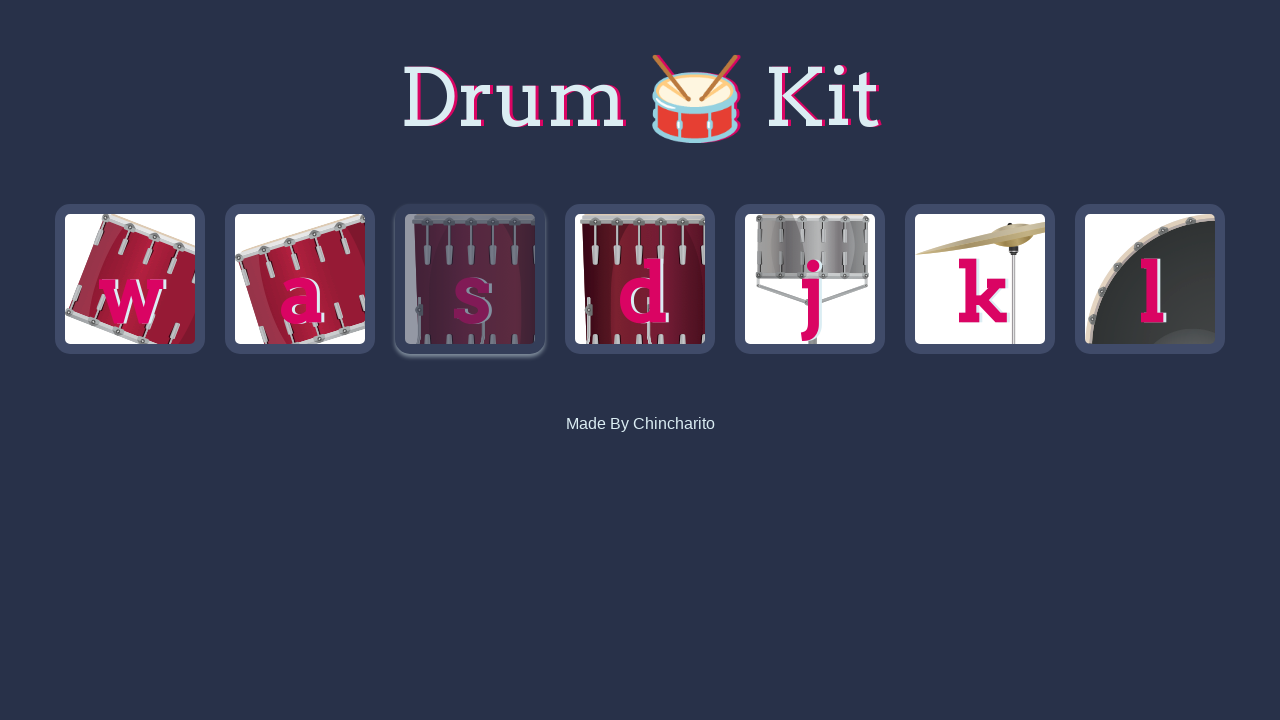

Waited 500ms before next drum hit
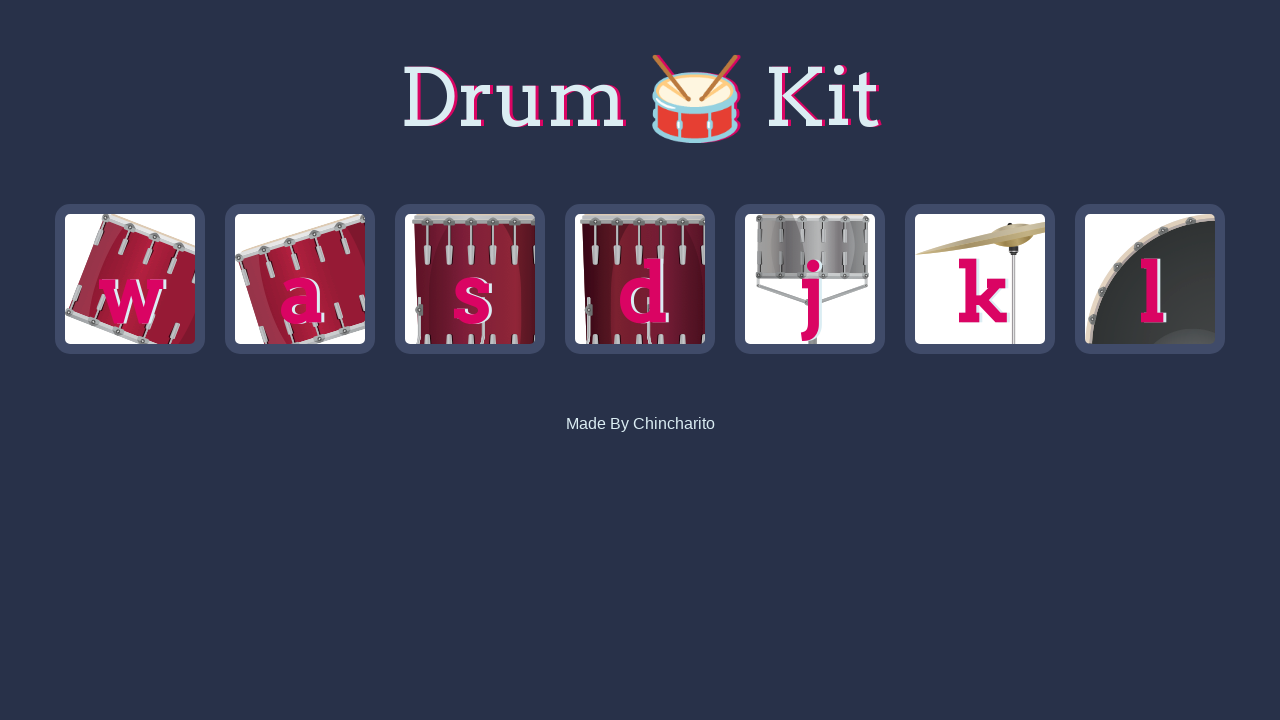

Clicked snare drum (iteration 98/100) at (810, 279) on .j
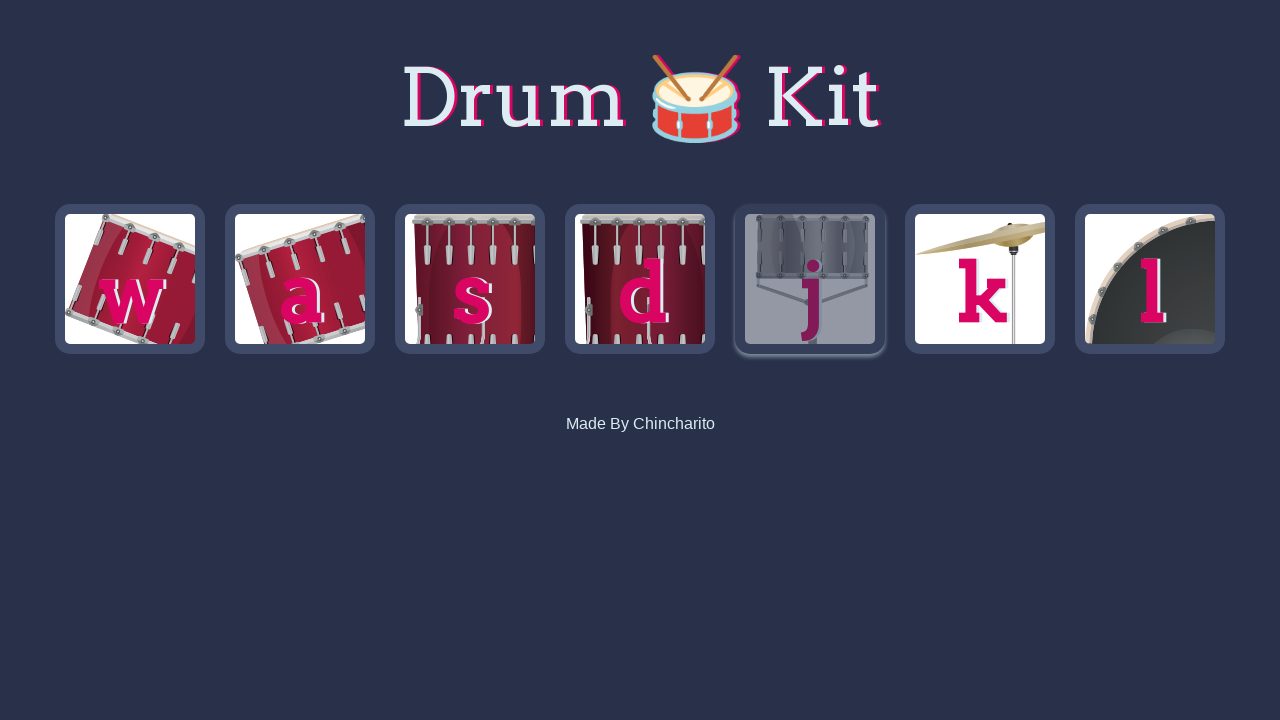

Waited 500ms before next drum hit
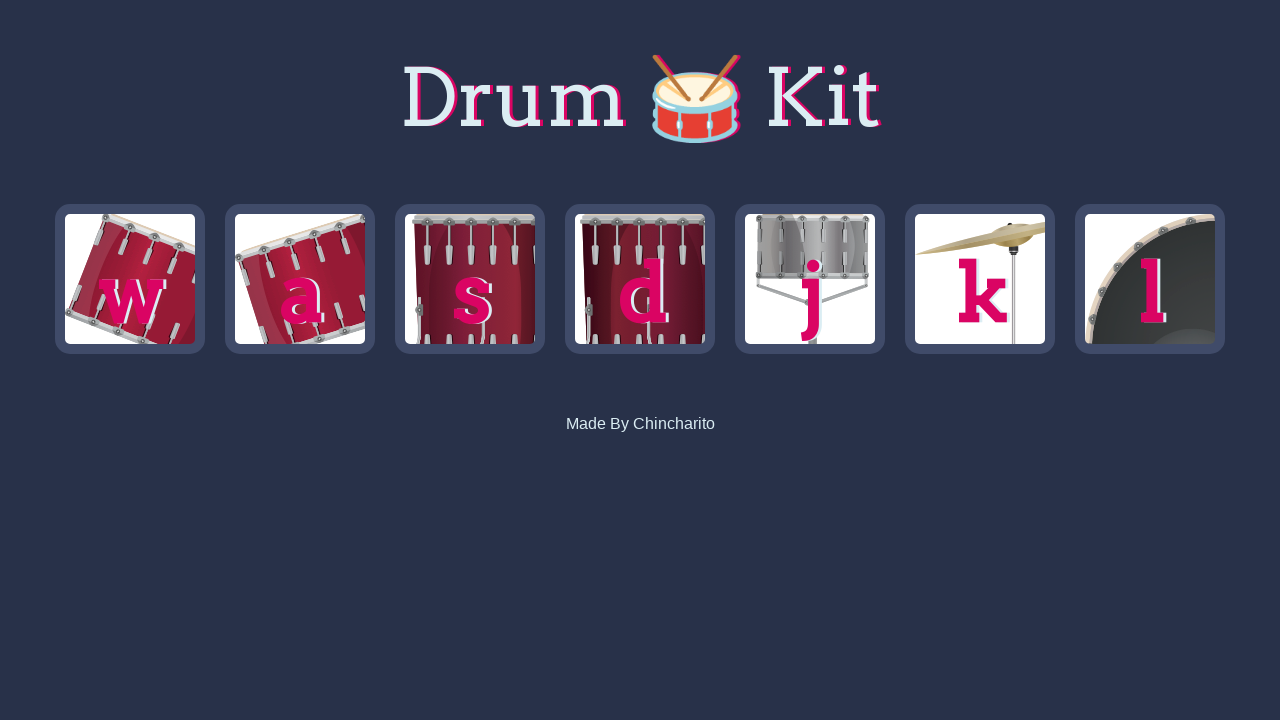

Clicked tom3 drum (iteration 99/100) at (470, 279) on .s
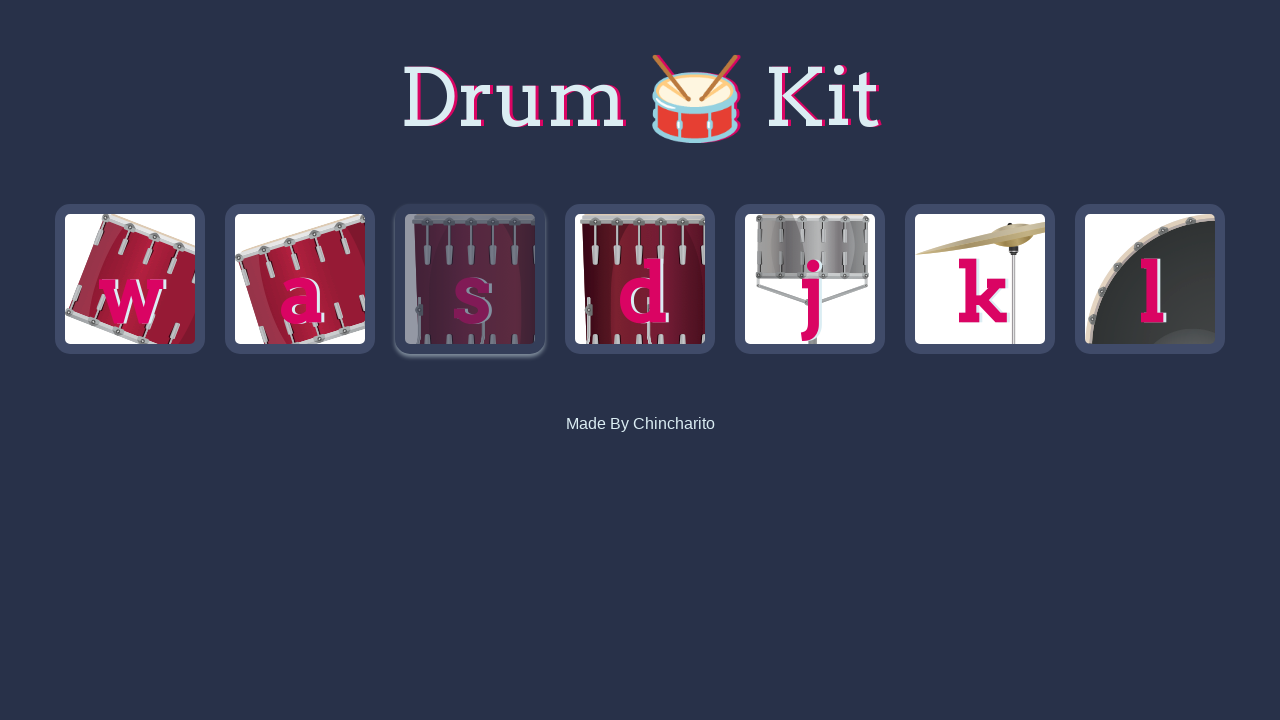

Waited 500ms before next drum hit
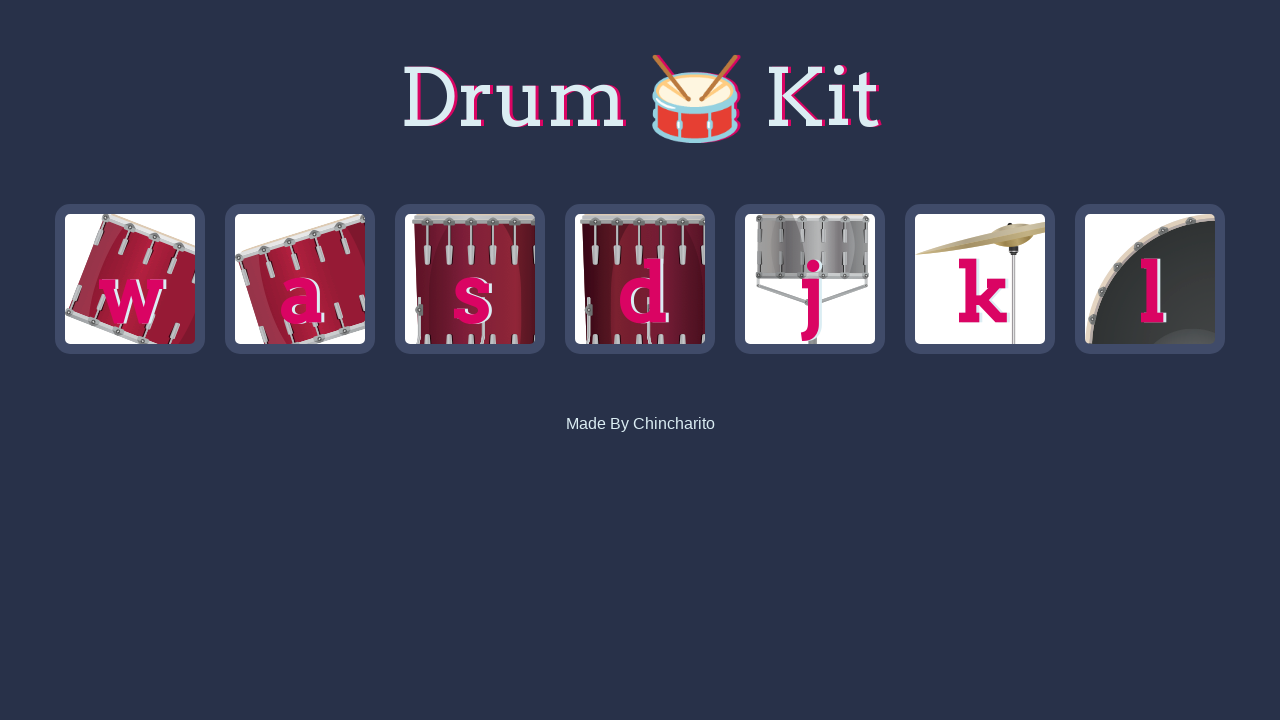

Clicked tom3 drum (iteration 100/100) at (470, 279) on .s
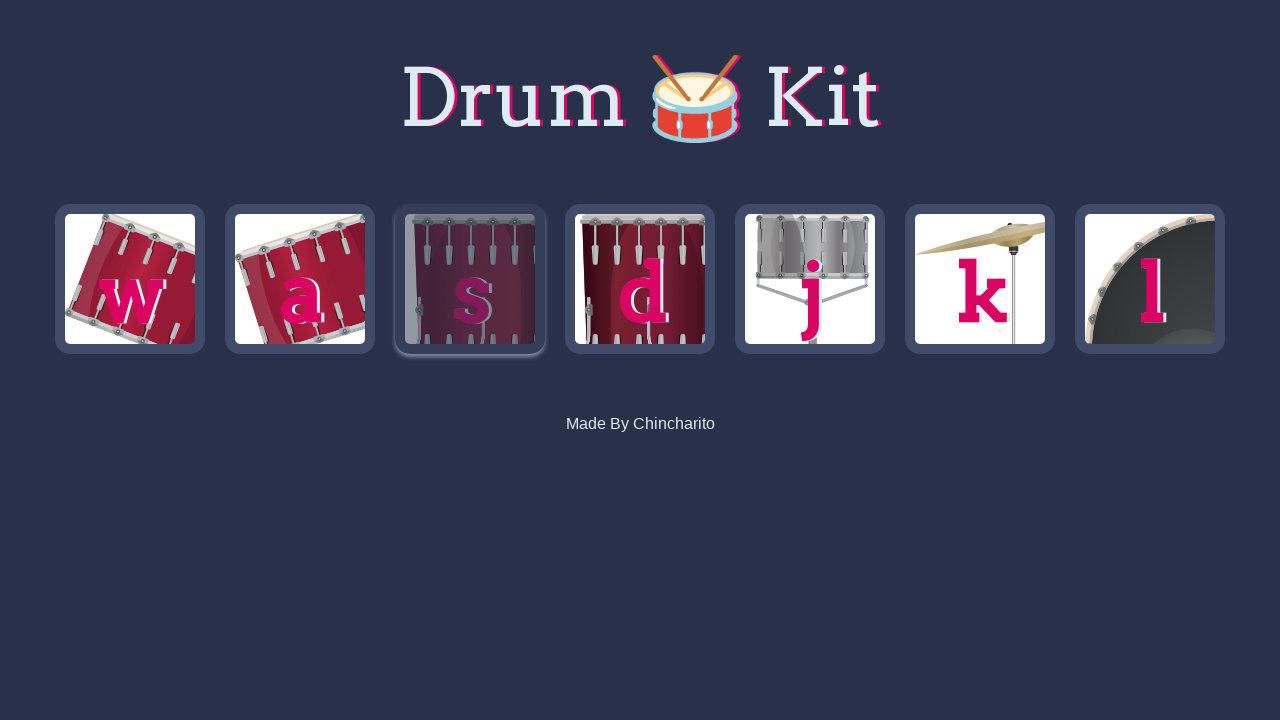

Waited 500ms before next drum hit
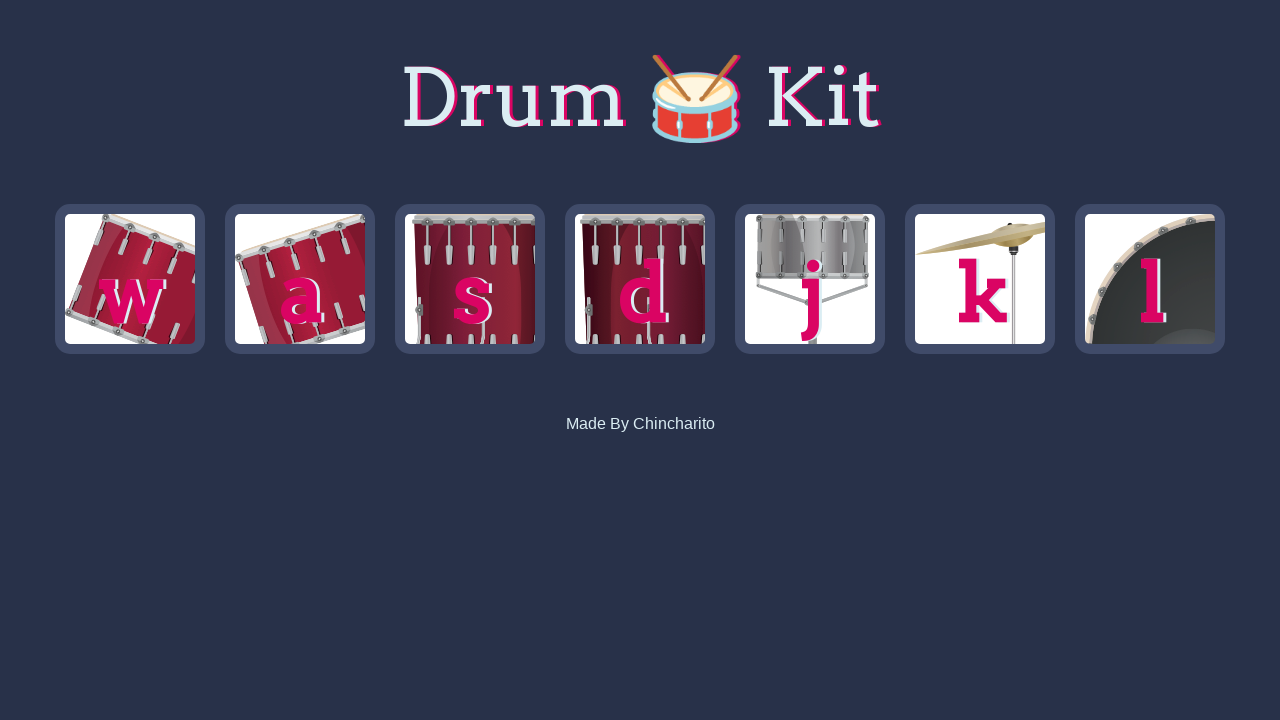

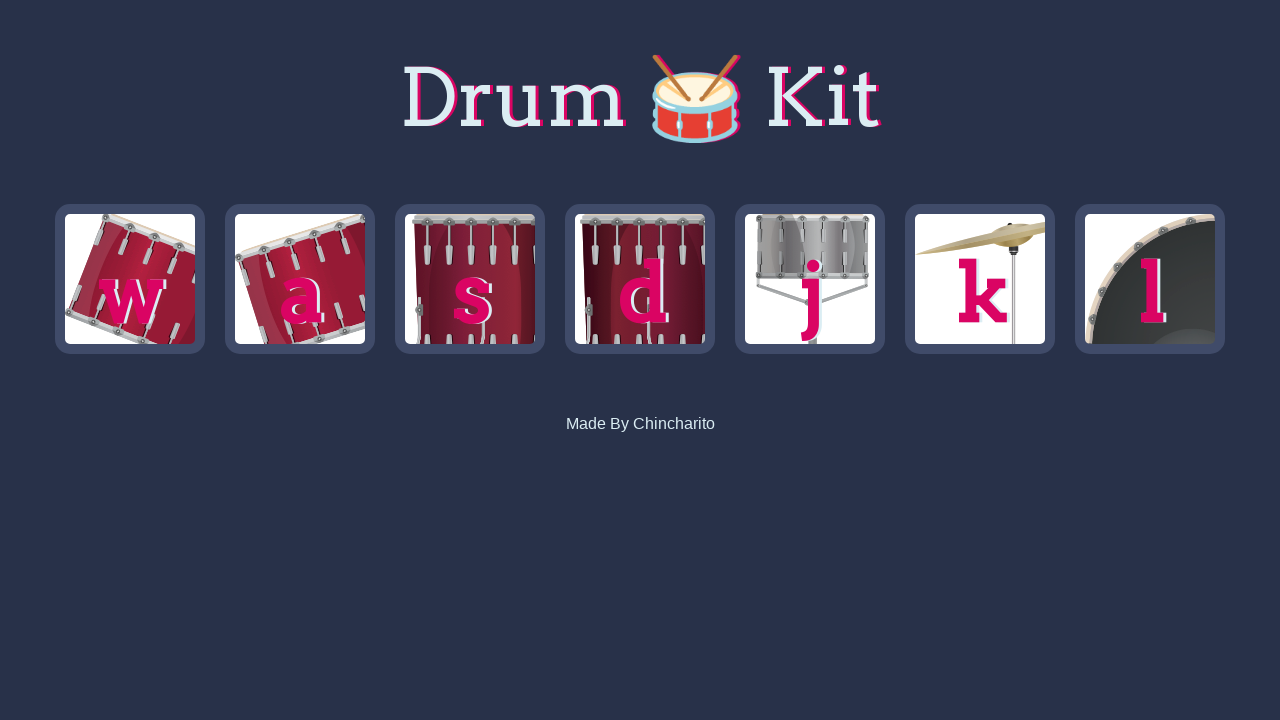